Tests date picker functionality by opening the calendar widget, navigating to a specific month/year, and selecting a specific date (15th December 2020)

Starting URL: http://testautomationpractice.blogspot.com/

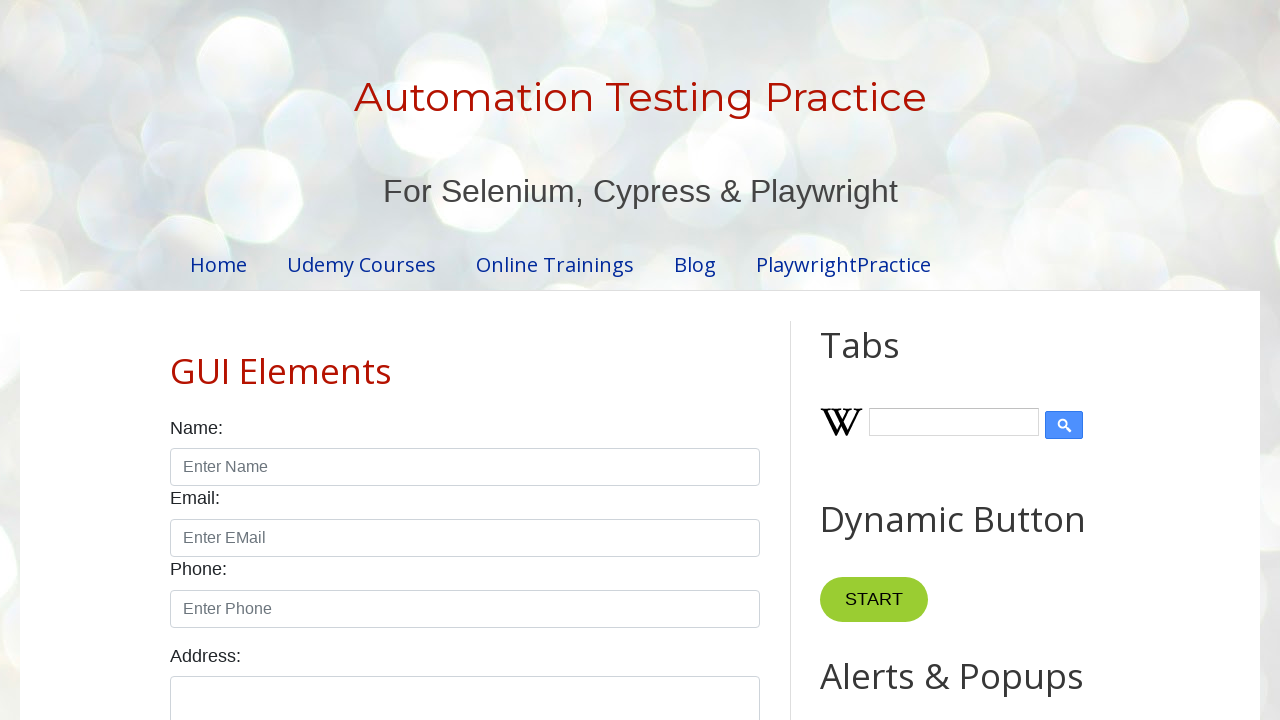

Clicked datepicker input to open calendar widget at (515, 360) on input#datepicker
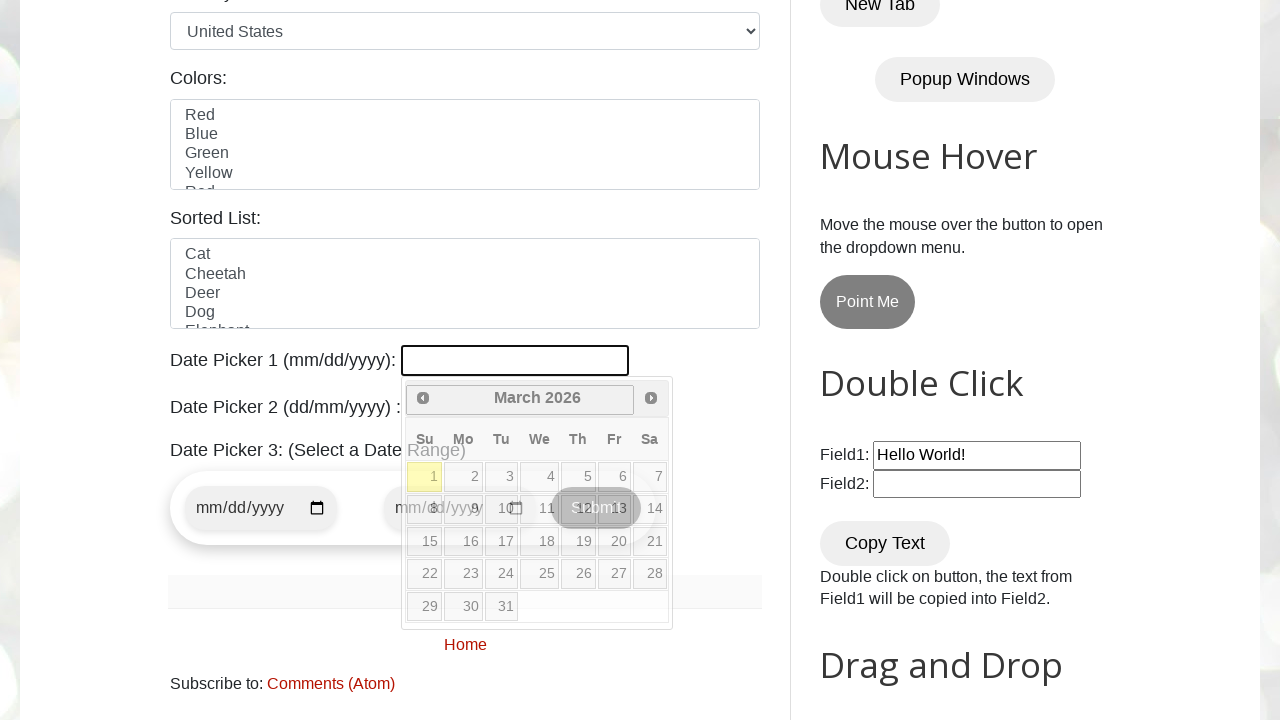

Calendar widget loaded and became visible
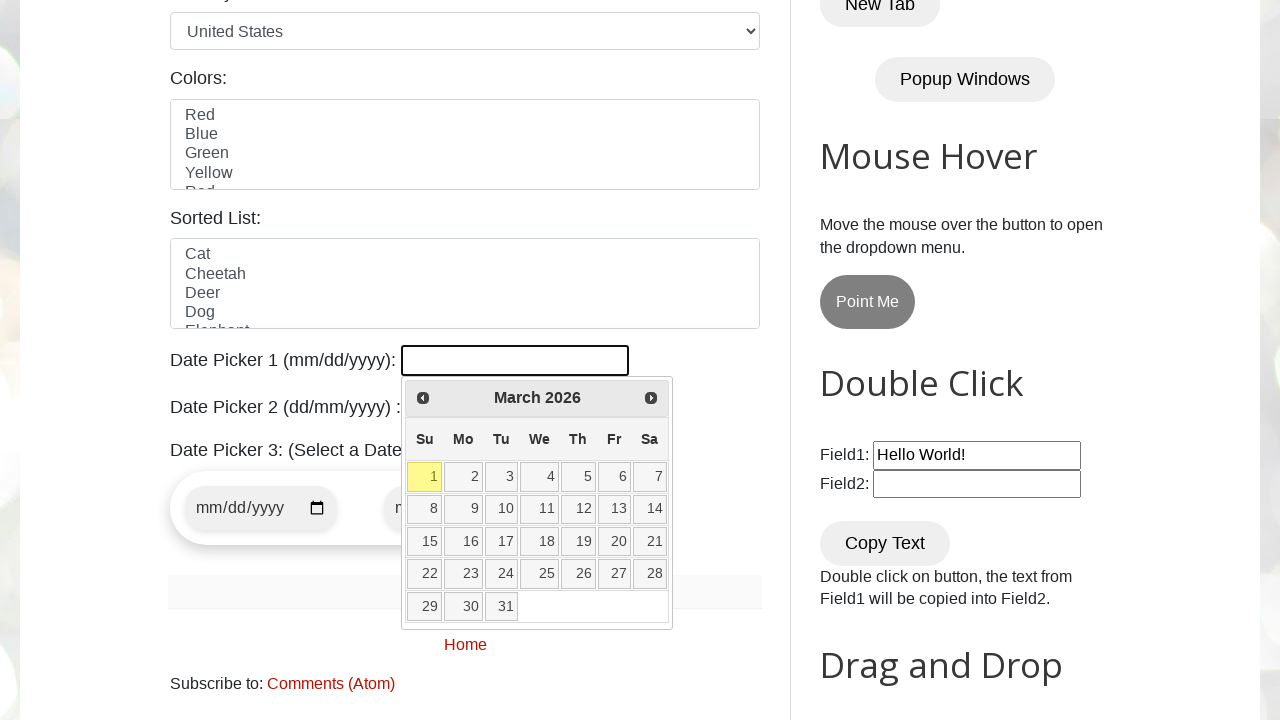

Retrieved currently displayed year: 2026
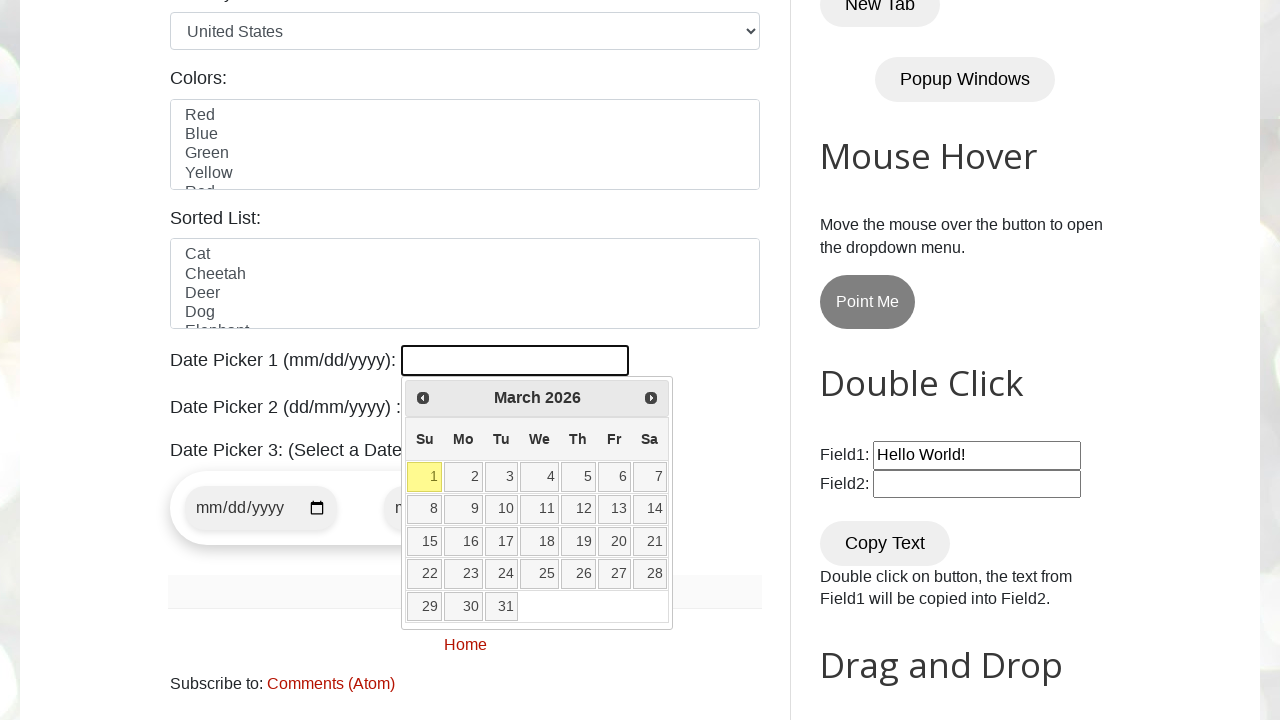

Checking calendar position: March 2026
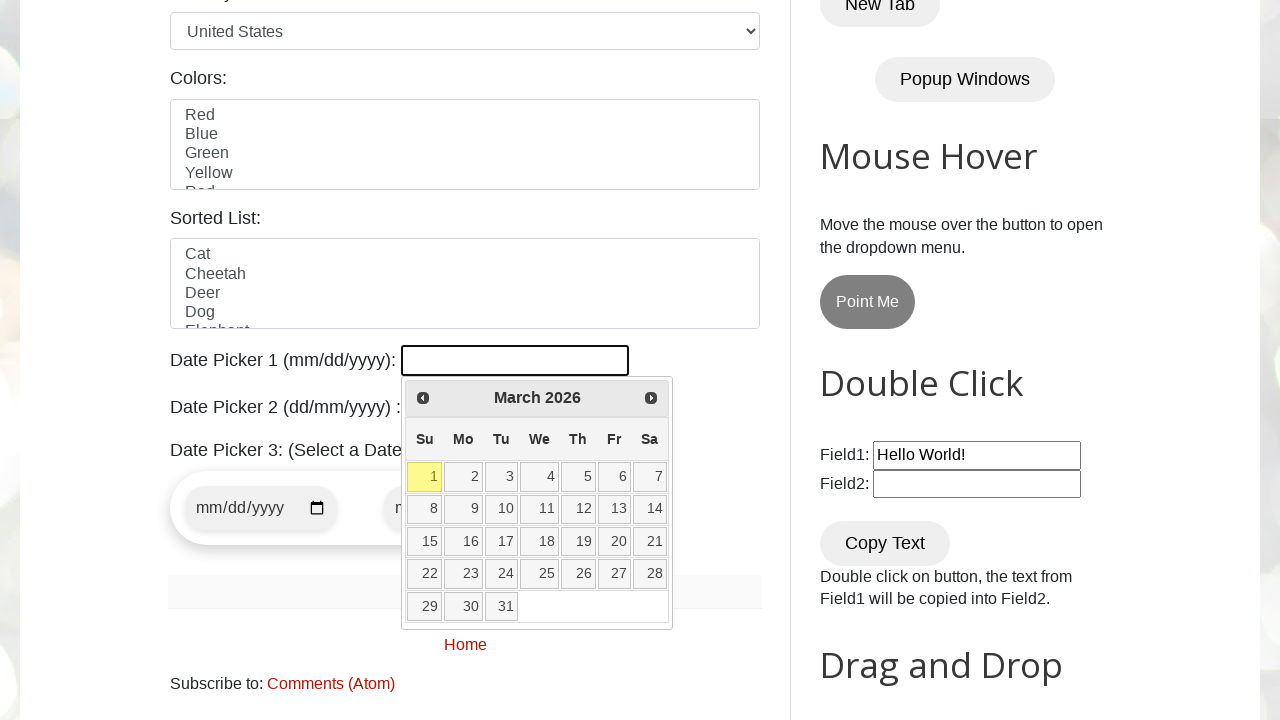

Clicked previous month button to navigate backwards at (423, 398) on span.ui-icon-circle-triangle-w
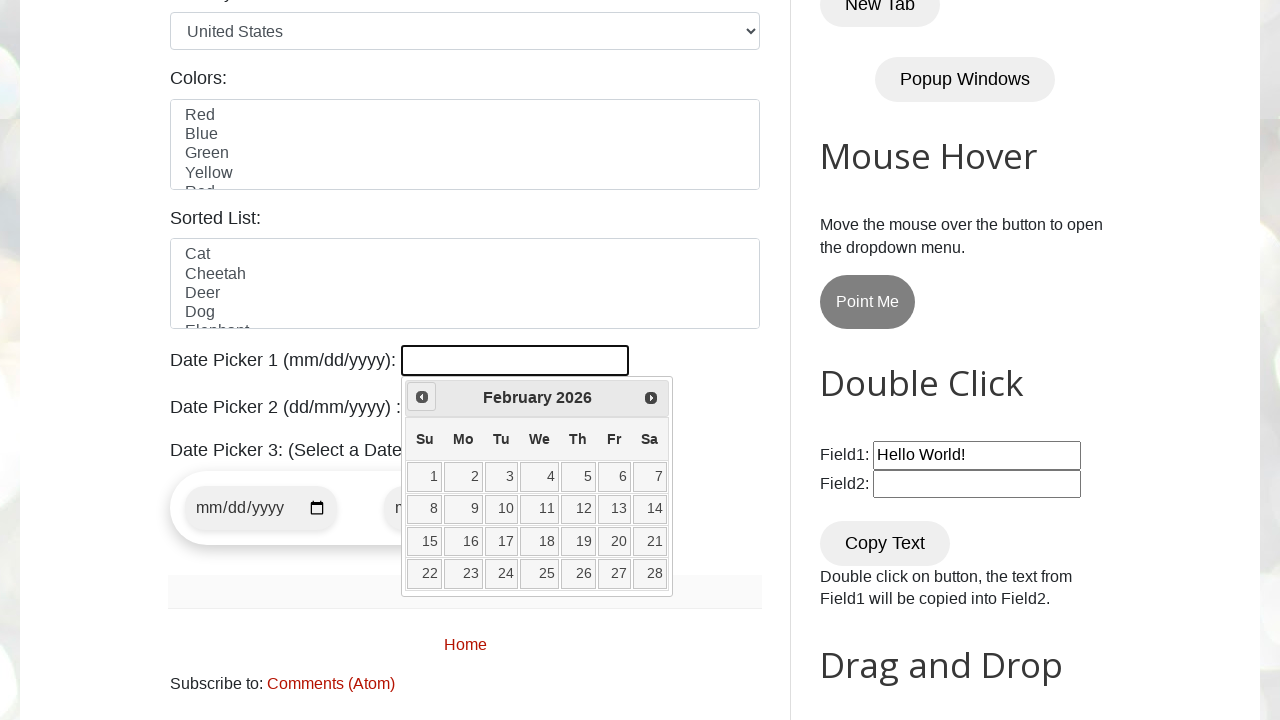

Waited 100ms for calendar transition
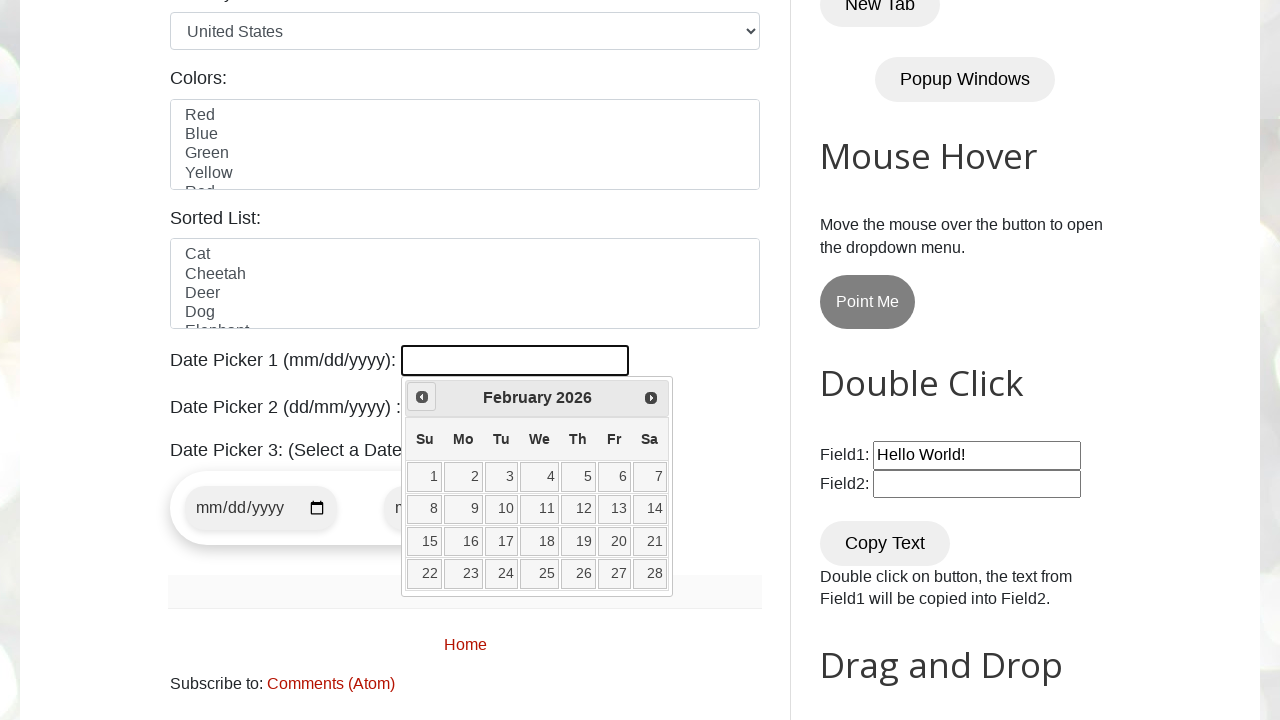

Checking calendar position: February 2026
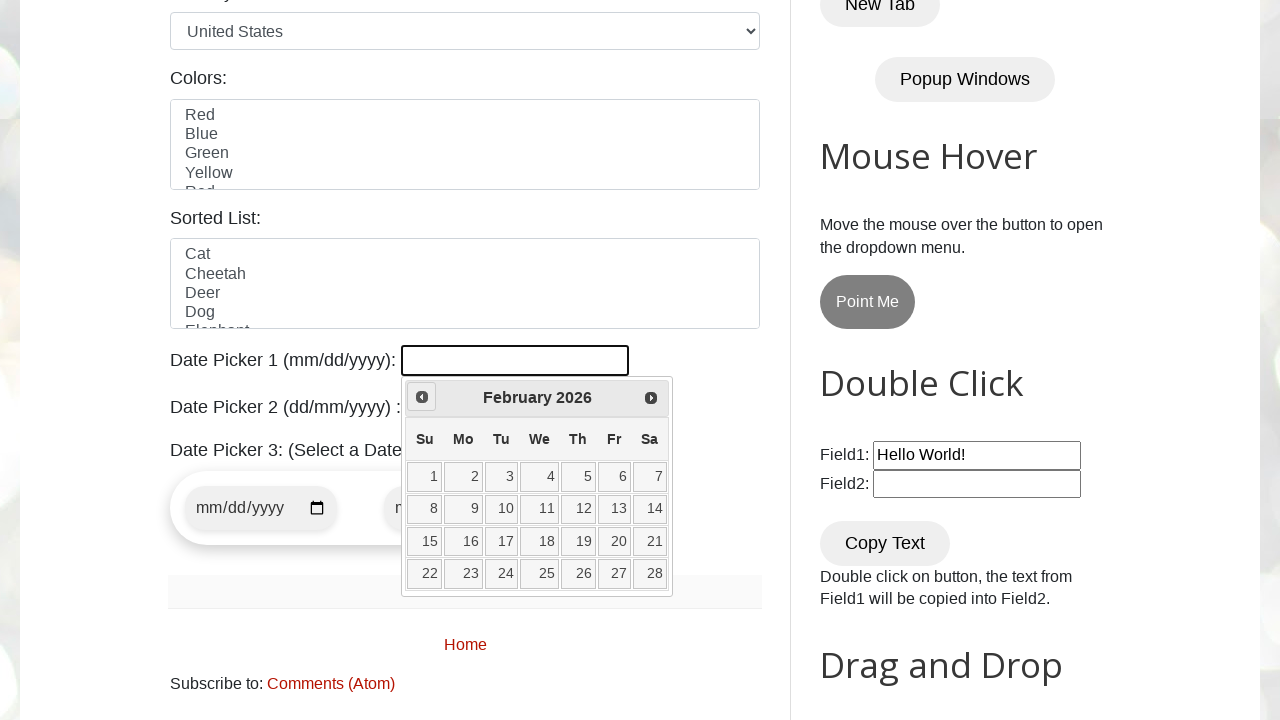

Clicked previous month button to navigate backwards at (422, 397) on span.ui-icon-circle-triangle-w
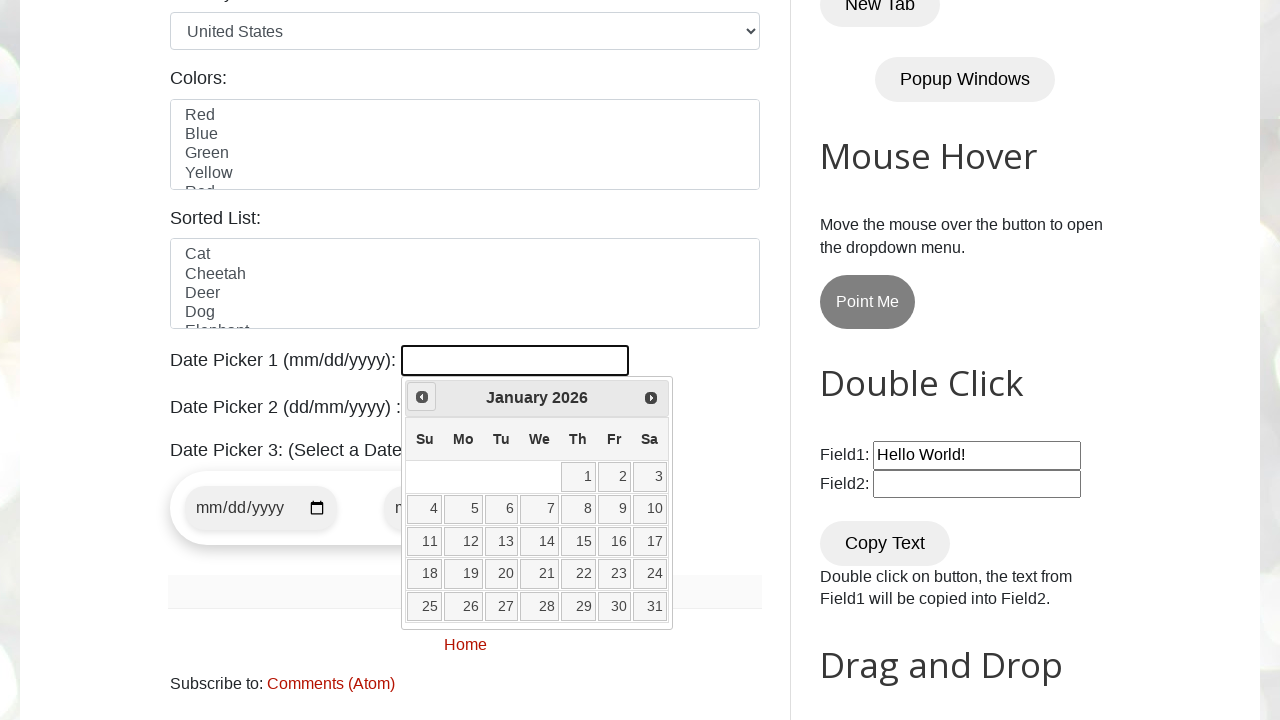

Waited 100ms for calendar transition
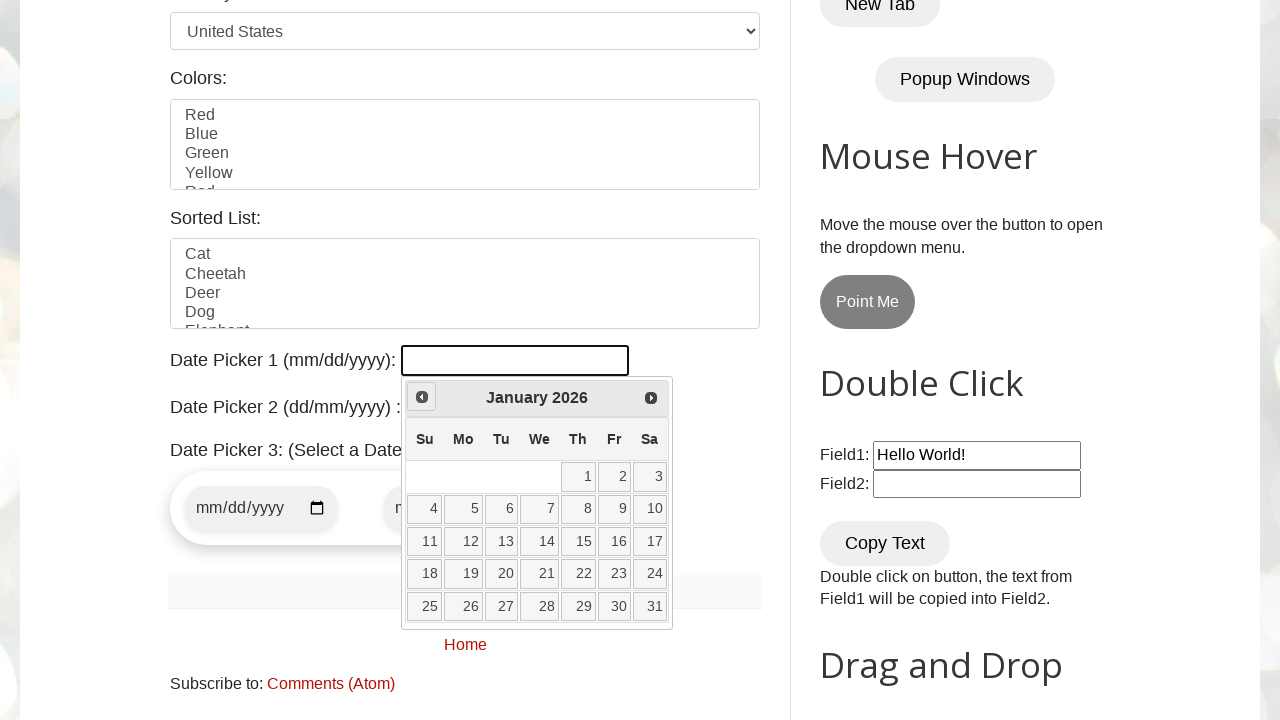

Checking calendar position: January 2026
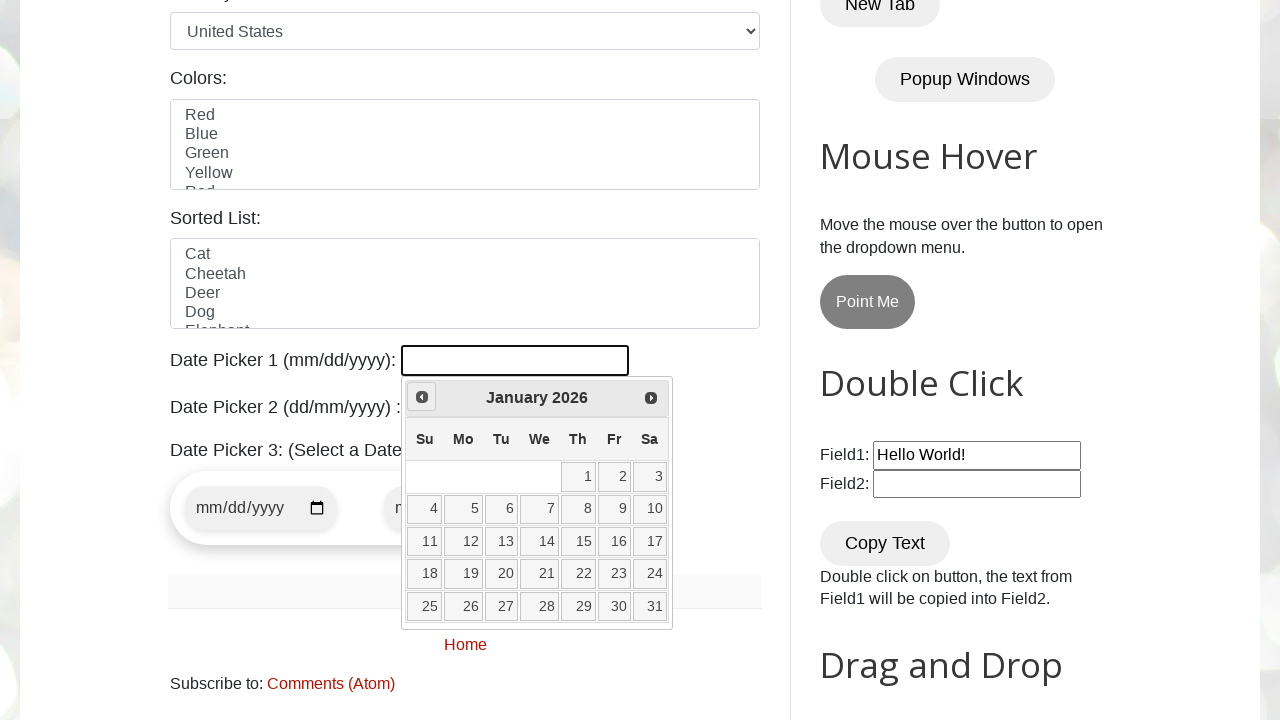

Clicked previous month button to navigate backwards at (422, 397) on span.ui-icon-circle-triangle-w
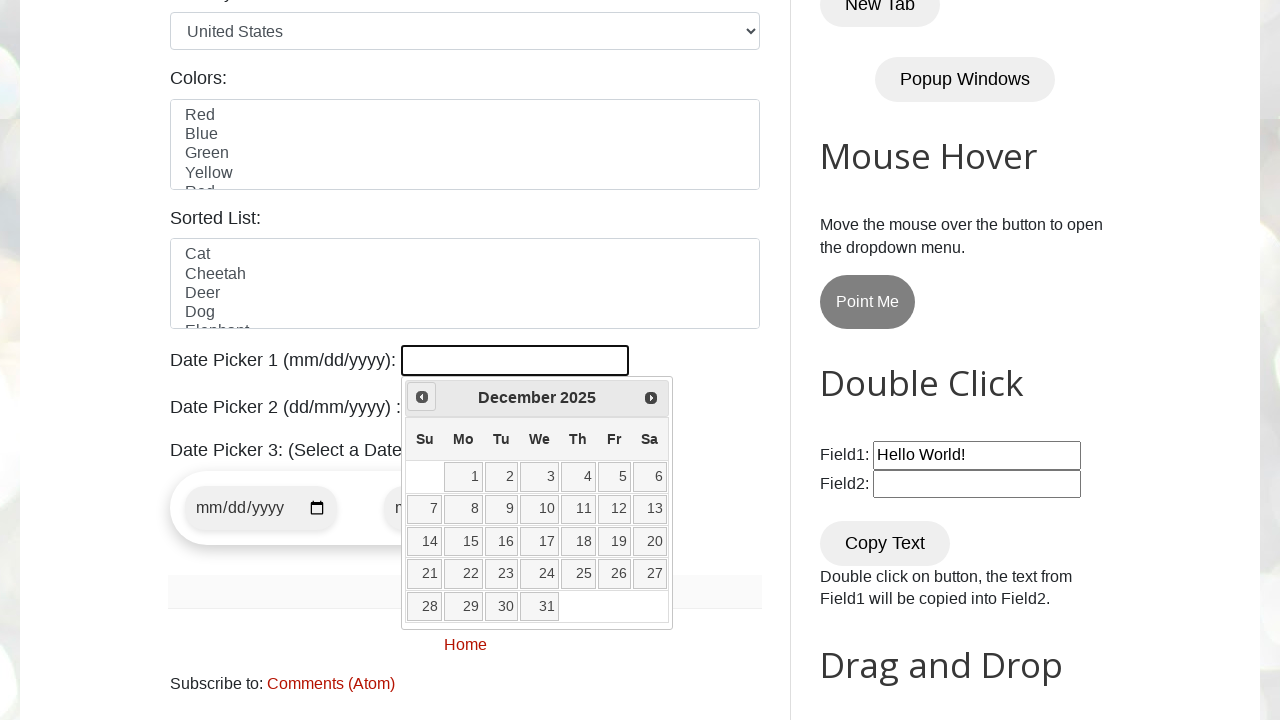

Waited 100ms for calendar transition
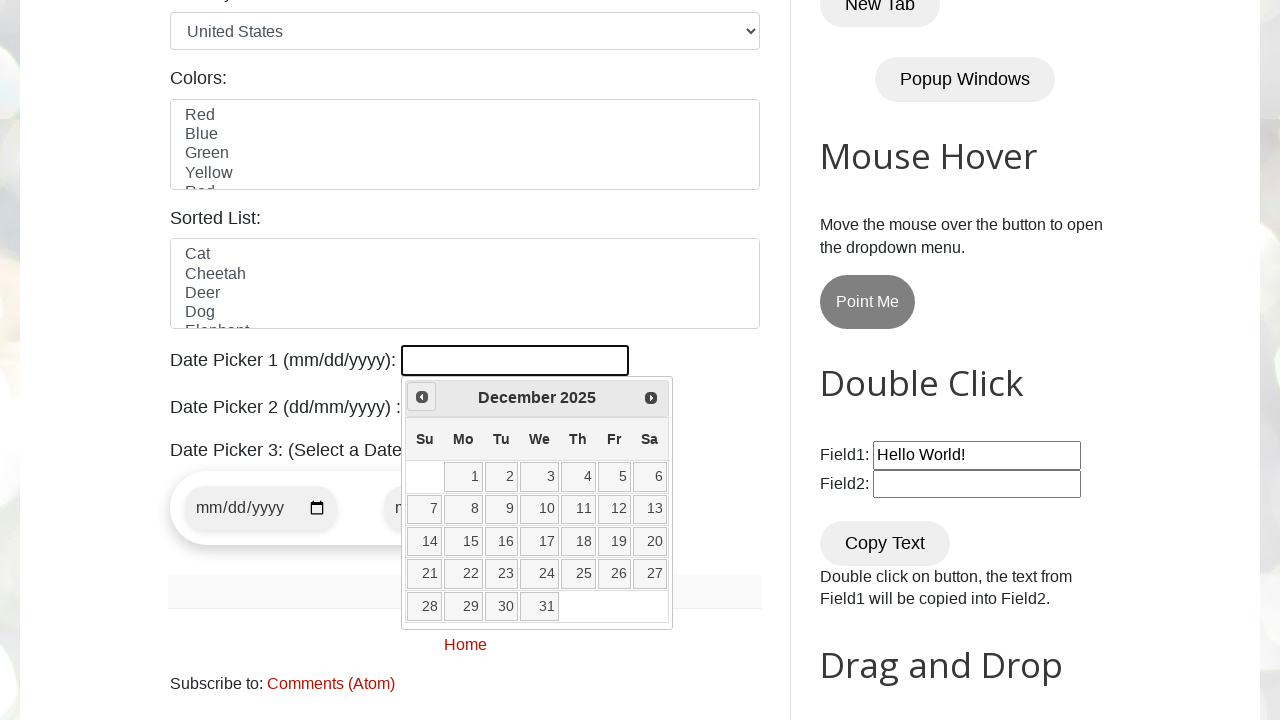

Checking calendar position: December 2025
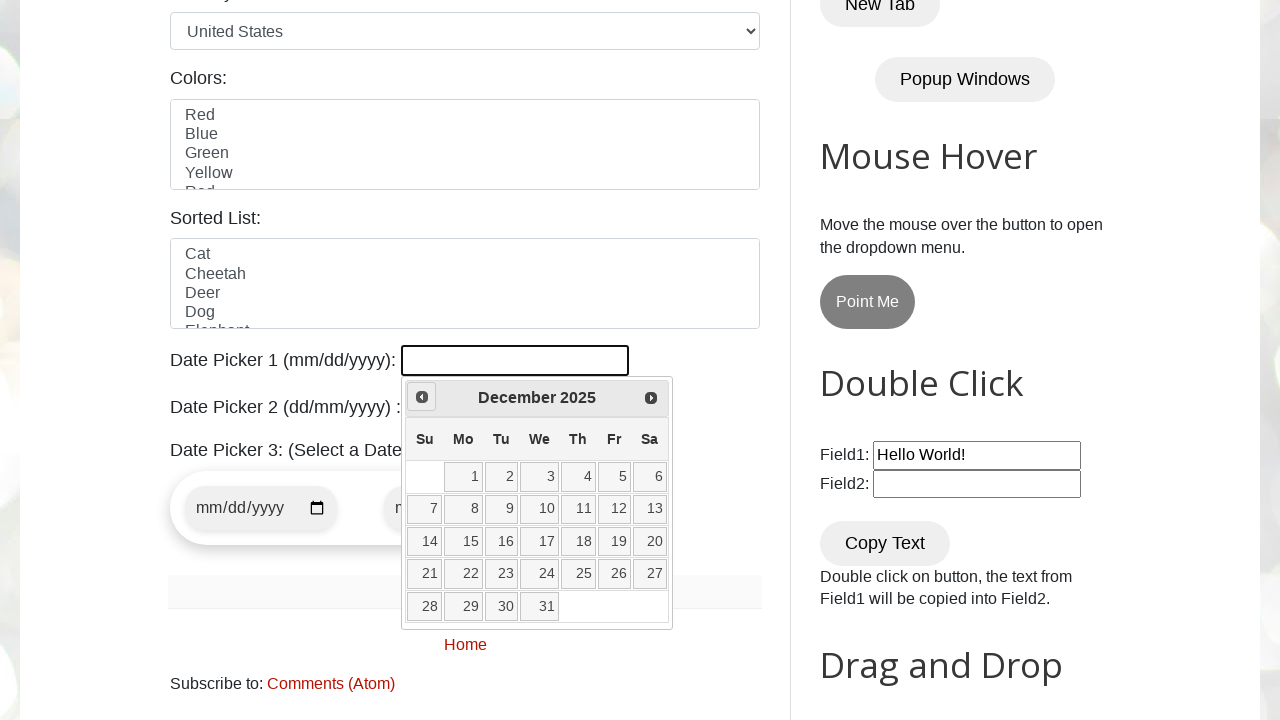

Clicked previous month button to navigate backwards at (422, 397) on span.ui-icon-circle-triangle-w
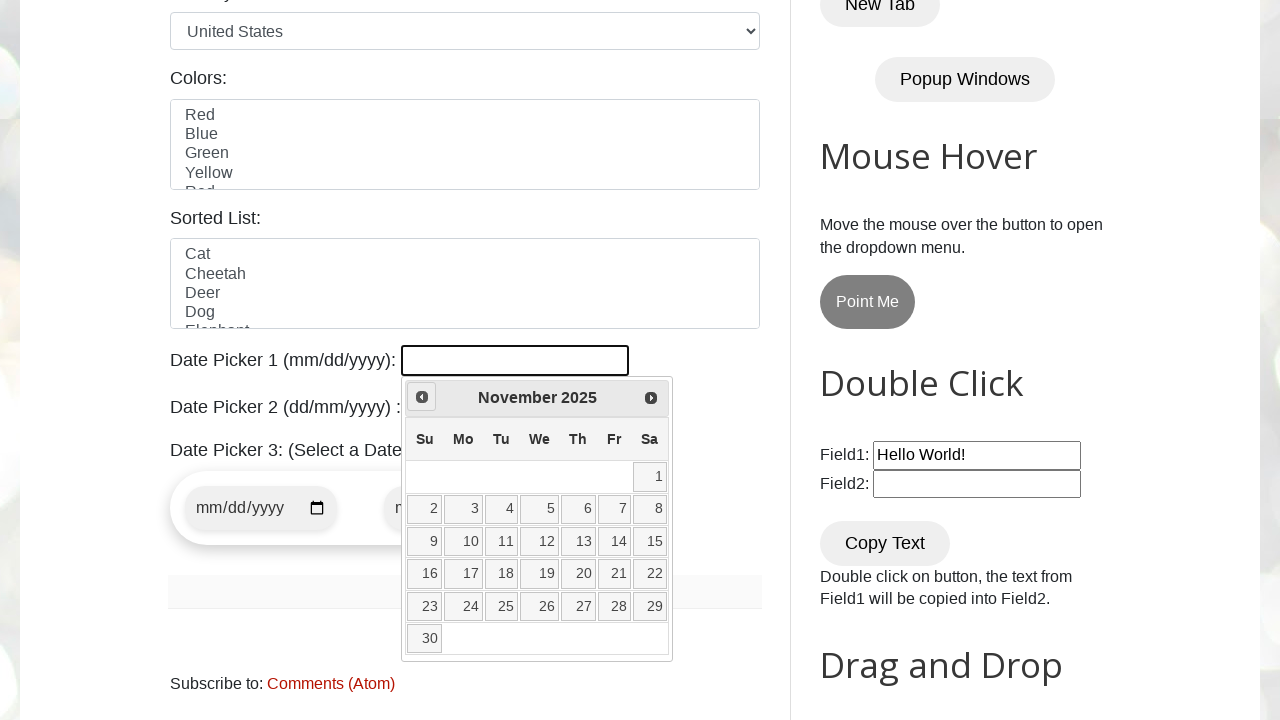

Waited 100ms for calendar transition
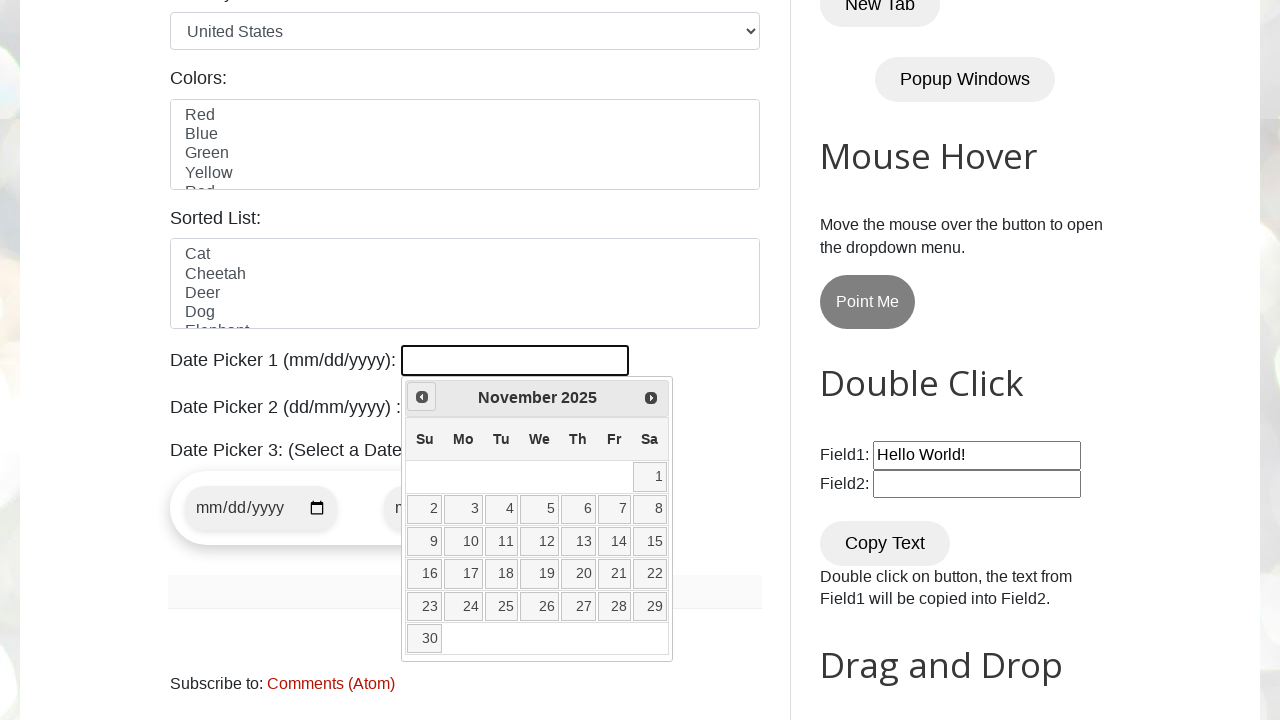

Checking calendar position: November 2025
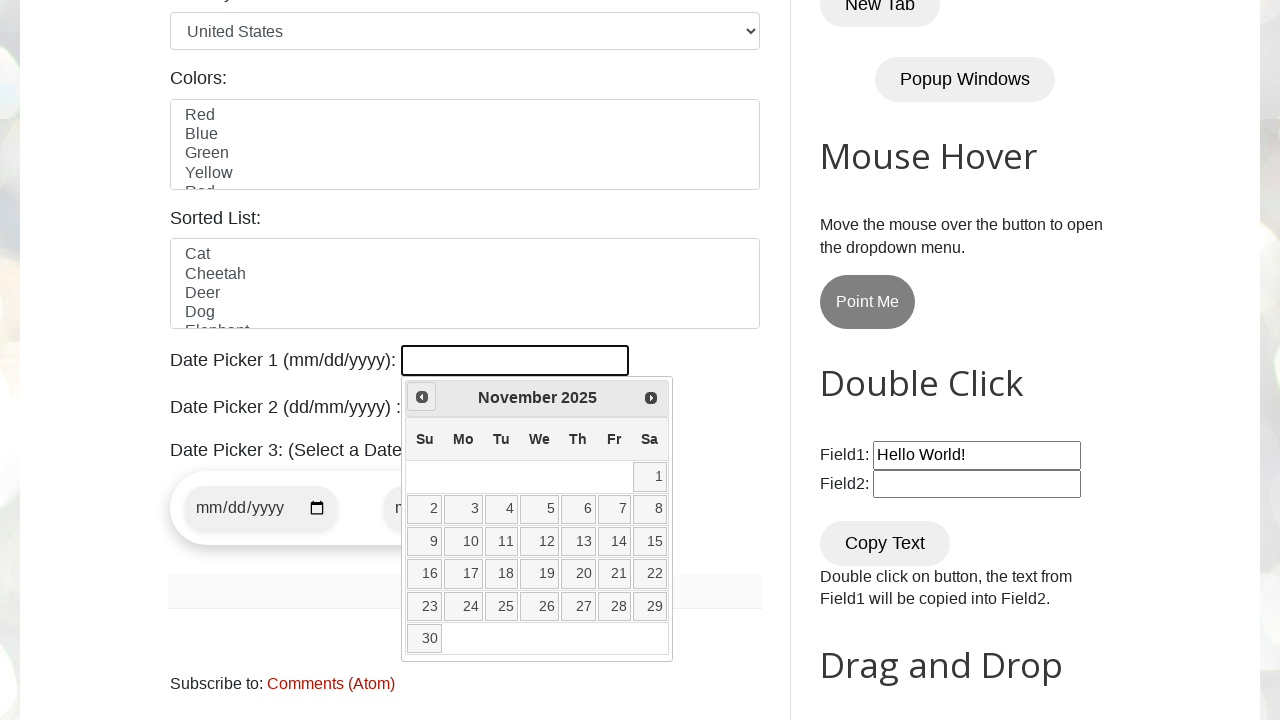

Clicked previous month button to navigate backwards at (422, 397) on span.ui-icon-circle-triangle-w
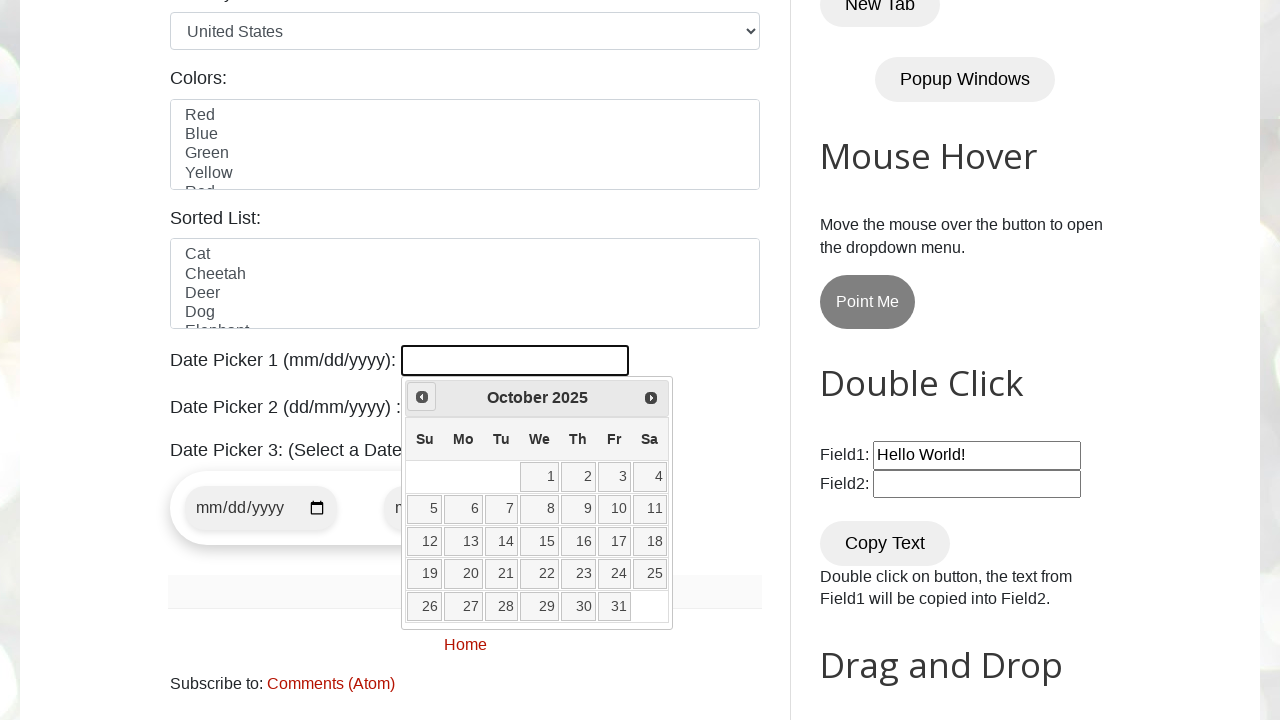

Waited 100ms for calendar transition
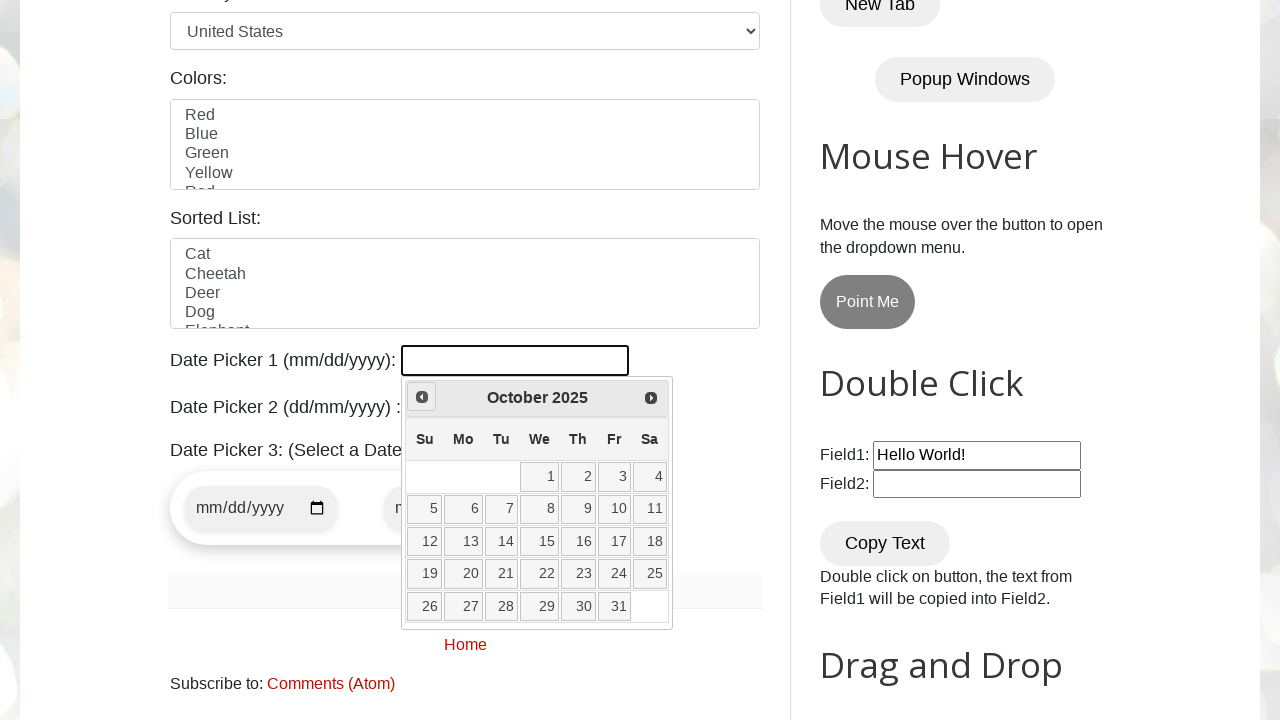

Checking calendar position: October 2025
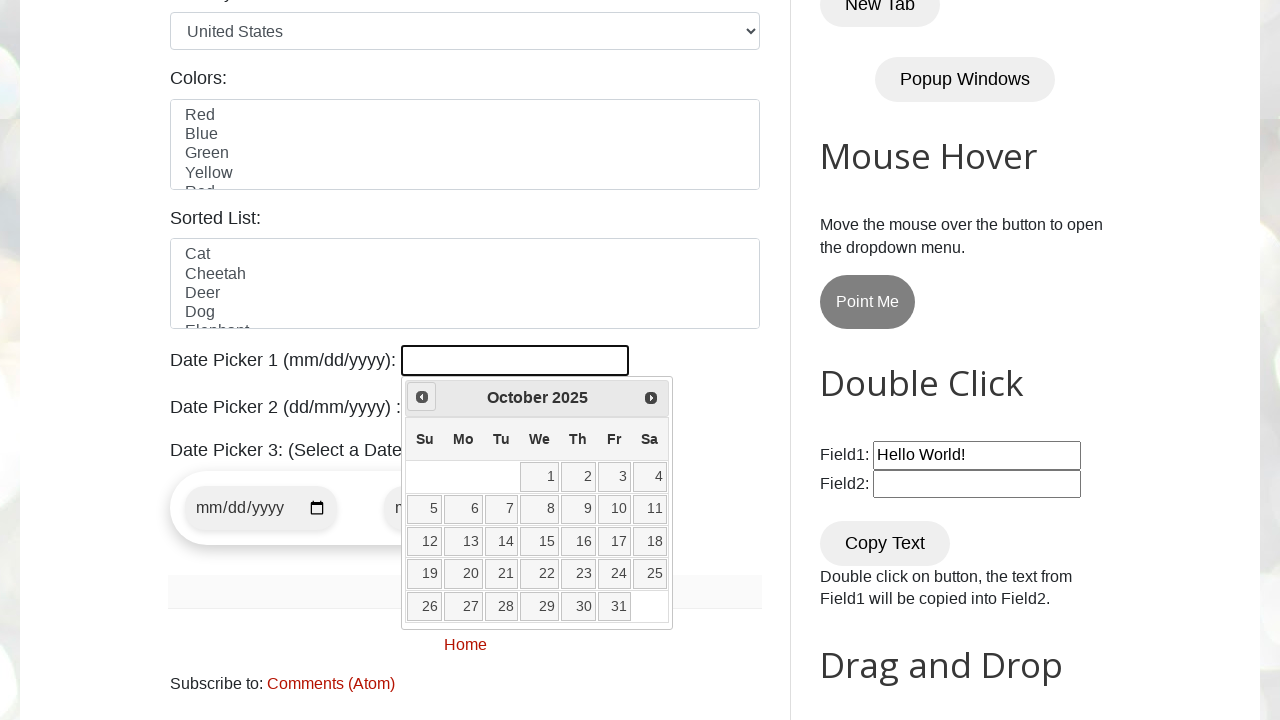

Clicked previous month button to navigate backwards at (422, 397) on span.ui-icon-circle-triangle-w
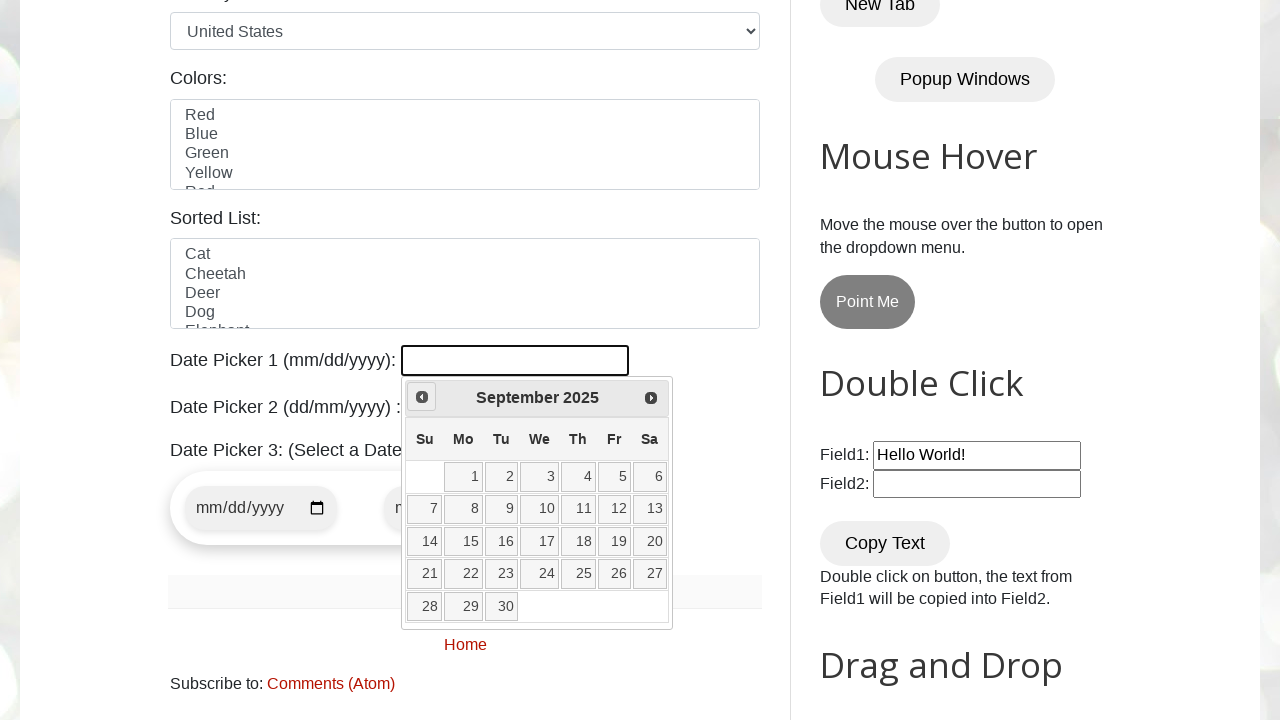

Waited 100ms for calendar transition
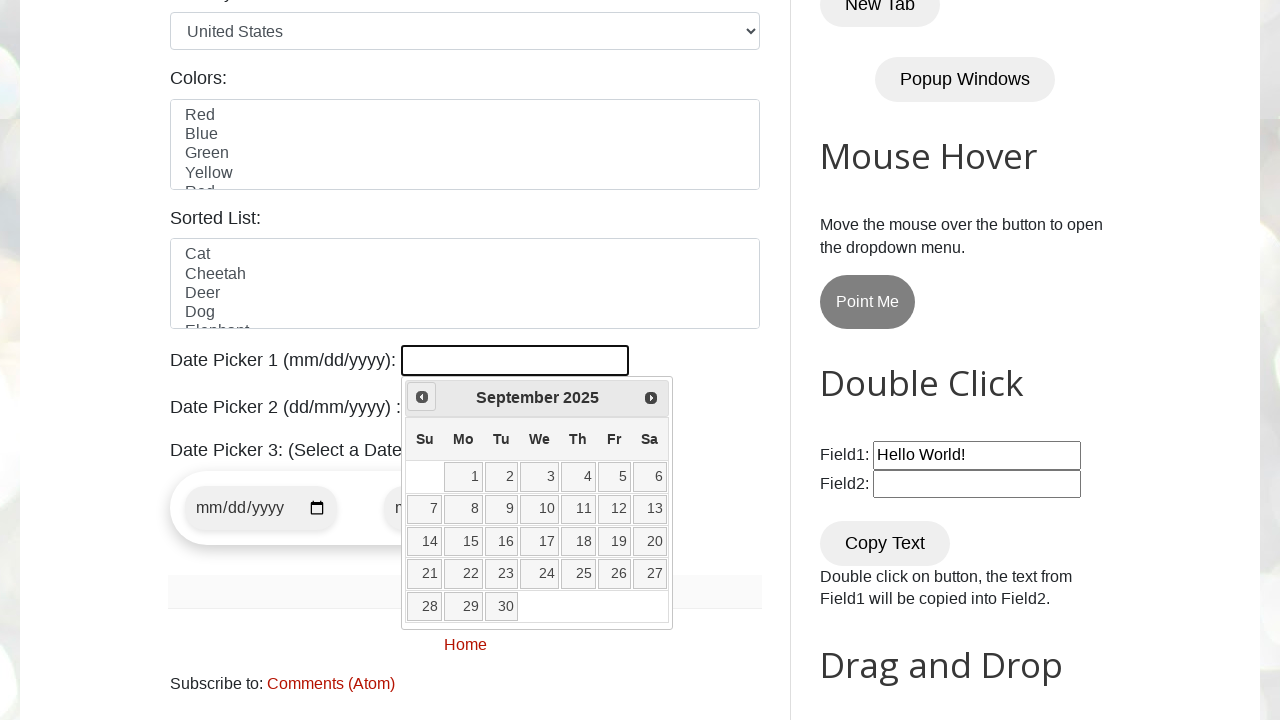

Checking calendar position: September 2025
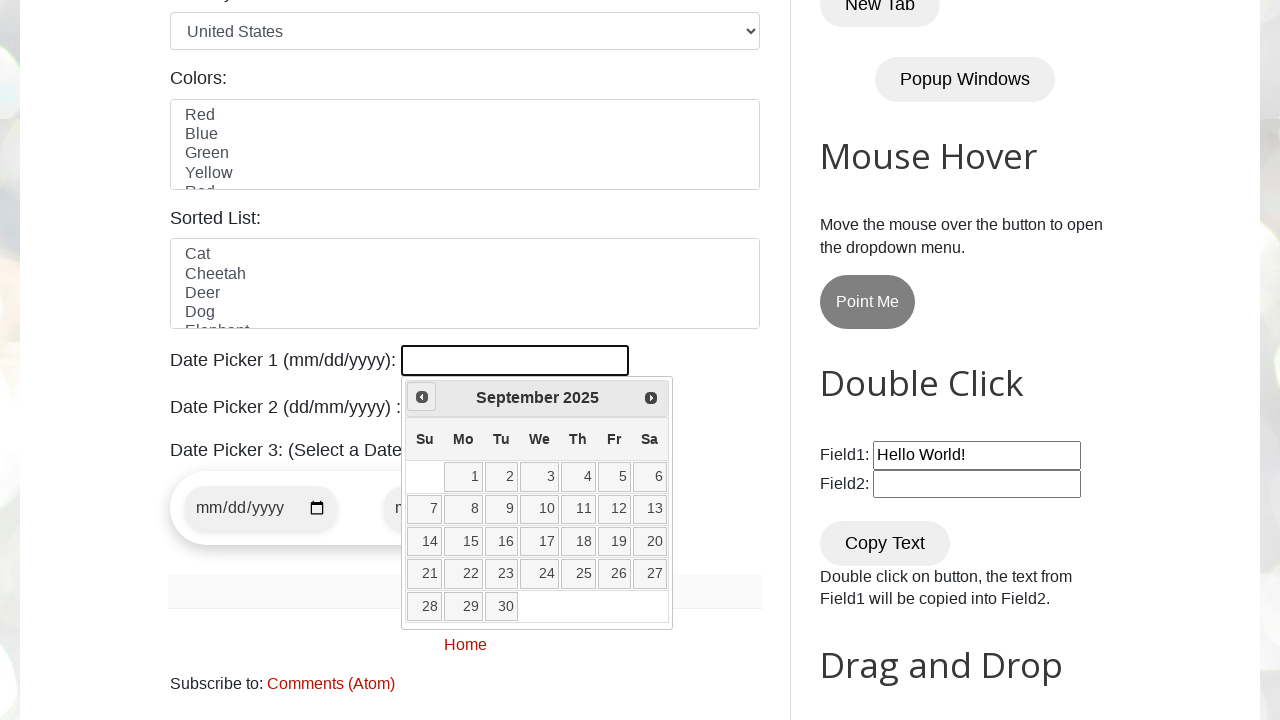

Clicked previous month button to navigate backwards at (422, 397) on span.ui-icon-circle-triangle-w
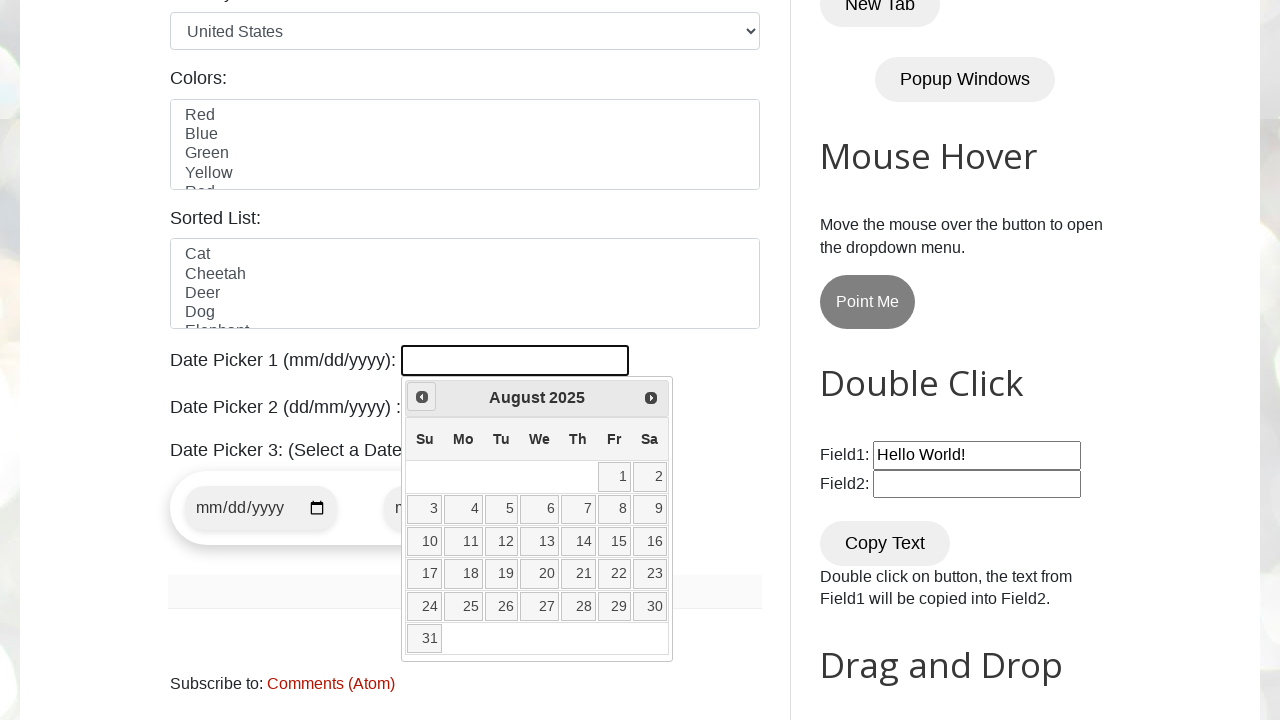

Waited 100ms for calendar transition
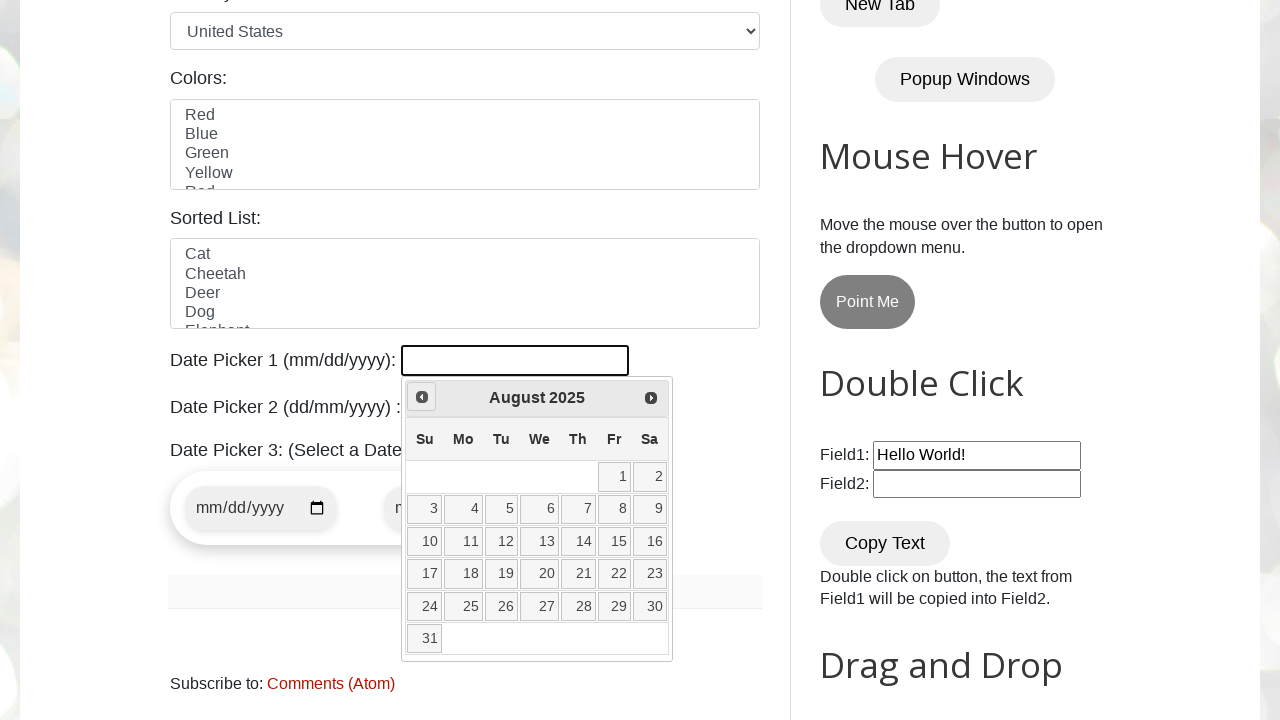

Checking calendar position: August 2025
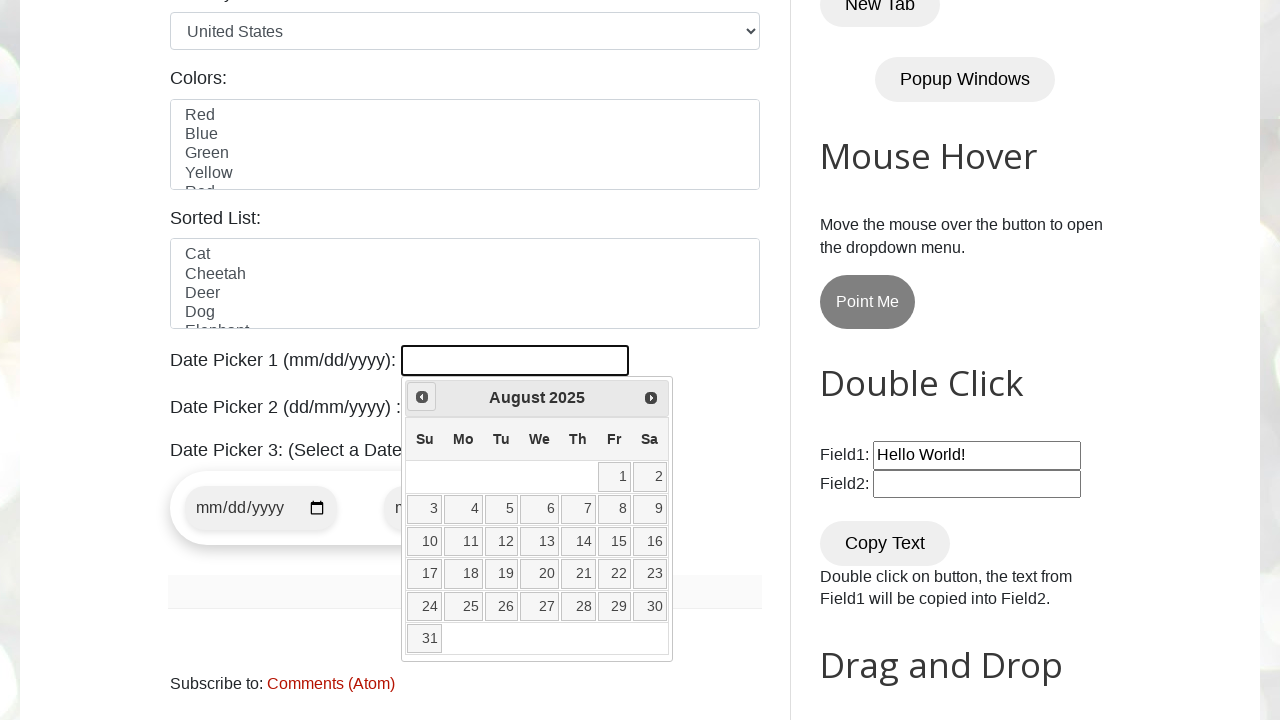

Clicked previous month button to navigate backwards at (422, 397) on span.ui-icon-circle-triangle-w
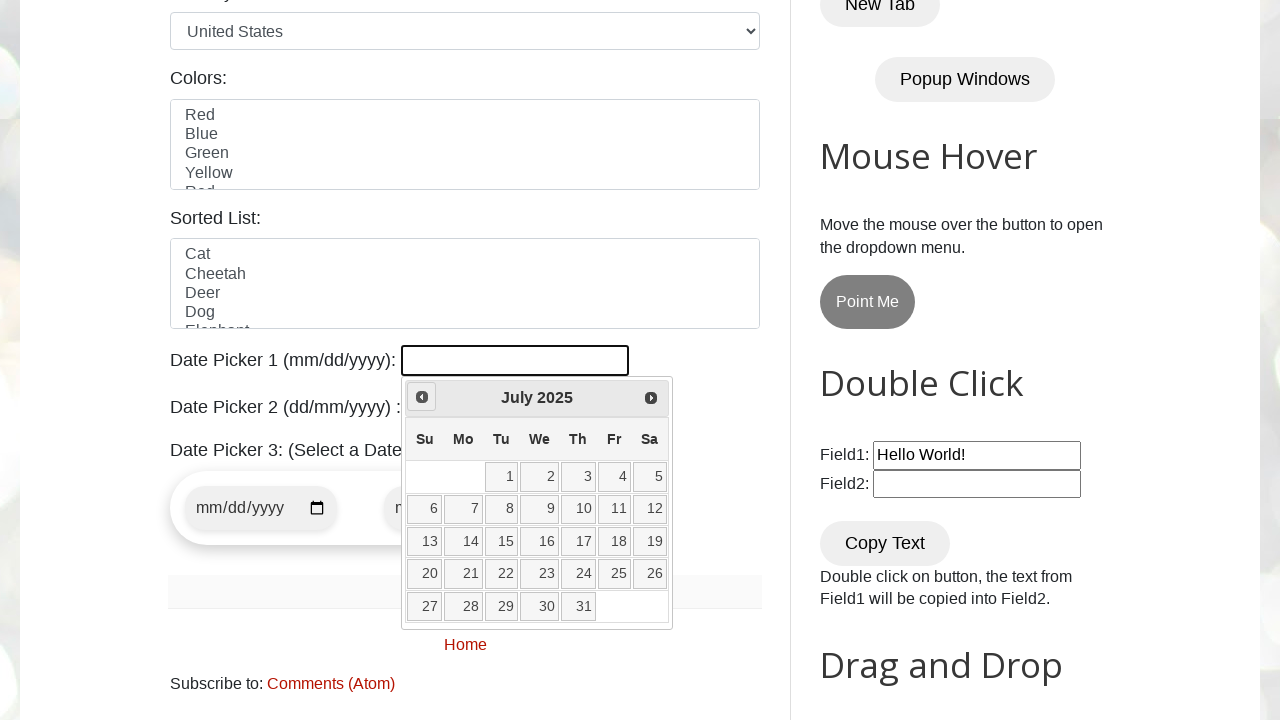

Waited 100ms for calendar transition
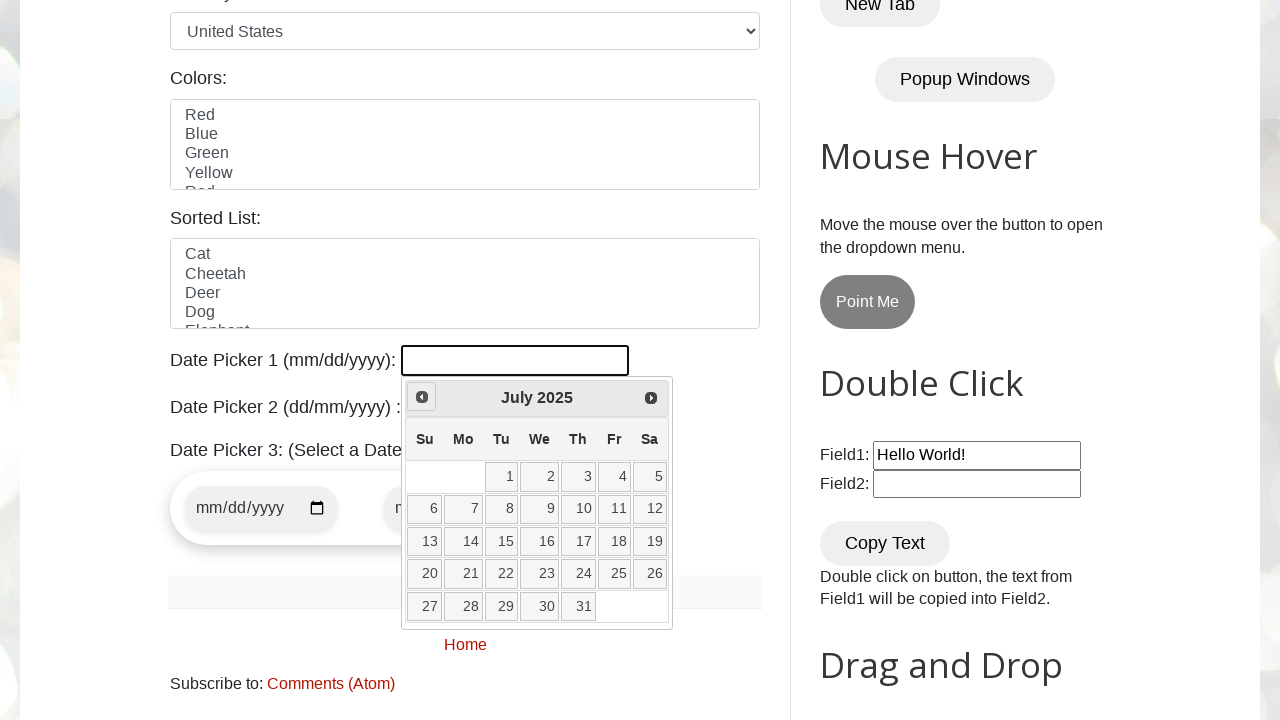

Checking calendar position: July 2025
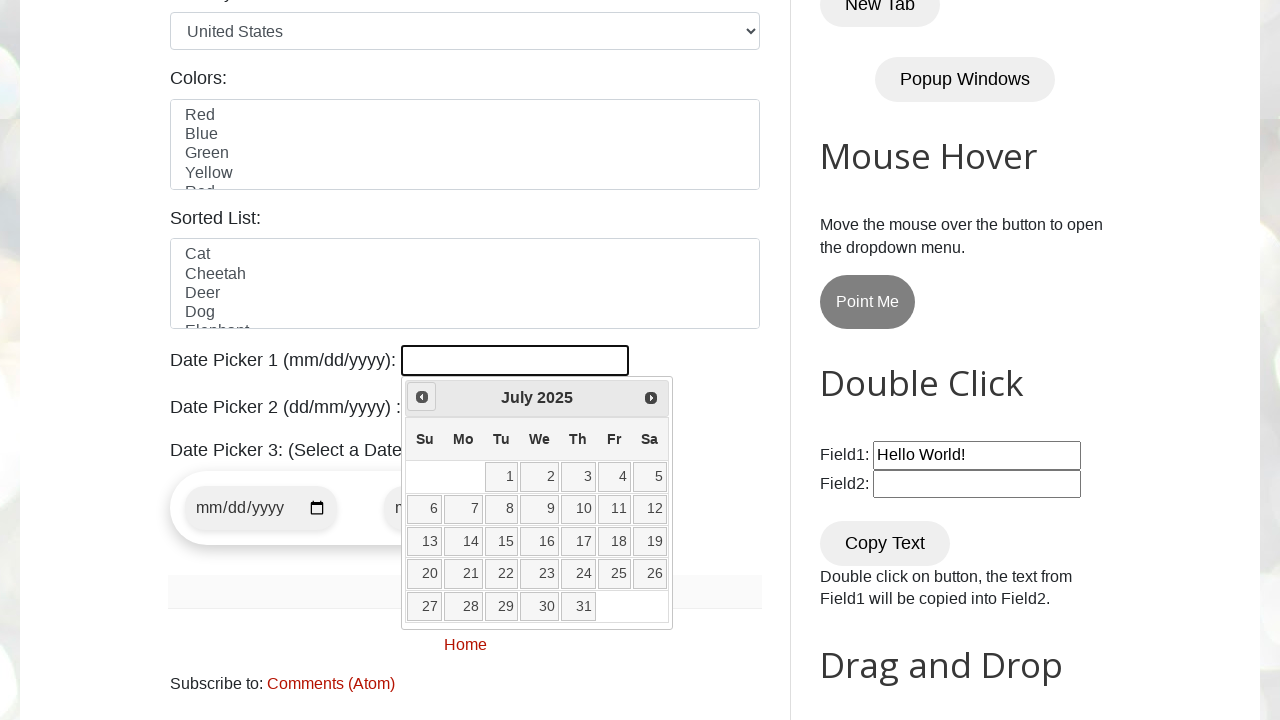

Clicked previous month button to navigate backwards at (422, 397) on span.ui-icon-circle-triangle-w
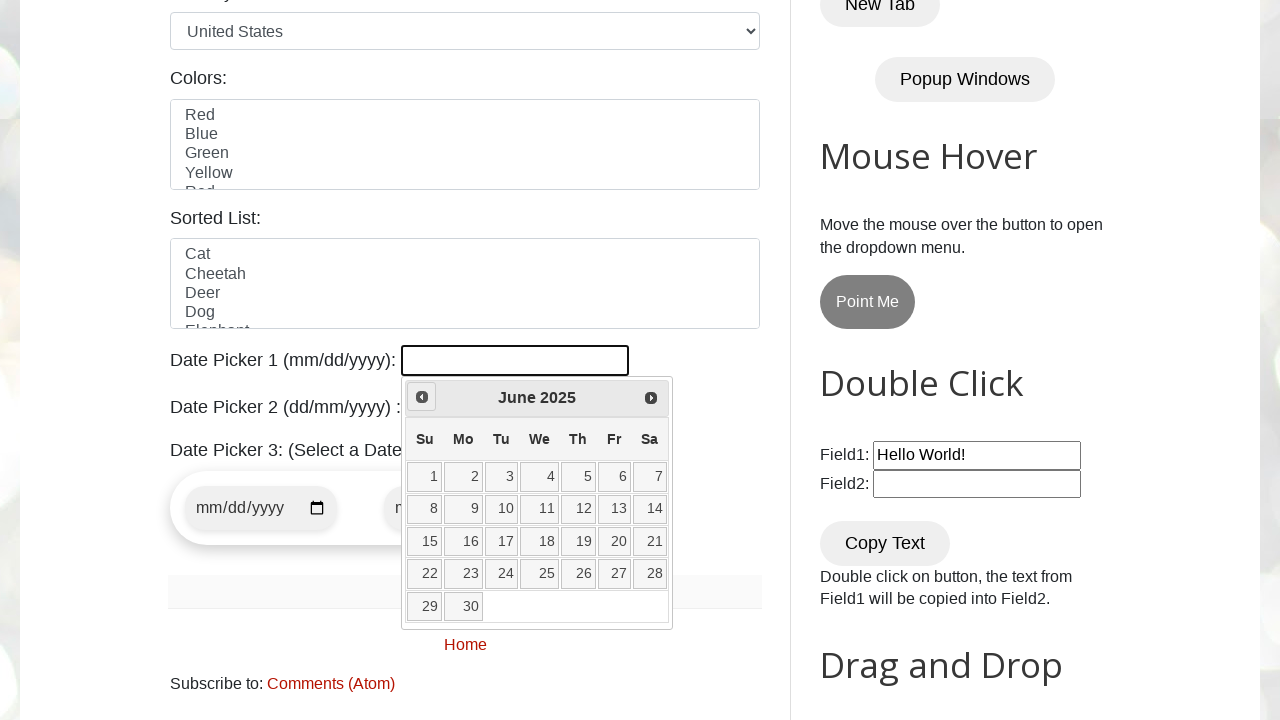

Waited 100ms for calendar transition
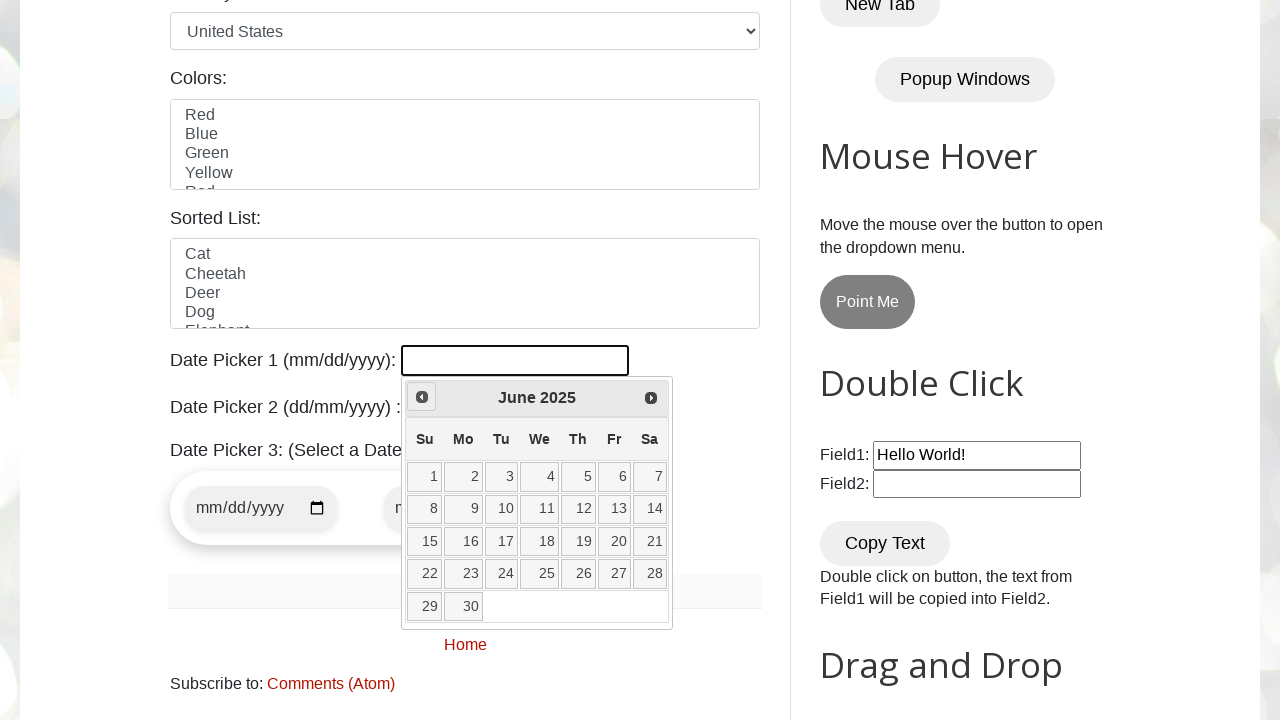

Checking calendar position: June 2025
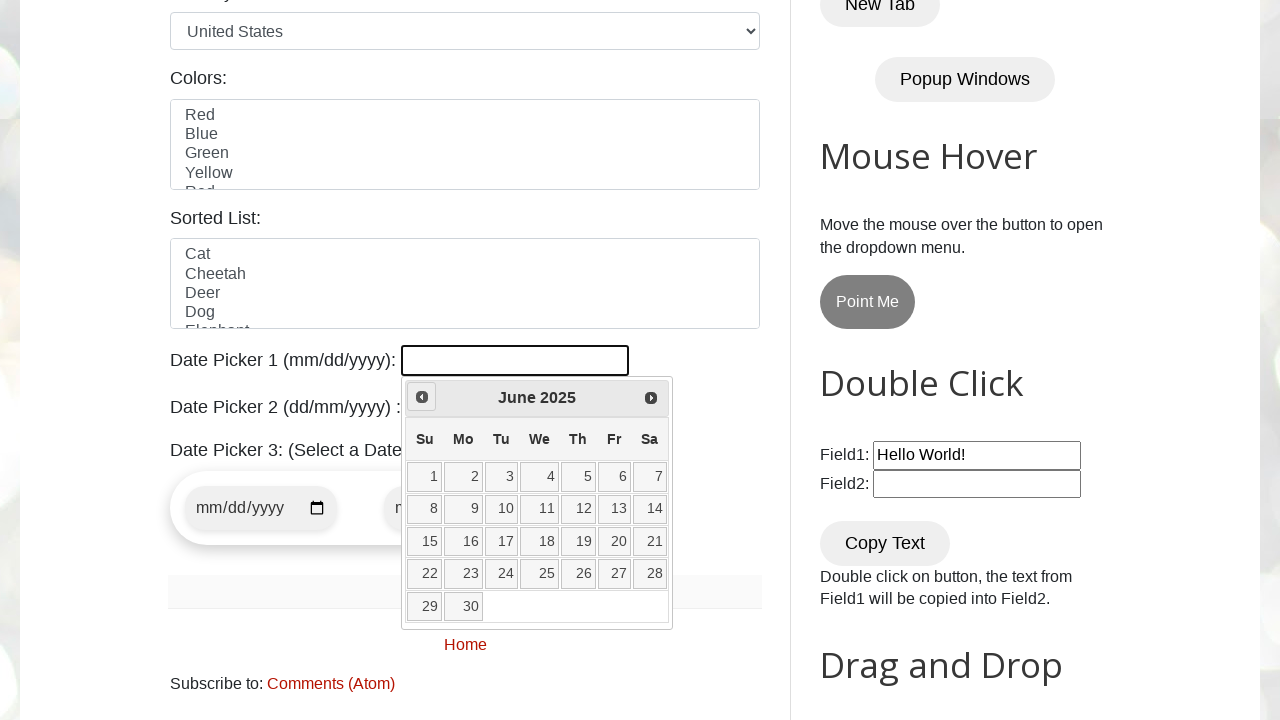

Clicked previous month button to navigate backwards at (422, 397) on span.ui-icon-circle-triangle-w
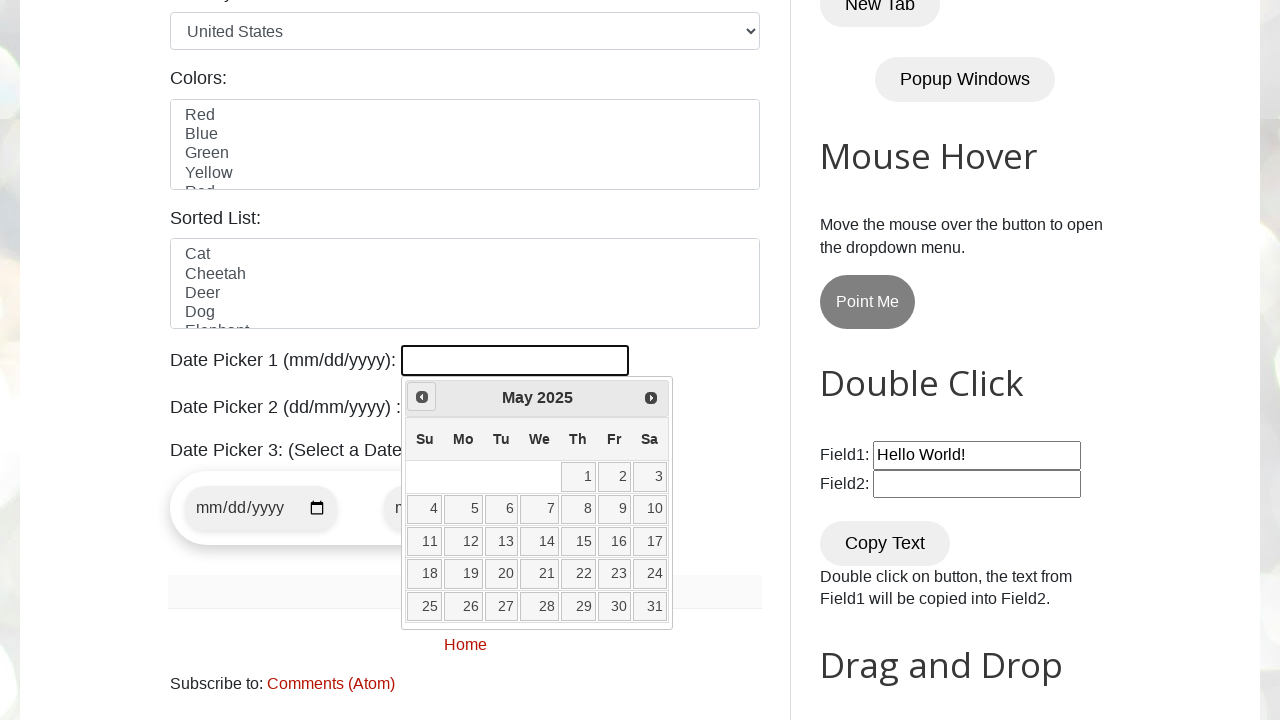

Waited 100ms for calendar transition
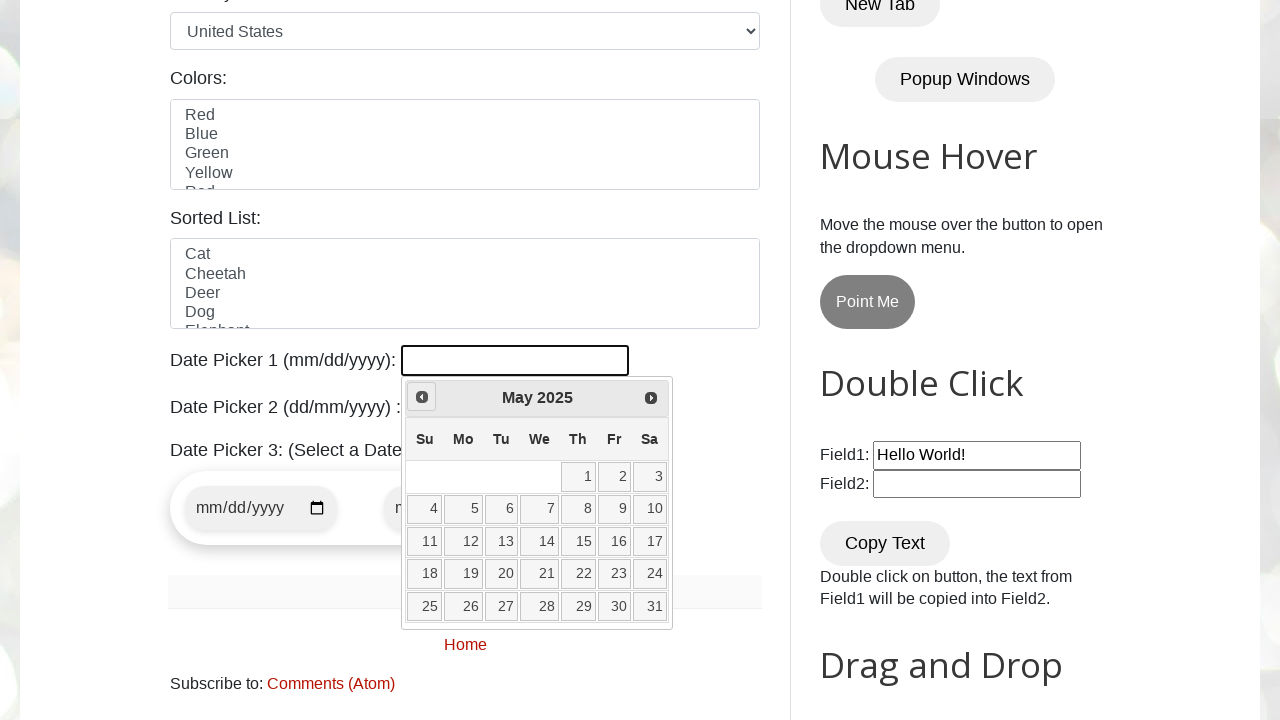

Checking calendar position: May 2025
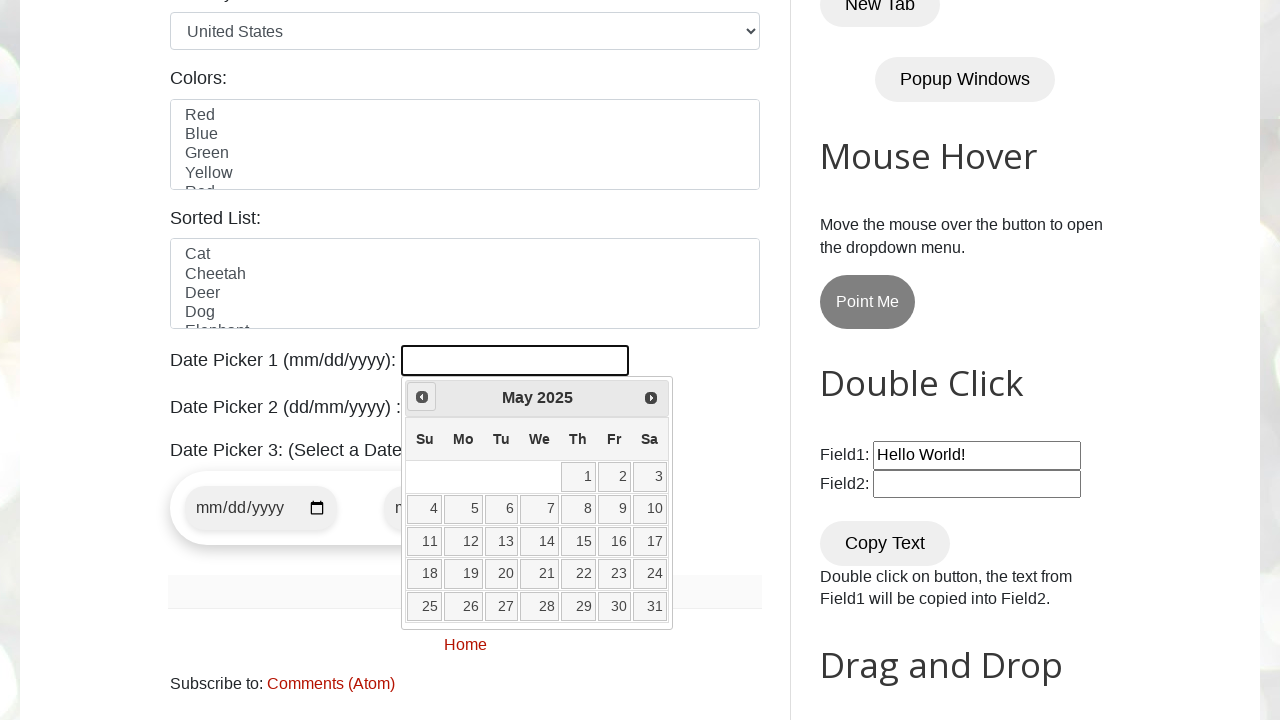

Clicked previous month button to navigate backwards at (422, 397) on span.ui-icon-circle-triangle-w
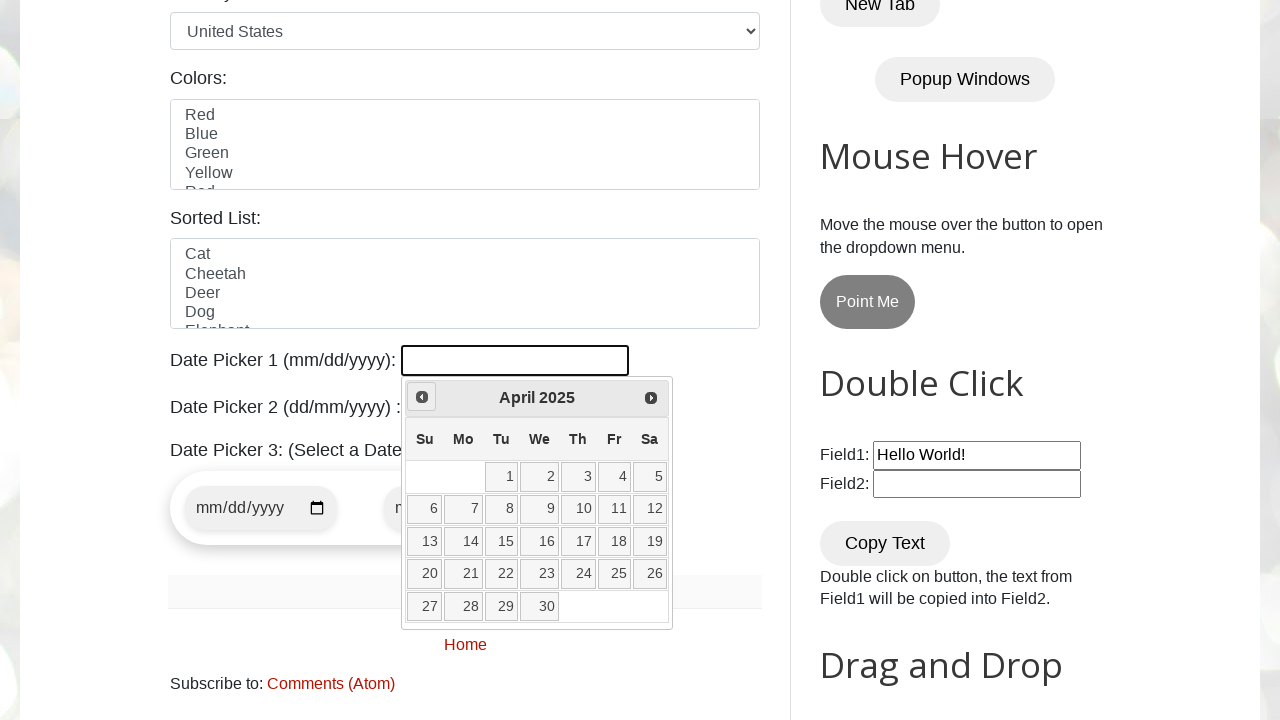

Waited 100ms for calendar transition
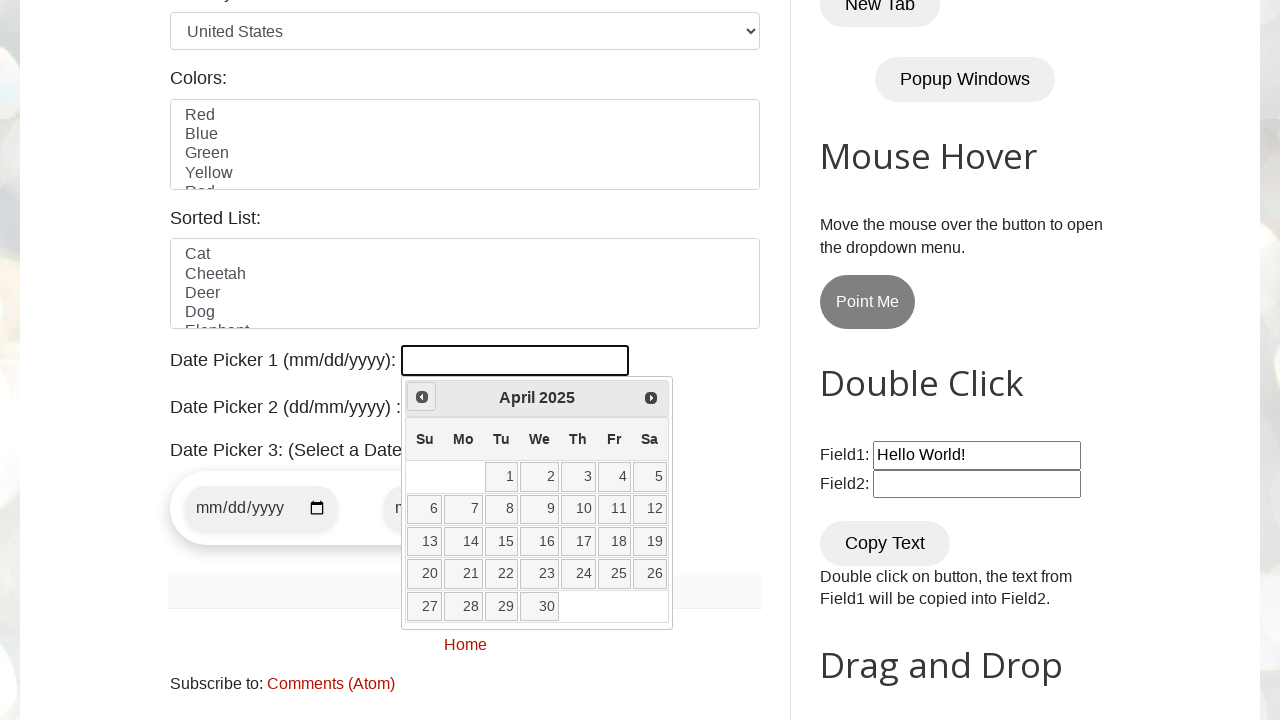

Checking calendar position: April 2025
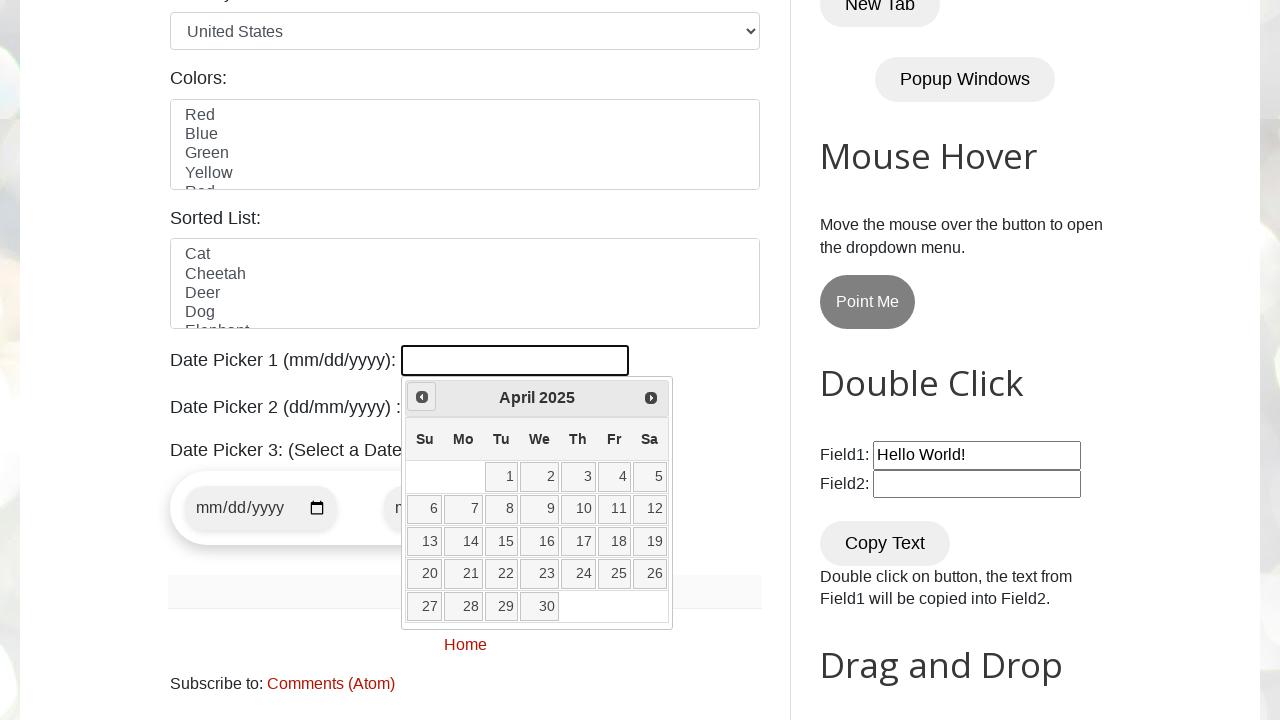

Clicked previous month button to navigate backwards at (422, 397) on span.ui-icon-circle-triangle-w
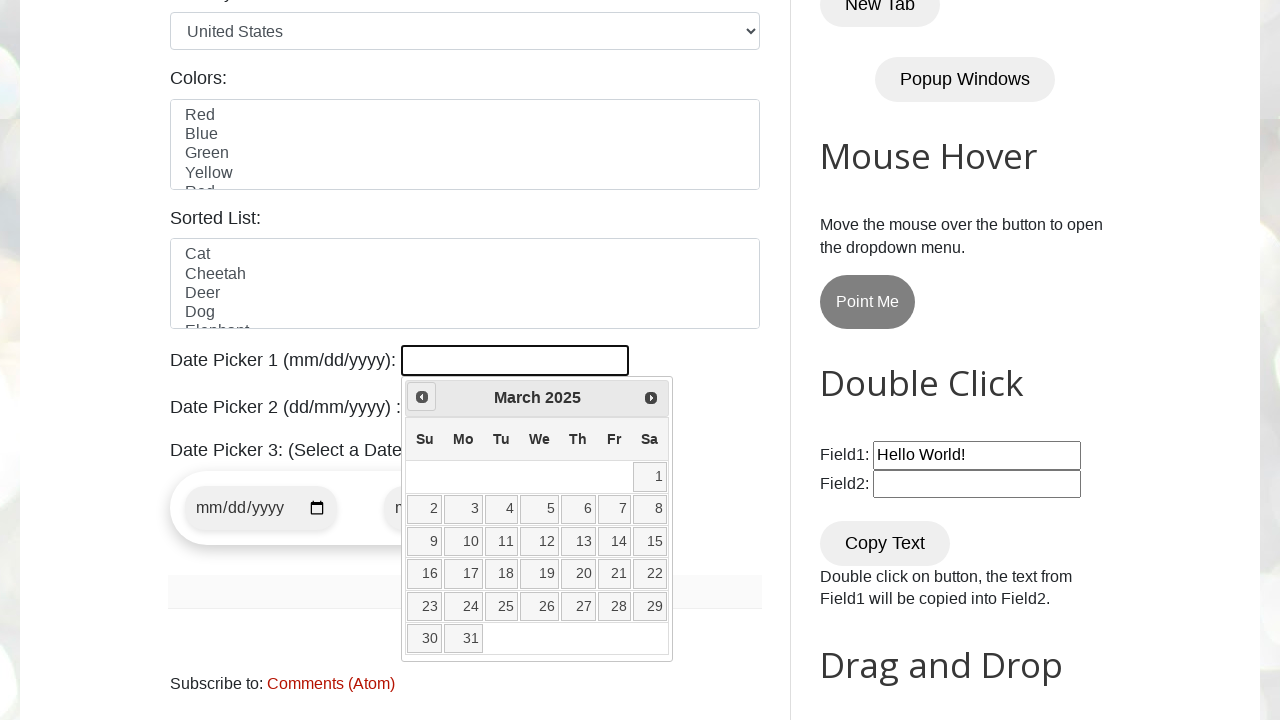

Waited 100ms for calendar transition
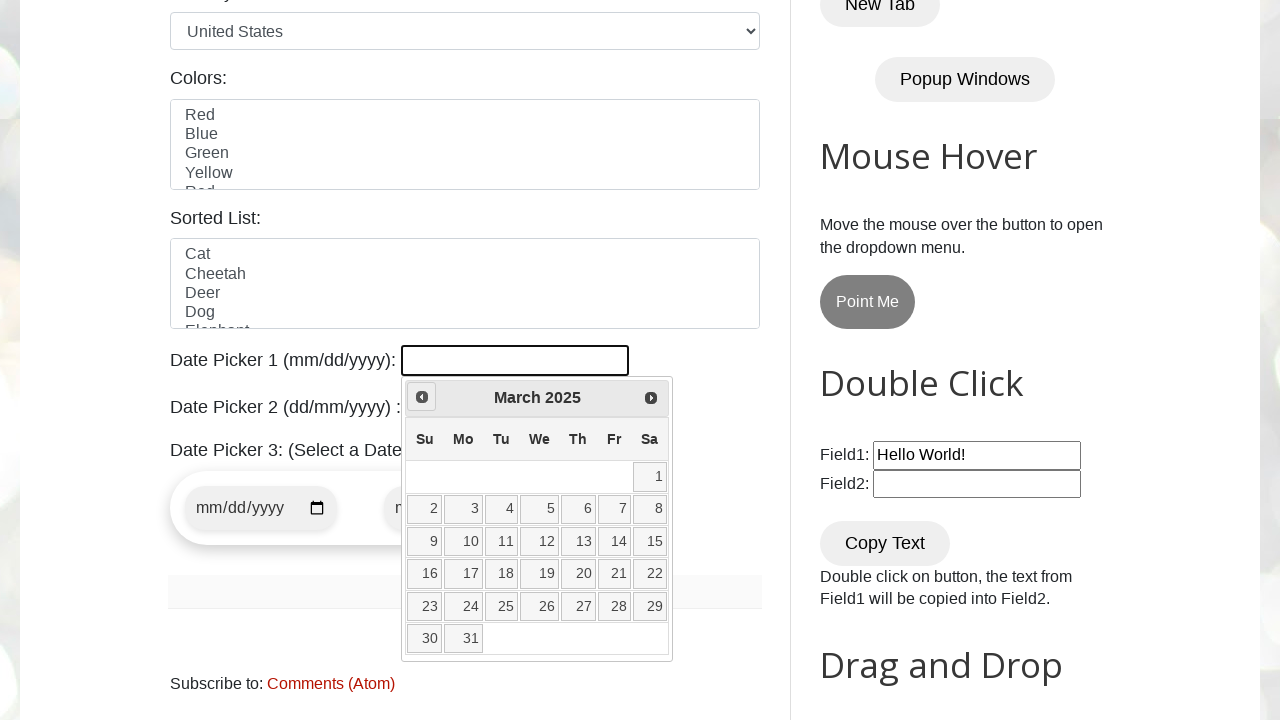

Checking calendar position: March 2025
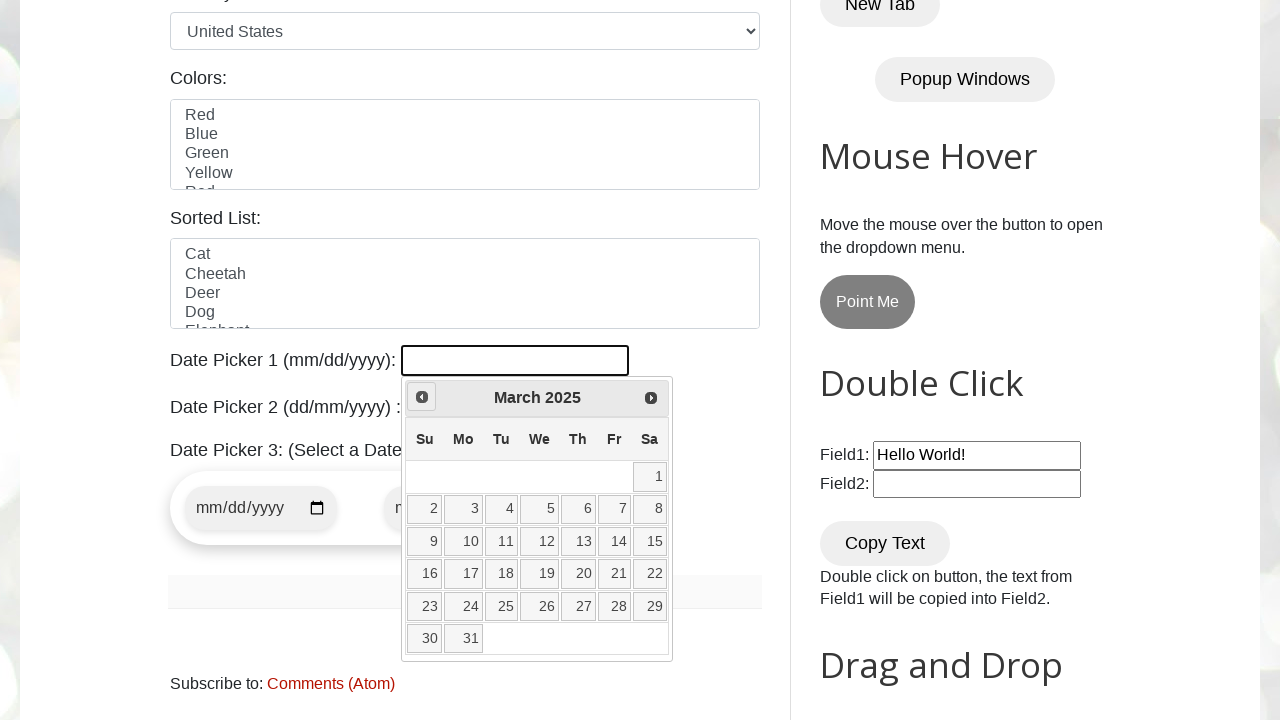

Clicked previous month button to navigate backwards at (422, 397) on span.ui-icon-circle-triangle-w
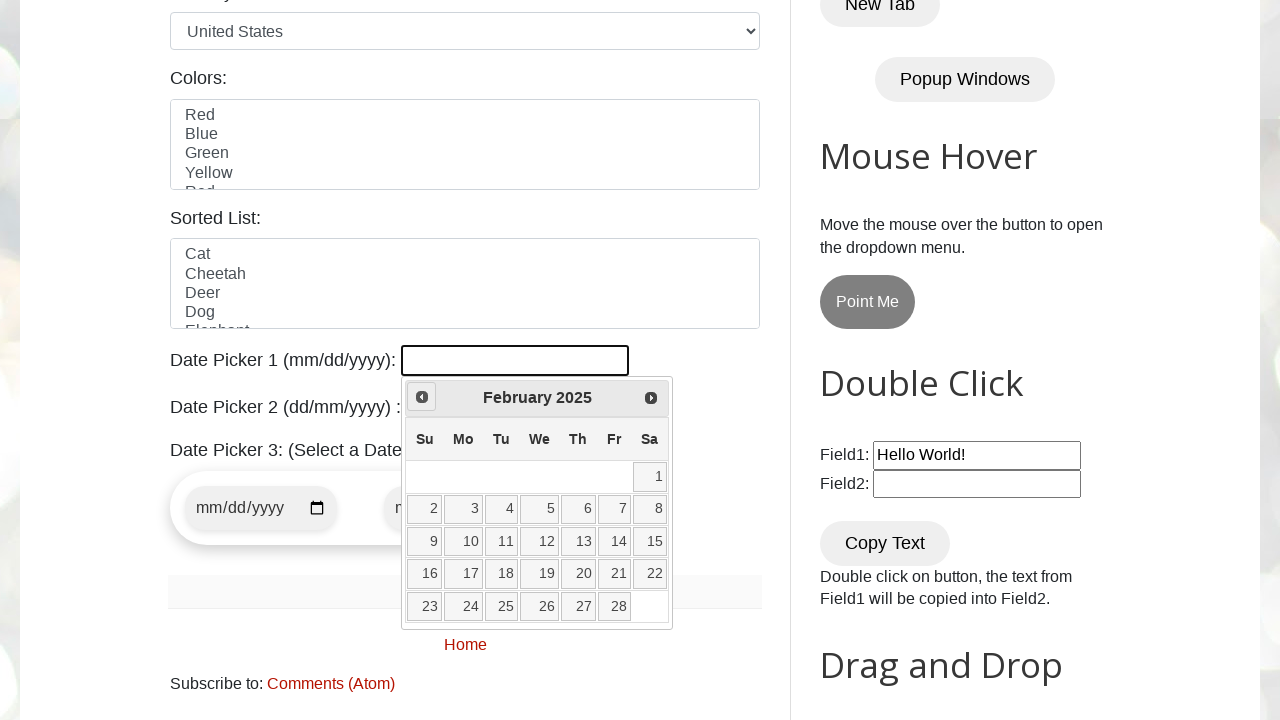

Waited 100ms for calendar transition
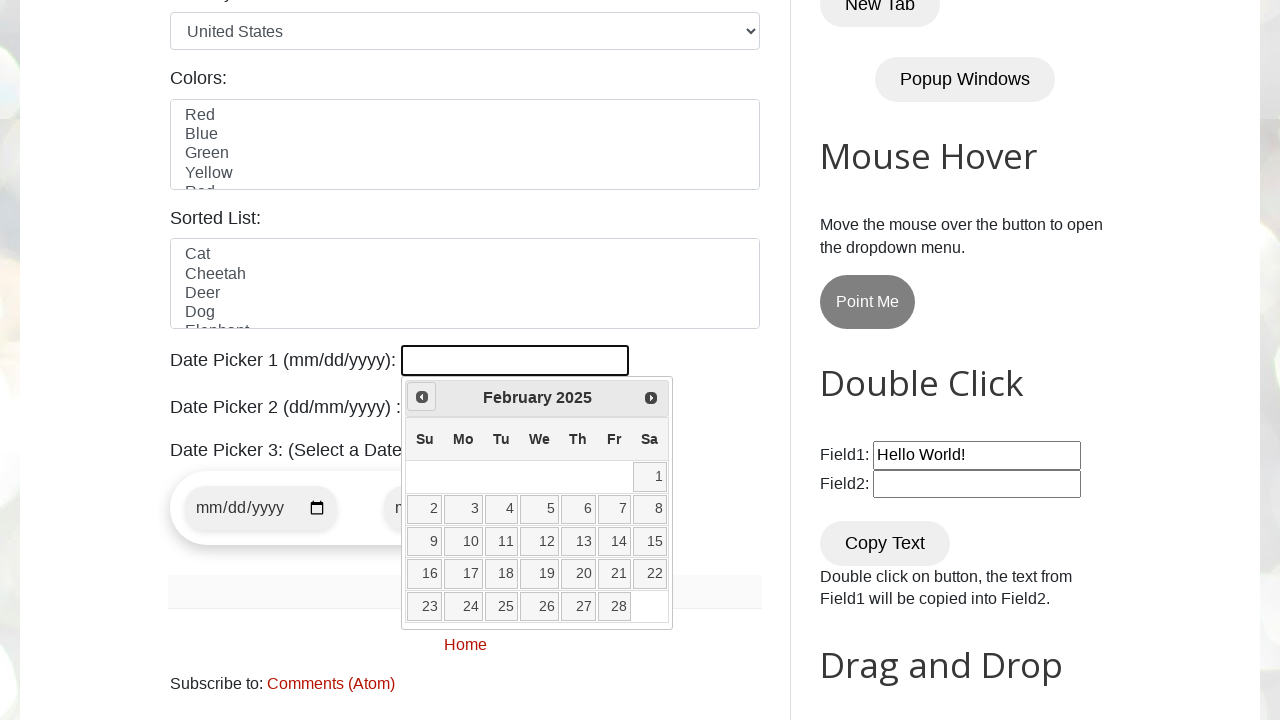

Checking calendar position: February 2025
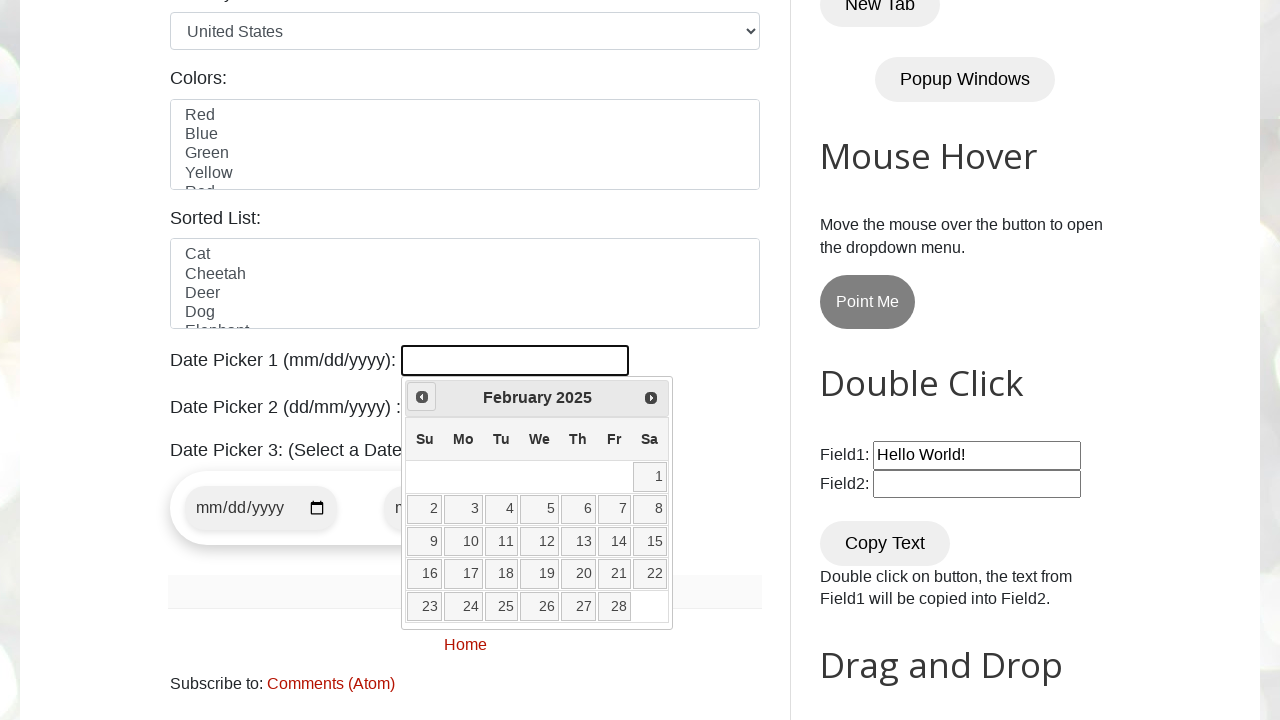

Clicked previous month button to navigate backwards at (422, 397) on span.ui-icon-circle-triangle-w
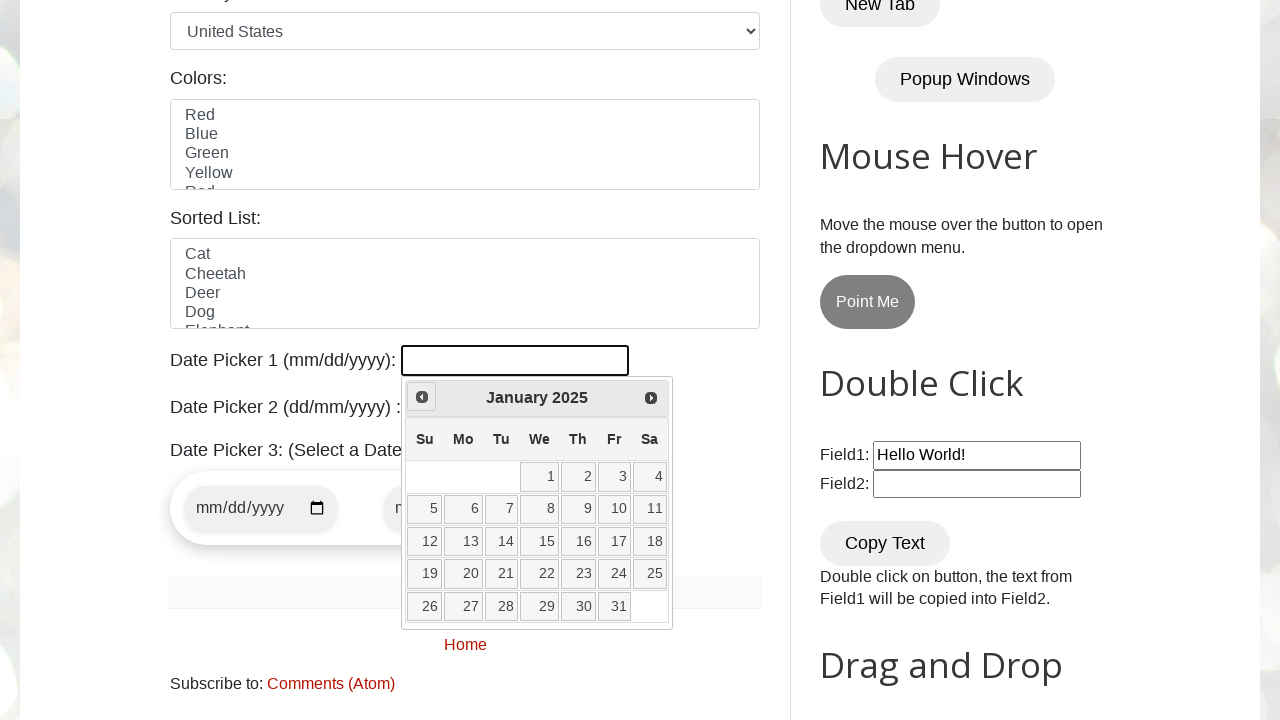

Waited 100ms for calendar transition
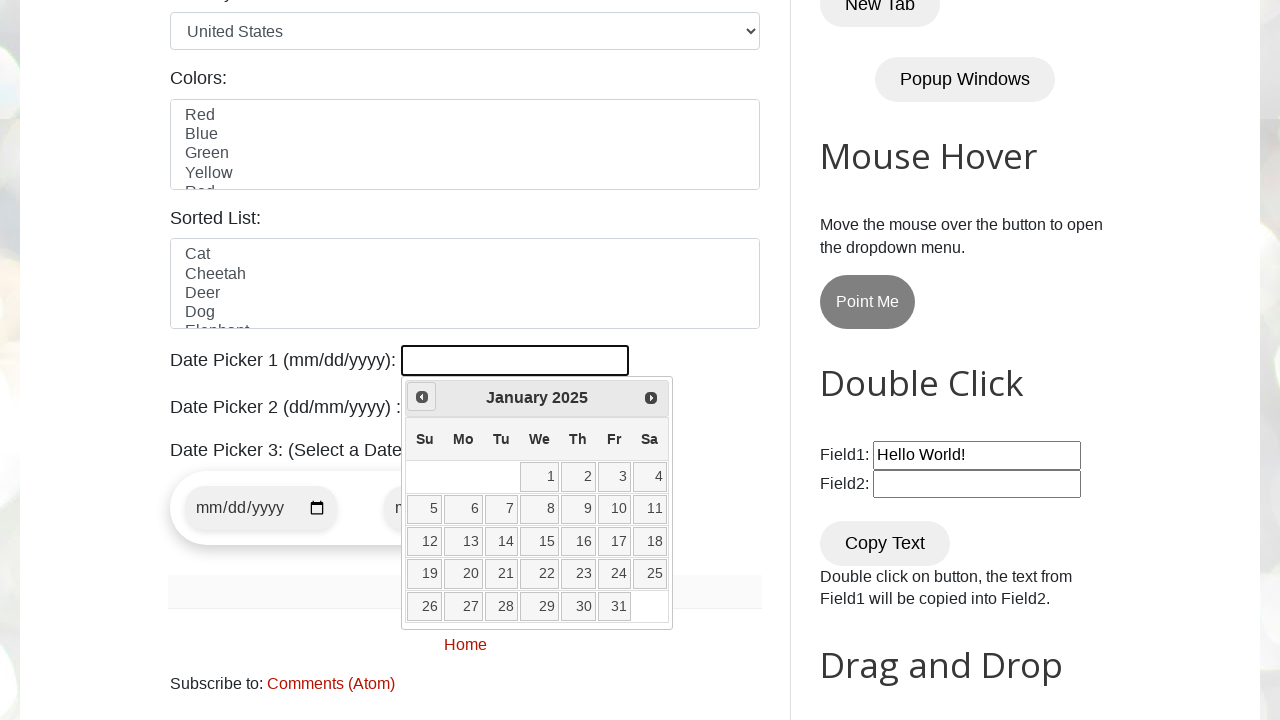

Checking calendar position: January 2025
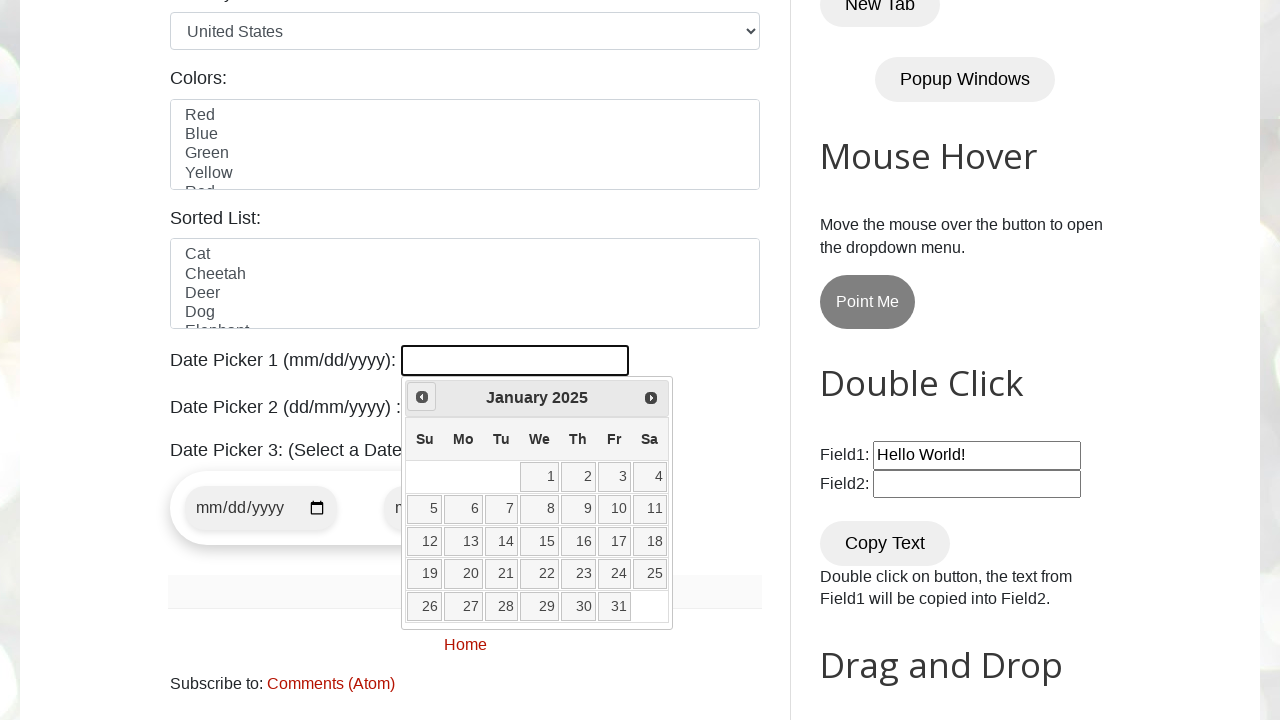

Clicked previous month button to navigate backwards at (422, 397) on span.ui-icon-circle-triangle-w
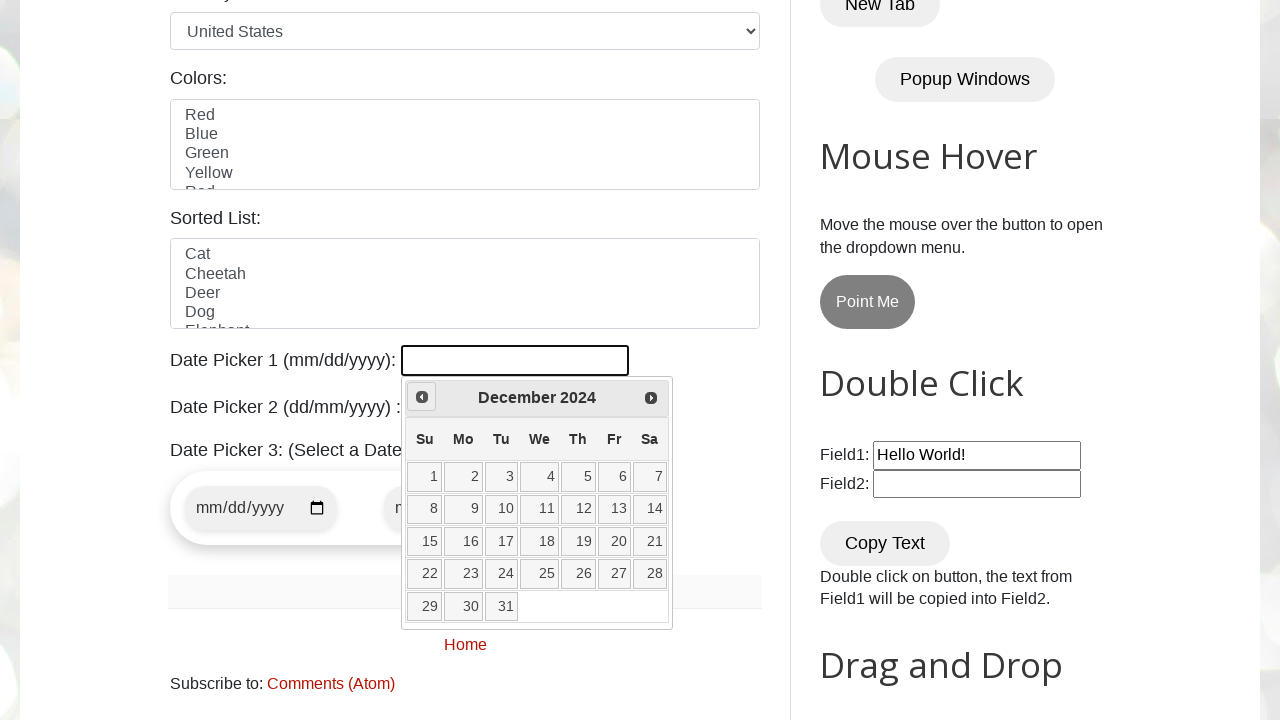

Waited 100ms for calendar transition
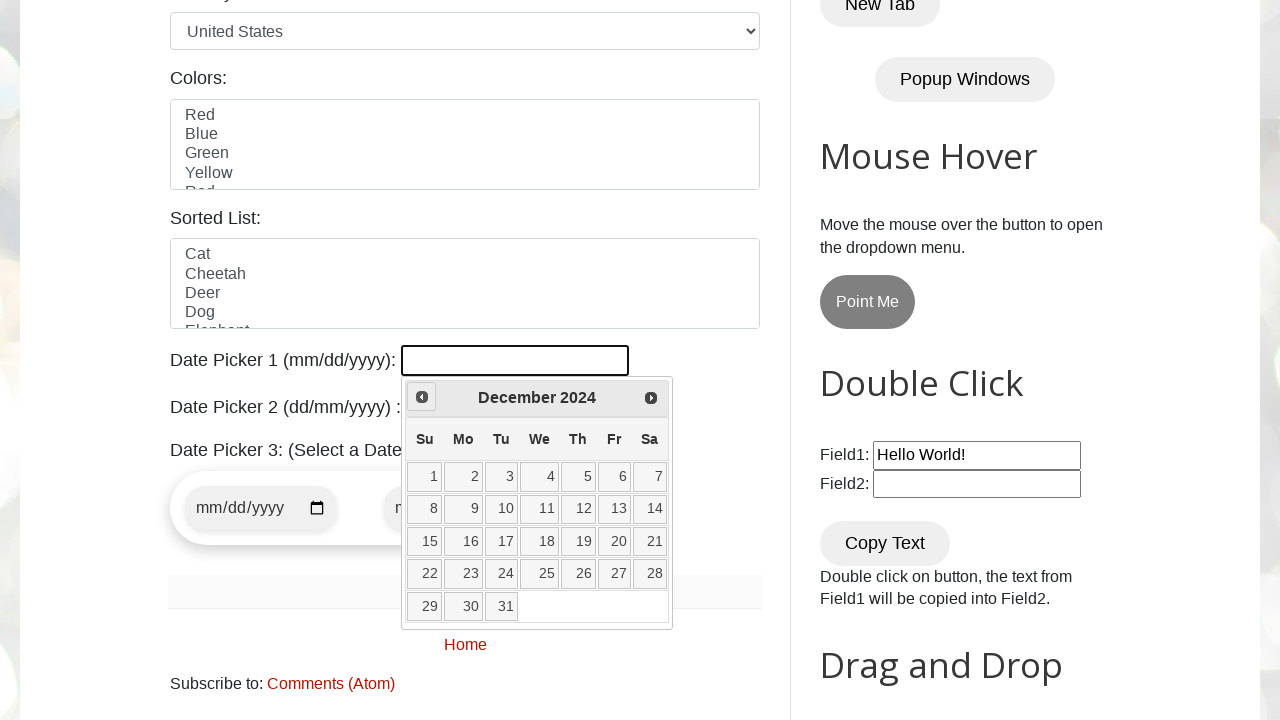

Checking calendar position: December 2024
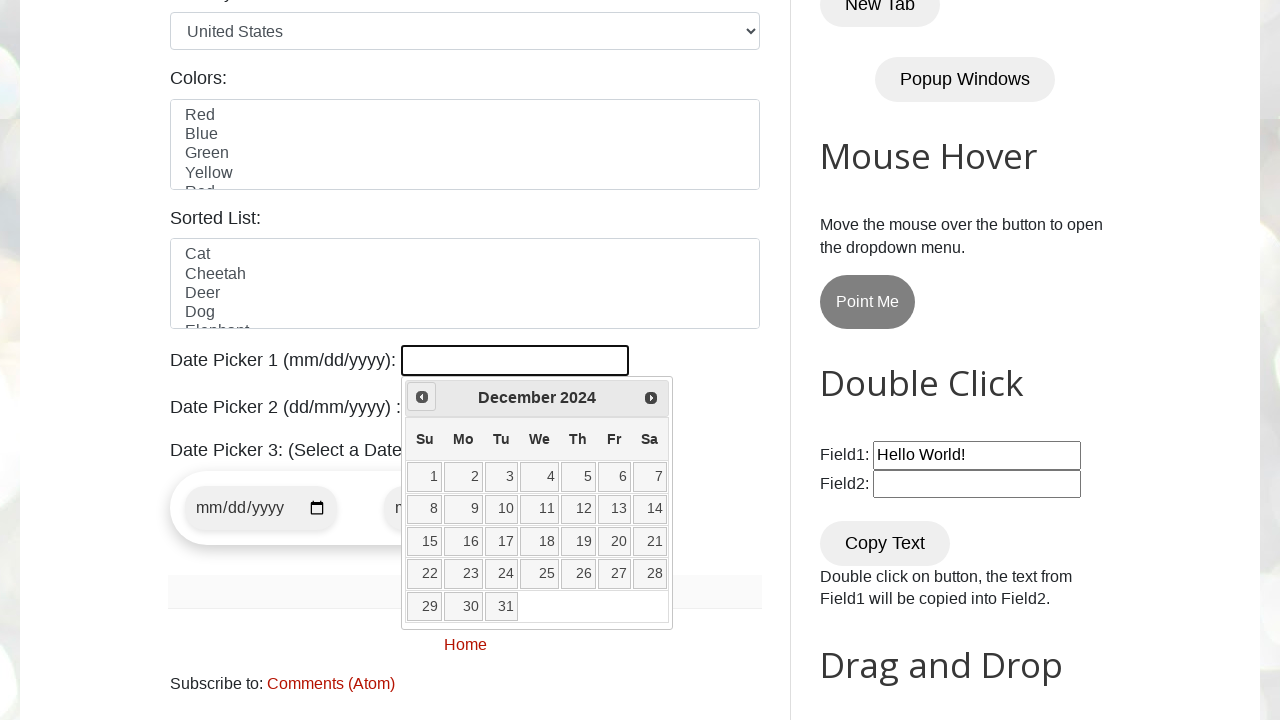

Clicked previous month button to navigate backwards at (422, 397) on span.ui-icon-circle-triangle-w
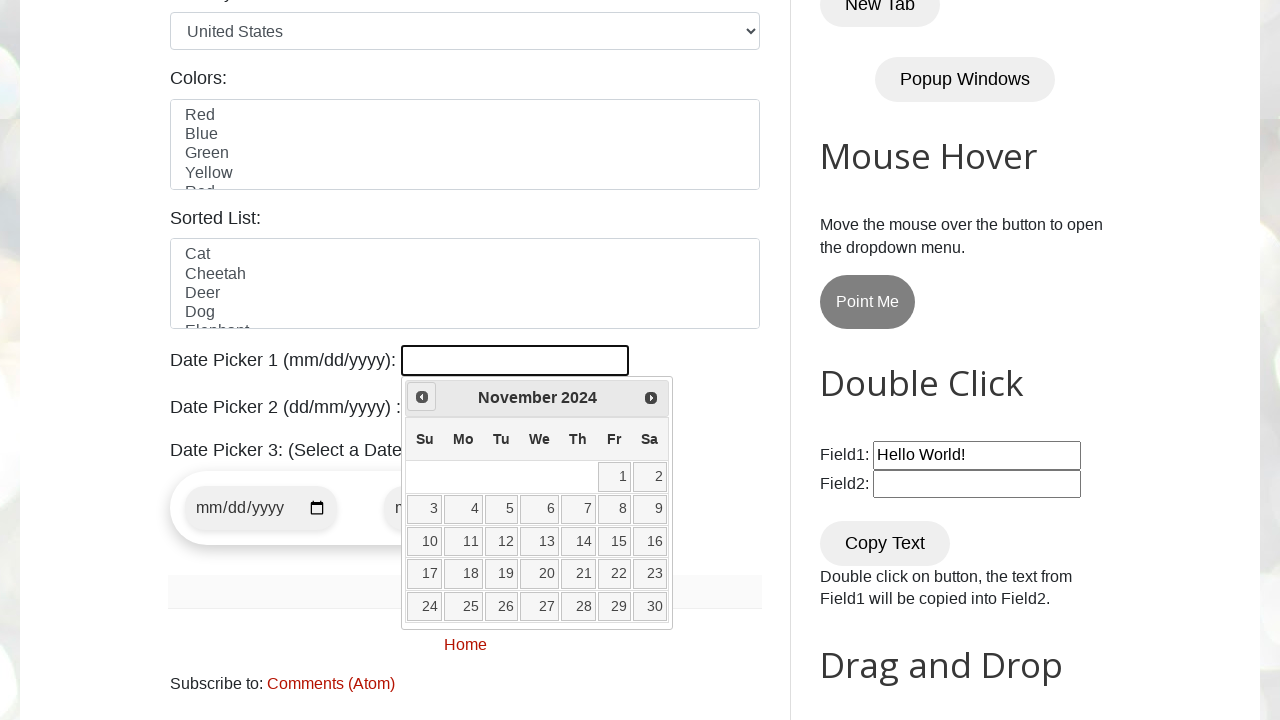

Waited 100ms for calendar transition
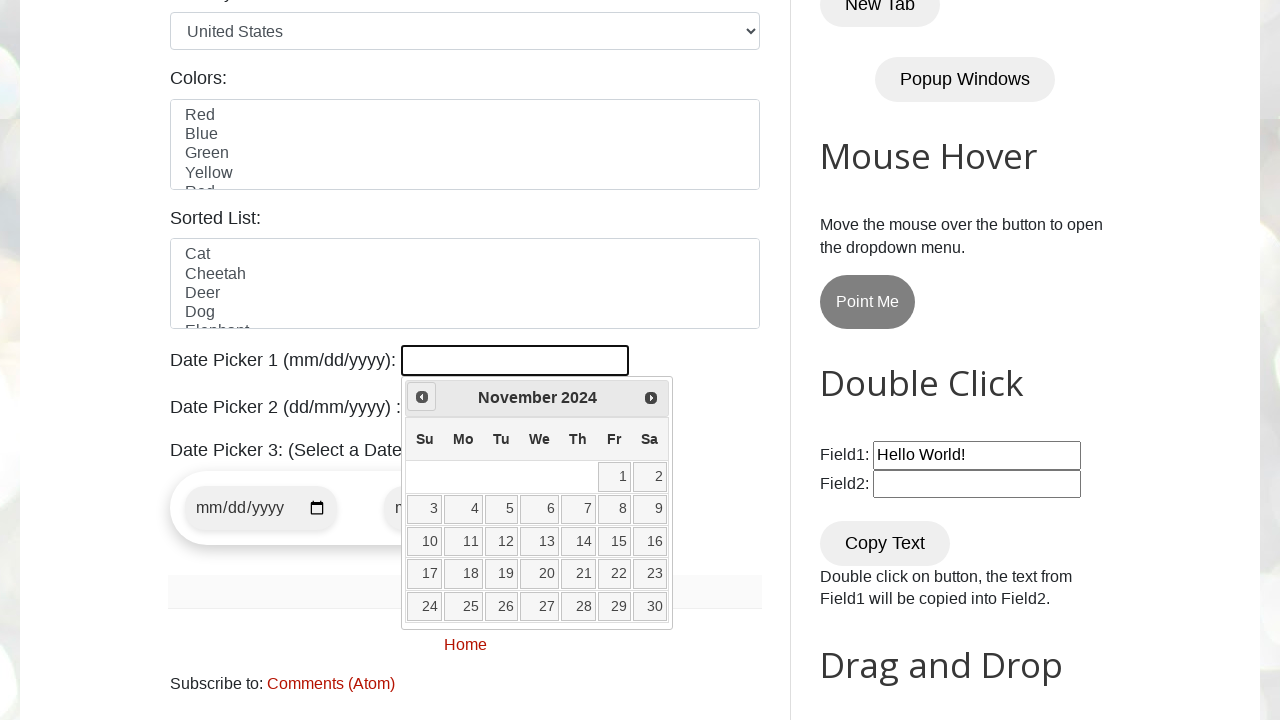

Checking calendar position: November 2024
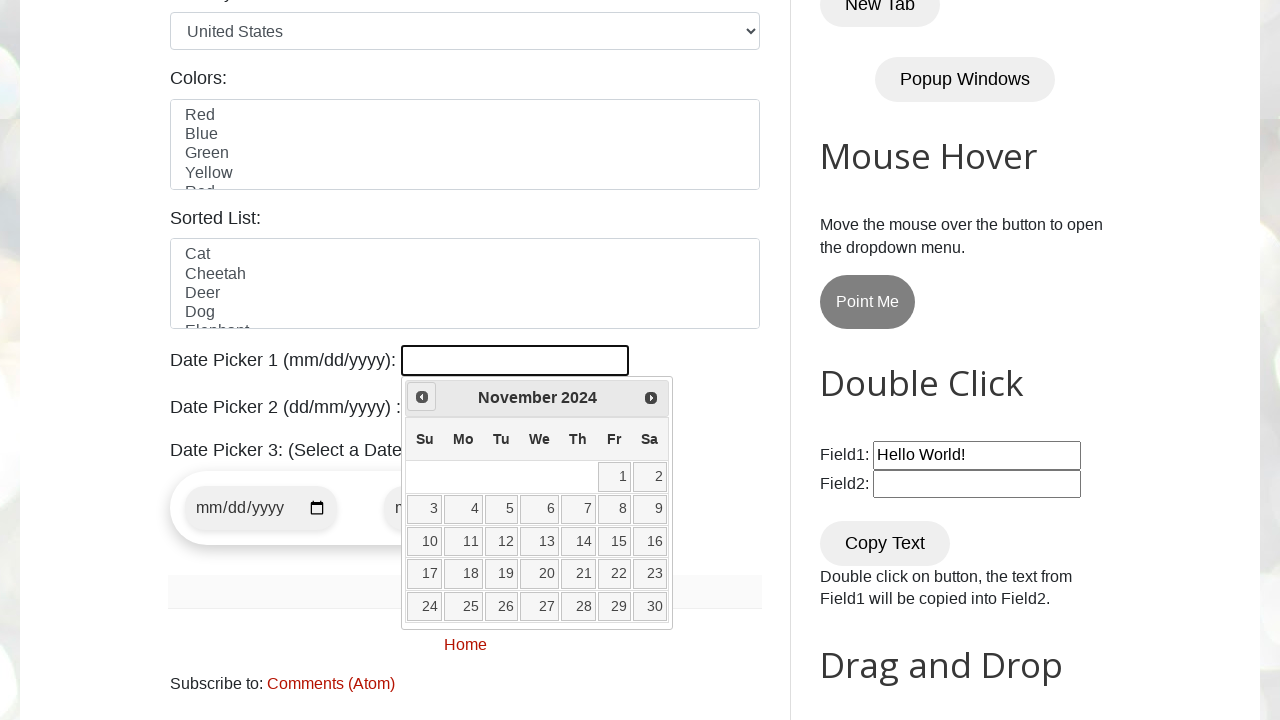

Clicked previous month button to navigate backwards at (422, 397) on span.ui-icon-circle-triangle-w
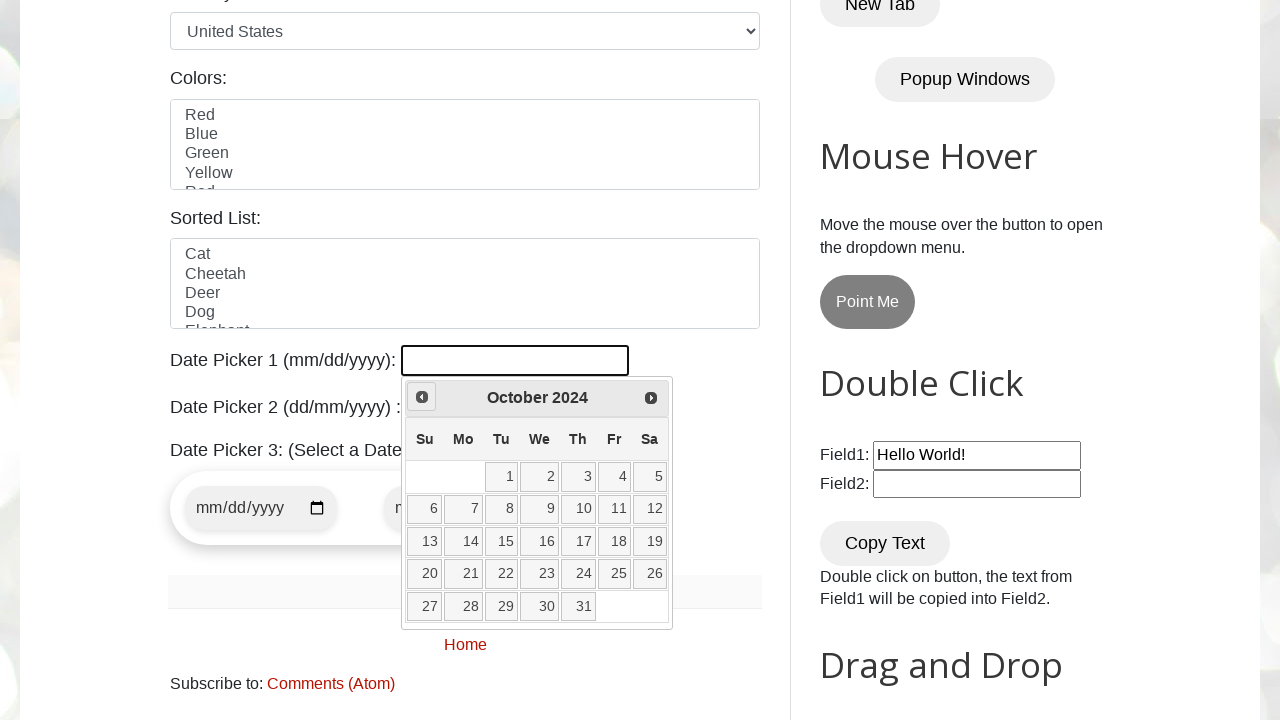

Waited 100ms for calendar transition
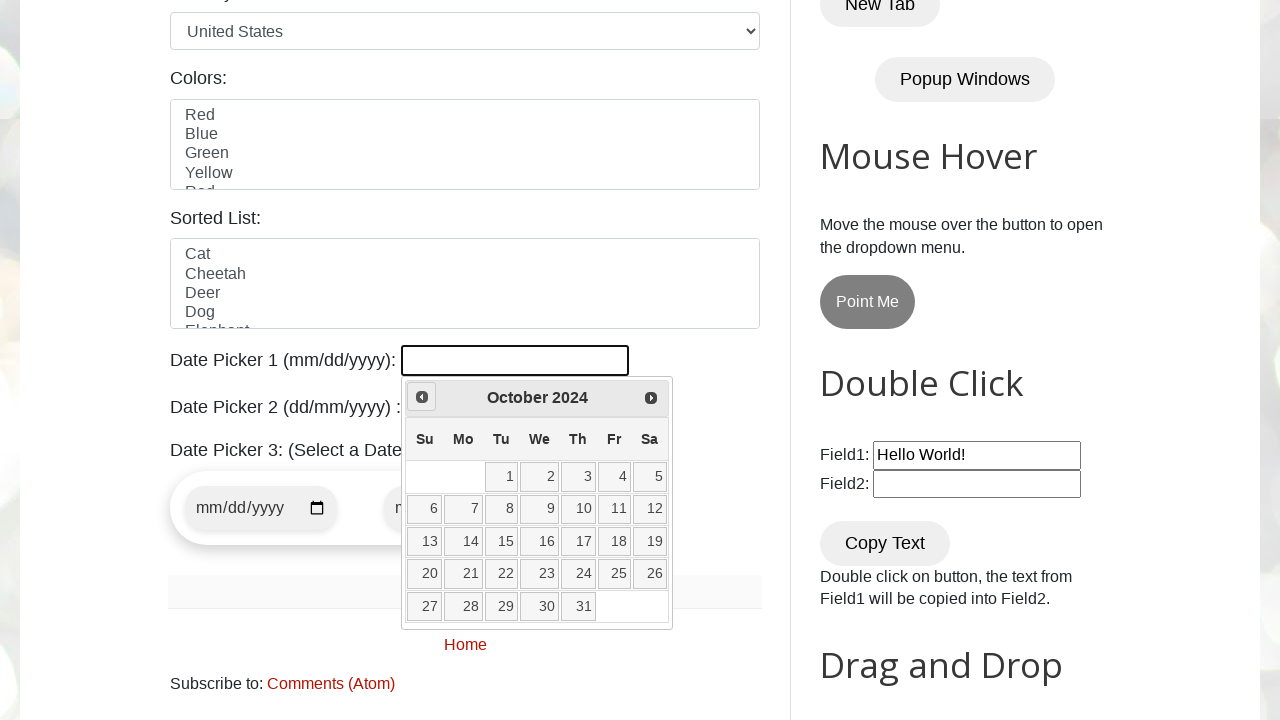

Checking calendar position: October 2024
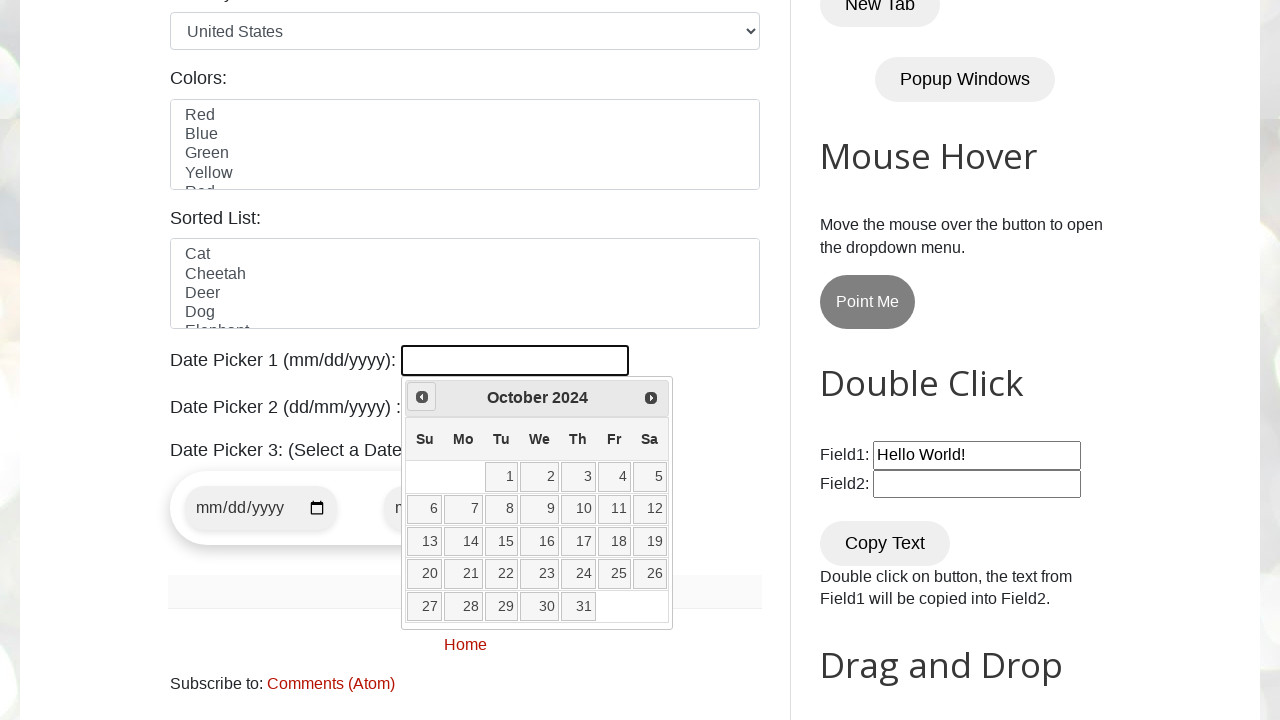

Clicked previous month button to navigate backwards at (422, 397) on span.ui-icon-circle-triangle-w
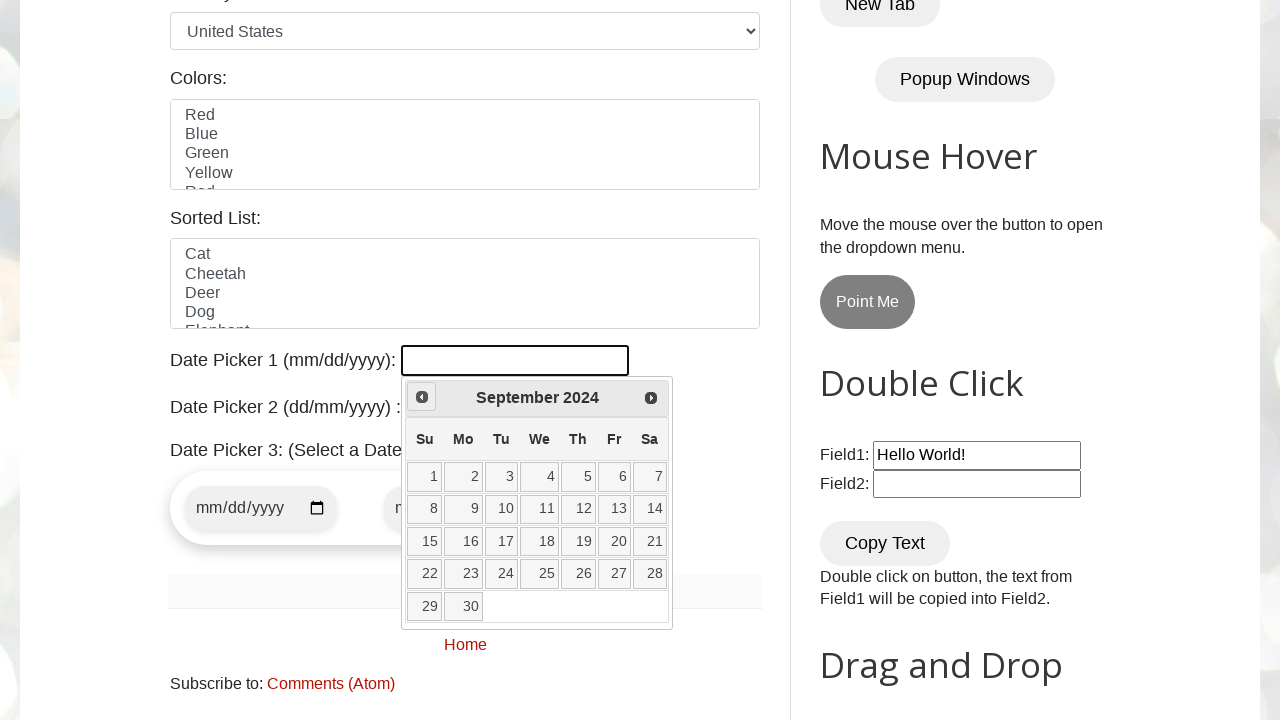

Waited 100ms for calendar transition
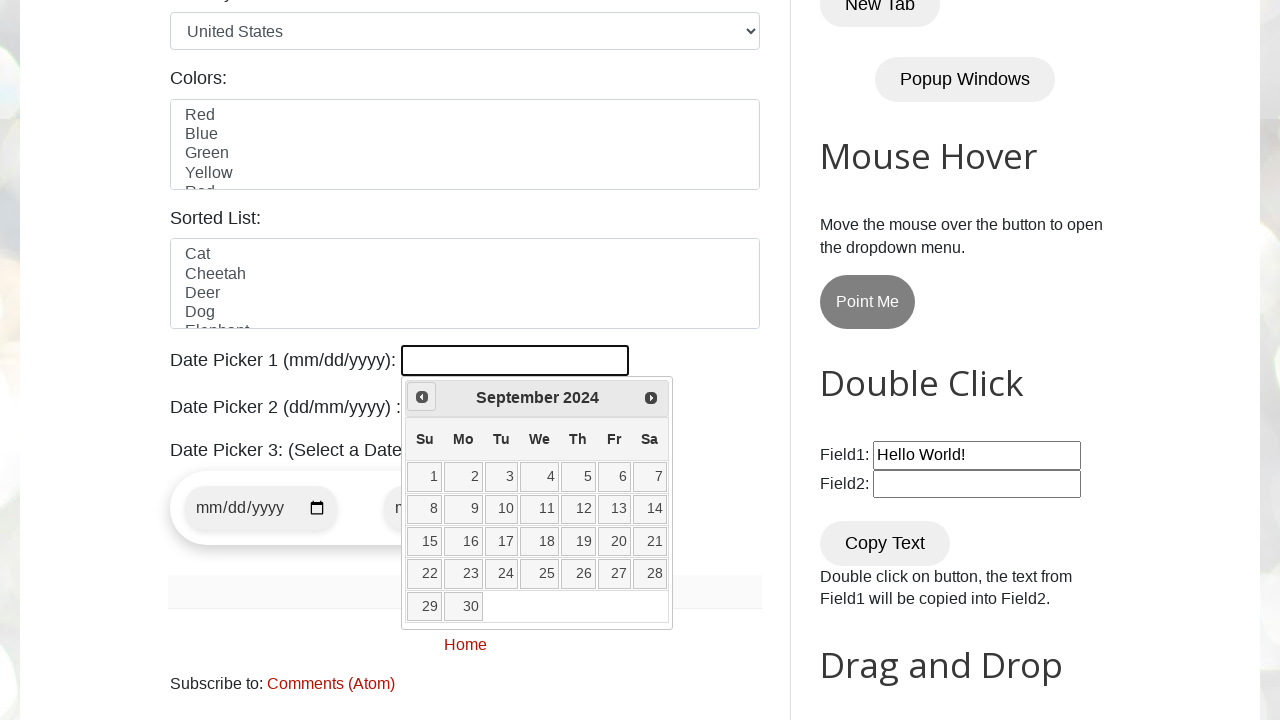

Checking calendar position: September 2024
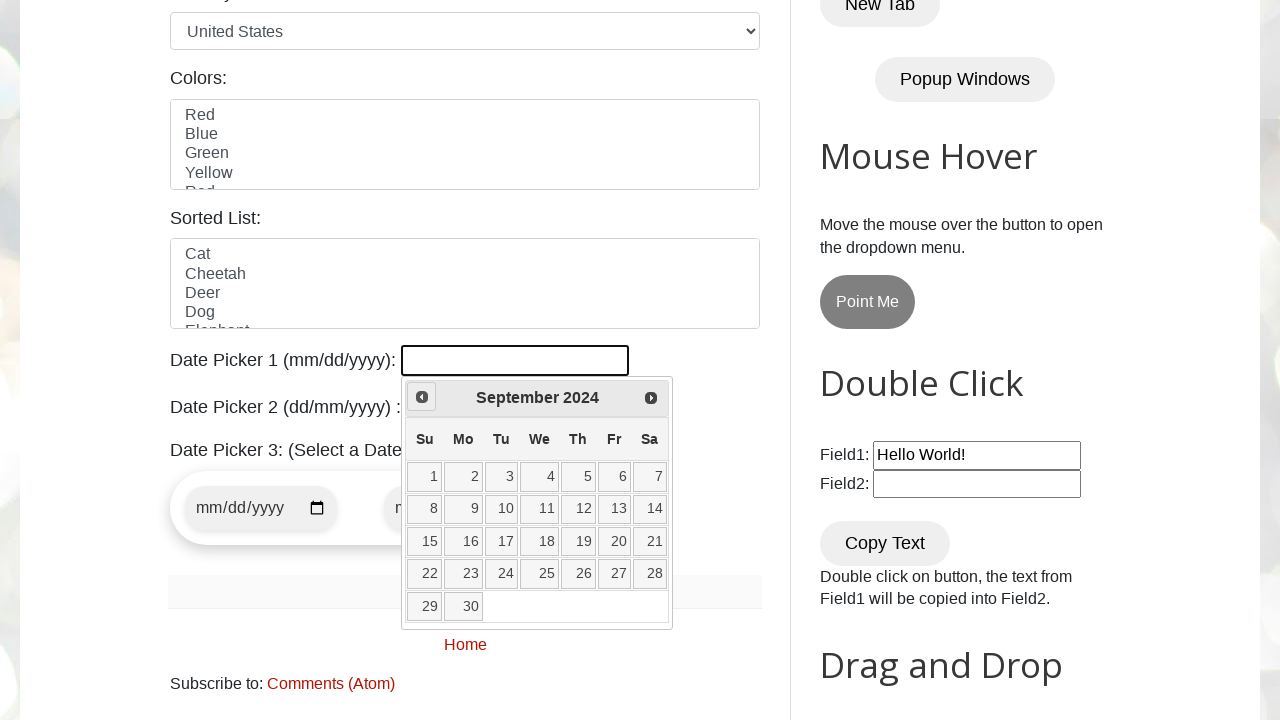

Clicked previous month button to navigate backwards at (422, 397) on span.ui-icon-circle-triangle-w
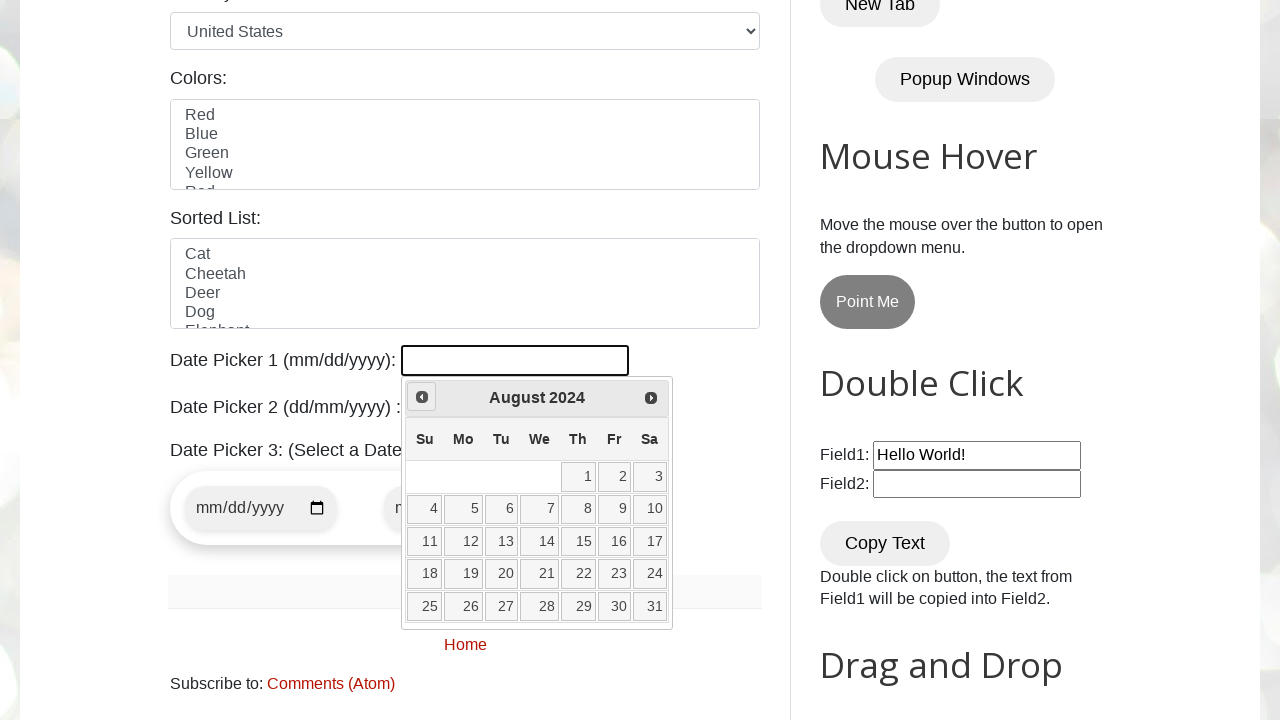

Waited 100ms for calendar transition
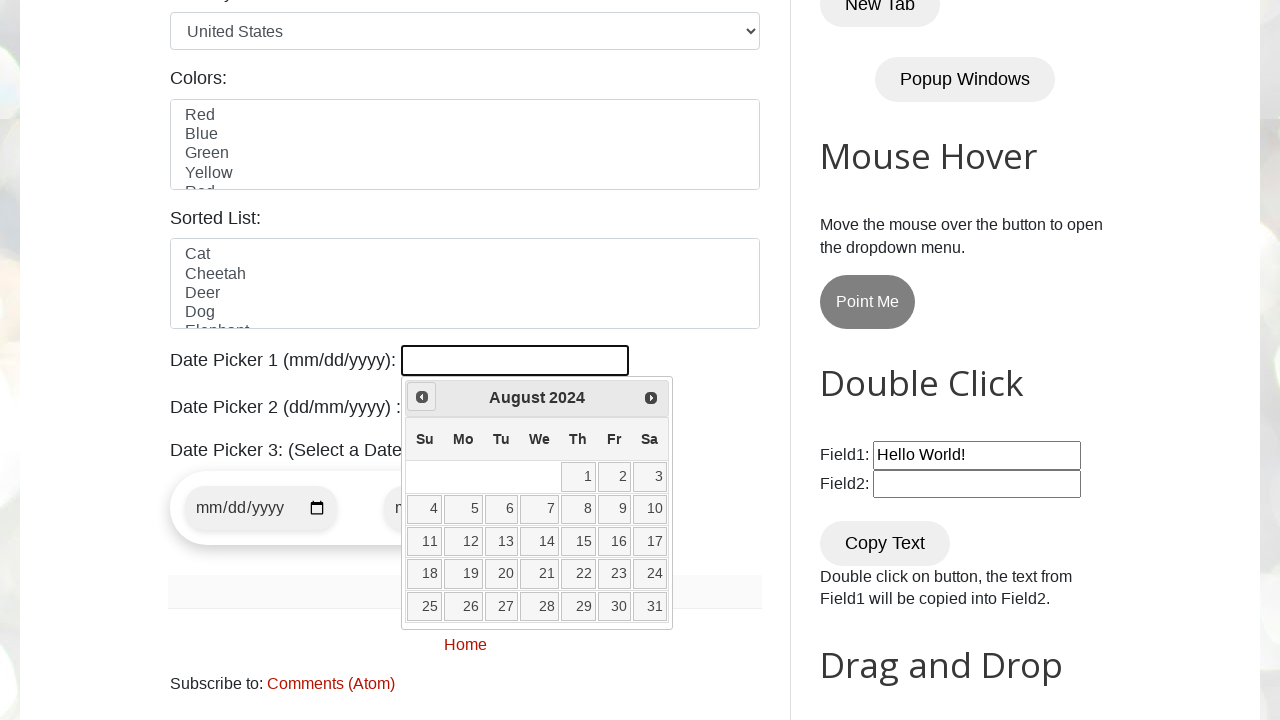

Checking calendar position: August 2024
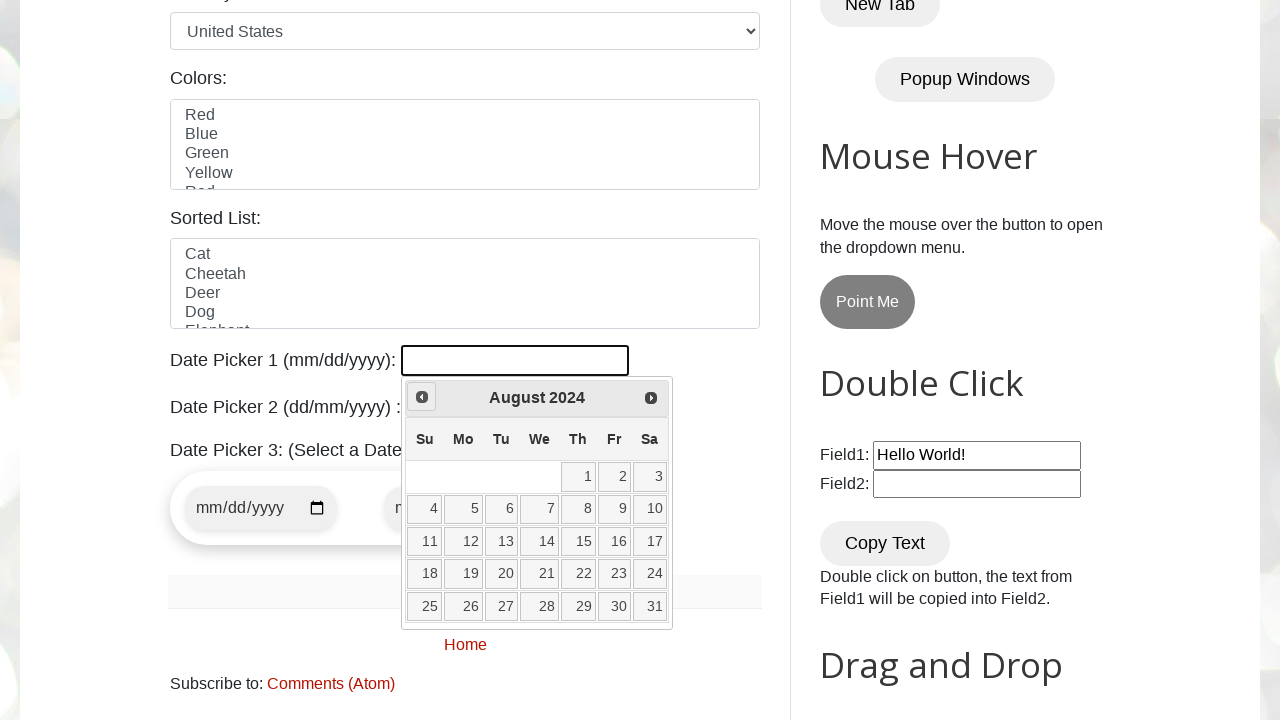

Clicked previous month button to navigate backwards at (422, 397) on span.ui-icon-circle-triangle-w
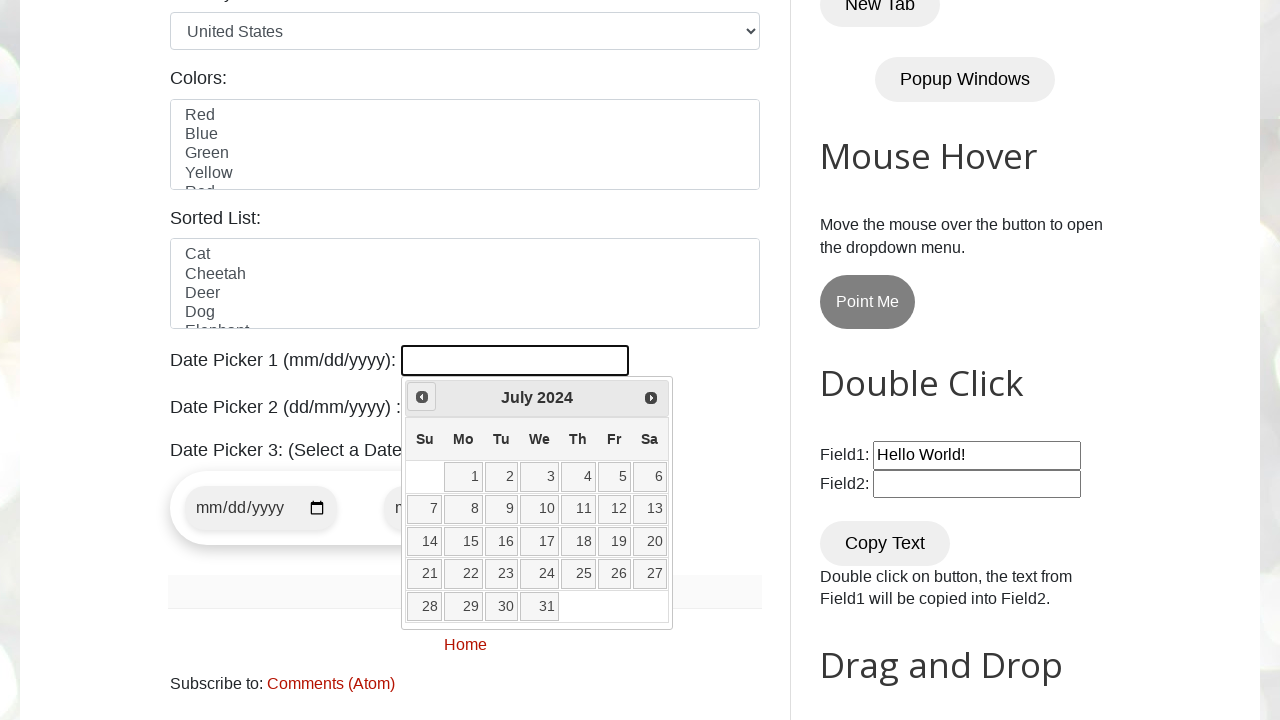

Waited 100ms for calendar transition
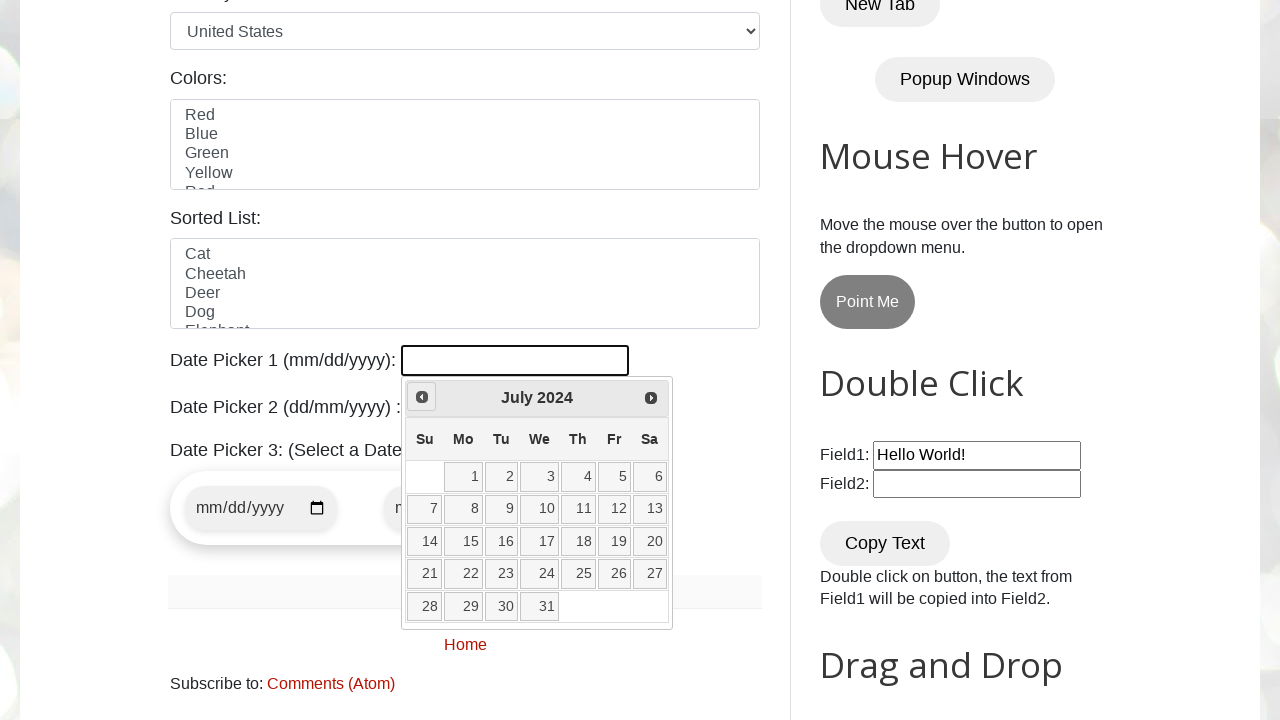

Checking calendar position: July 2024
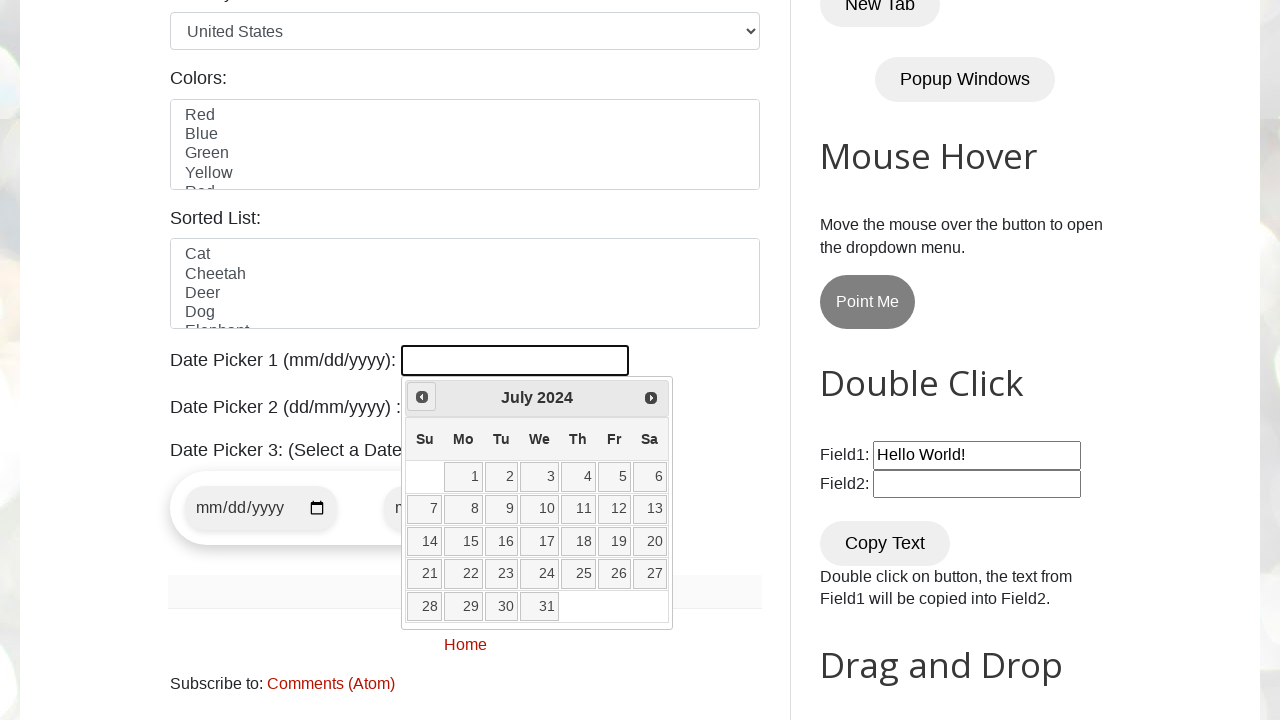

Clicked previous month button to navigate backwards at (422, 397) on span.ui-icon-circle-triangle-w
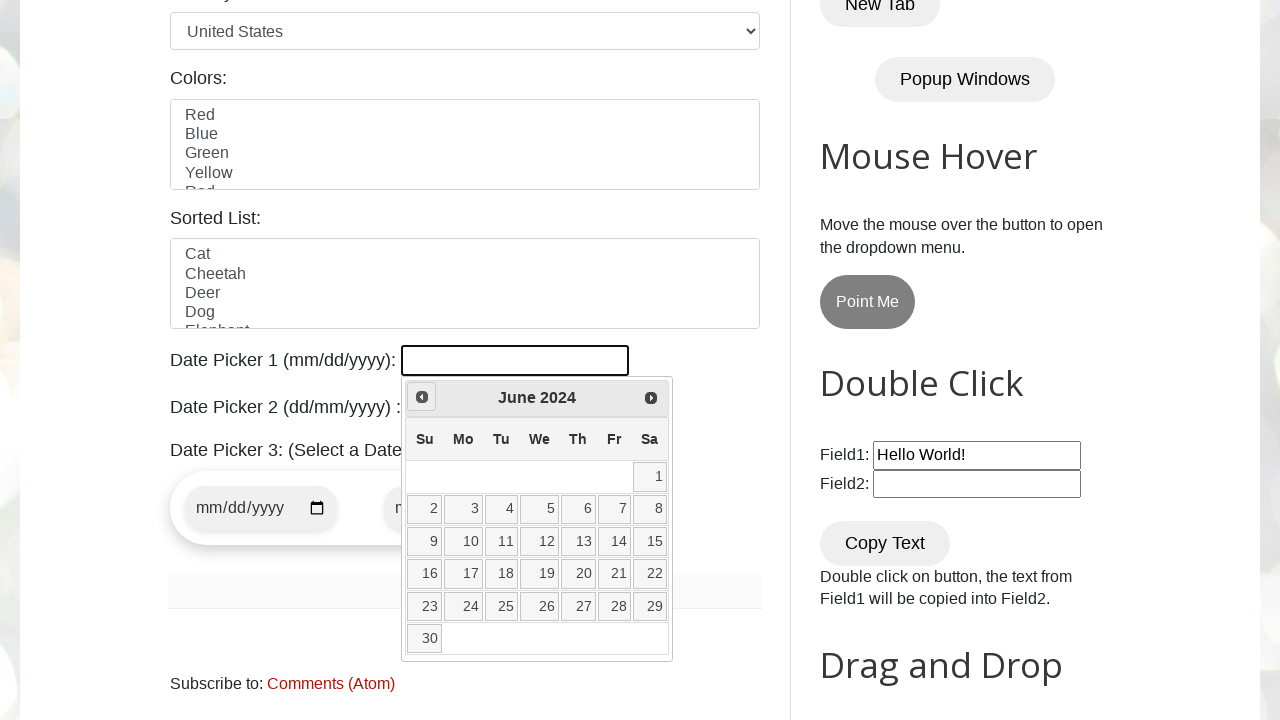

Waited 100ms for calendar transition
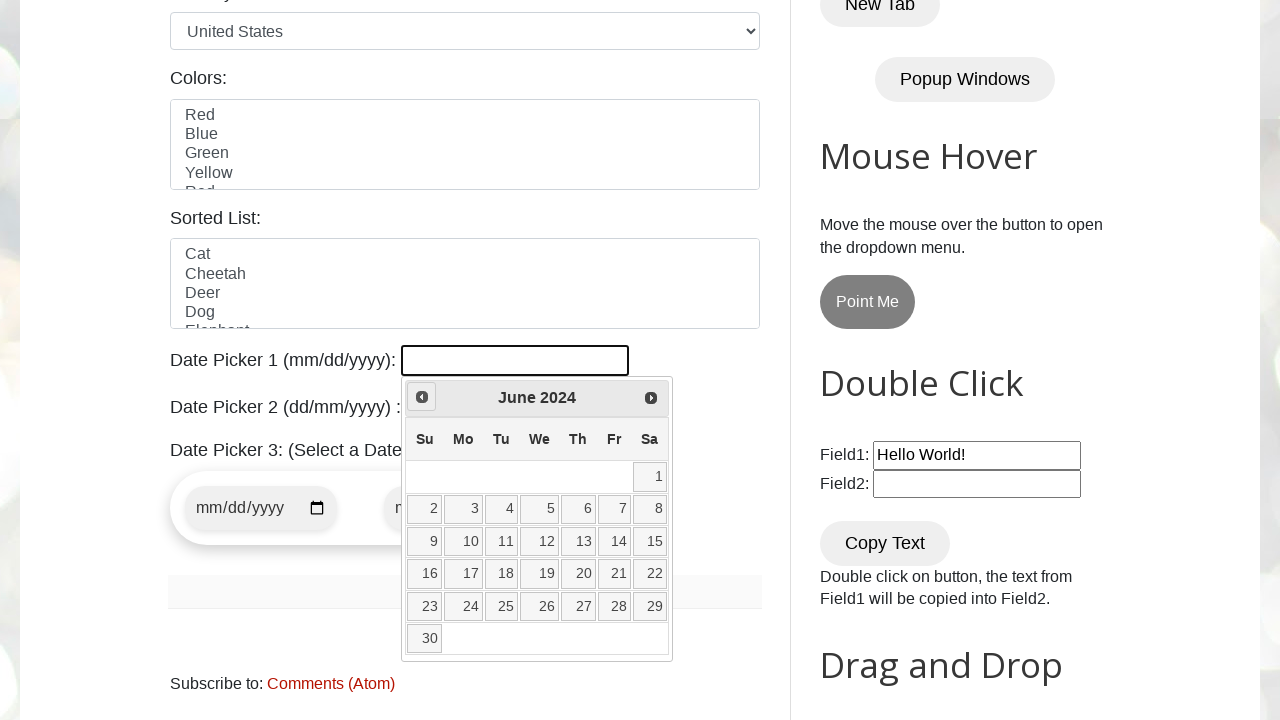

Checking calendar position: June 2024
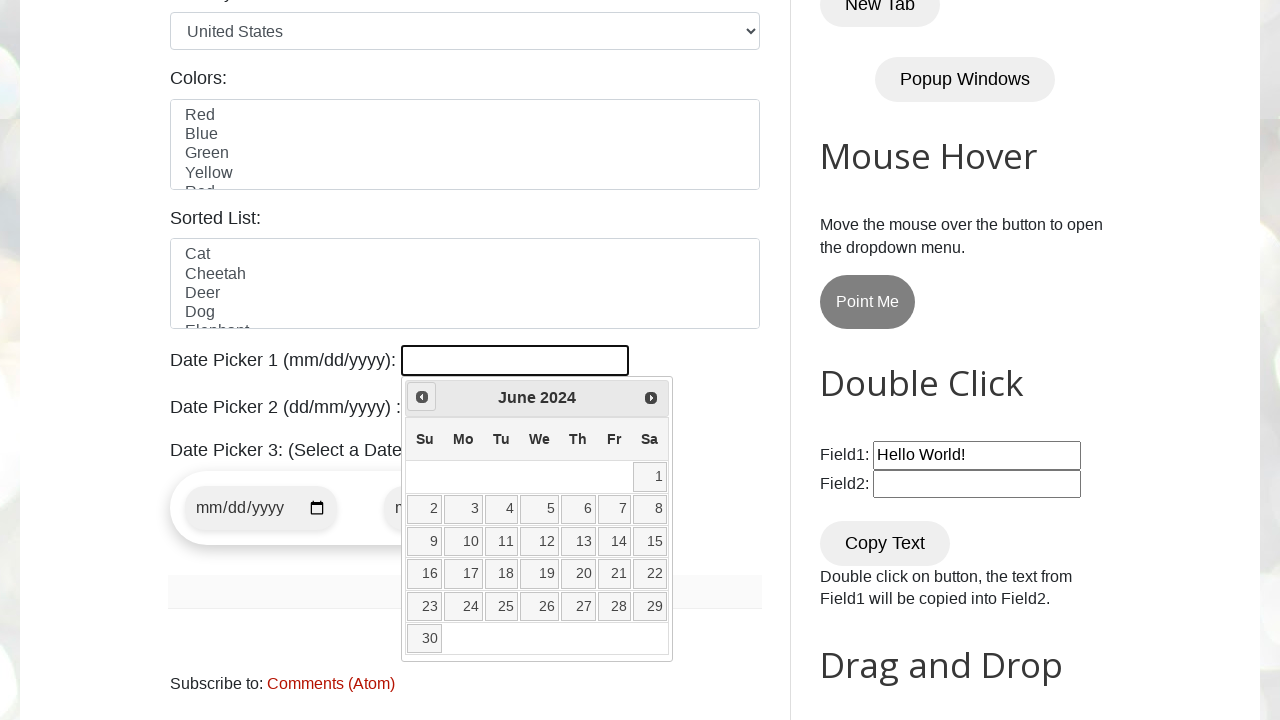

Clicked previous month button to navigate backwards at (422, 397) on span.ui-icon-circle-triangle-w
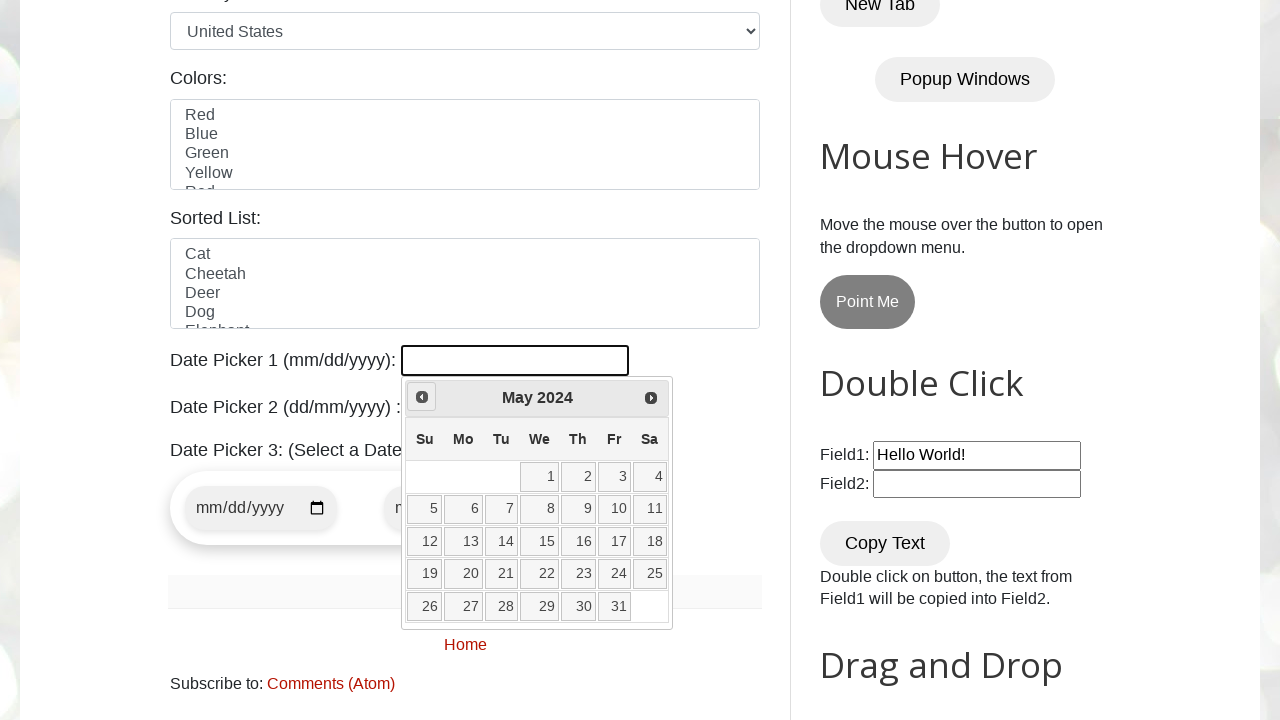

Waited 100ms for calendar transition
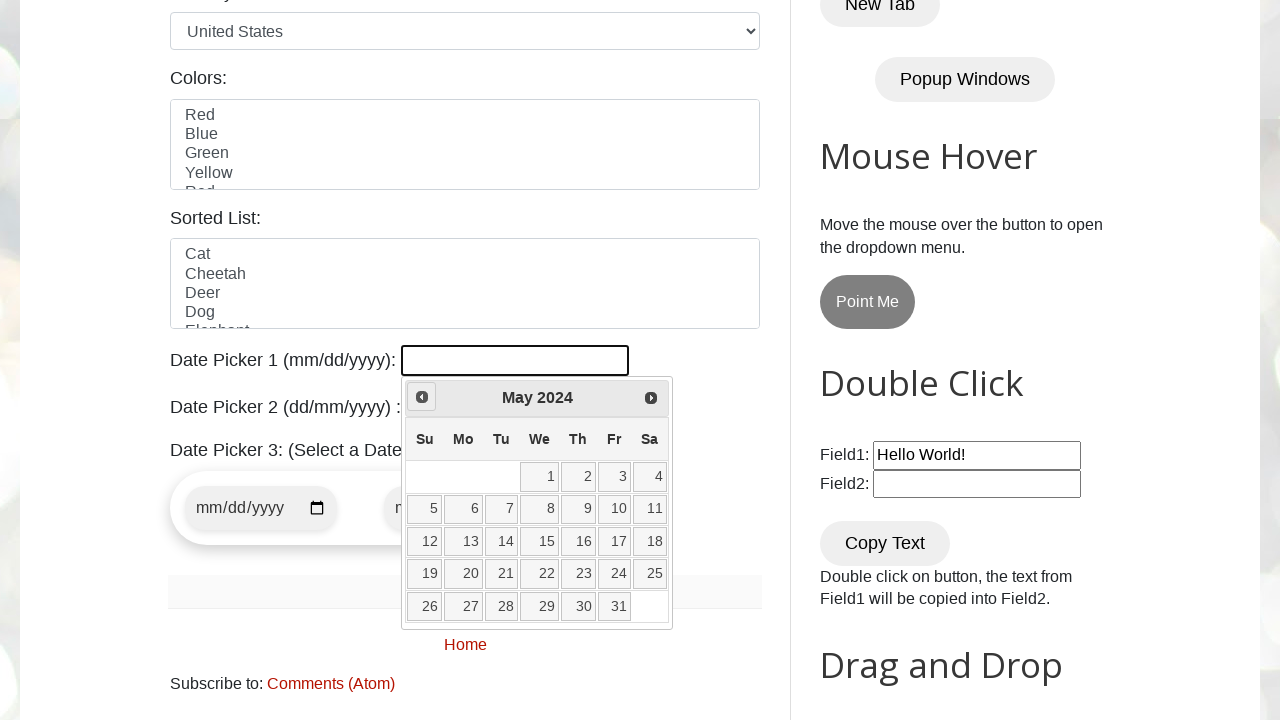

Checking calendar position: May 2024
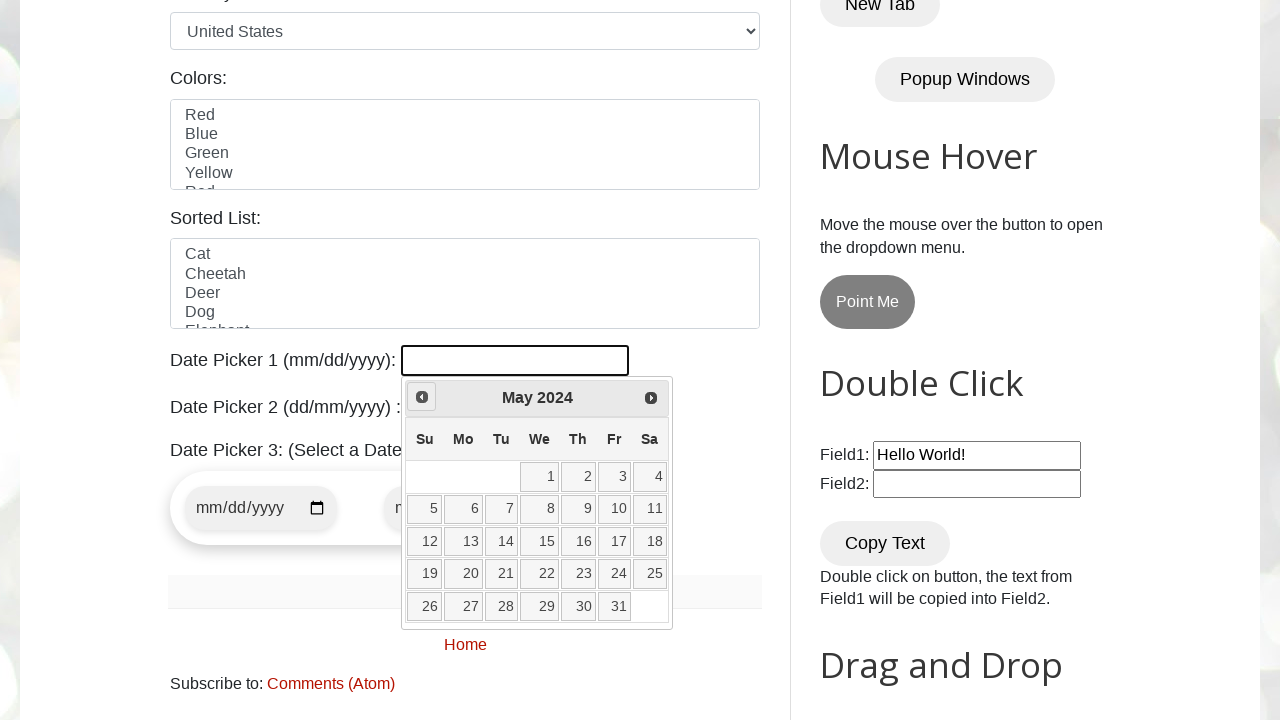

Clicked previous month button to navigate backwards at (422, 397) on span.ui-icon-circle-triangle-w
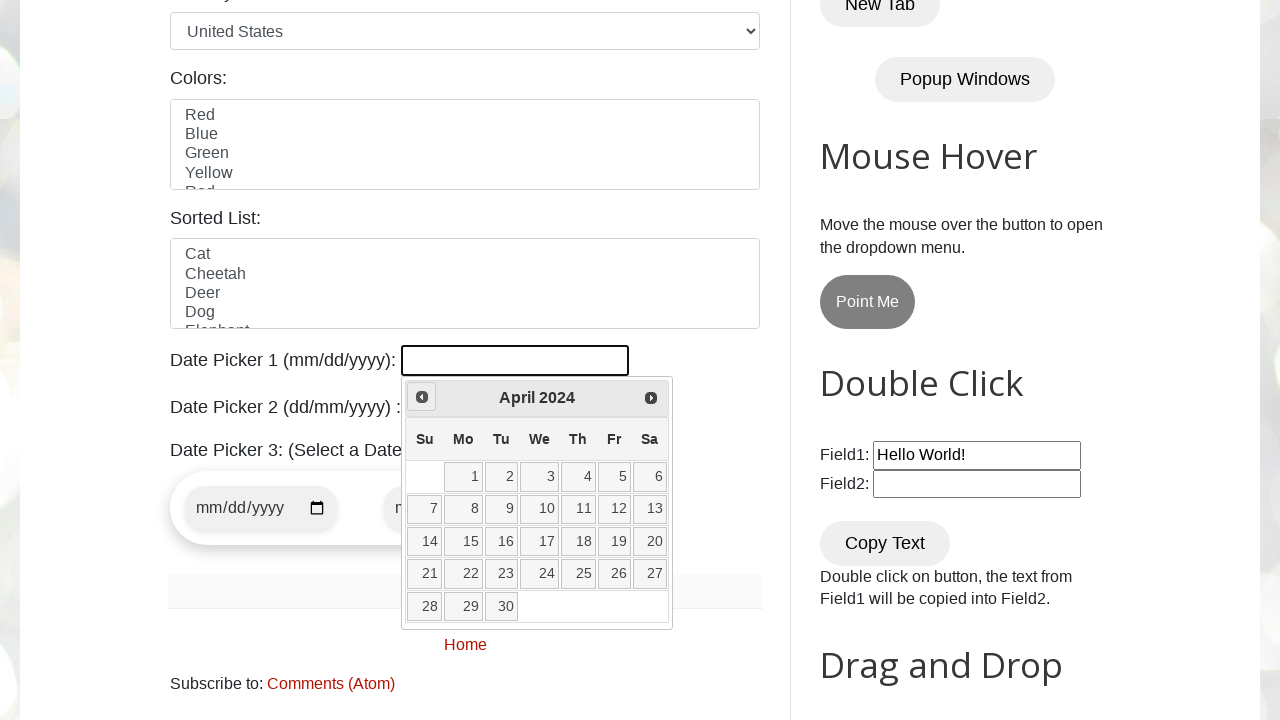

Waited 100ms for calendar transition
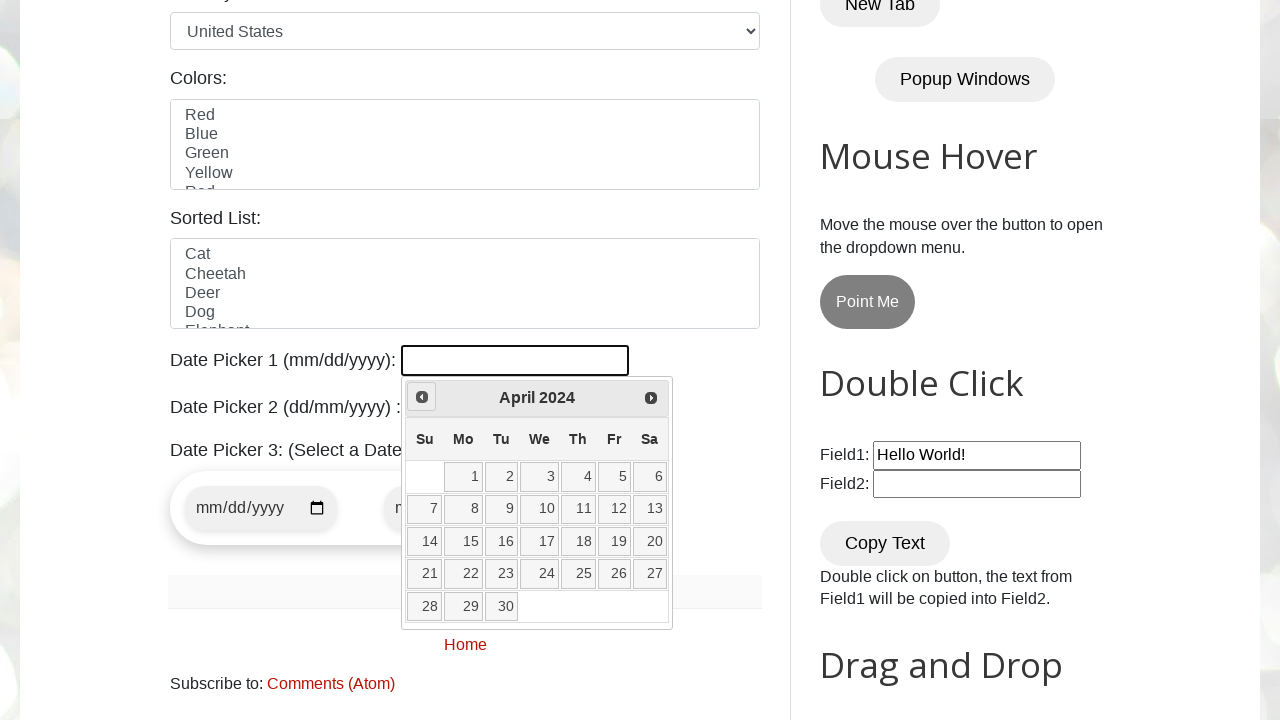

Checking calendar position: April 2024
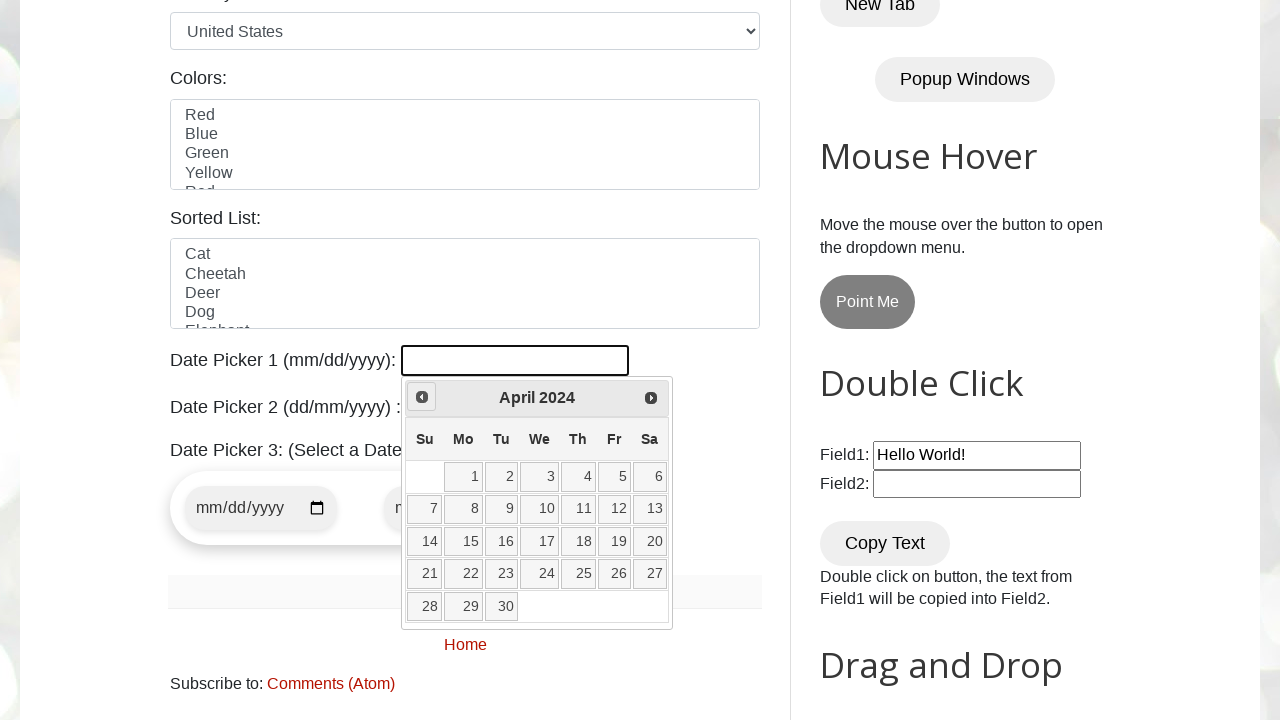

Clicked previous month button to navigate backwards at (422, 397) on span.ui-icon-circle-triangle-w
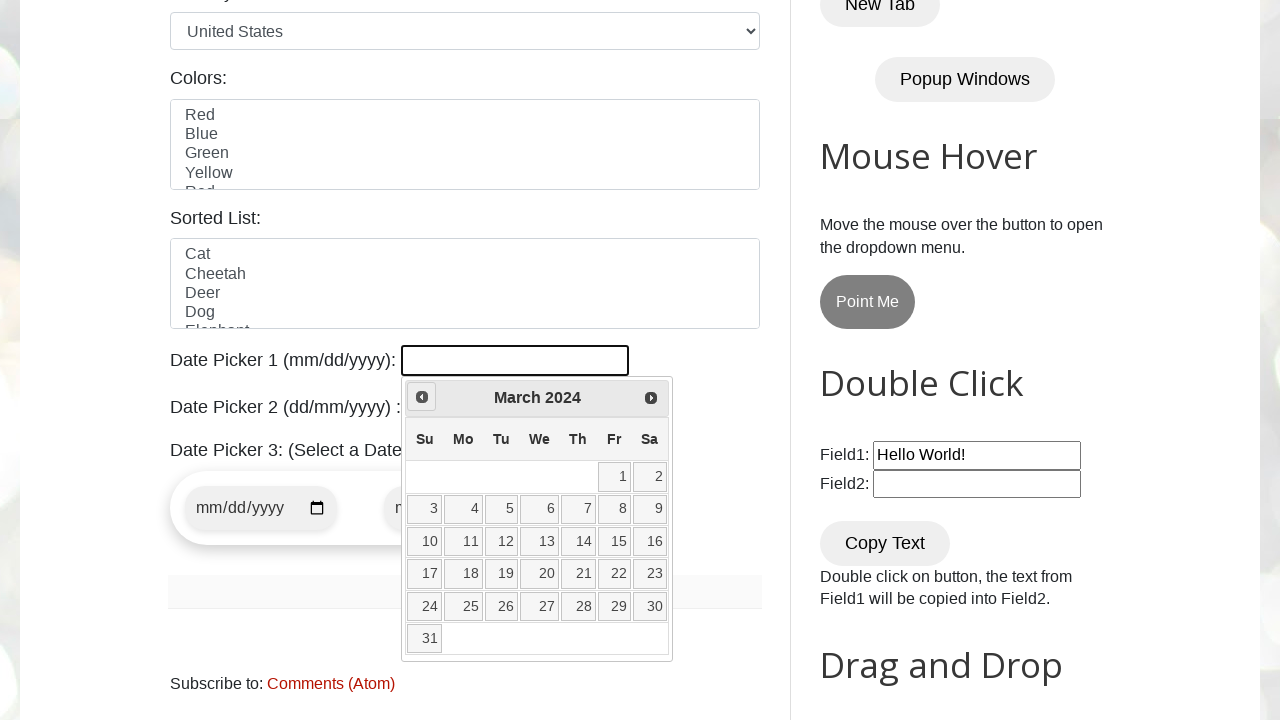

Waited 100ms for calendar transition
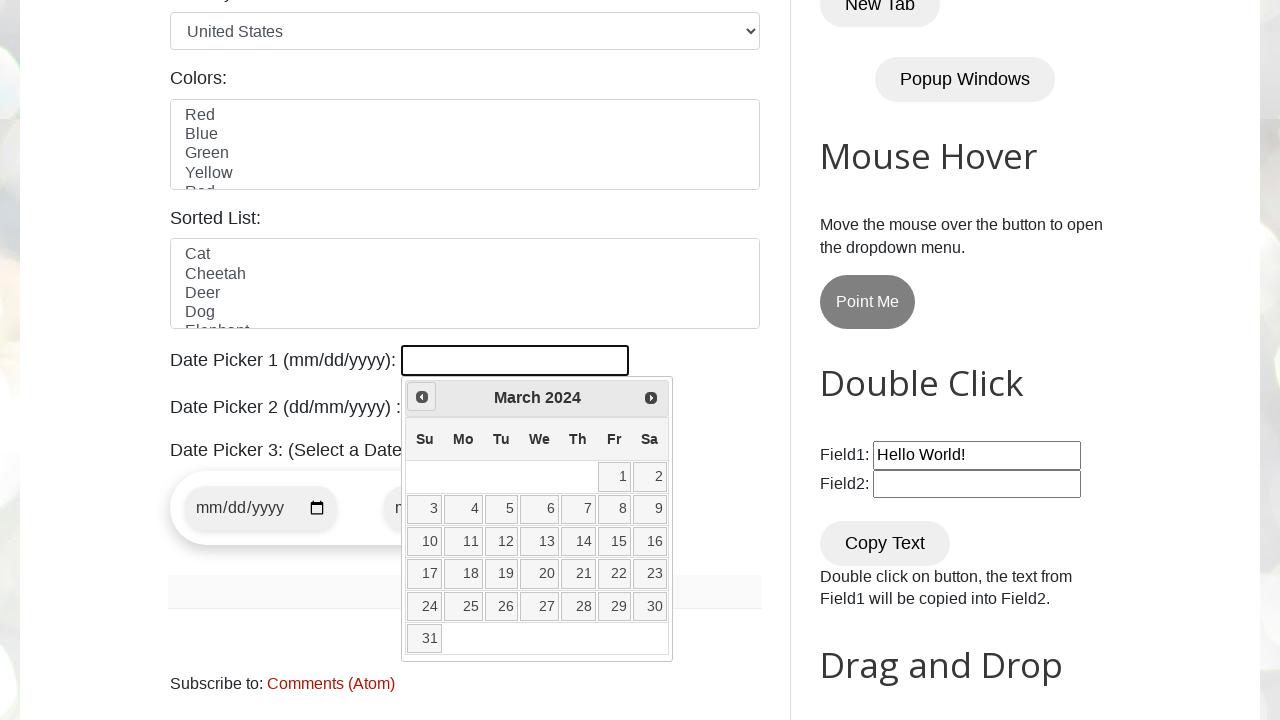

Checking calendar position: March 2024
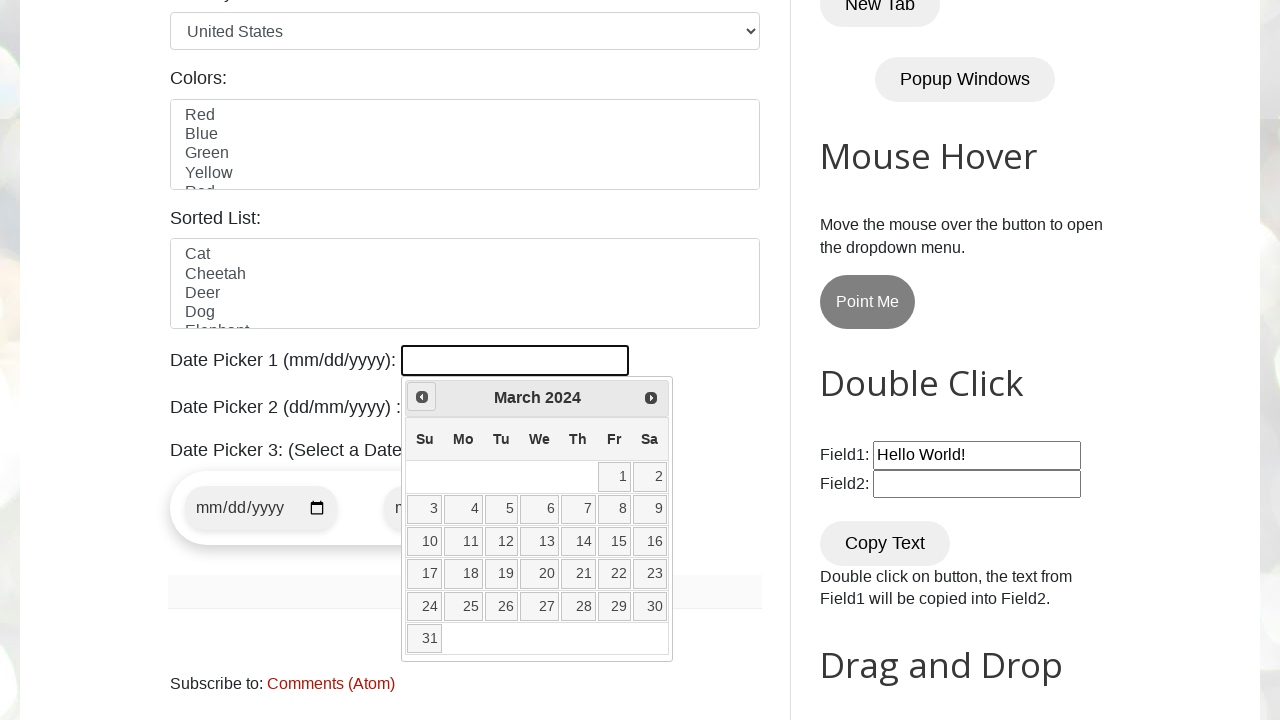

Clicked previous month button to navigate backwards at (422, 397) on span.ui-icon-circle-triangle-w
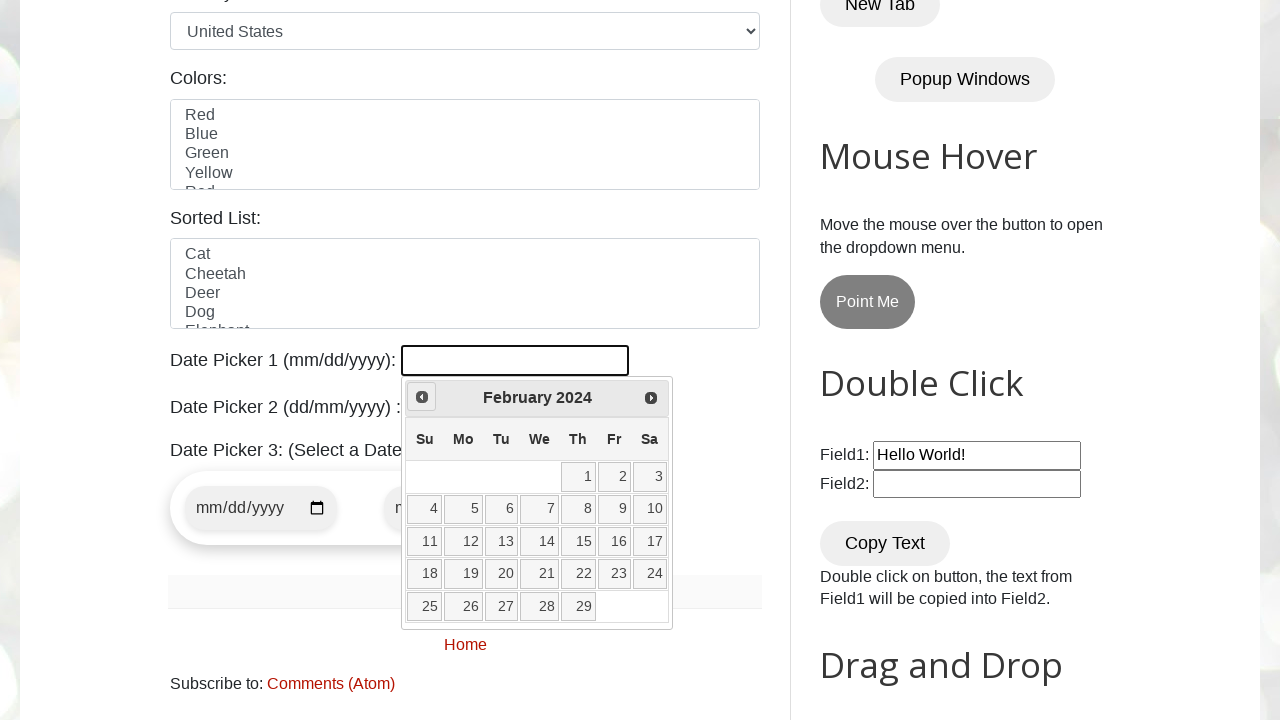

Waited 100ms for calendar transition
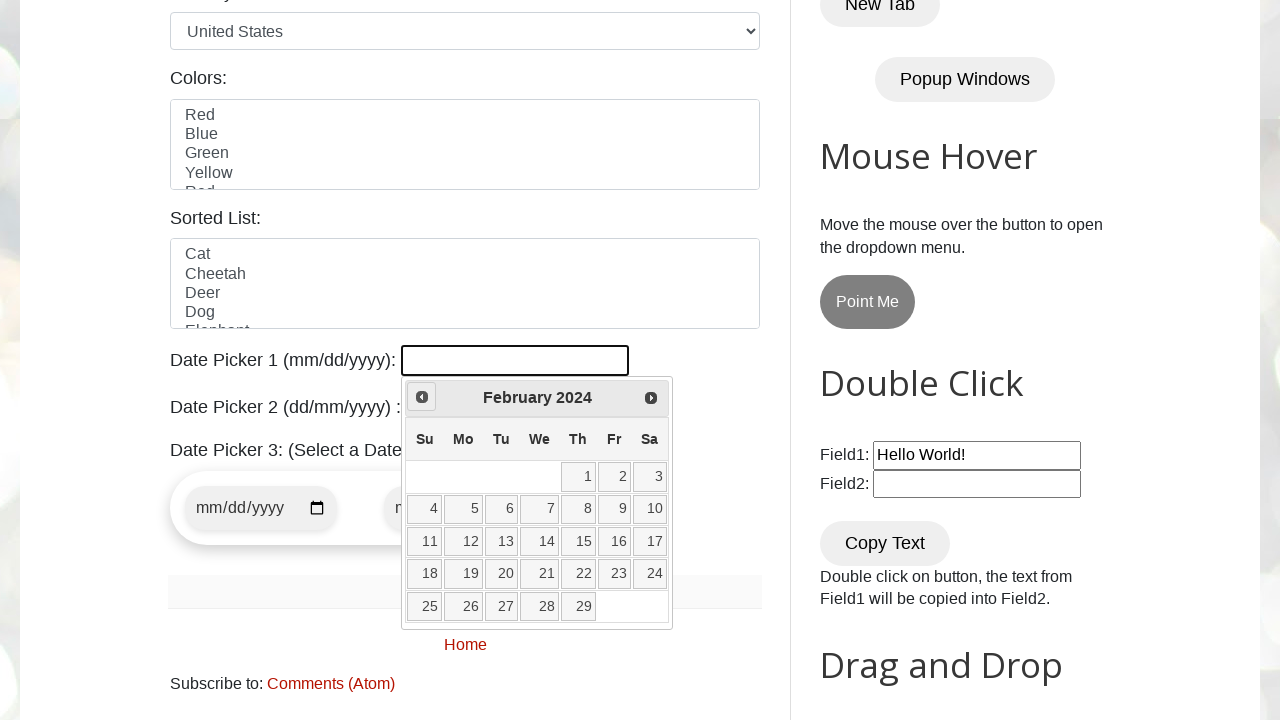

Checking calendar position: February 2024
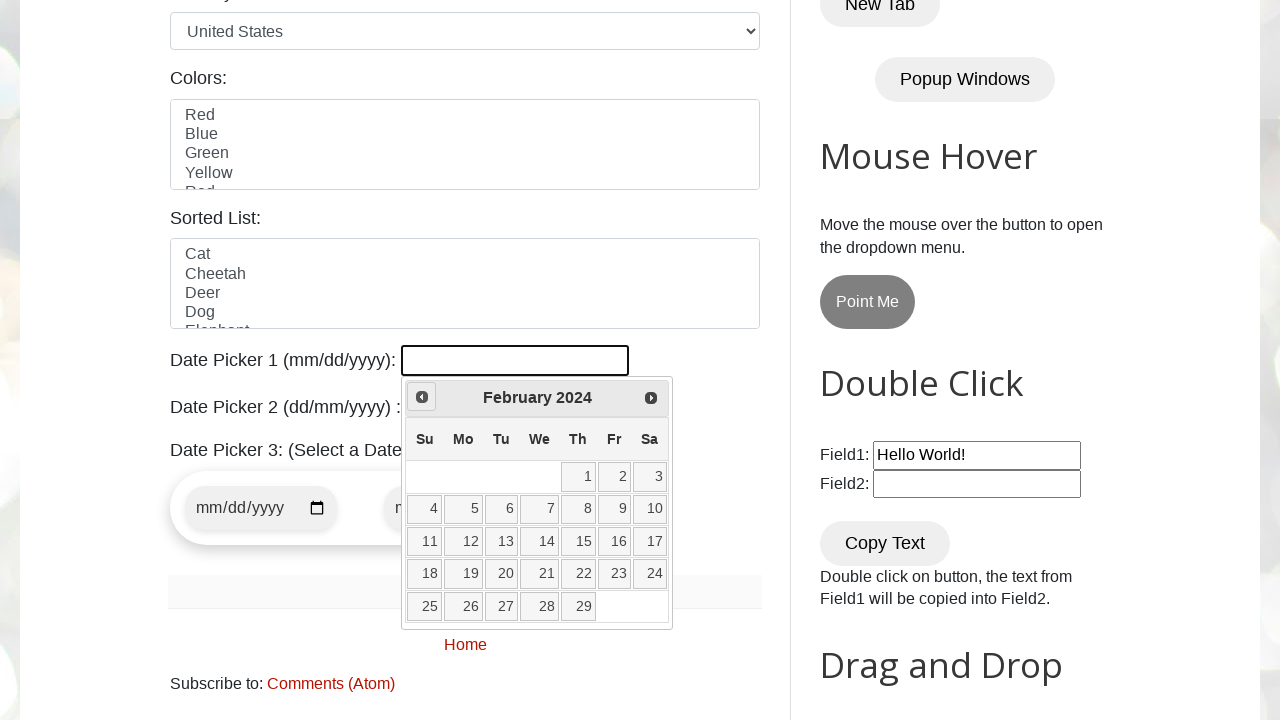

Clicked previous month button to navigate backwards at (422, 397) on span.ui-icon-circle-triangle-w
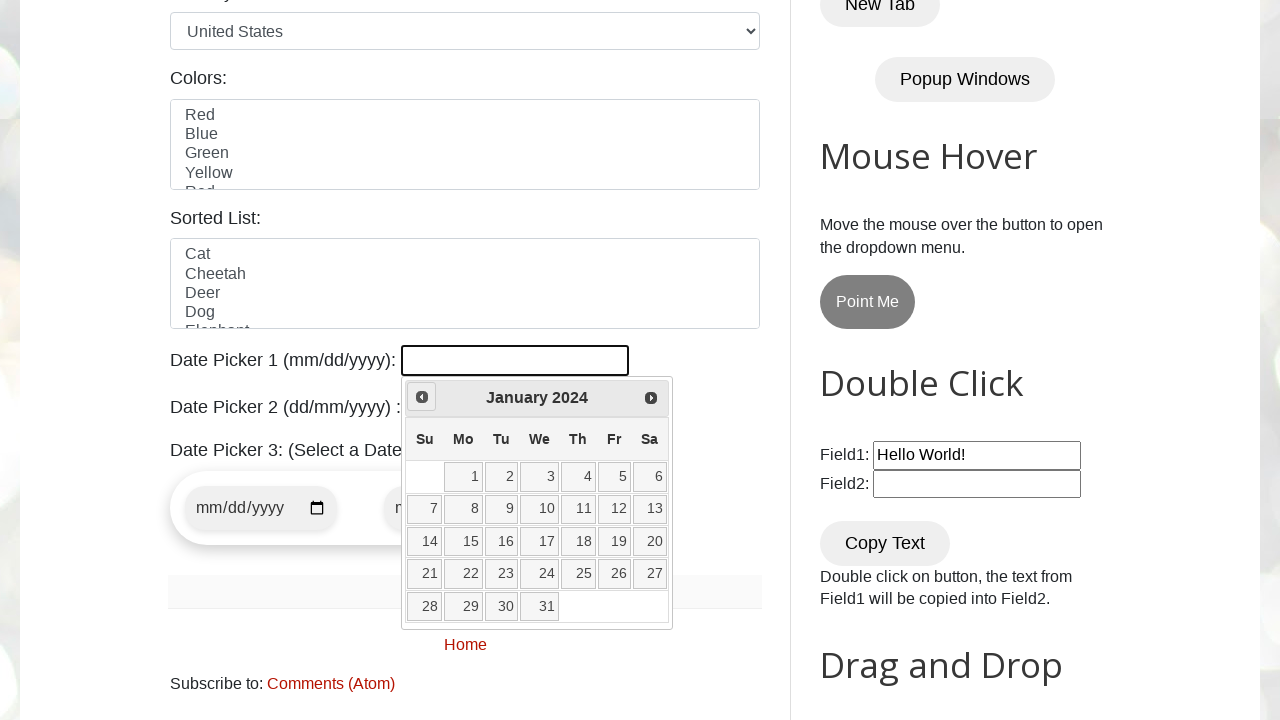

Waited 100ms for calendar transition
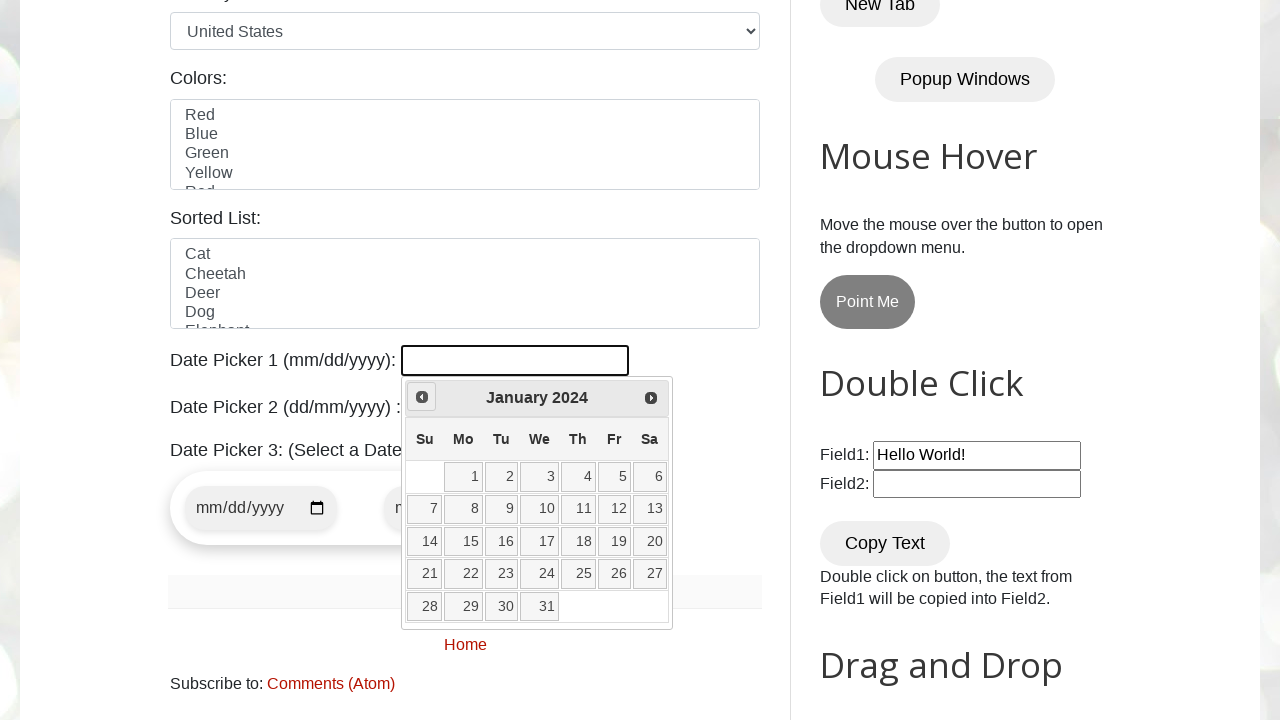

Checking calendar position: January 2024
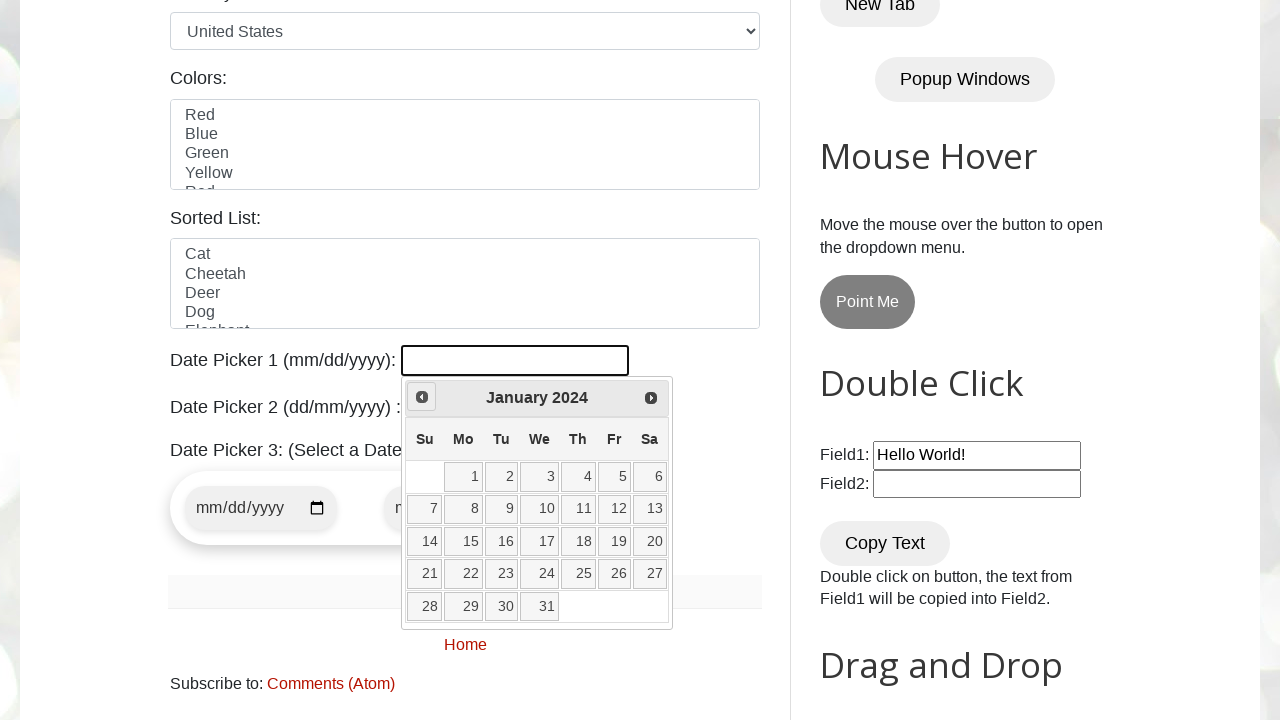

Clicked previous month button to navigate backwards at (422, 397) on span.ui-icon-circle-triangle-w
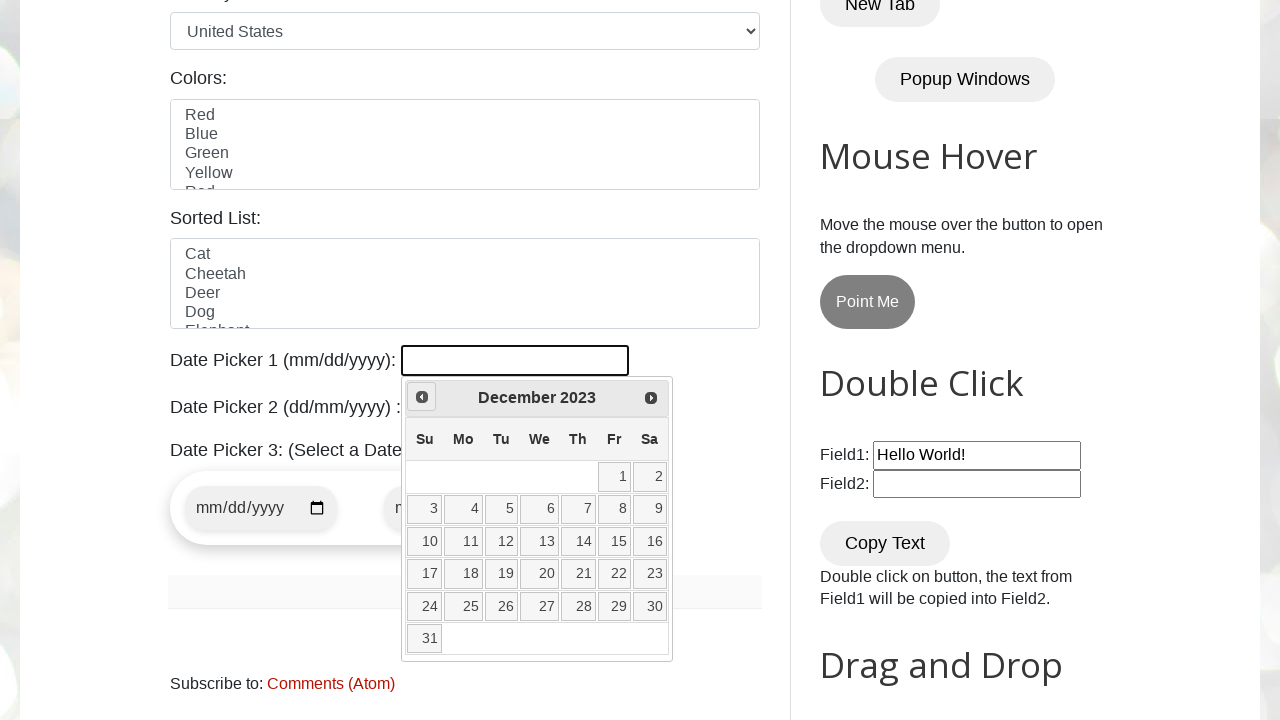

Waited 100ms for calendar transition
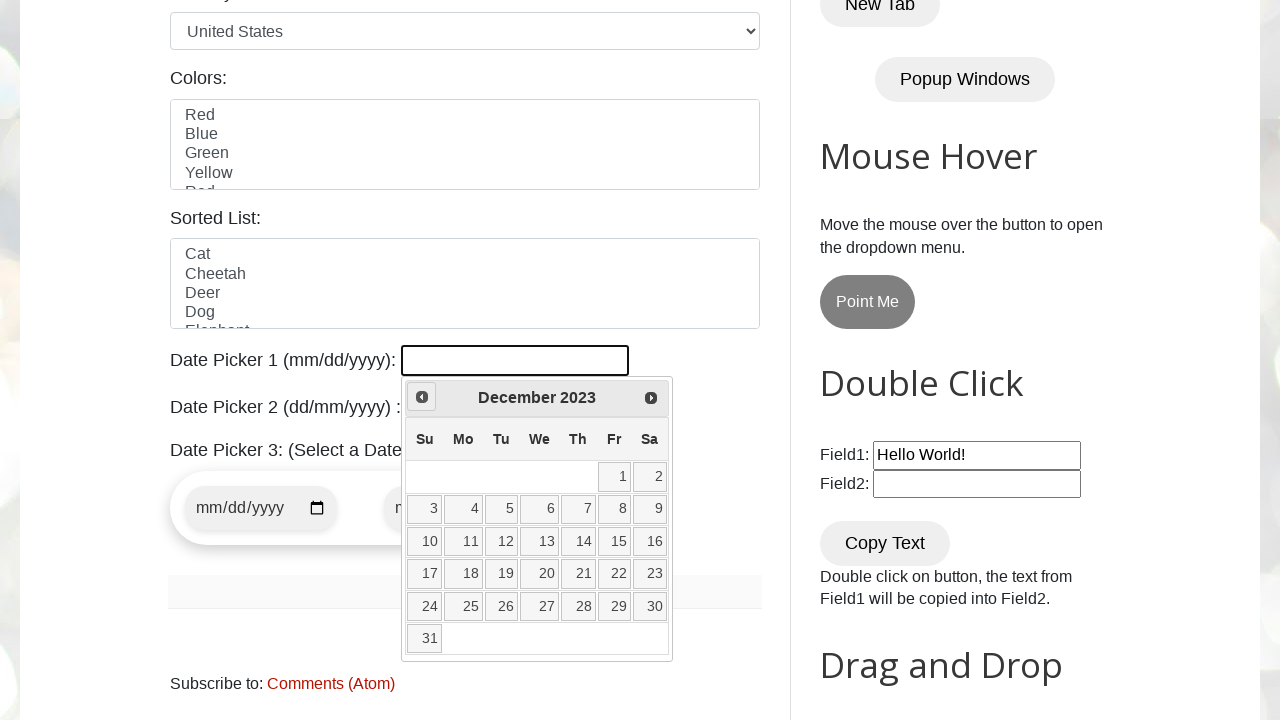

Checking calendar position: December 2023
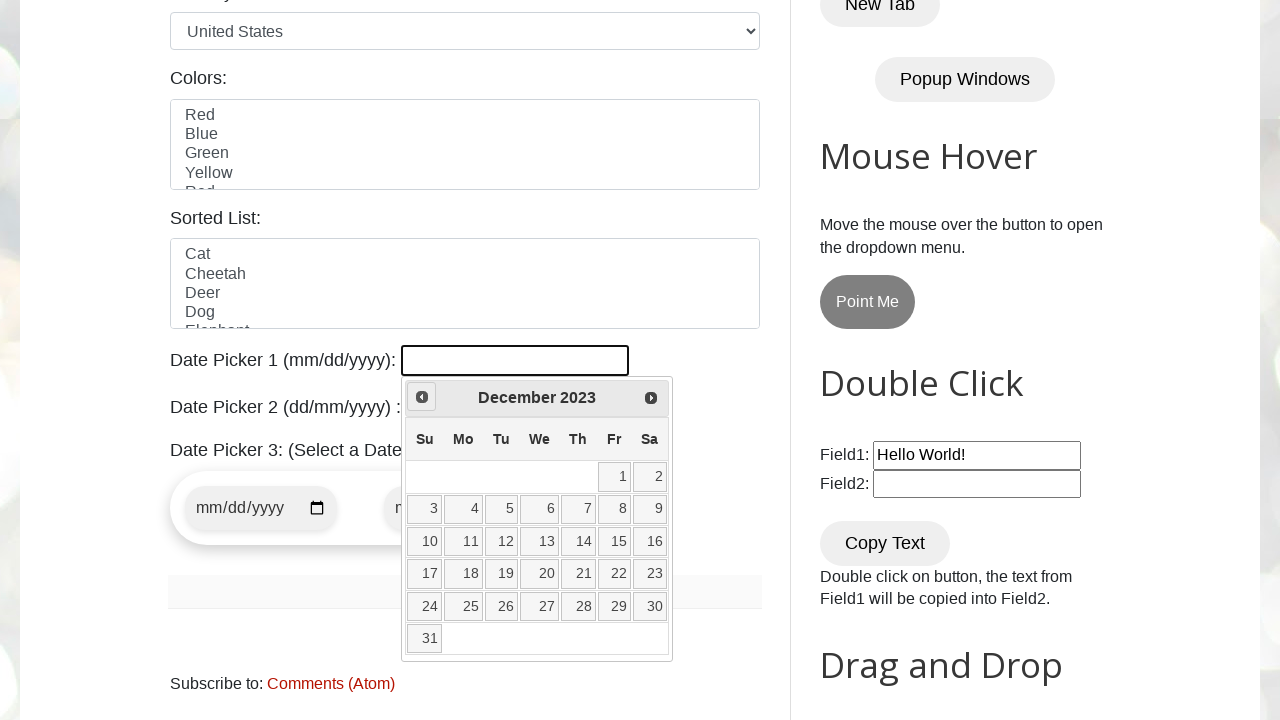

Clicked previous month button to navigate backwards at (422, 397) on span.ui-icon-circle-triangle-w
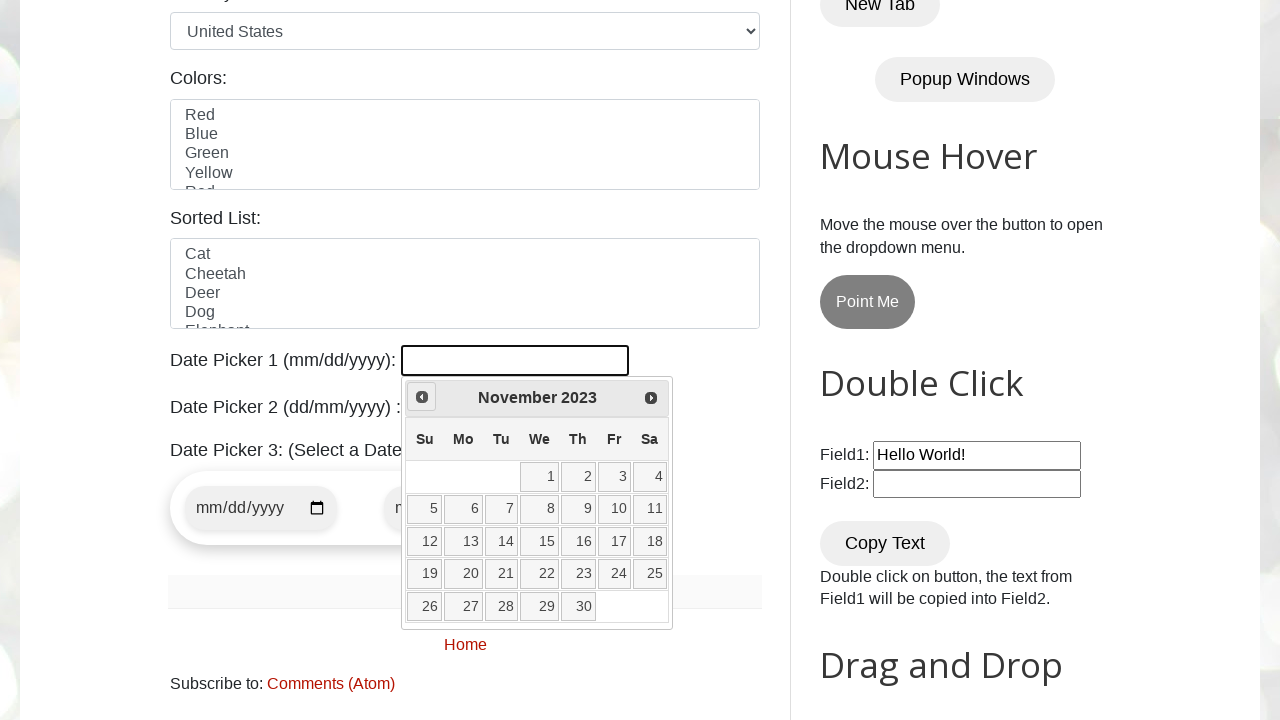

Waited 100ms for calendar transition
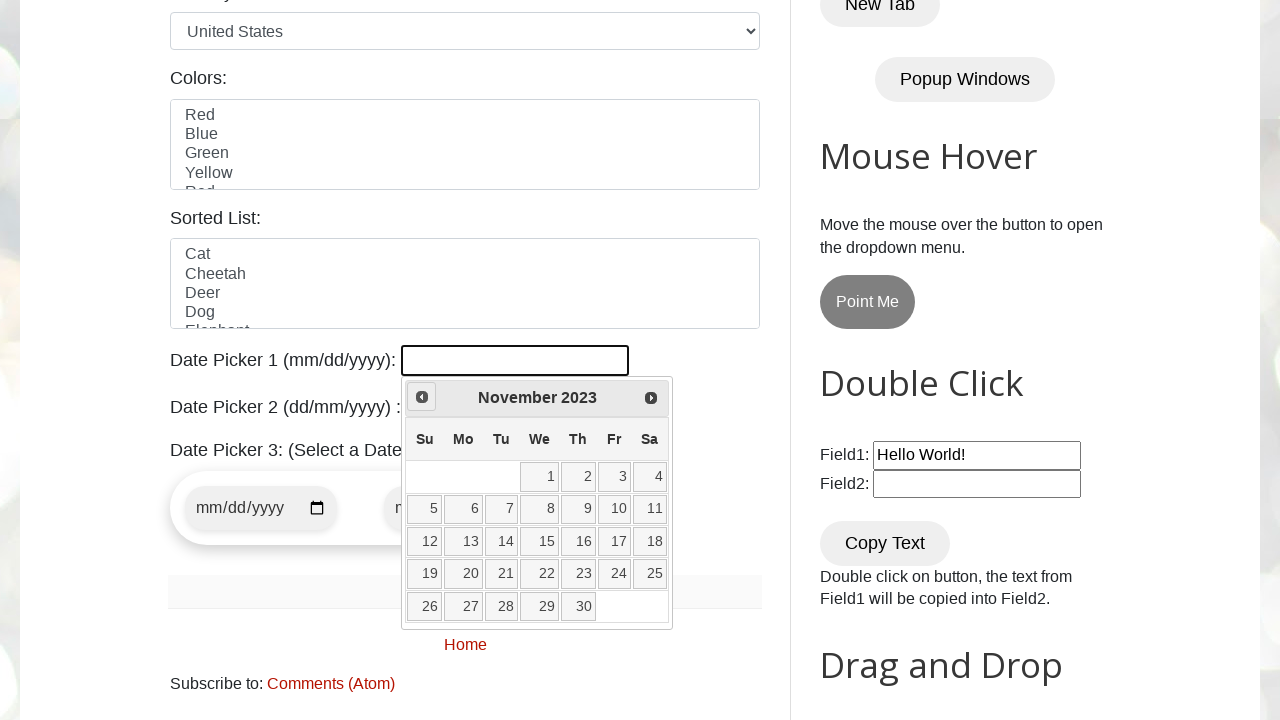

Checking calendar position: November 2023
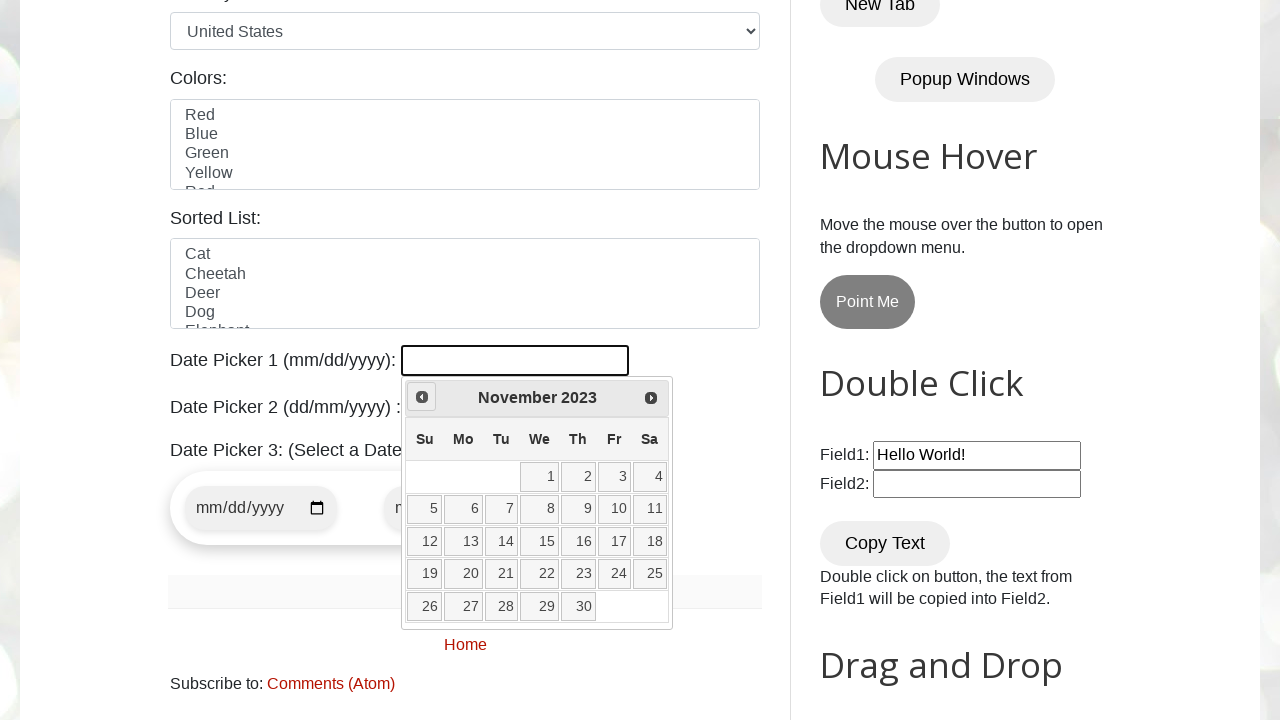

Clicked previous month button to navigate backwards at (422, 397) on span.ui-icon-circle-triangle-w
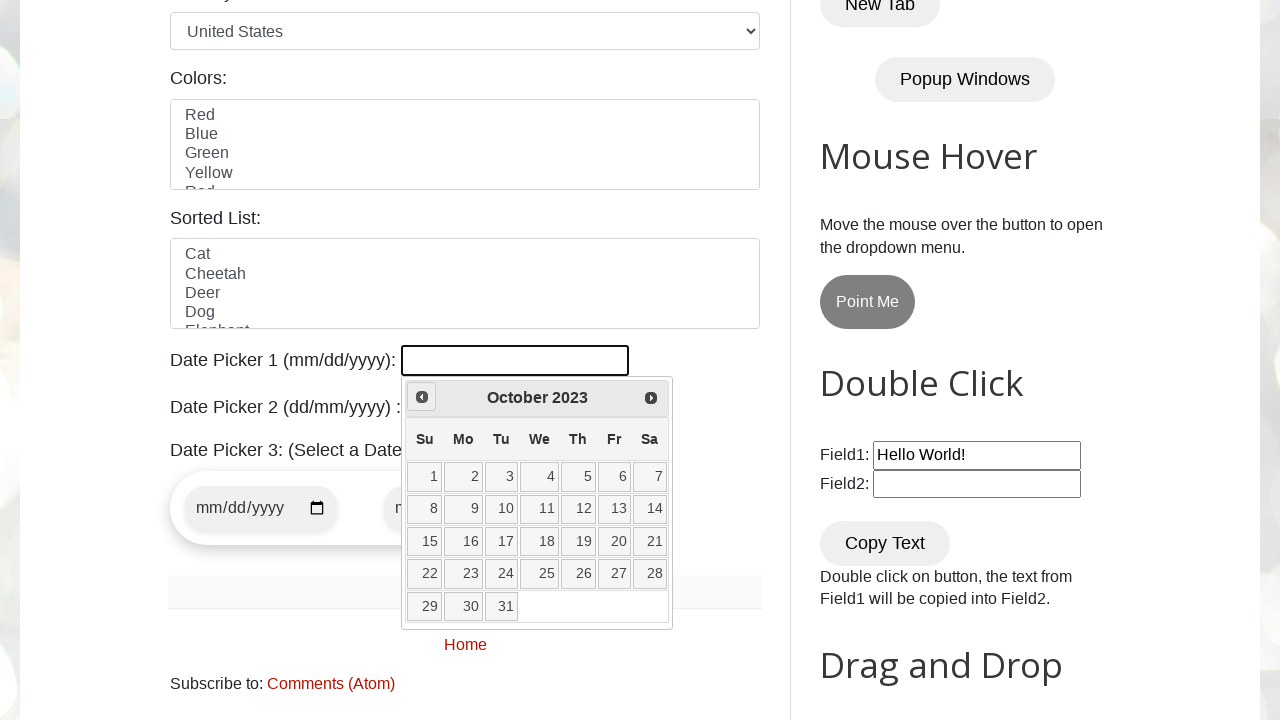

Waited 100ms for calendar transition
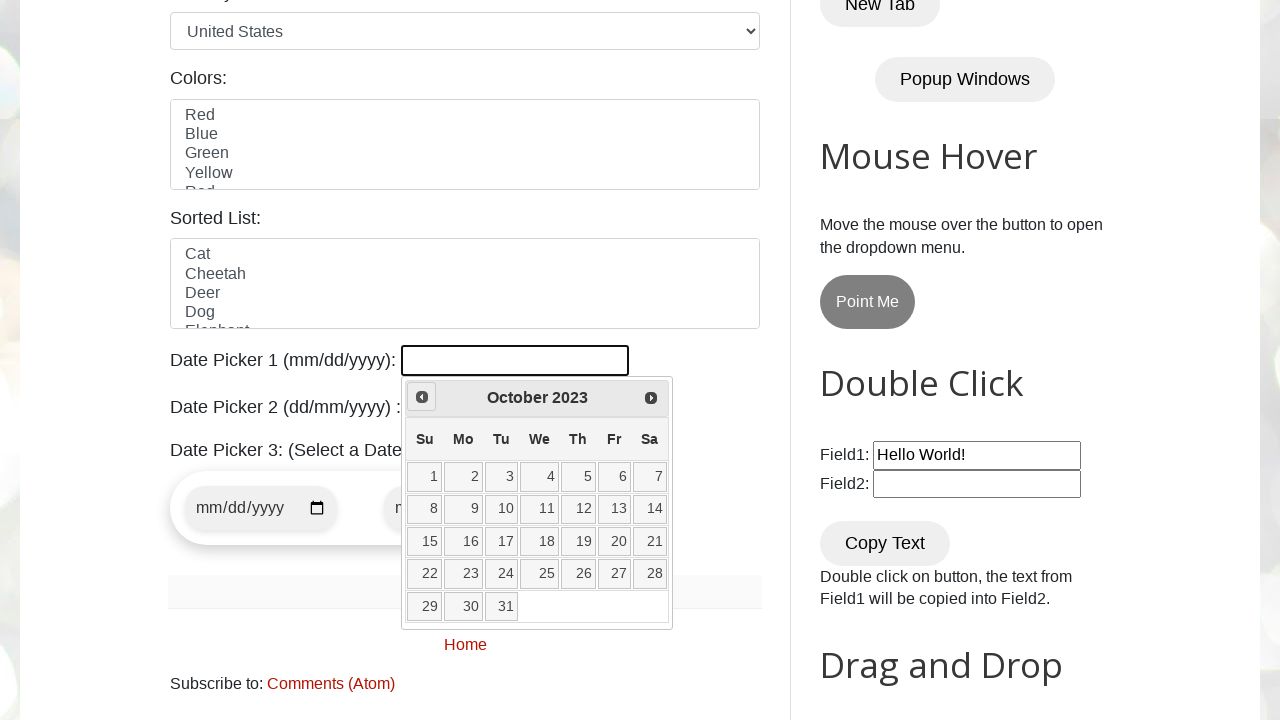

Checking calendar position: October 2023
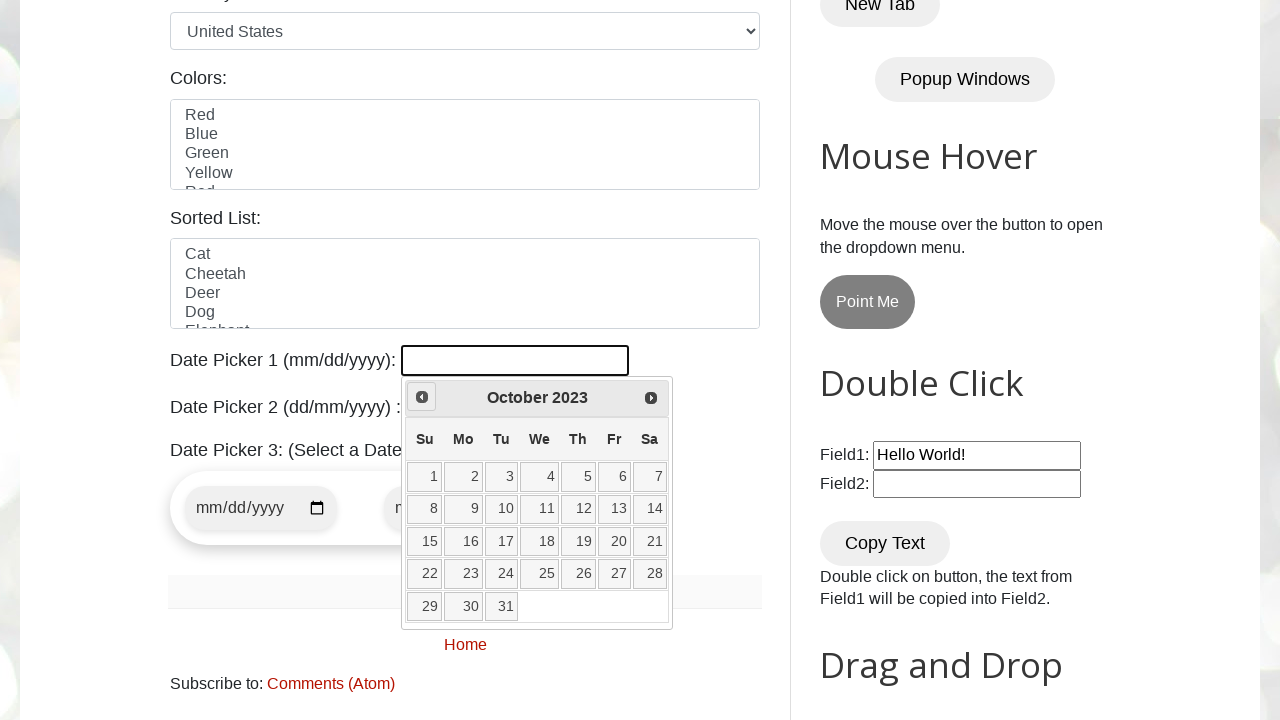

Clicked previous month button to navigate backwards at (422, 397) on span.ui-icon-circle-triangle-w
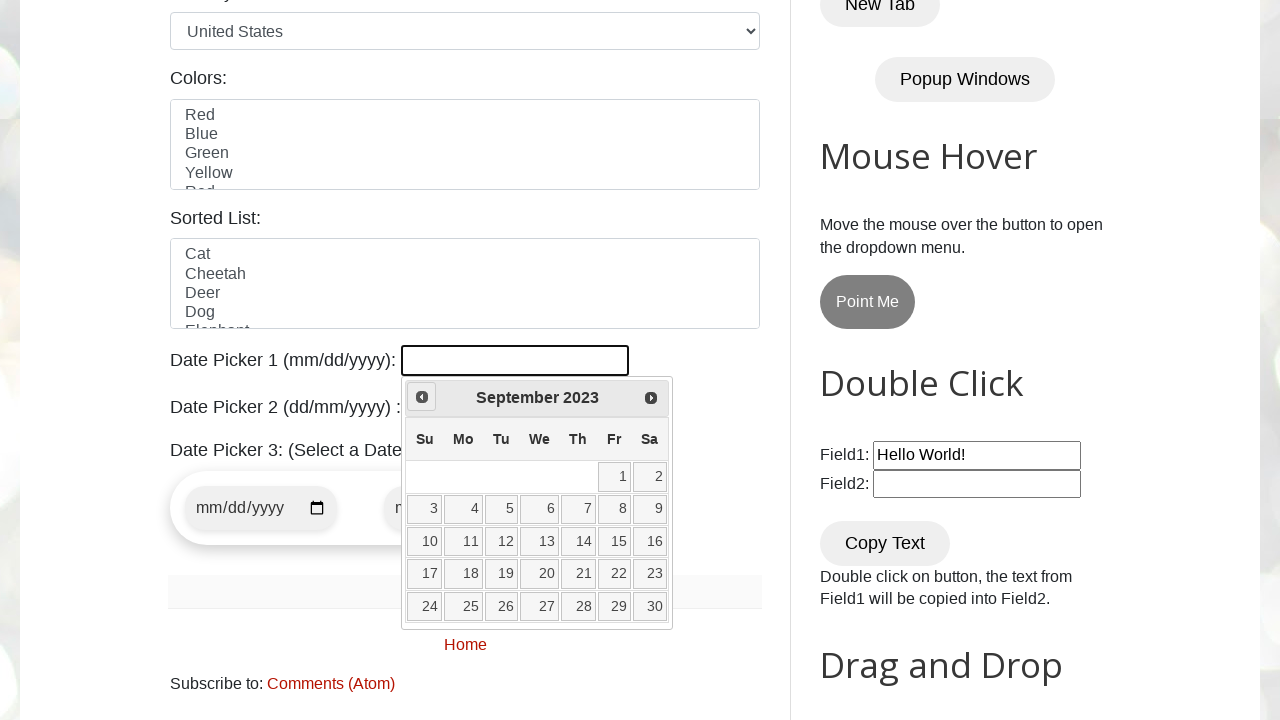

Waited 100ms for calendar transition
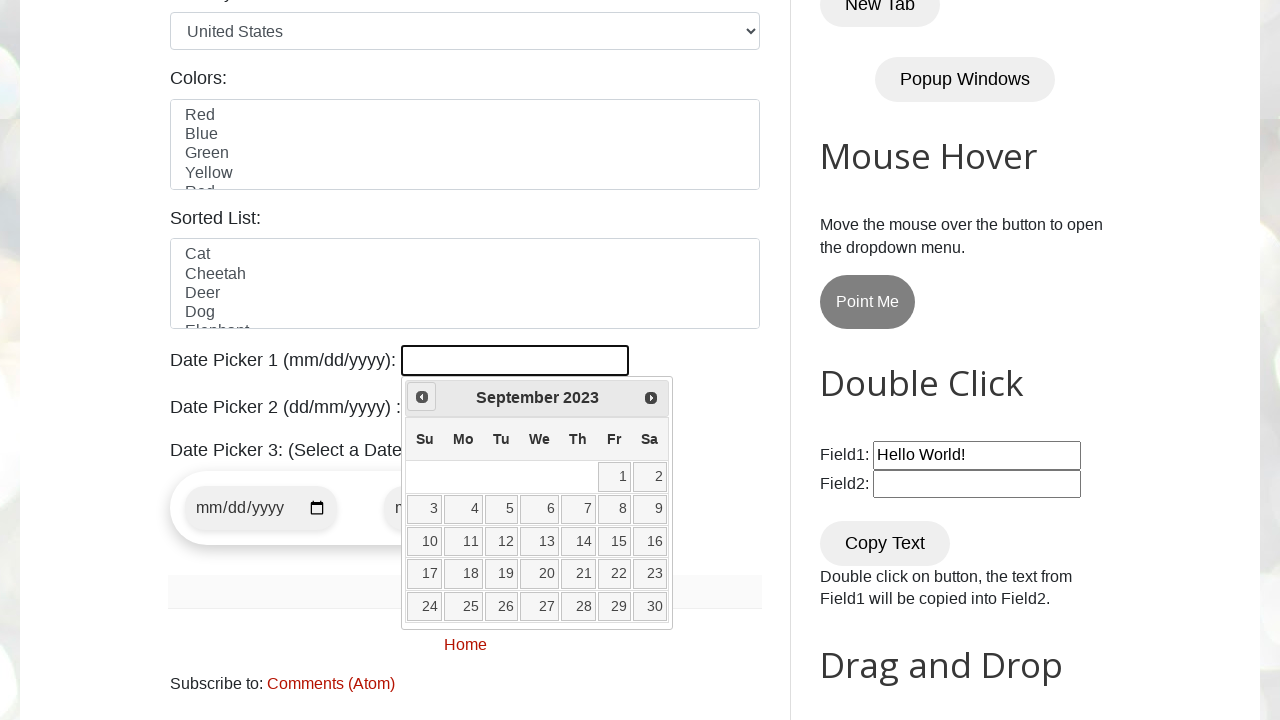

Checking calendar position: September 2023
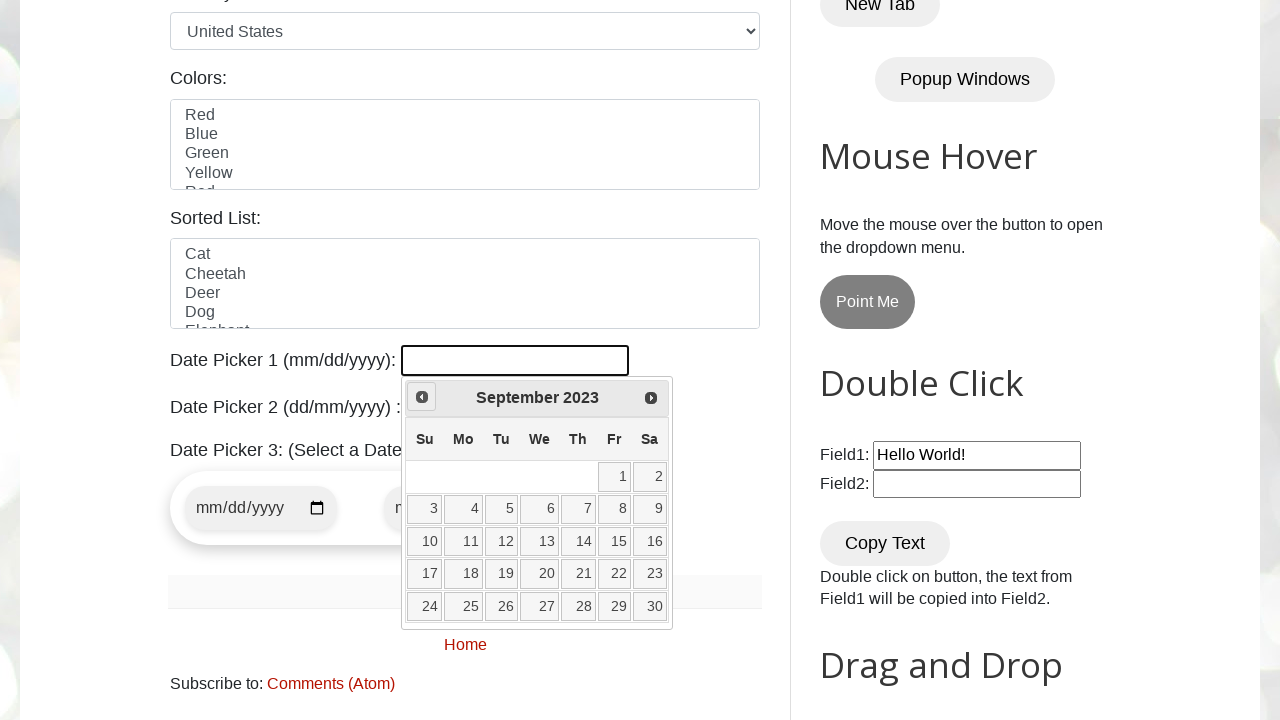

Clicked previous month button to navigate backwards at (422, 397) on span.ui-icon-circle-triangle-w
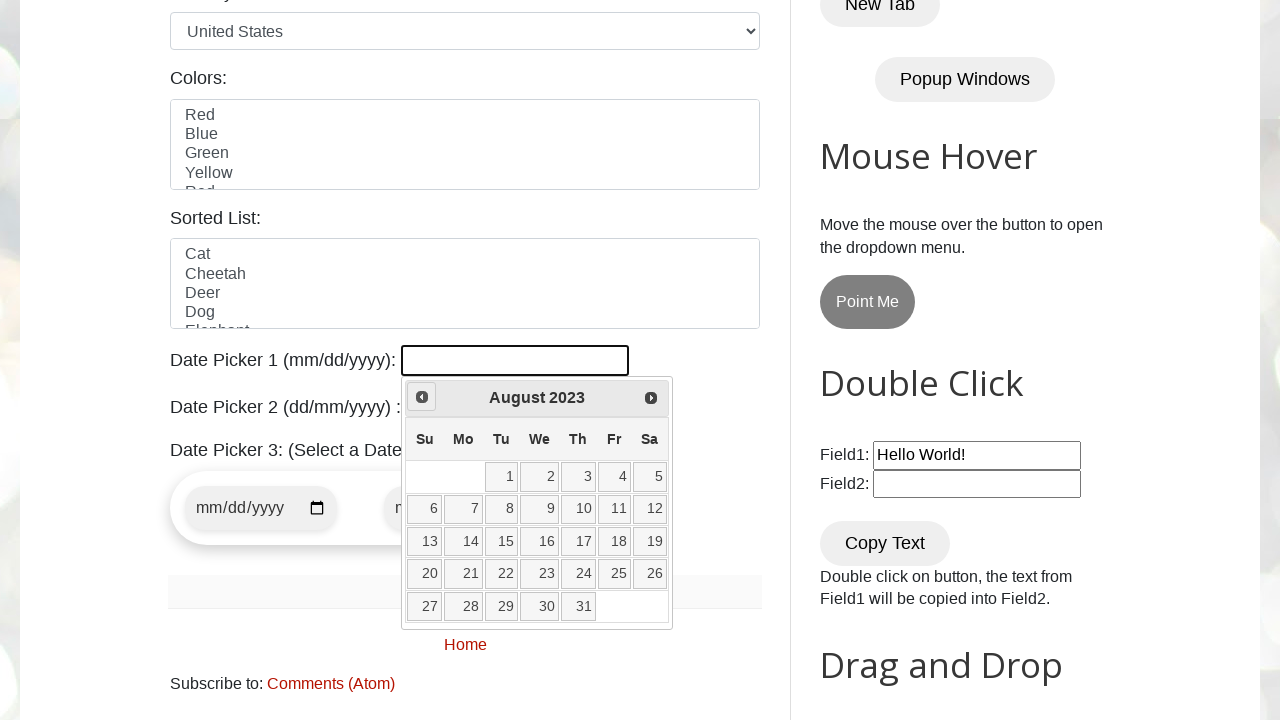

Waited 100ms for calendar transition
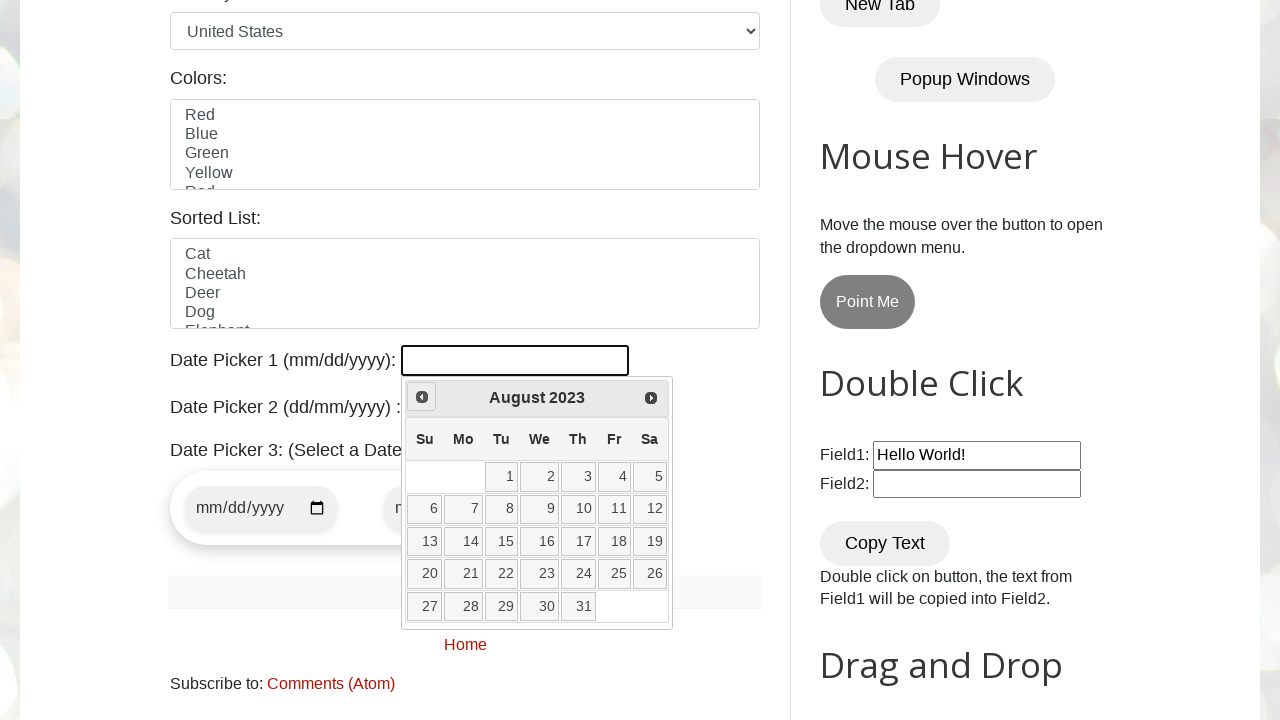

Checking calendar position: August 2023
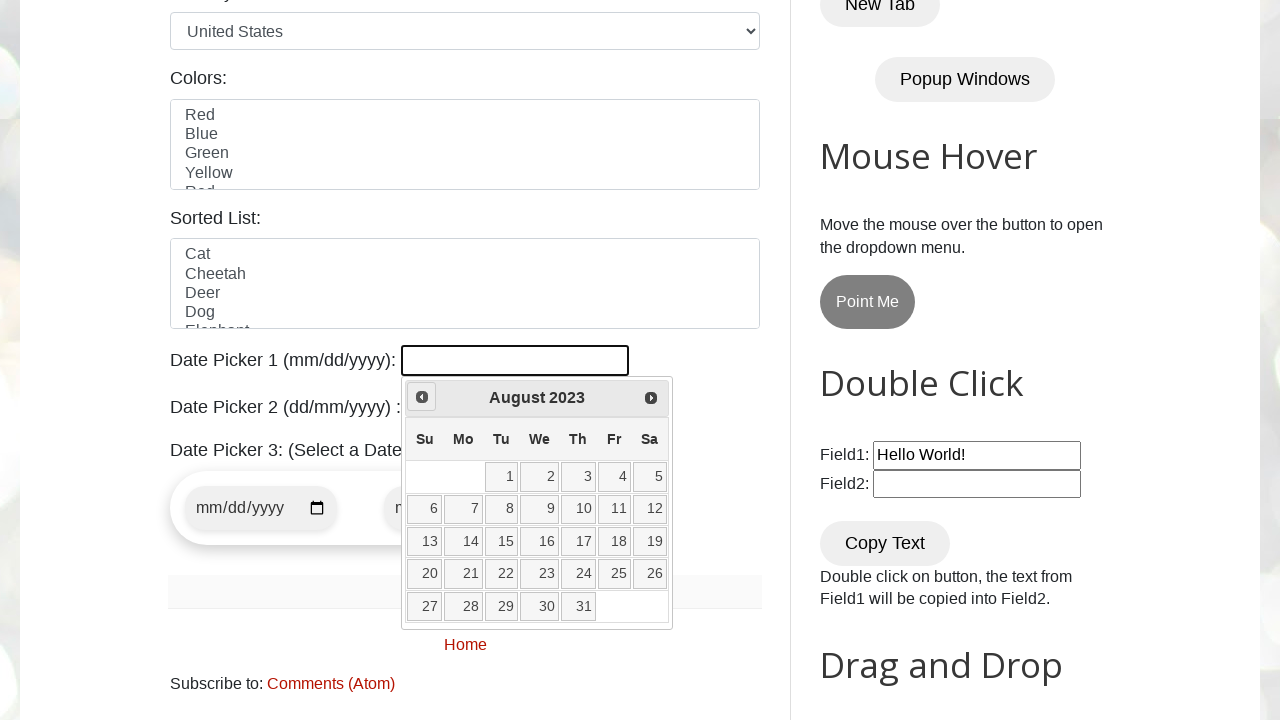

Clicked previous month button to navigate backwards at (422, 397) on span.ui-icon-circle-triangle-w
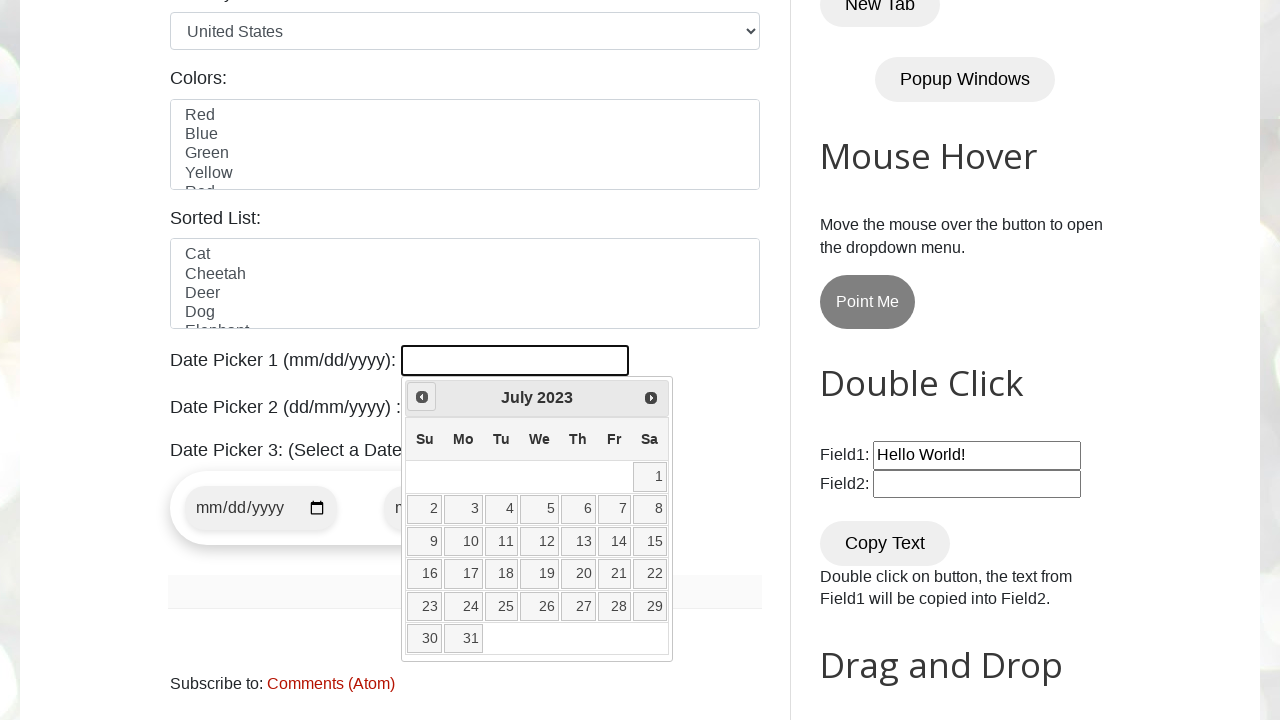

Waited 100ms for calendar transition
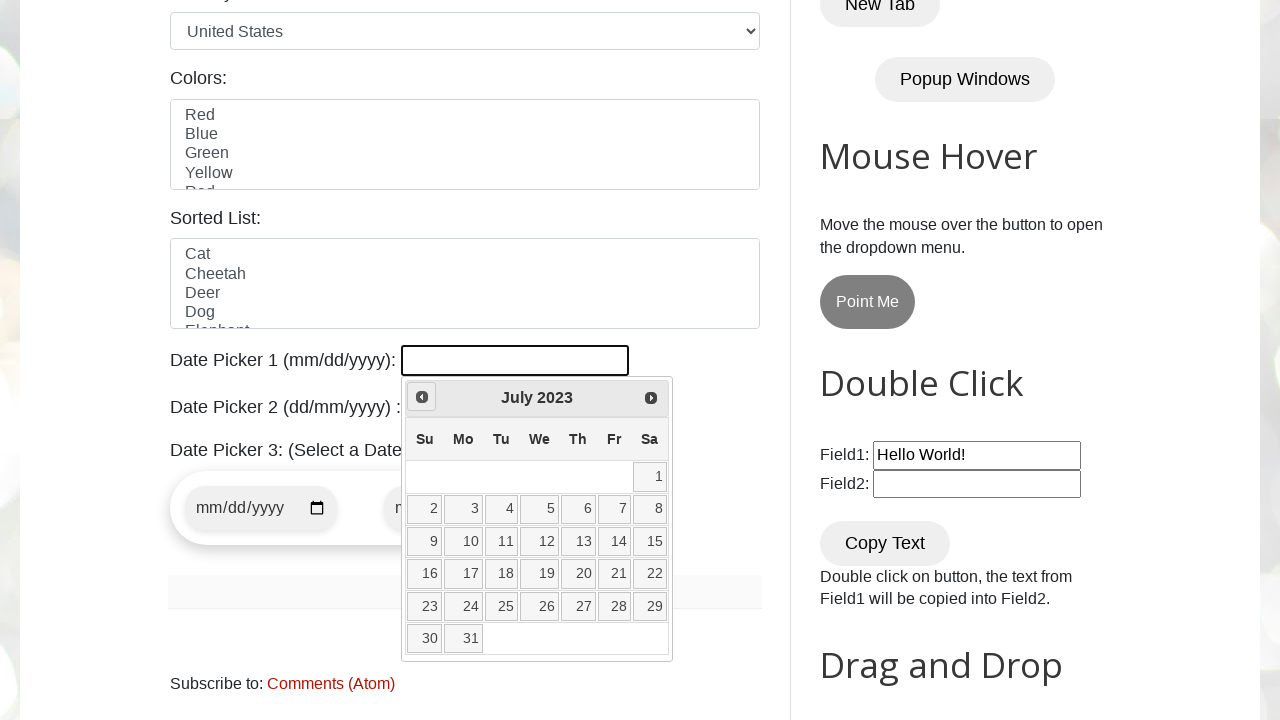

Checking calendar position: July 2023
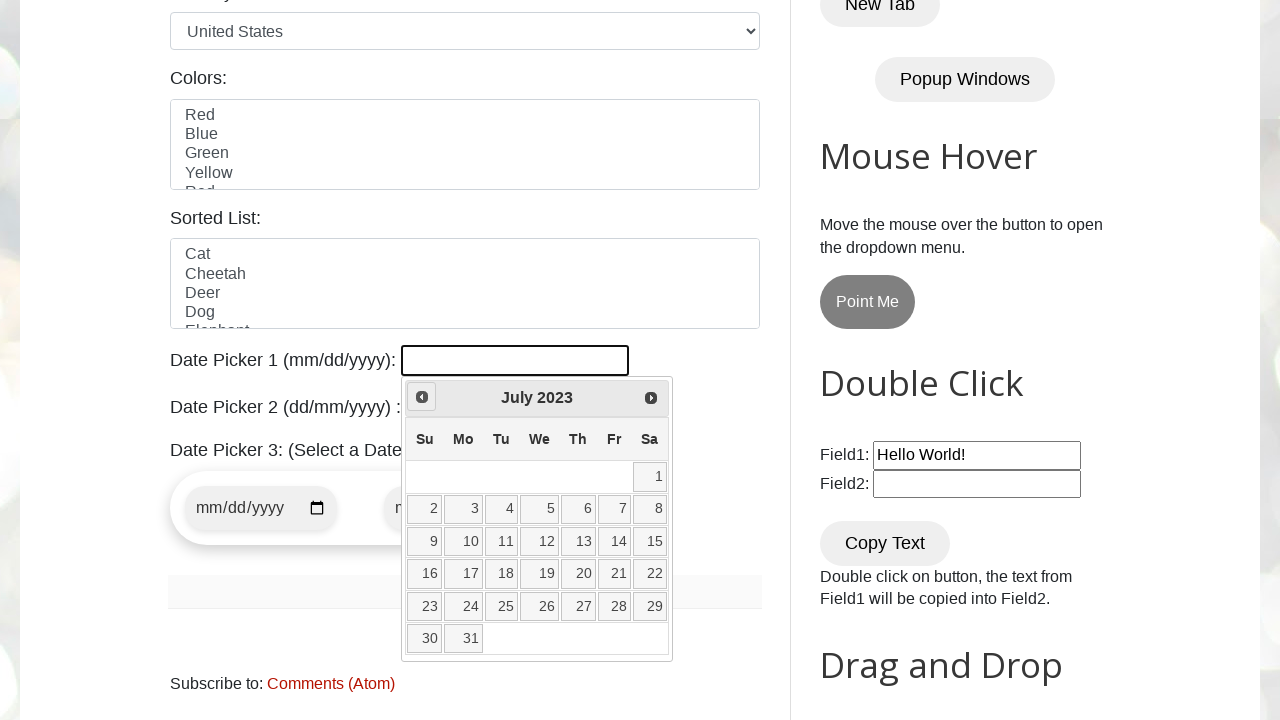

Clicked previous month button to navigate backwards at (422, 397) on span.ui-icon-circle-triangle-w
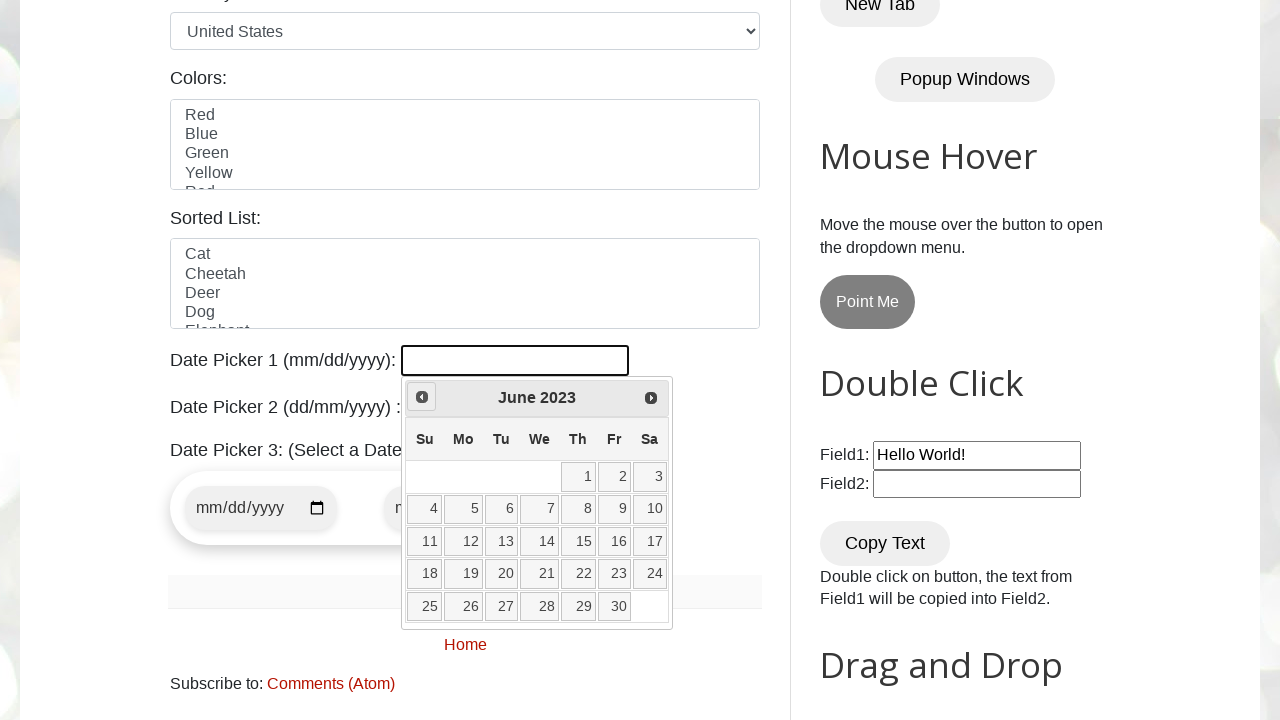

Waited 100ms for calendar transition
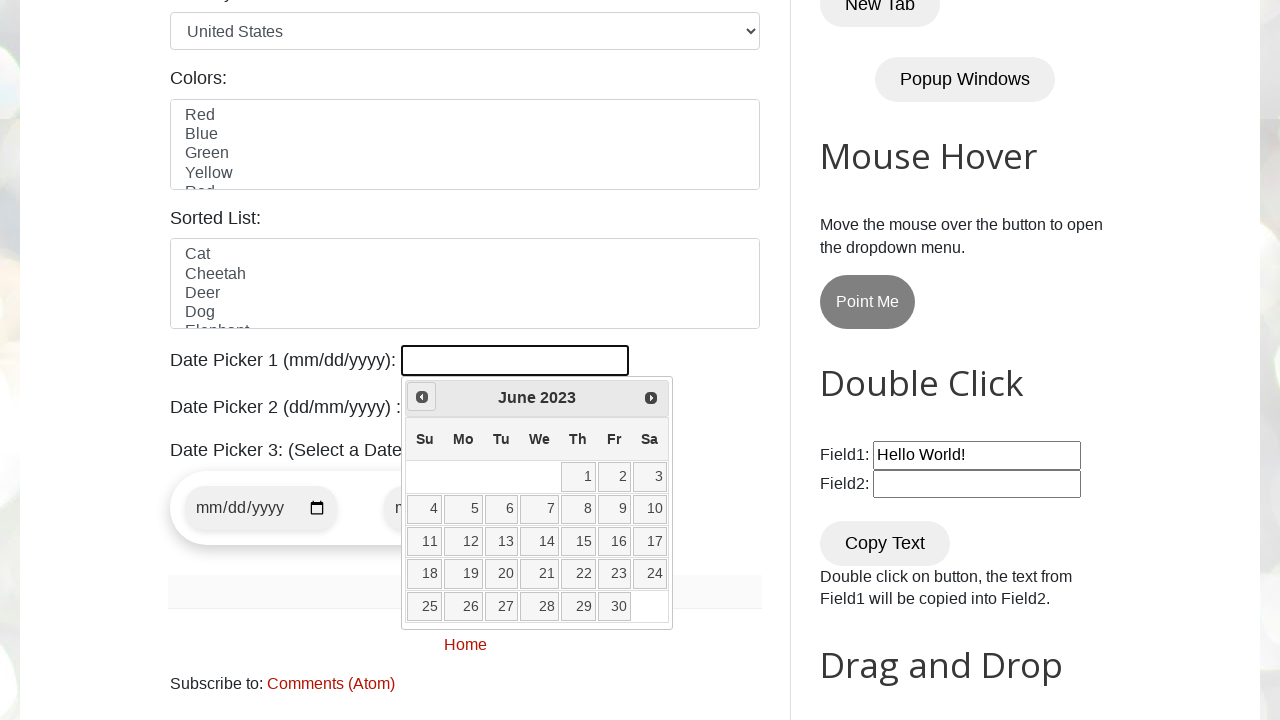

Checking calendar position: June 2023
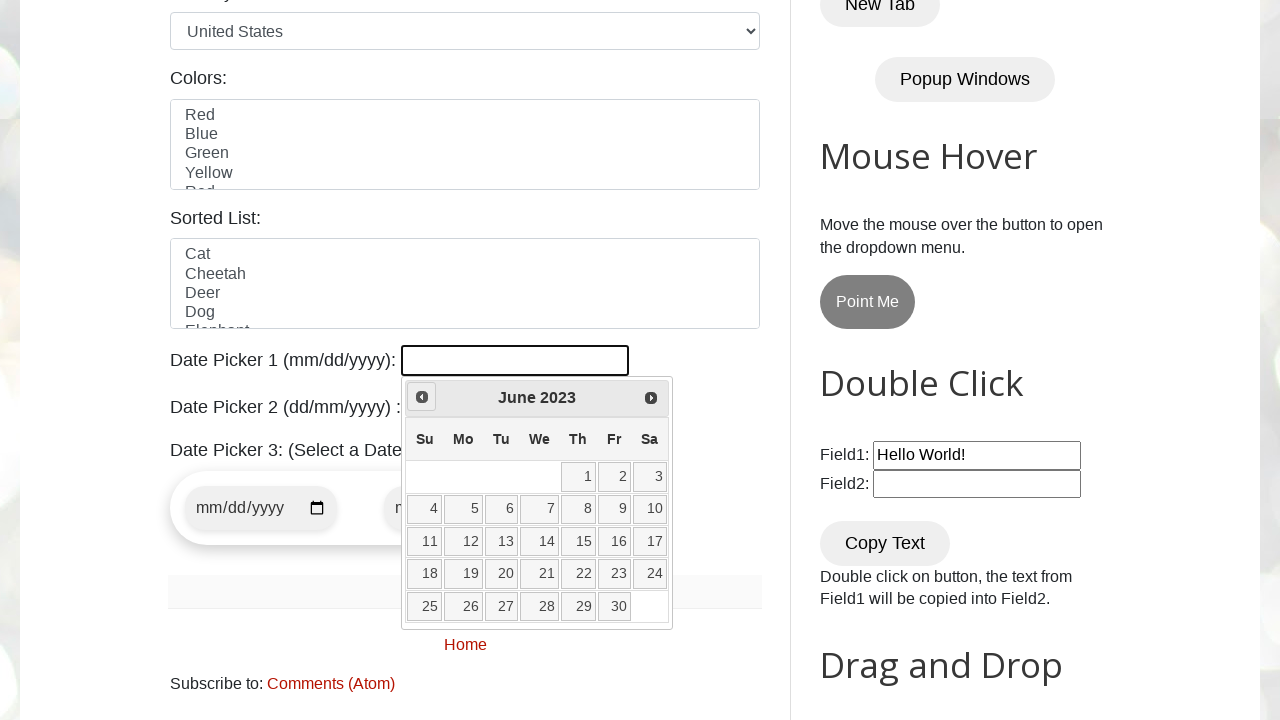

Clicked previous month button to navigate backwards at (422, 397) on span.ui-icon-circle-triangle-w
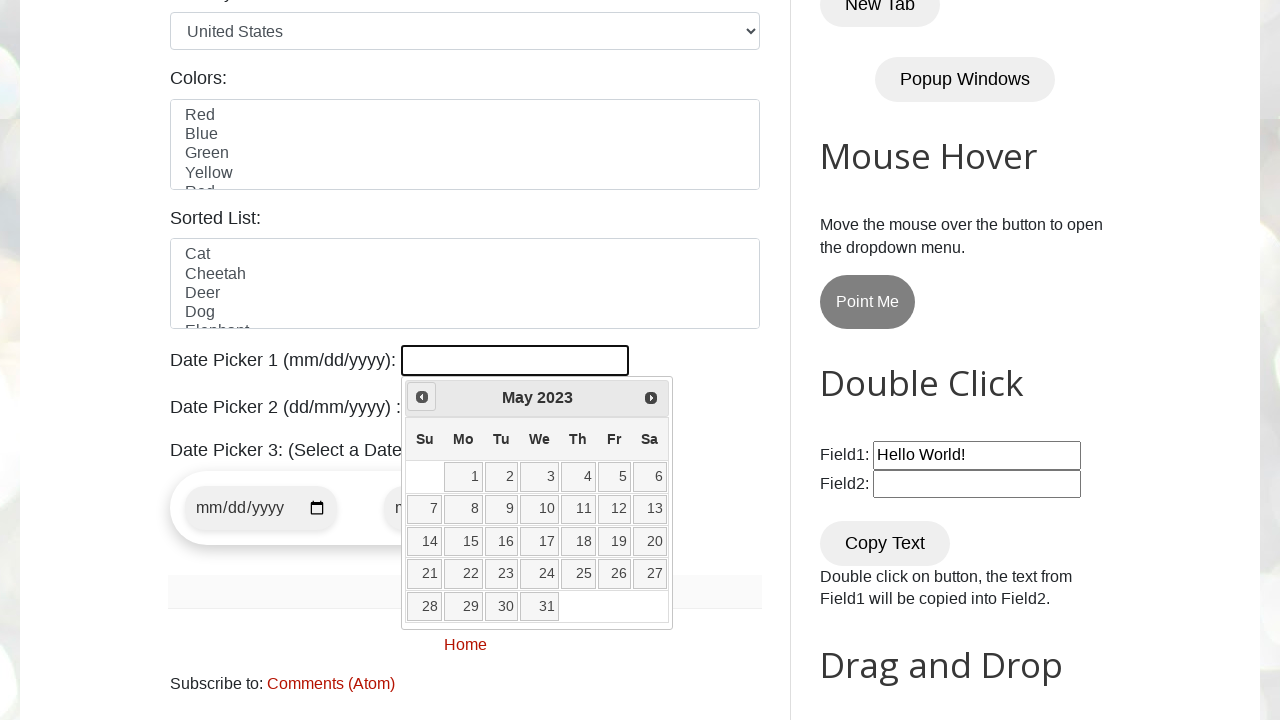

Waited 100ms for calendar transition
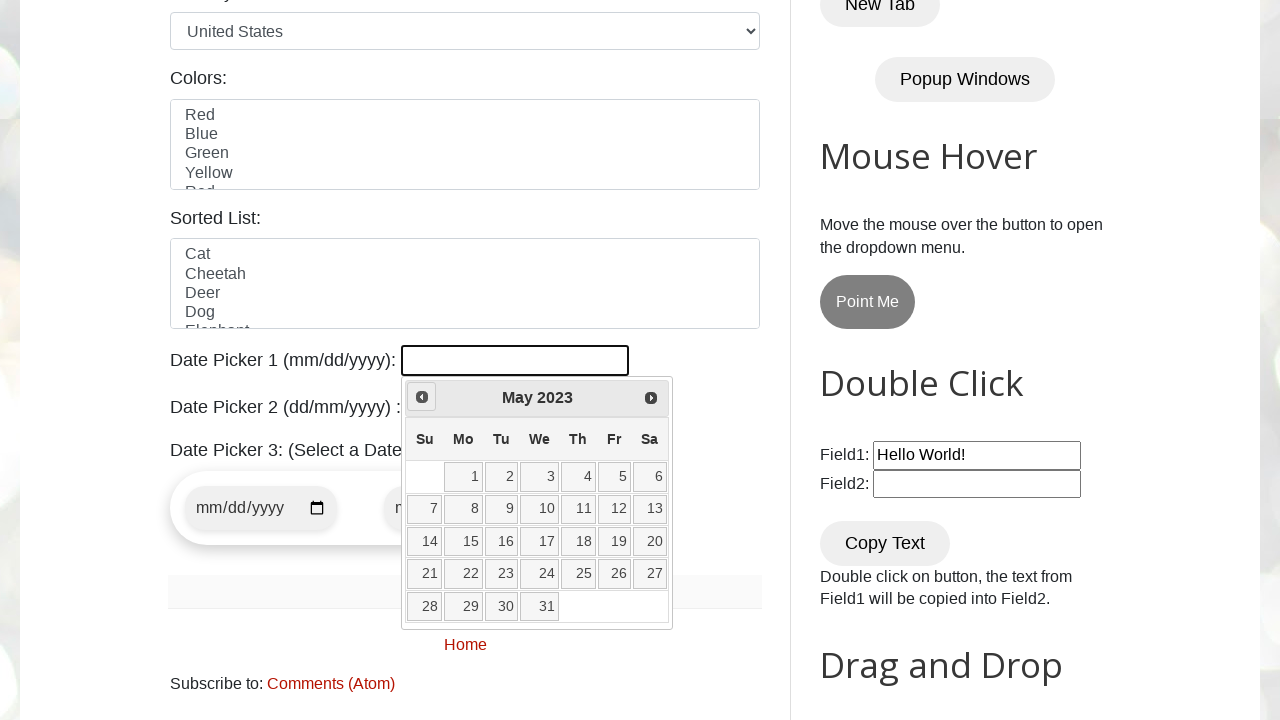

Checking calendar position: May 2023
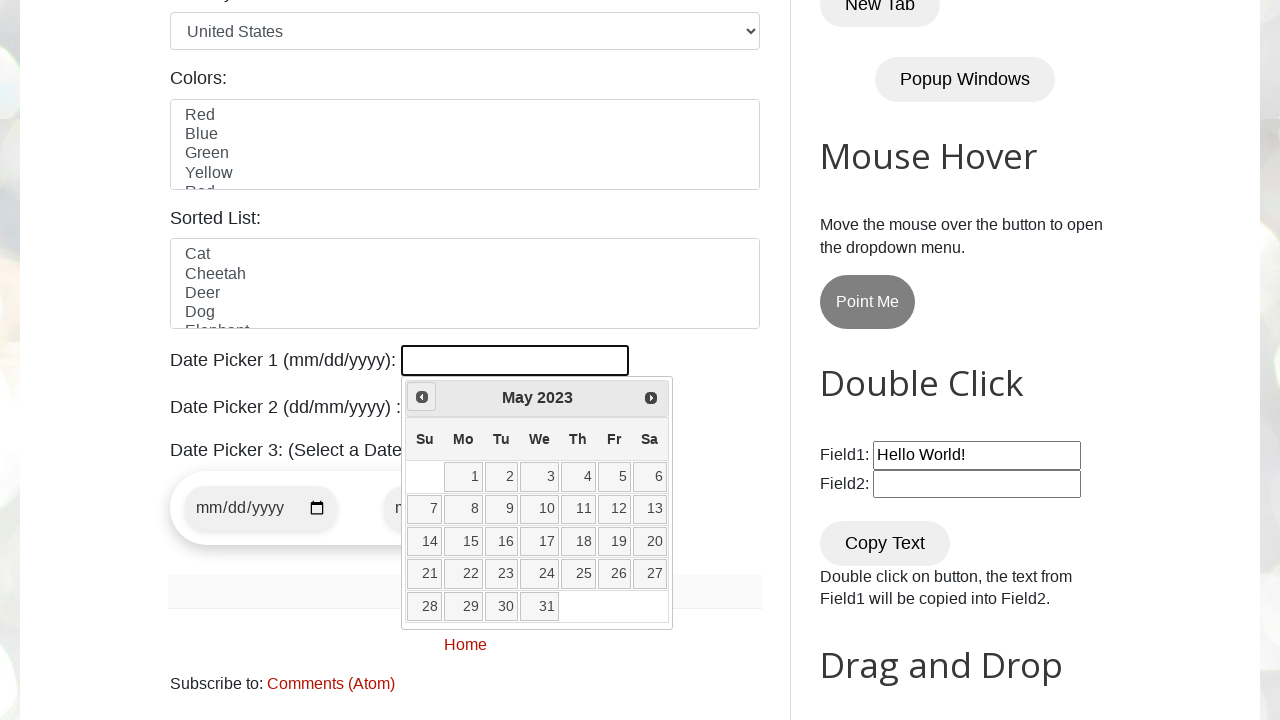

Clicked previous month button to navigate backwards at (422, 397) on span.ui-icon-circle-triangle-w
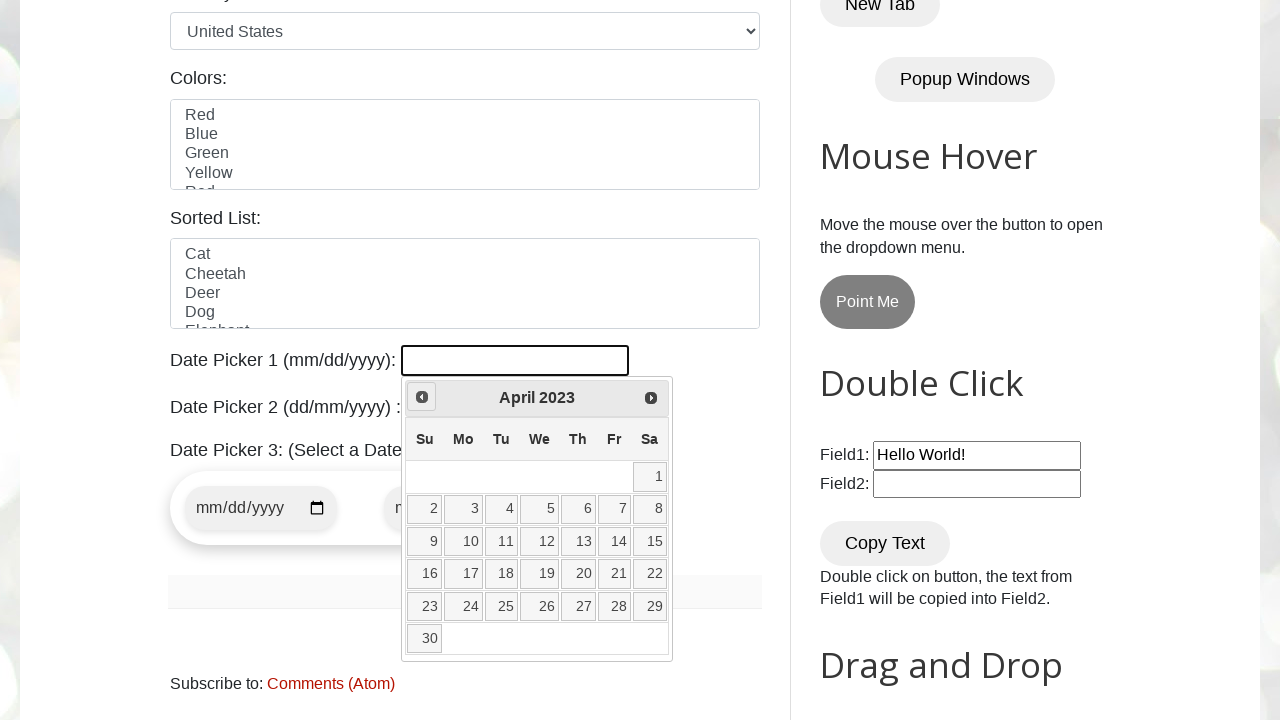

Waited 100ms for calendar transition
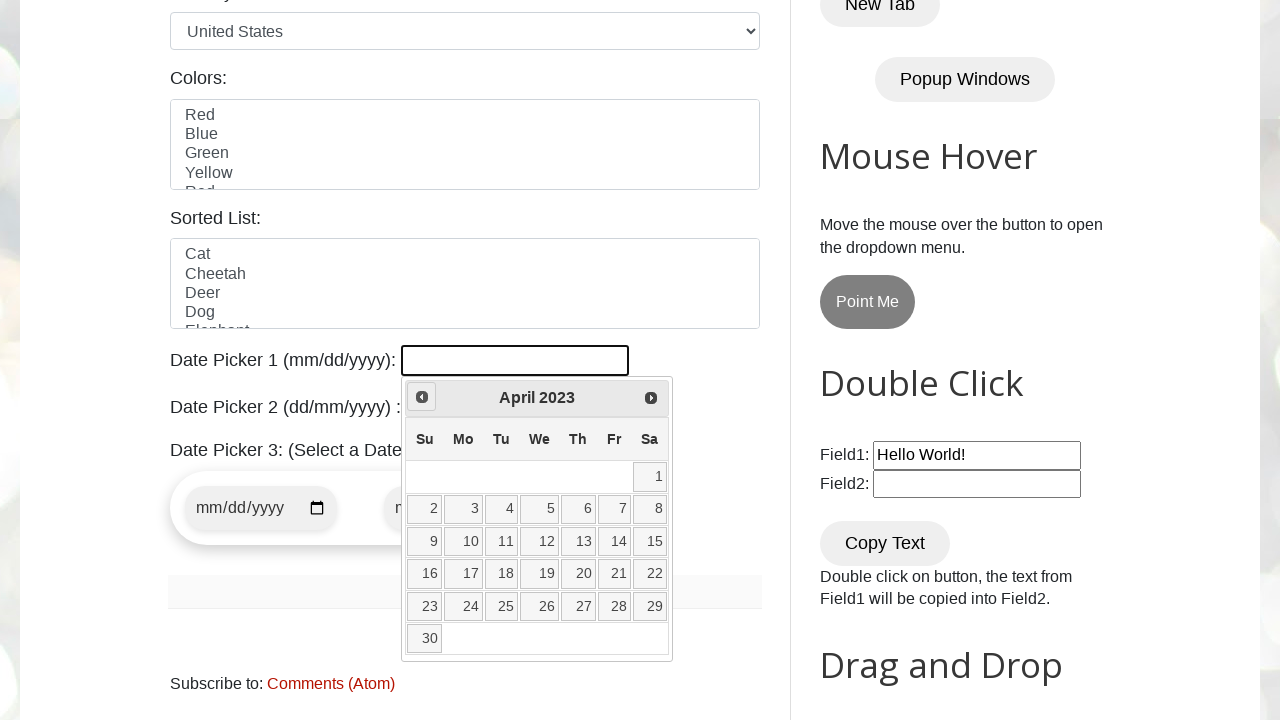

Checking calendar position: April 2023
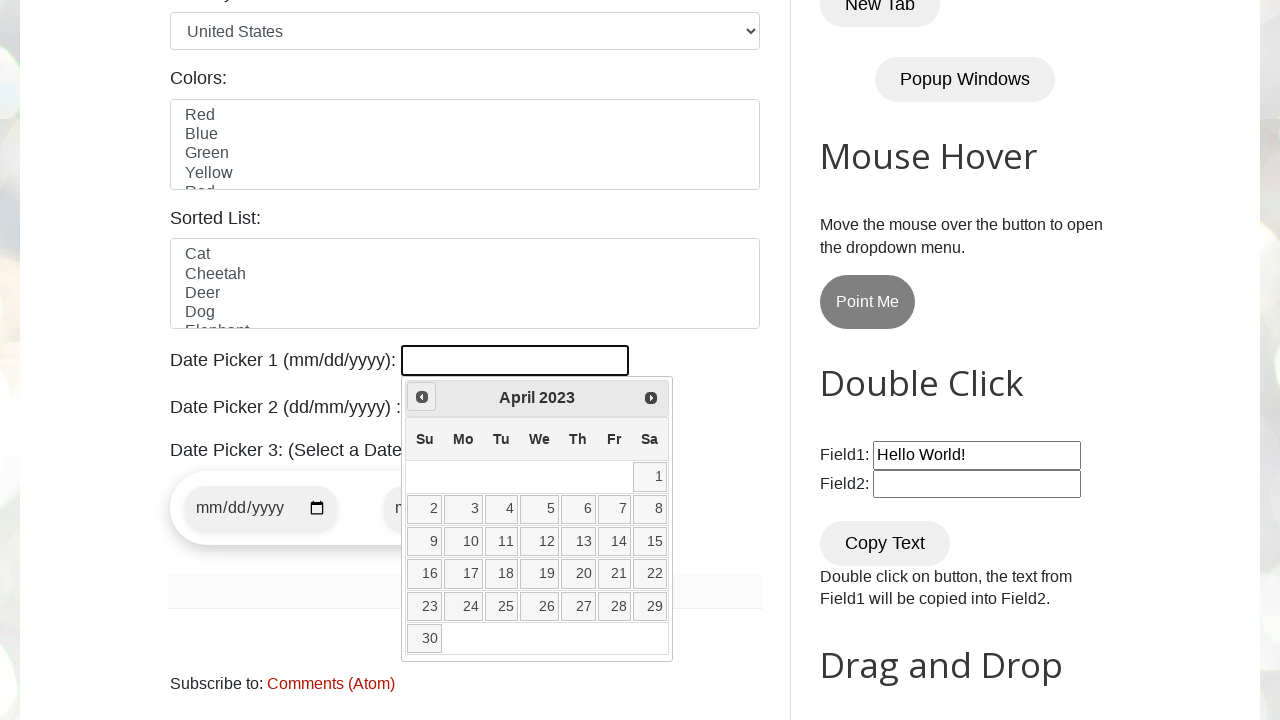

Clicked previous month button to navigate backwards at (422, 397) on span.ui-icon-circle-triangle-w
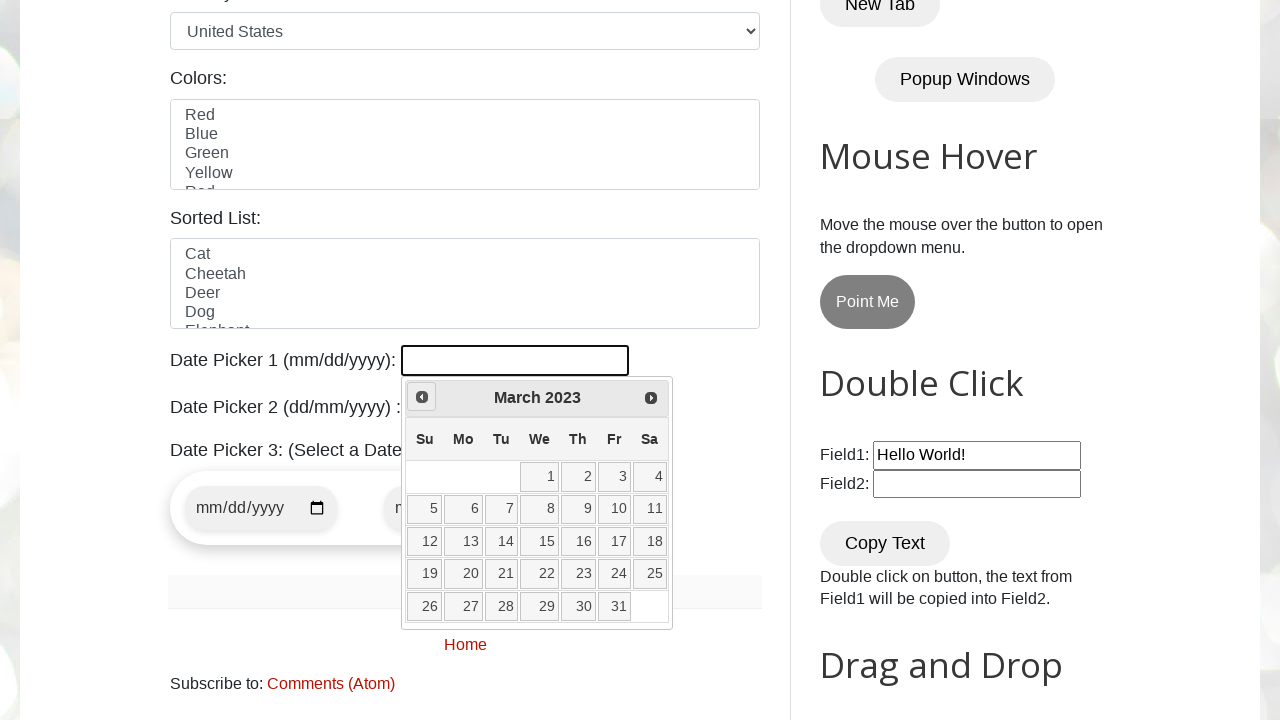

Waited 100ms for calendar transition
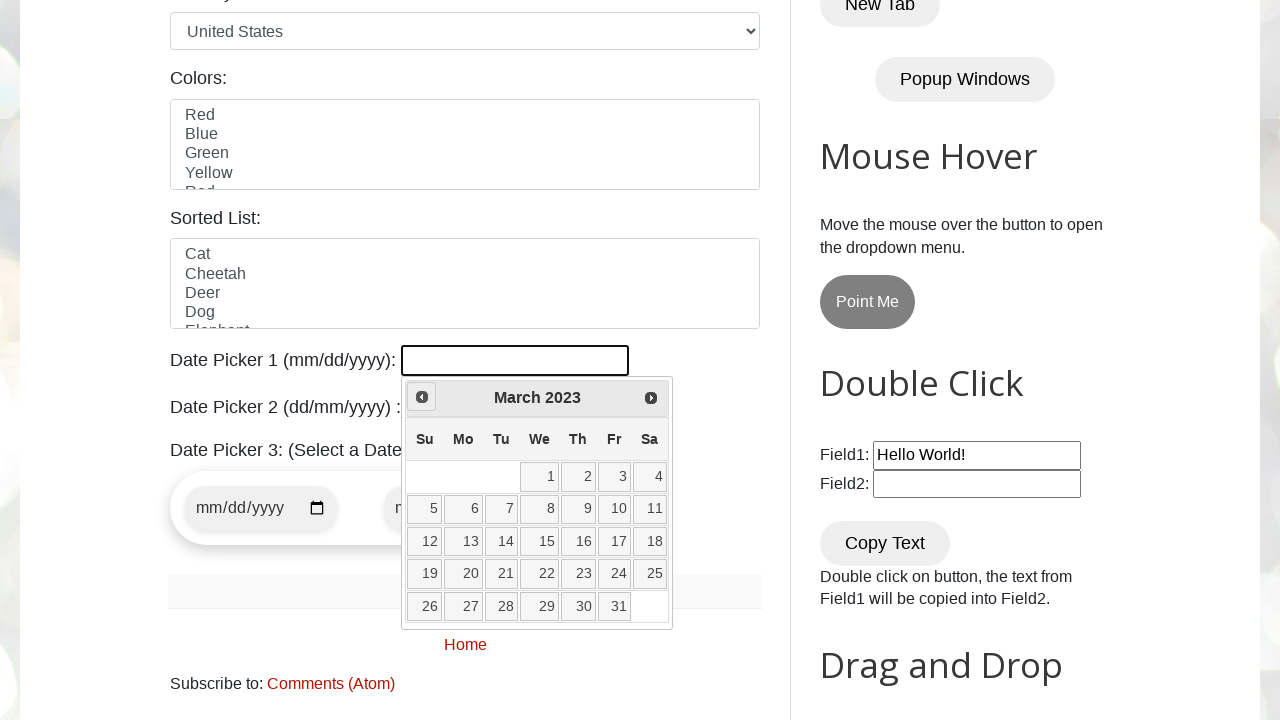

Checking calendar position: March 2023
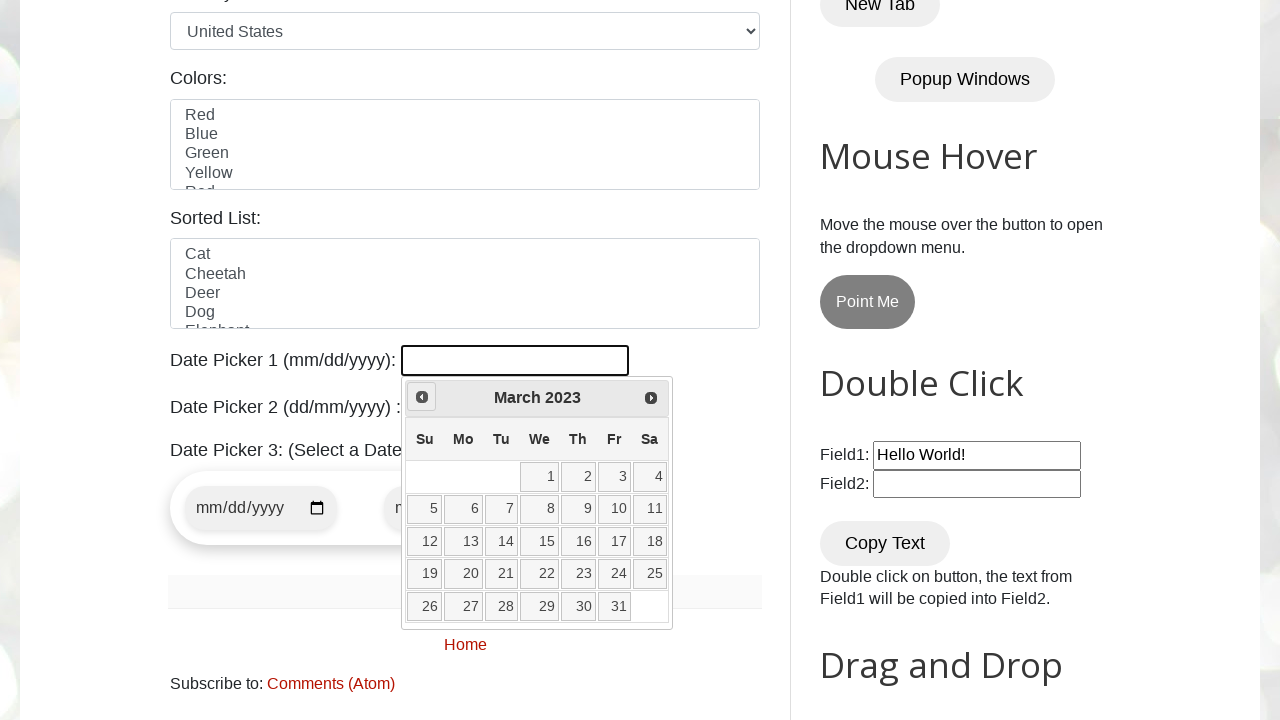

Clicked previous month button to navigate backwards at (422, 397) on span.ui-icon-circle-triangle-w
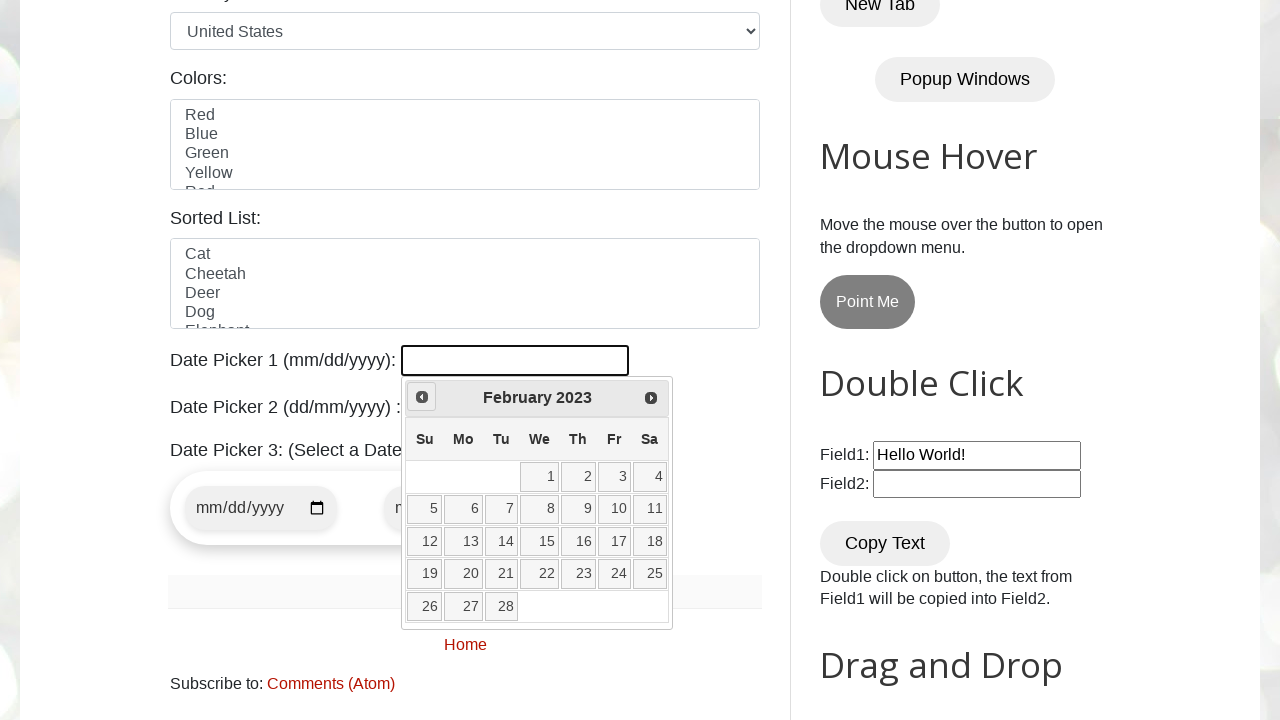

Waited 100ms for calendar transition
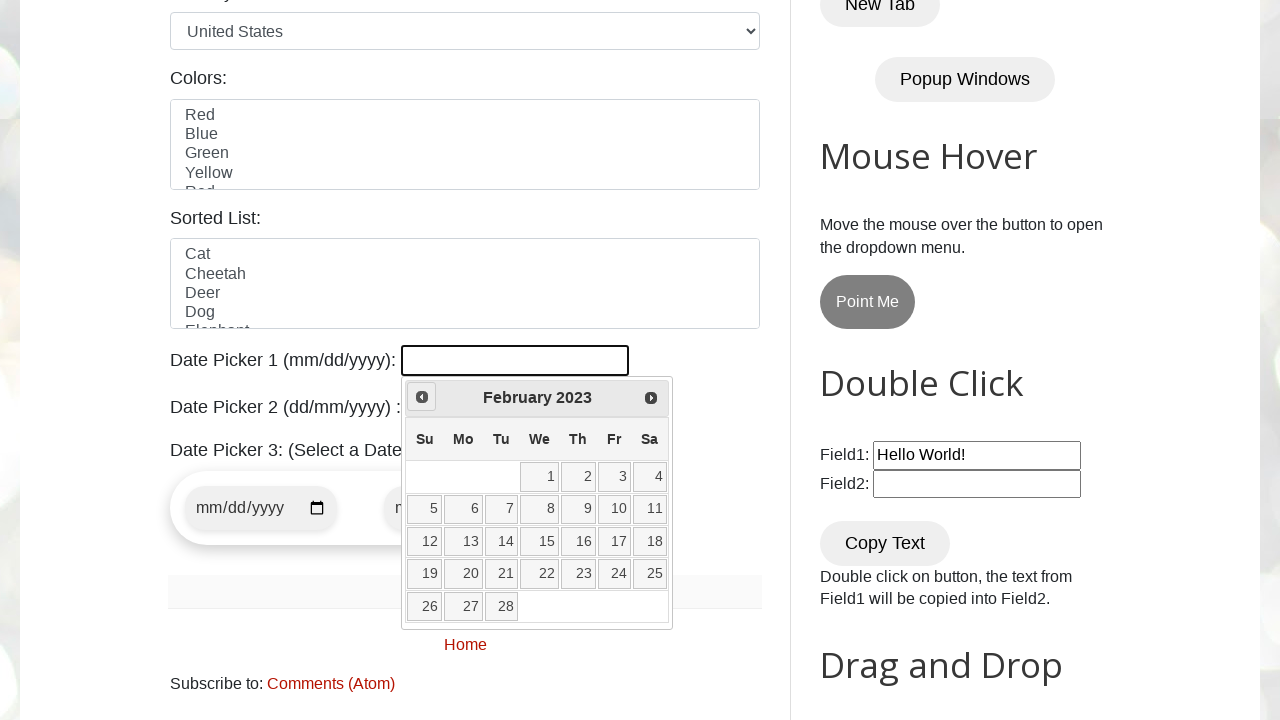

Checking calendar position: February 2023
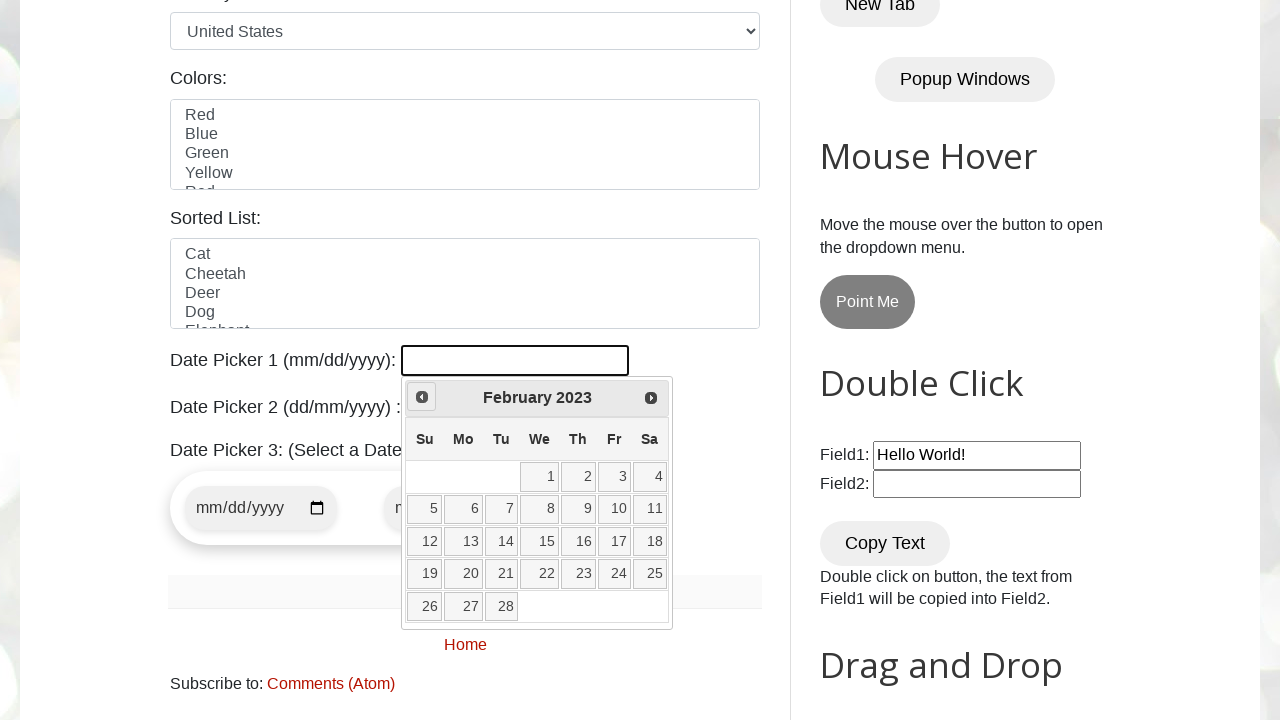

Clicked previous month button to navigate backwards at (422, 397) on span.ui-icon-circle-triangle-w
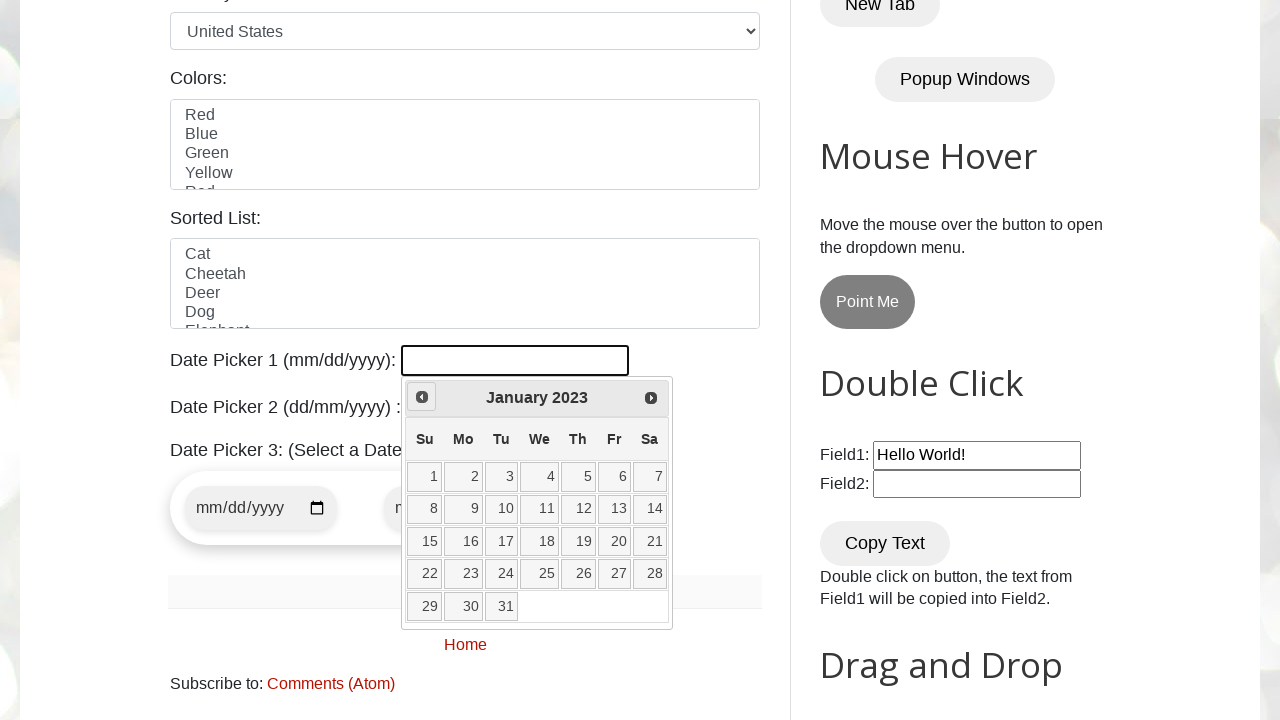

Waited 100ms for calendar transition
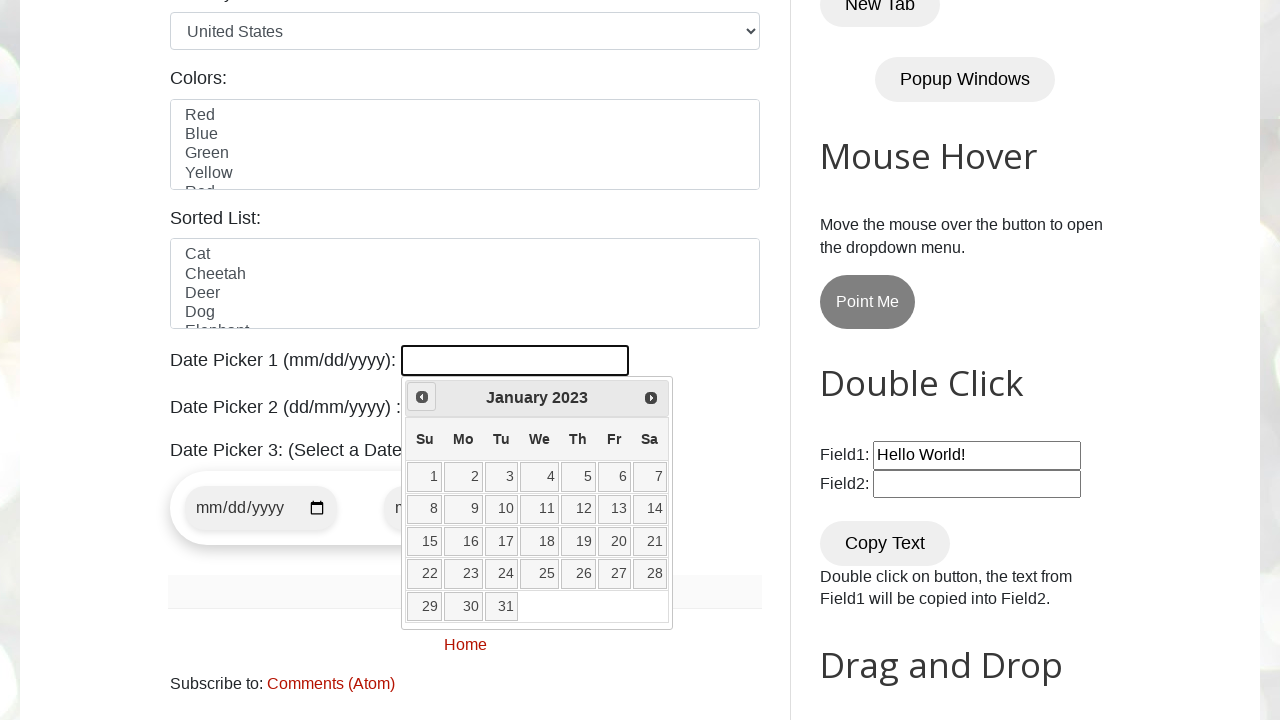

Checking calendar position: January 2023
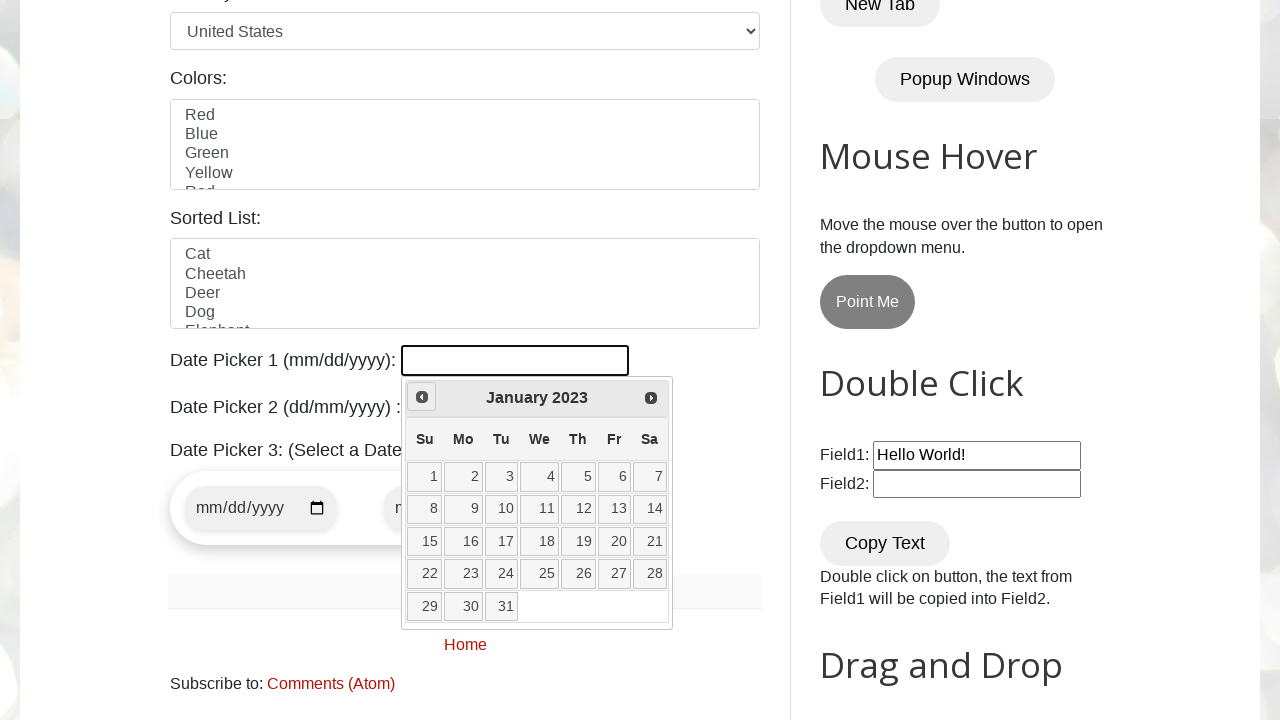

Clicked previous month button to navigate backwards at (422, 397) on span.ui-icon-circle-triangle-w
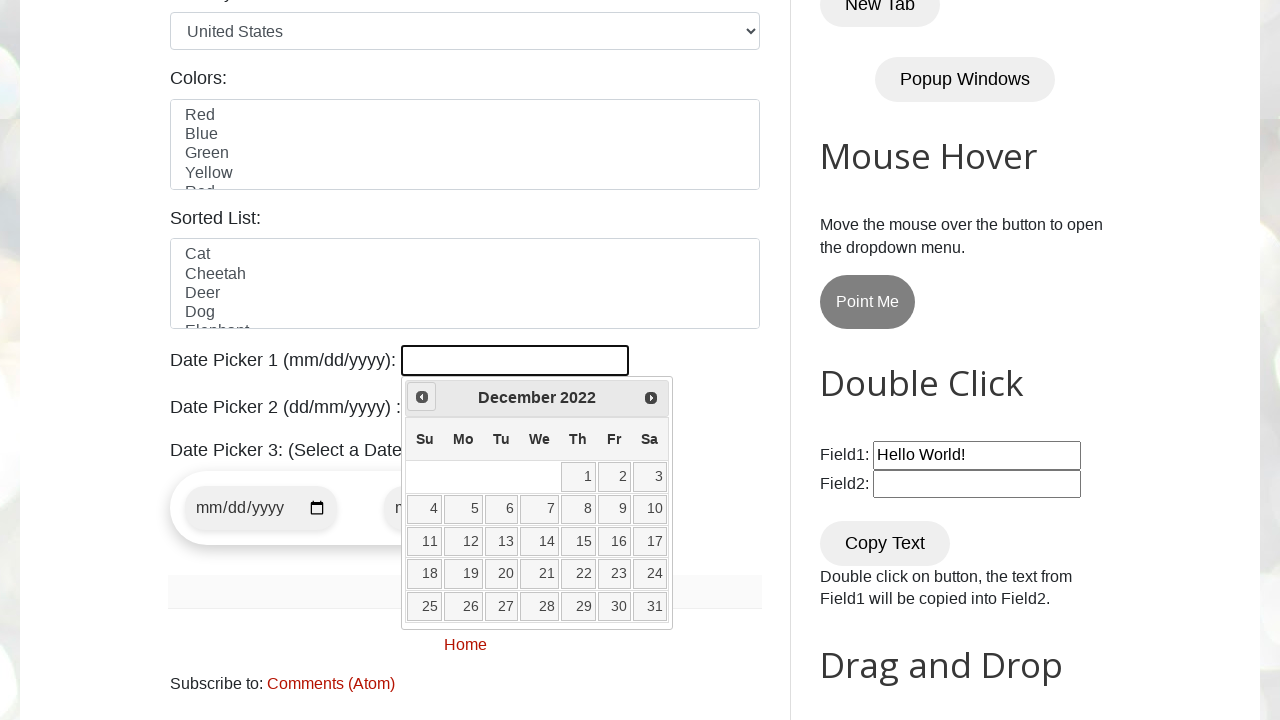

Waited 100ms for calendar transition
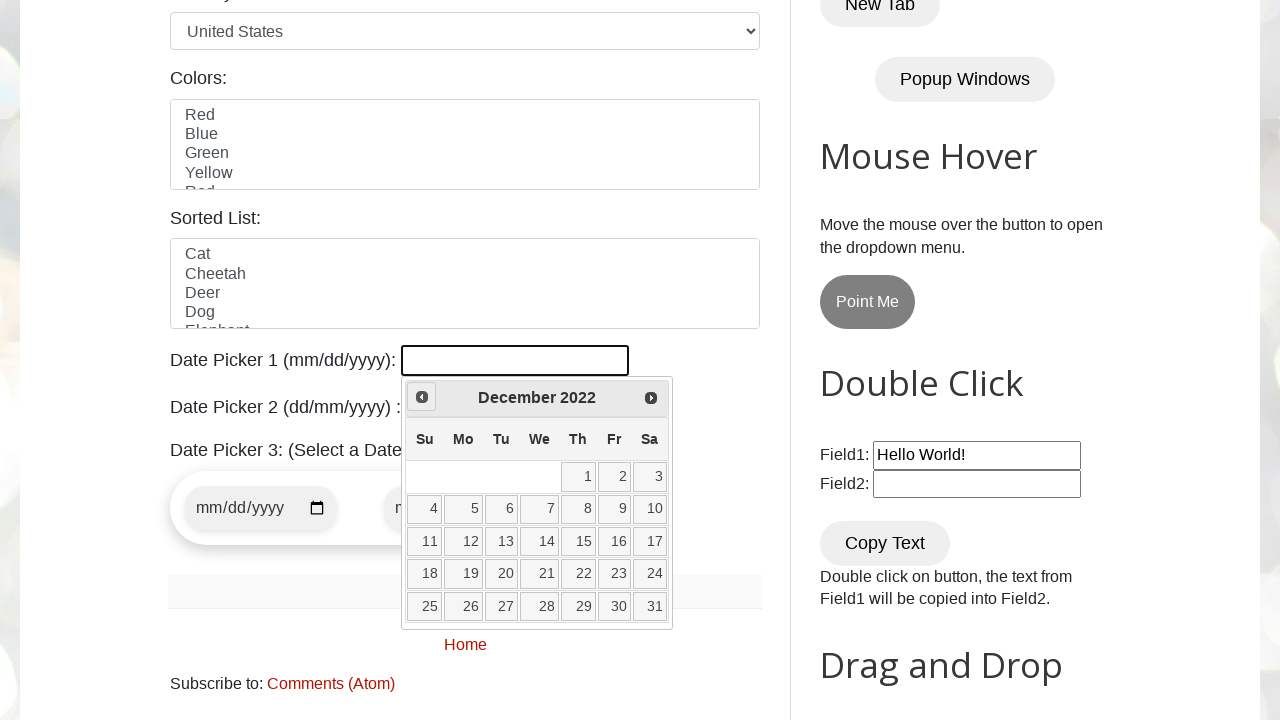

Checking calendar position: December 2022
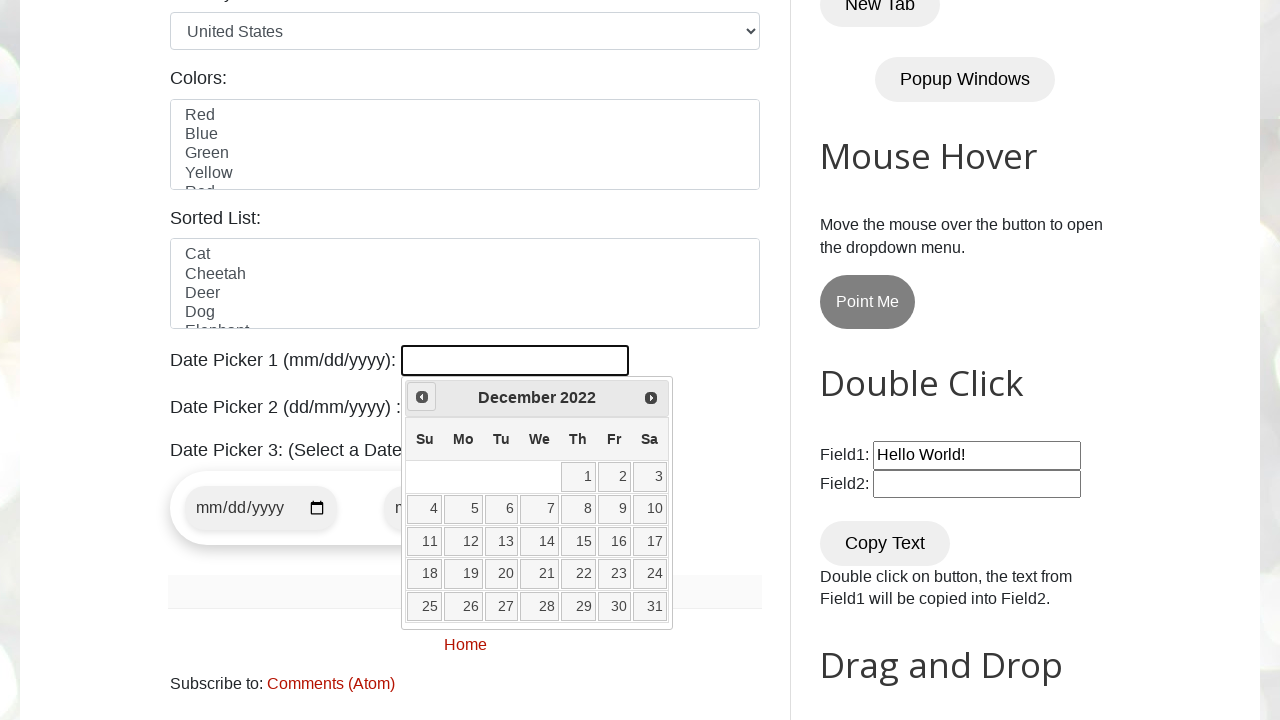

Clicked previous month button to navigate backwards at (422, 397) on span.ui-icon-circle-triangle-w
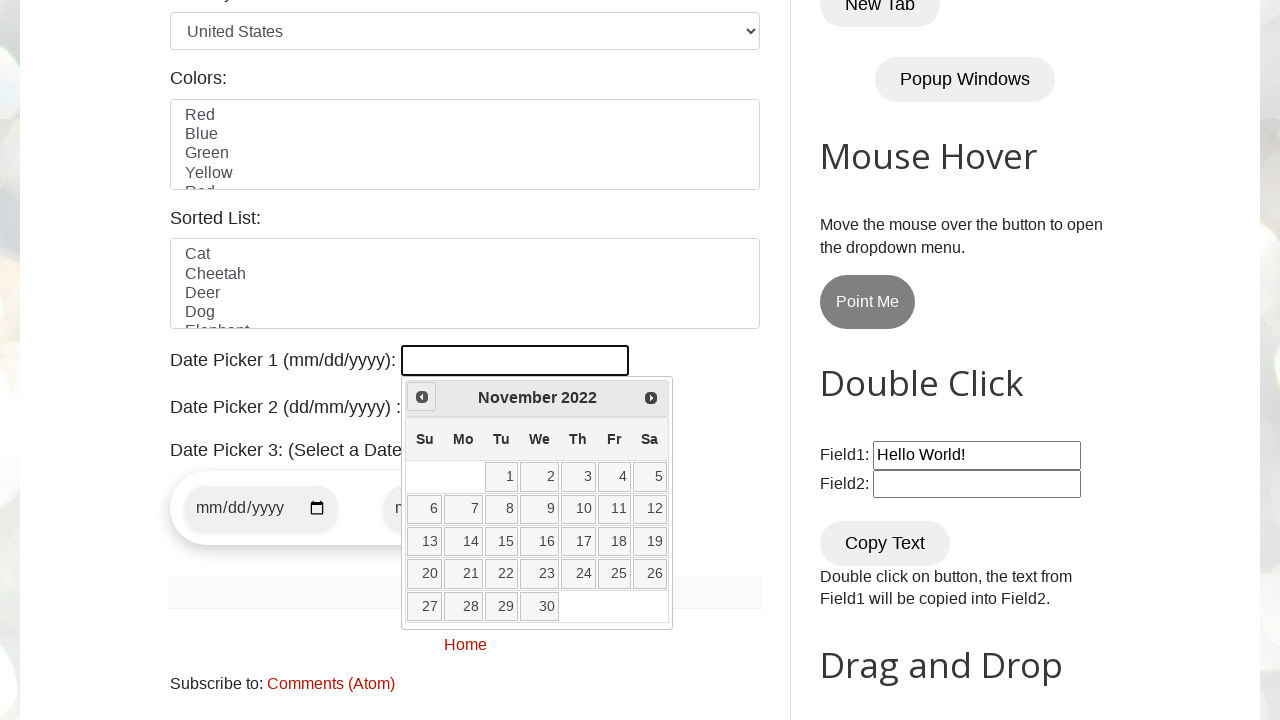

Waited 100ms for calendar transition
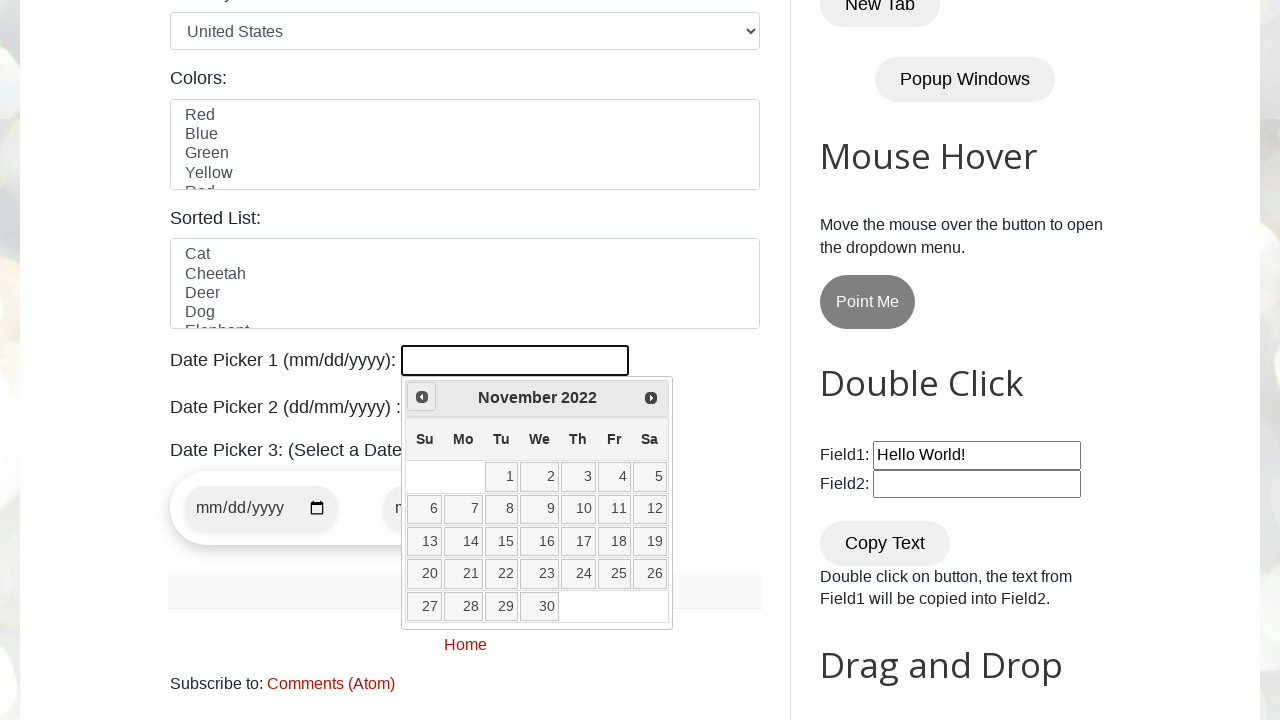

Checking calendar position: November 2022
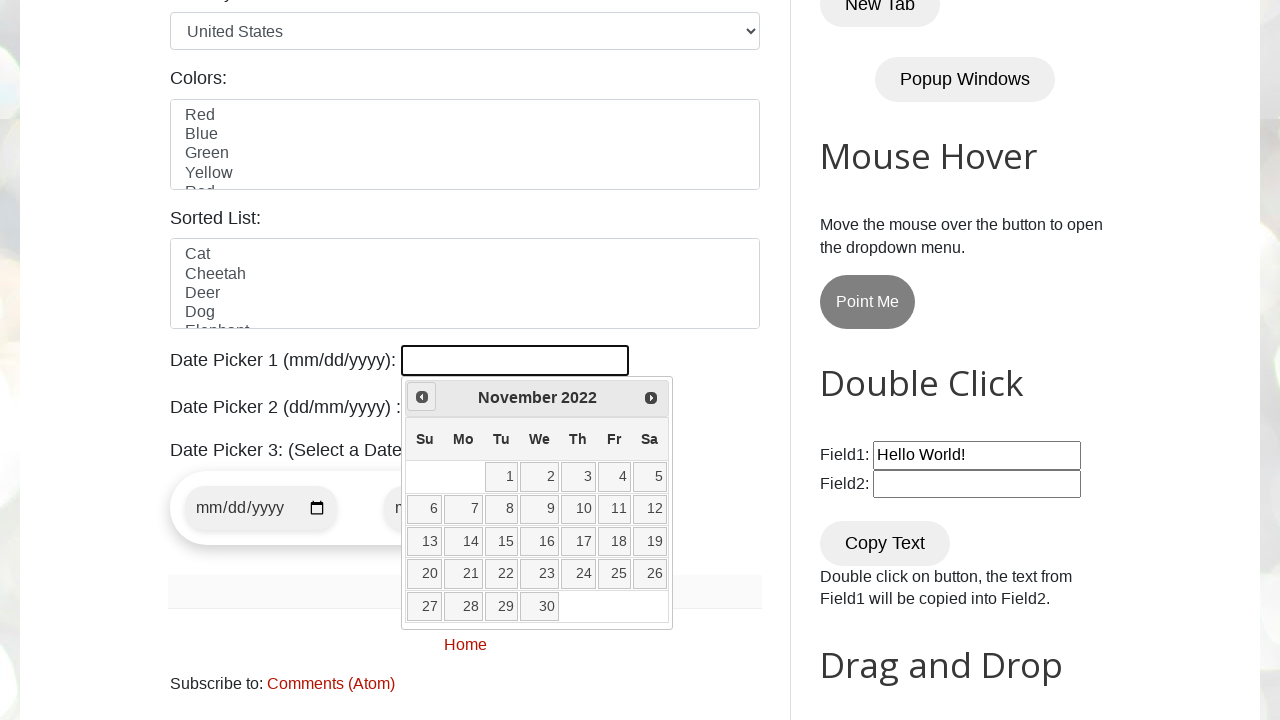

Clicked previous month button to navigate backwards at (422, 397) on span.ui-icon-circle-triangle-w
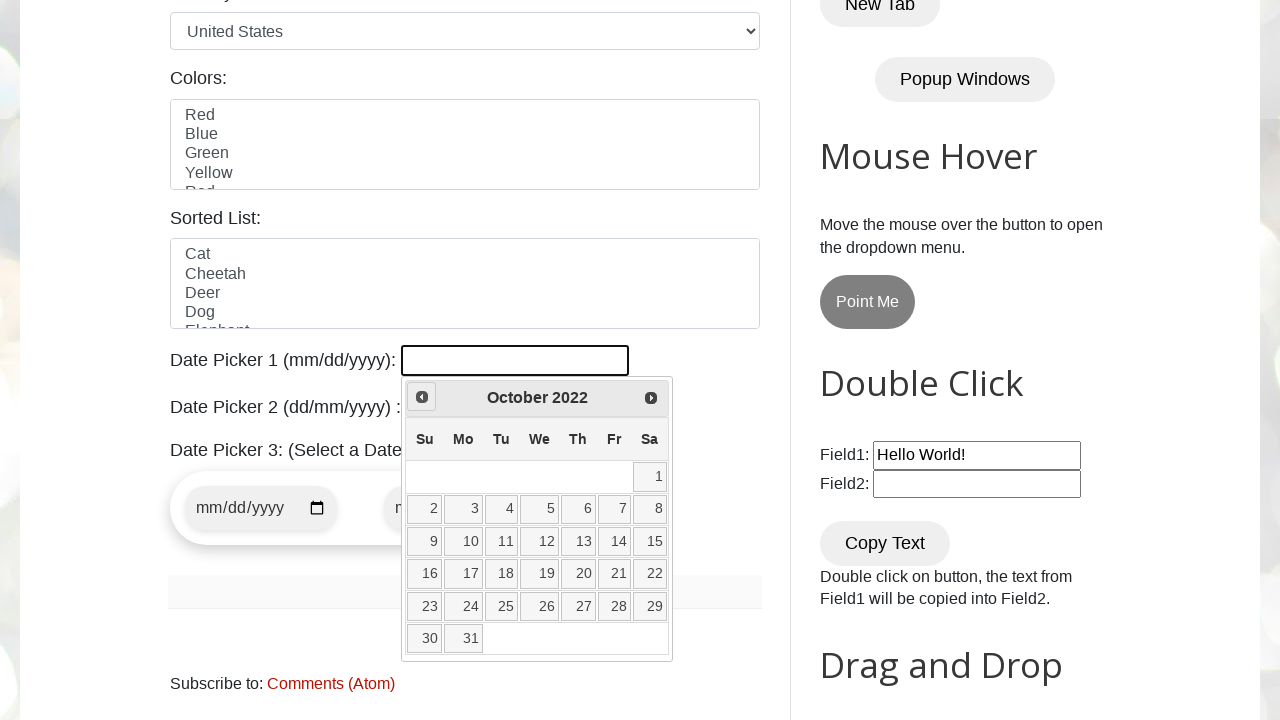

Waited 100ms for calendar transition
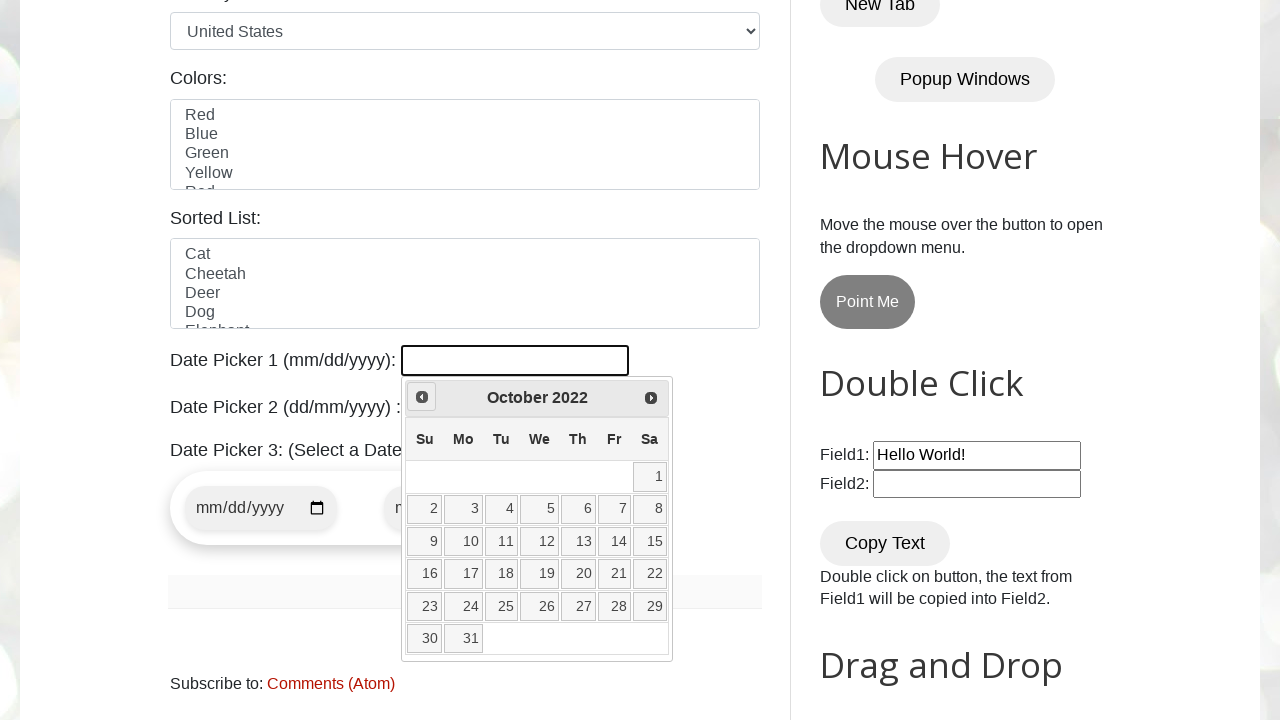

Checking calendar position: October 2022
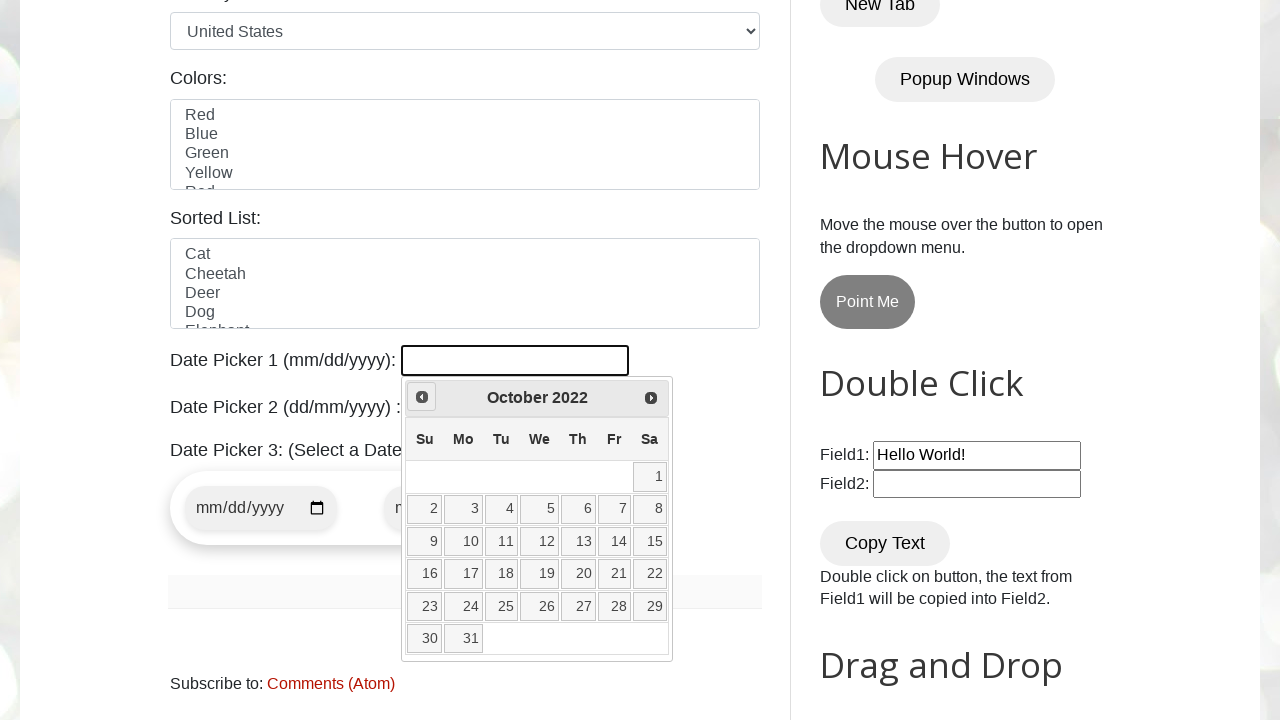

Clicked previous month button to navigate backwards at (422, 397) on span.ui-icon-circle-triangle-w
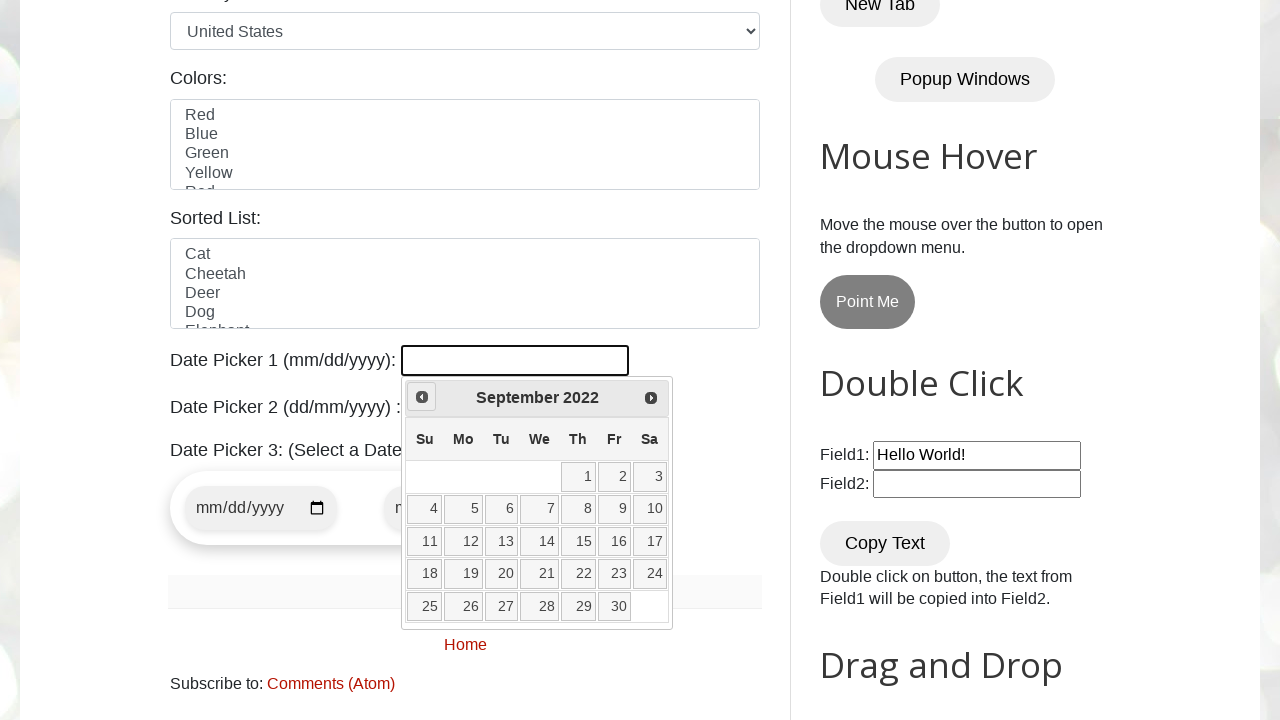

Waited 100ms for calendar transition
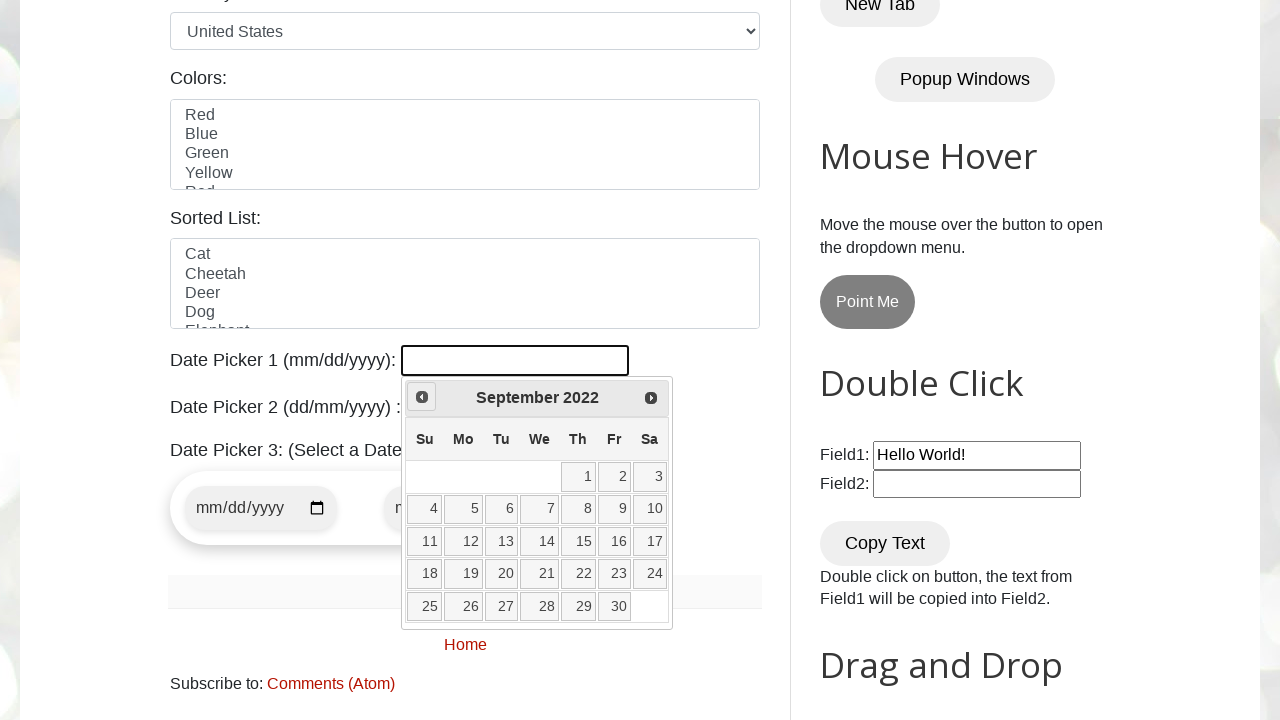

Checking calendar position: September 2022
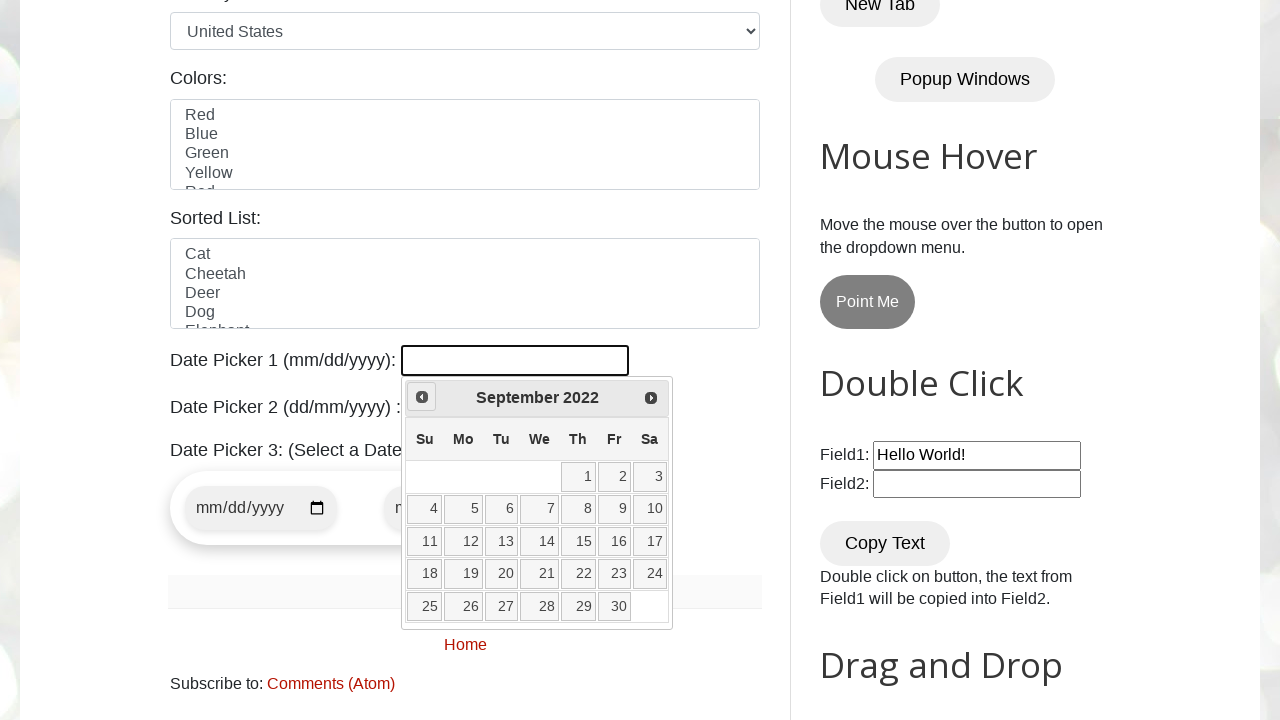

Clicked previous month button to navigate backwards at (422, 397) on span.ui-icon-circle-triangle-w
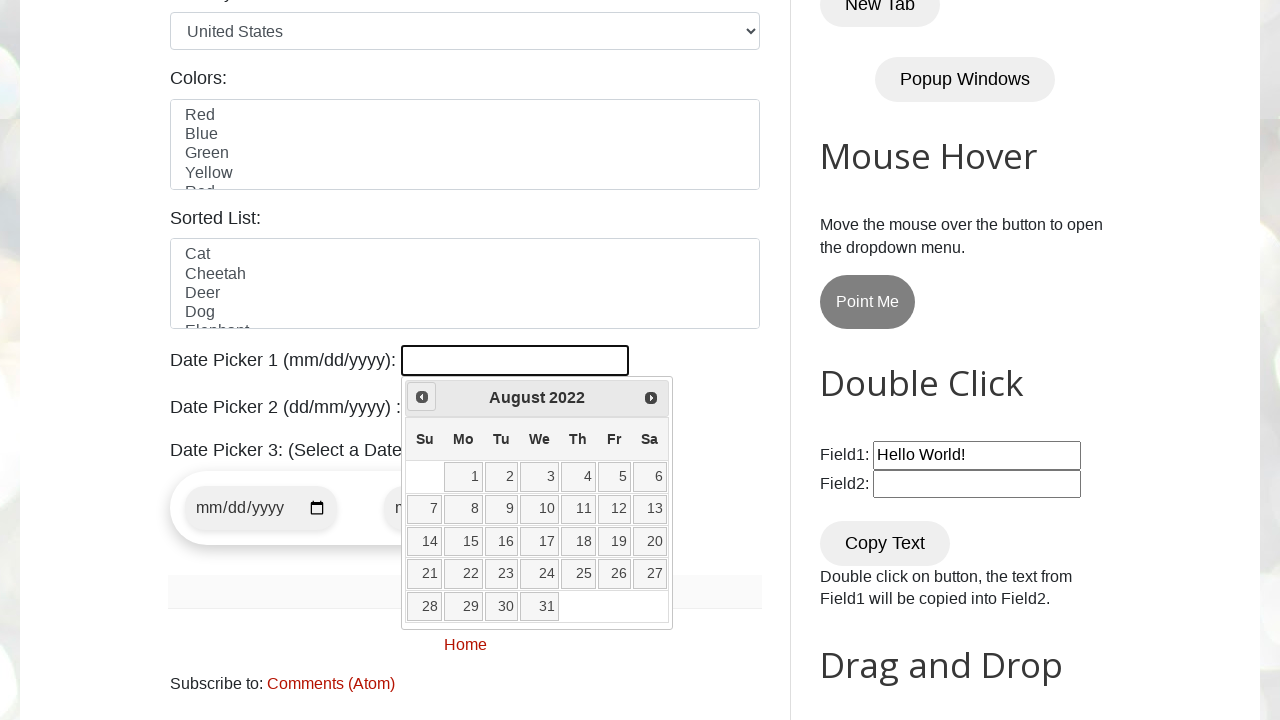

Waited 100ms for calendar transition
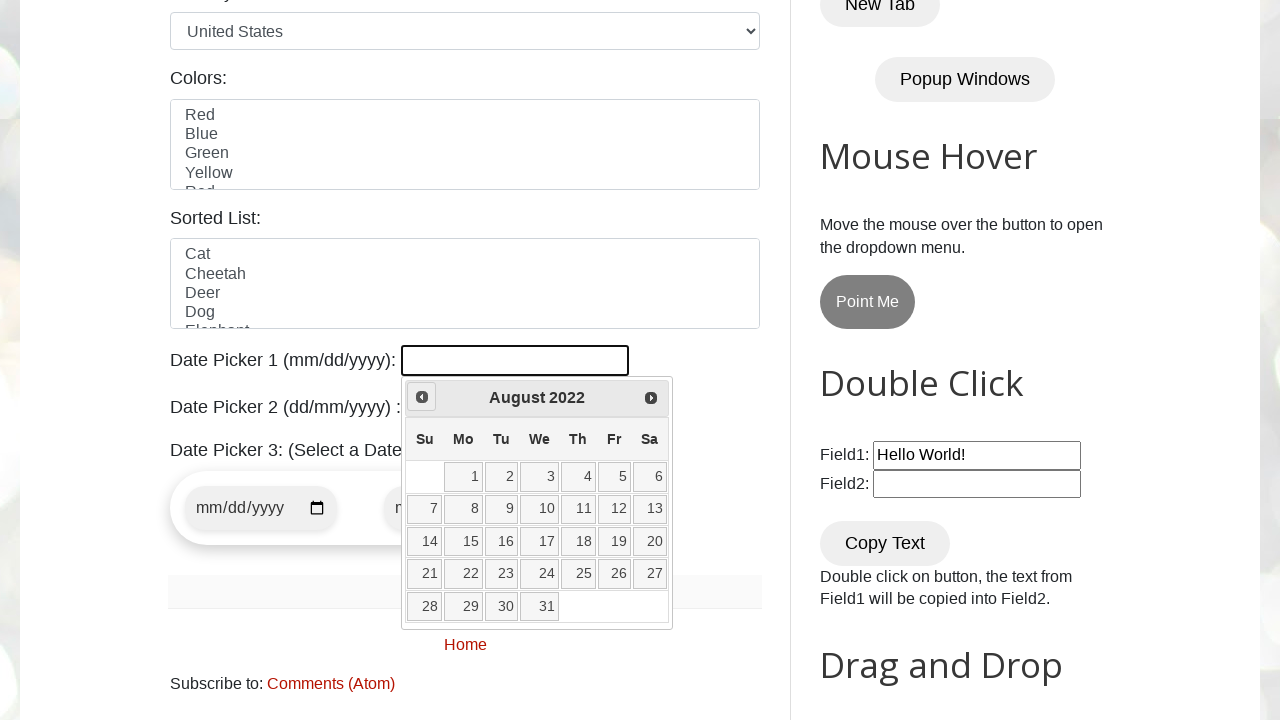

Checking calendar position: August 2022
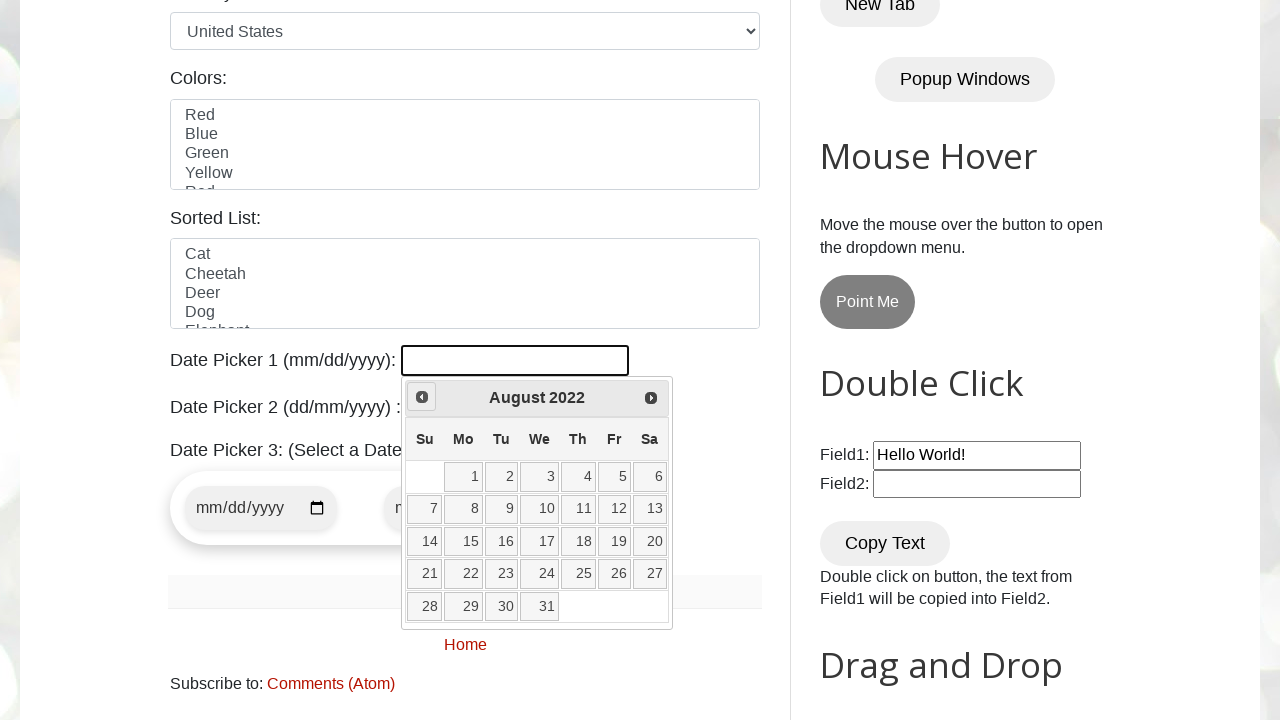

Clicked previous month button to navigate backwards at (422, 397) on span.ui-icon-circle-triangle-w
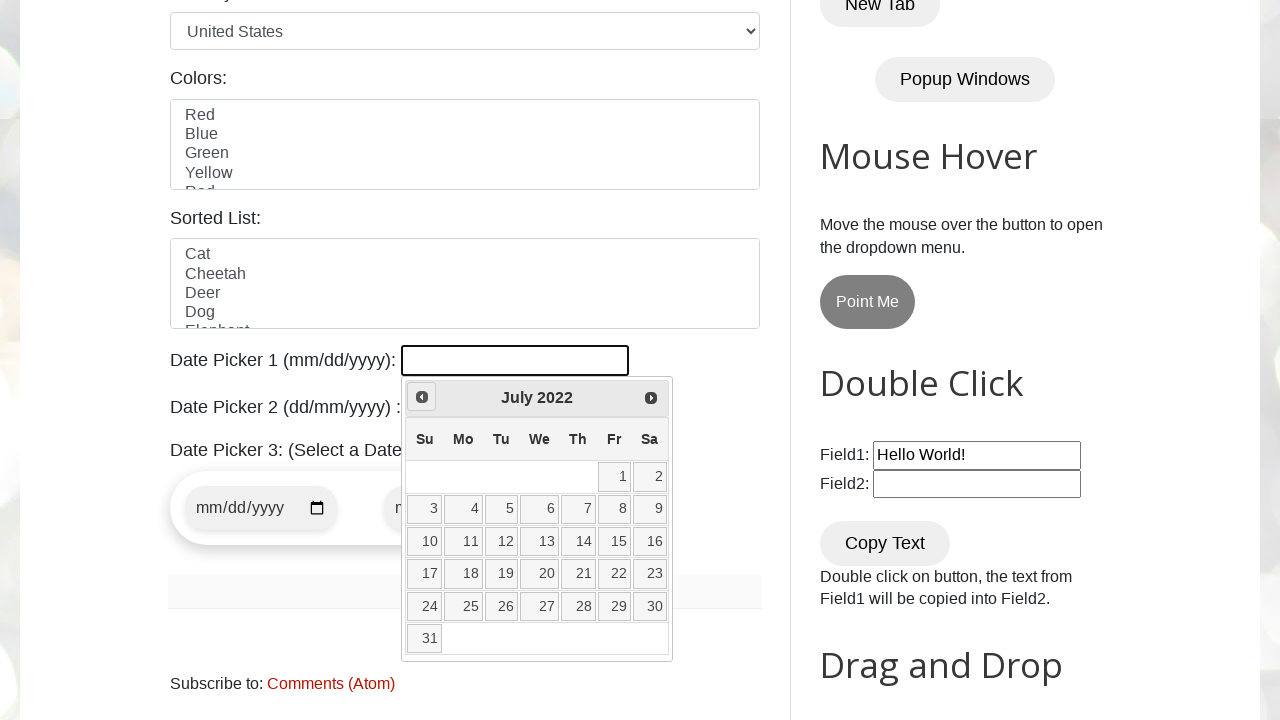

Waited 100ms for calendar transition
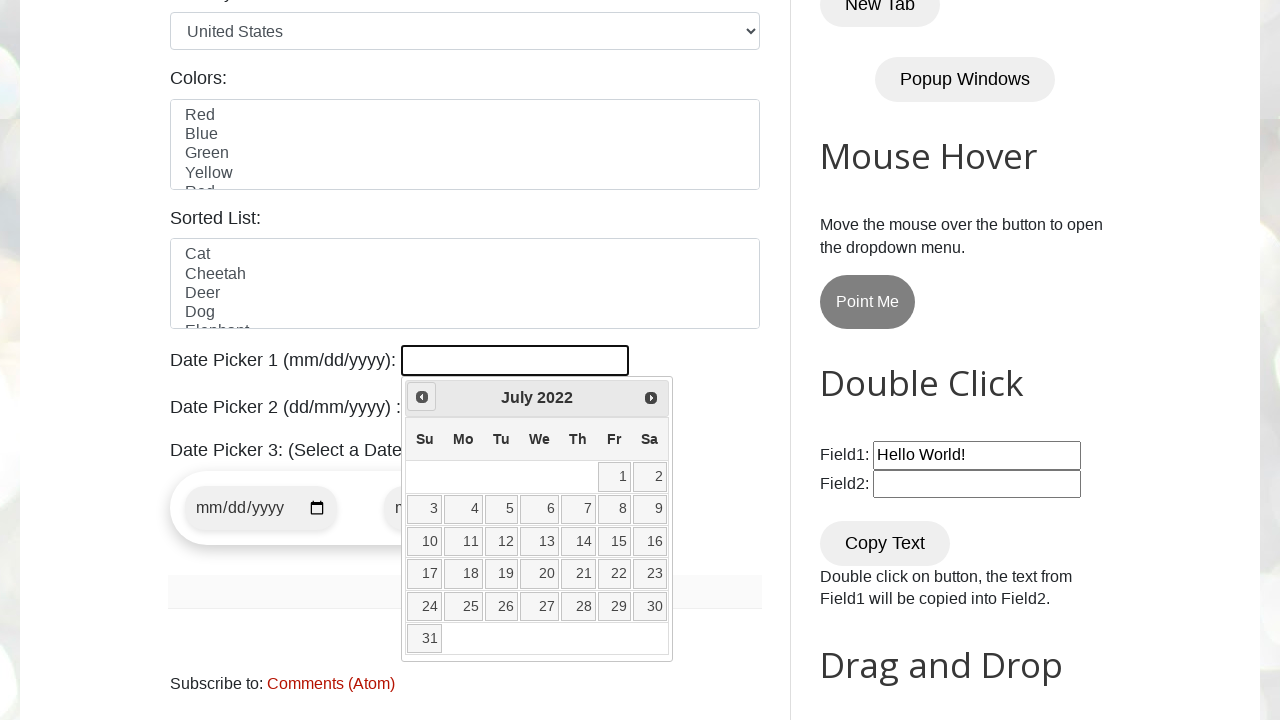

Checking calendar position: July 2022
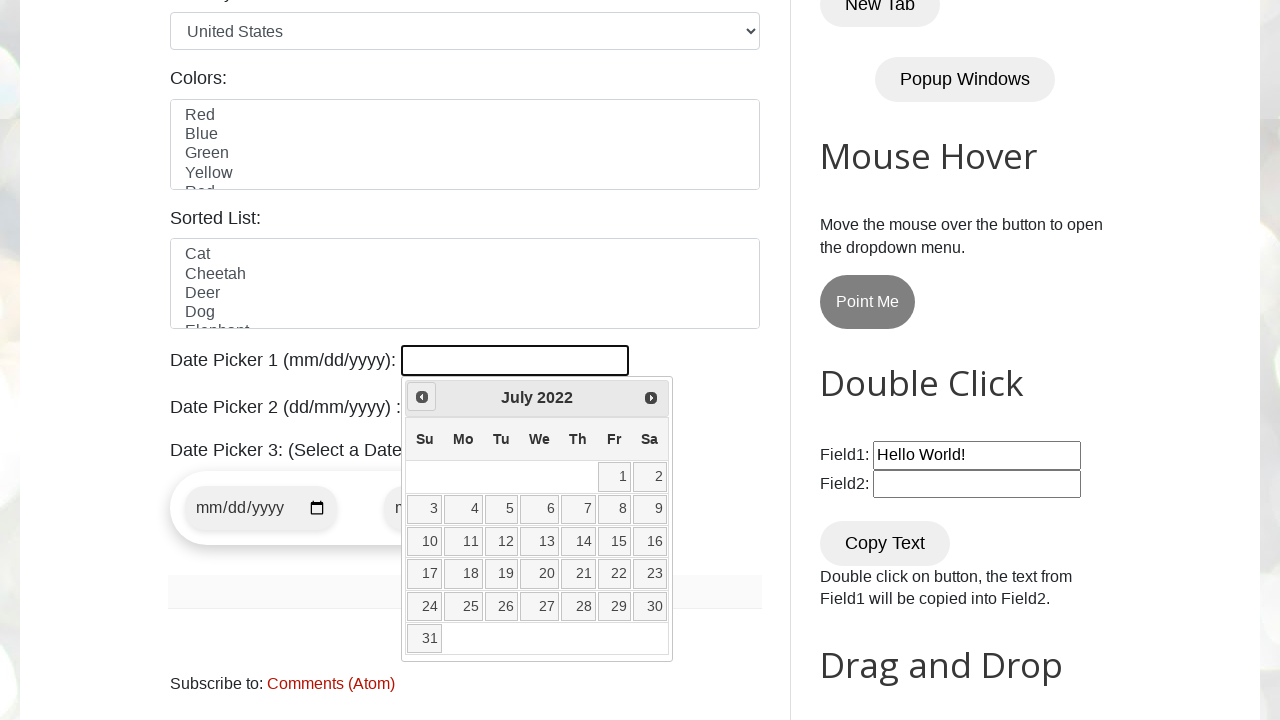

Clicked previous month button to navigate backwards at (422, 397) on span.ui-icon-circle-triangle-w
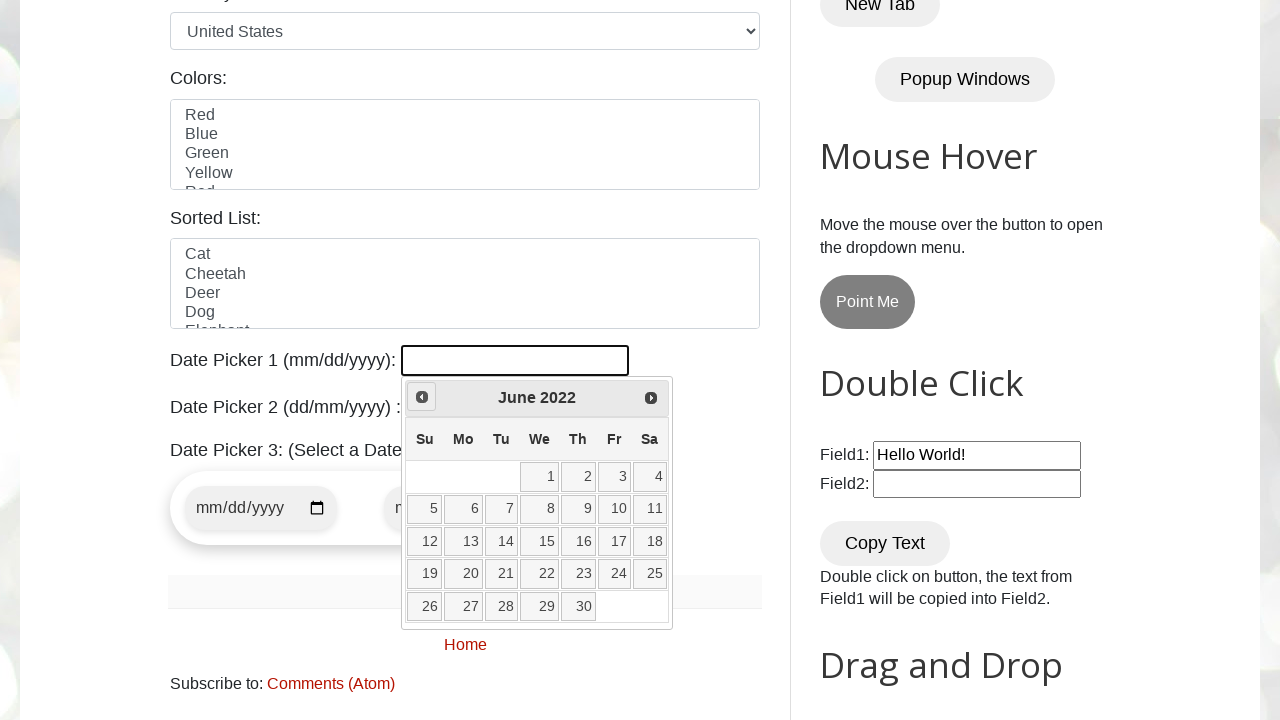

Waited 100ms for calendar transition
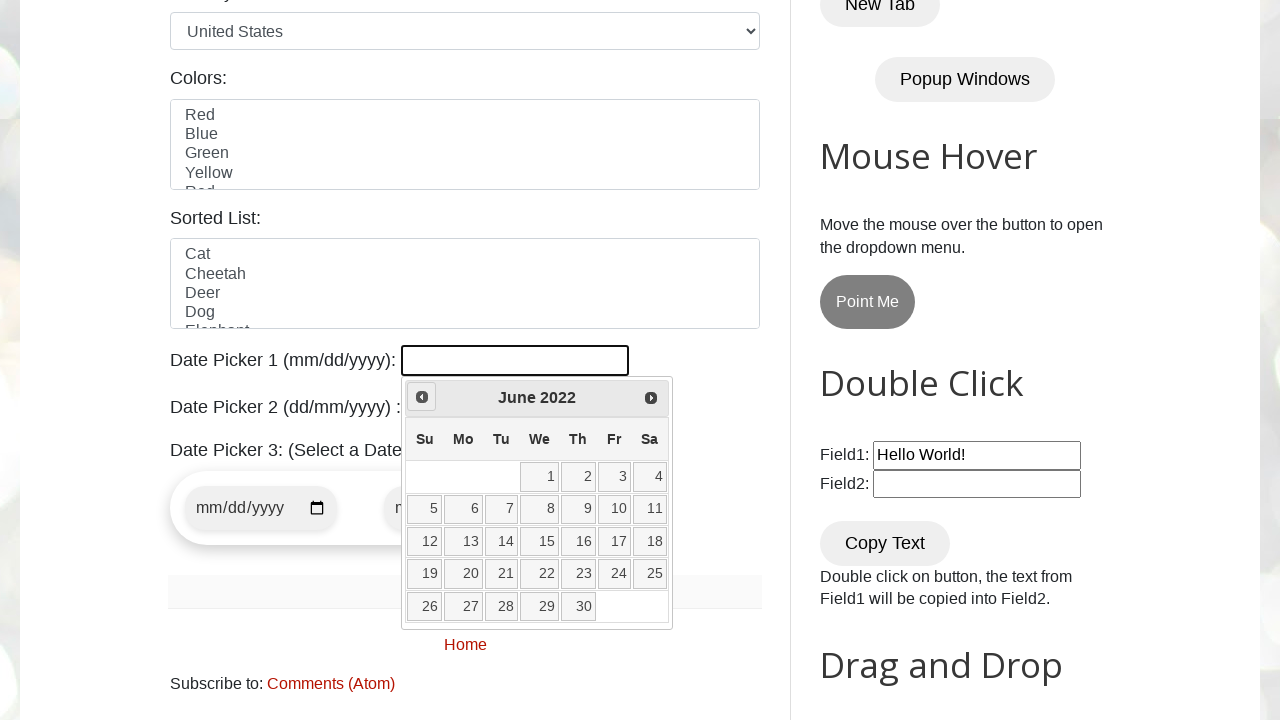

Checking calendar position: June 2022
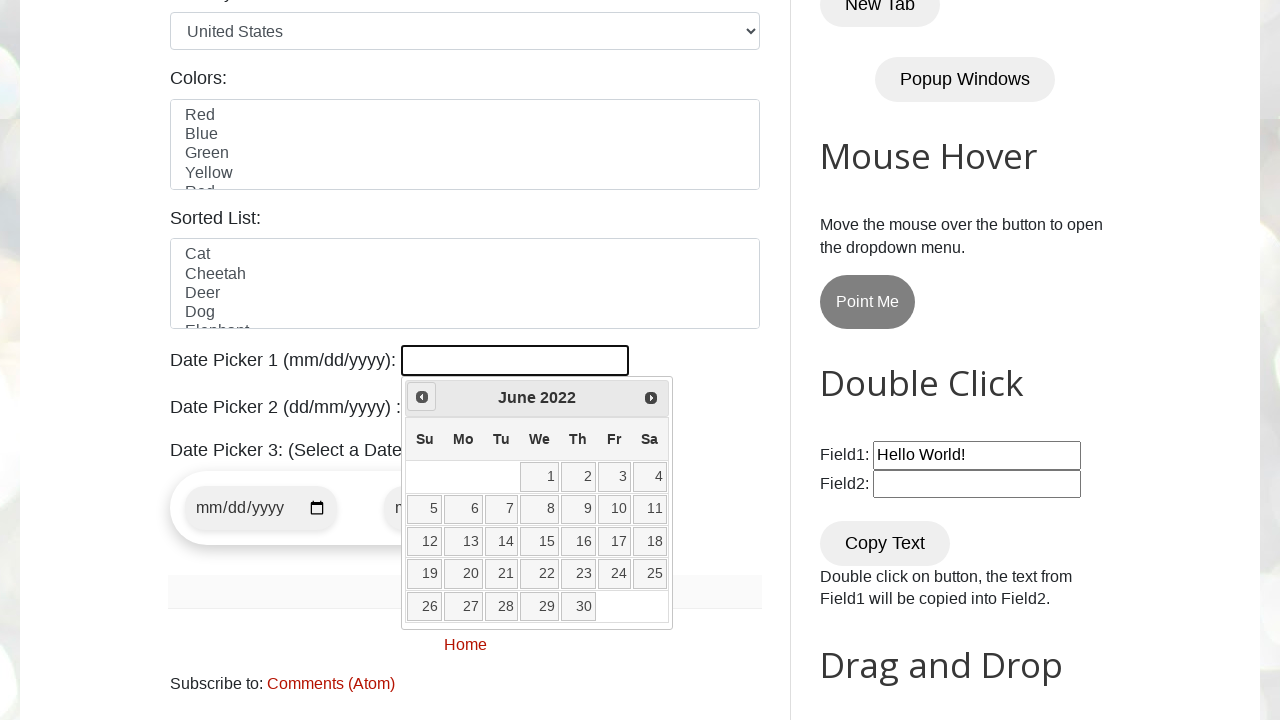

Clicked previous month button to navigate backwards at (422, 397) on span.ui-icon-circle-triangle-w
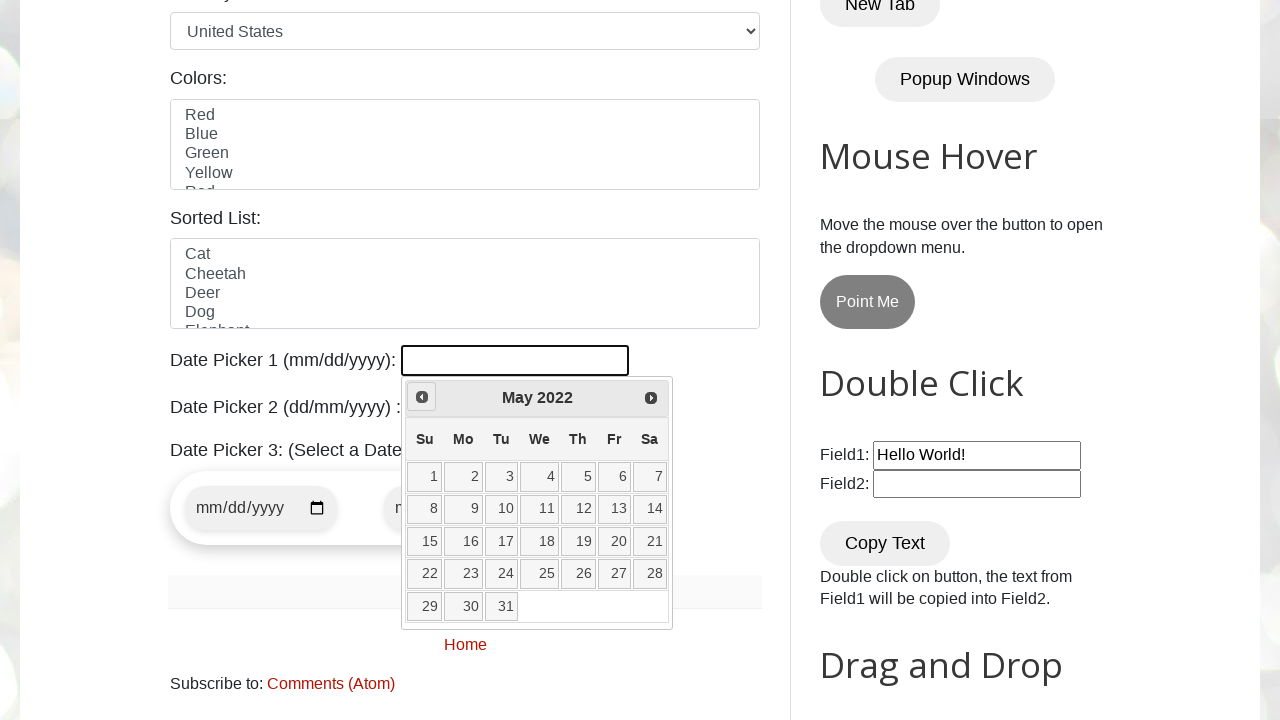

Waited 100ms for calendar transition
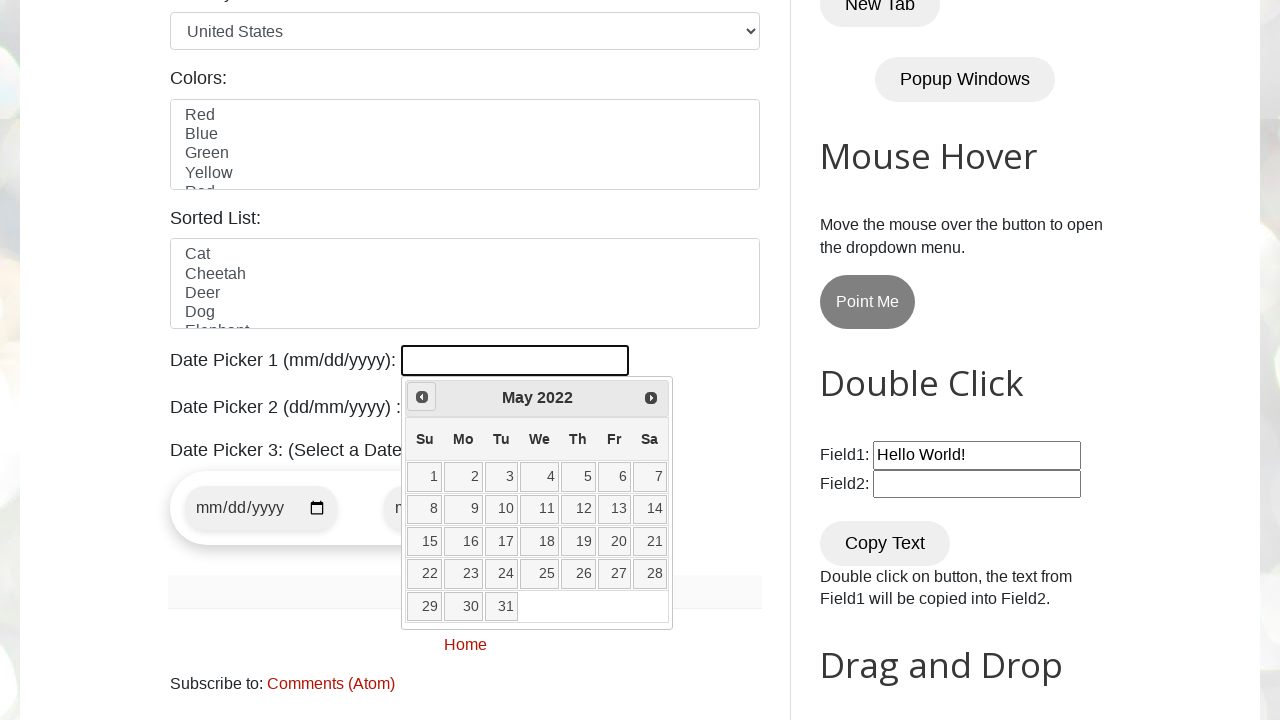

Checking calendar position: May 2022
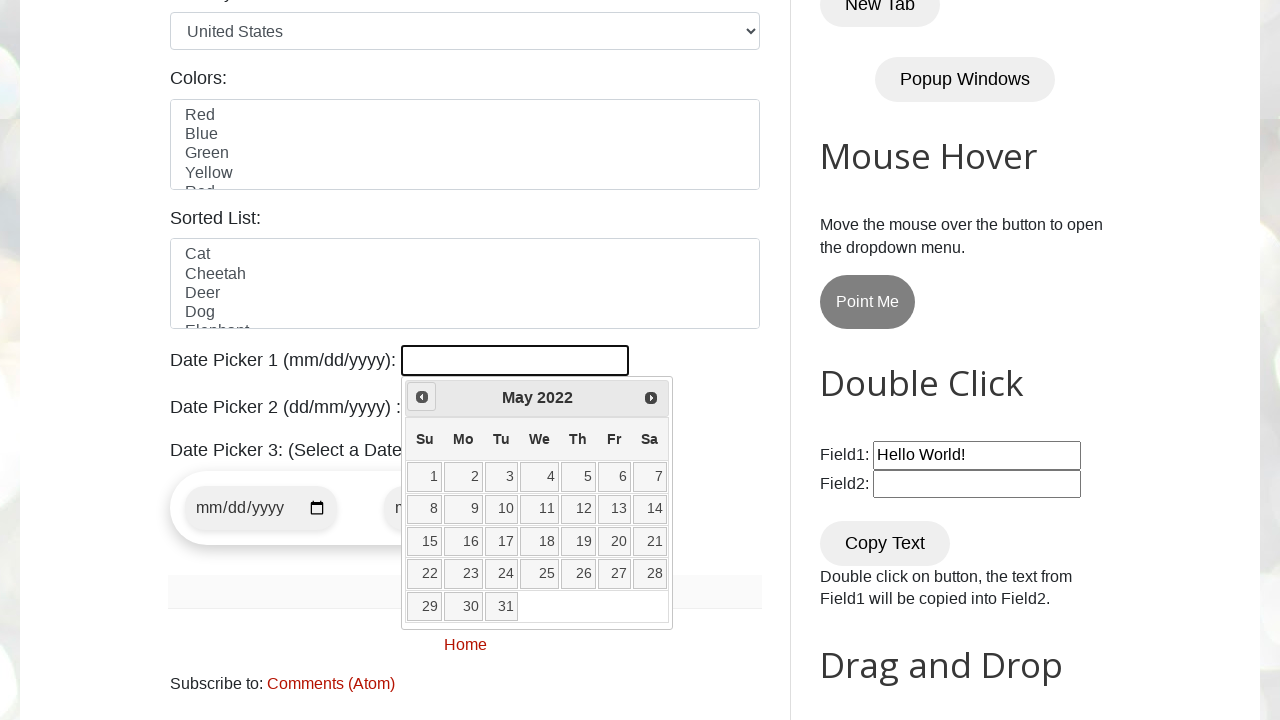

Clicked previous month button to navigate backwards at (422, 397) on span.ui-icon-circle-triangle-w
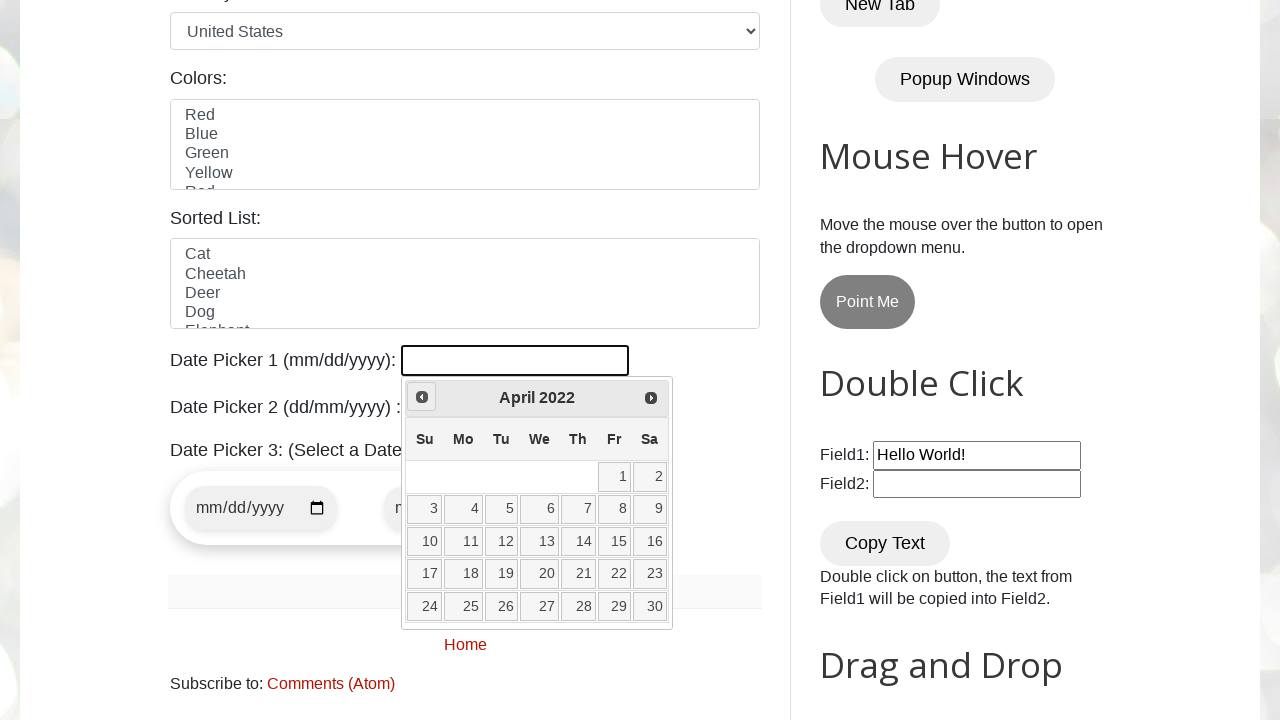

Waited 100ms for calendar transition
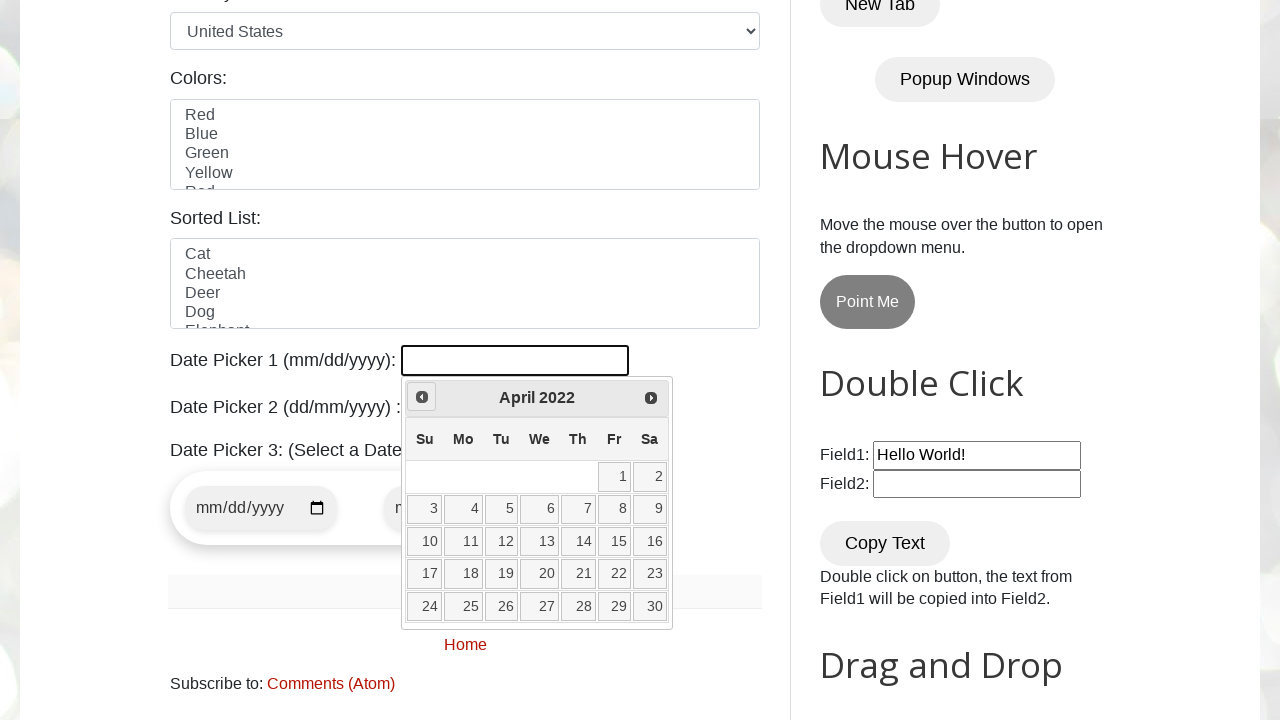

Checking calendar position: April 2022
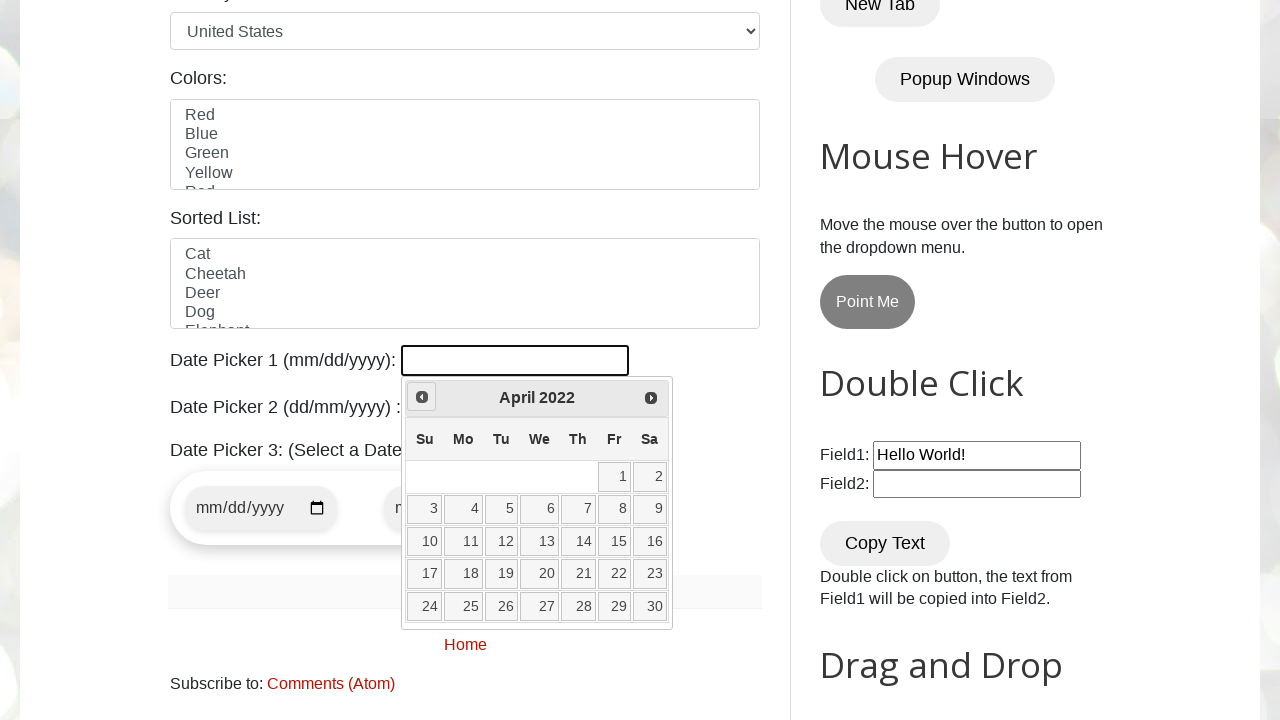

Clicked previous month button to navigate backwards at (422, 397) on span.ui-icon-circle-triangle-w
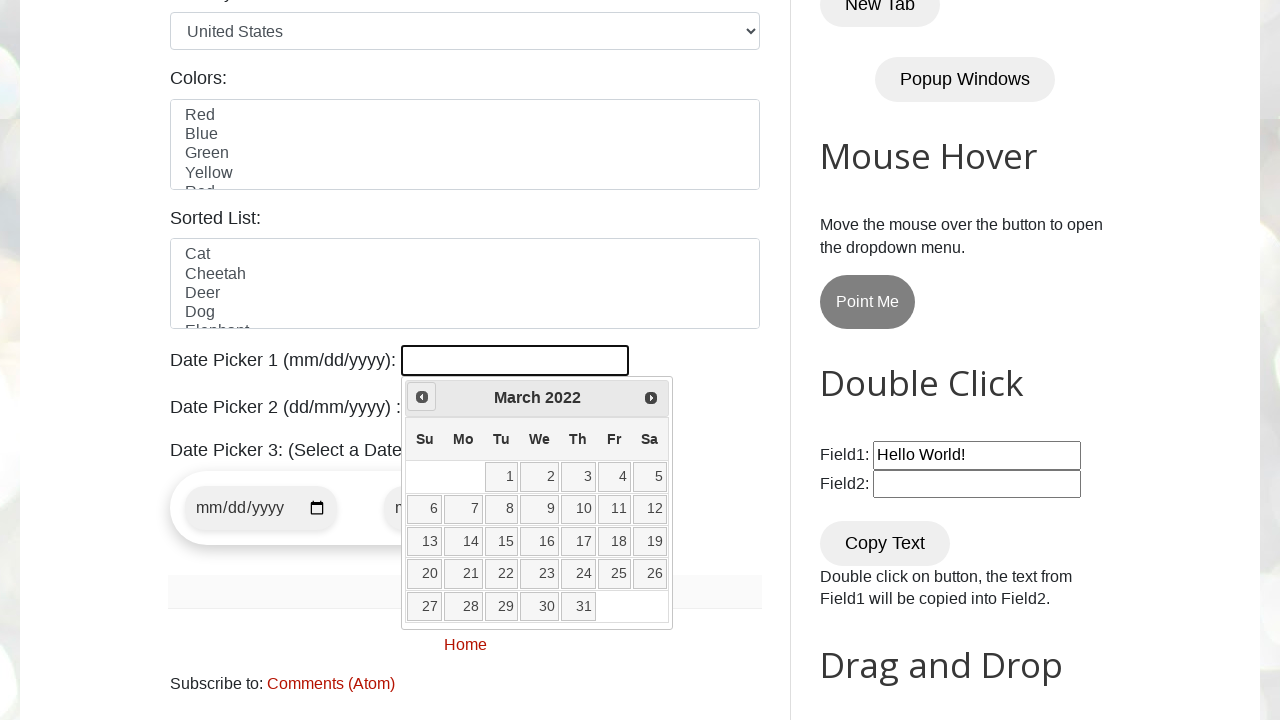

Waited 100ms for calendar transition
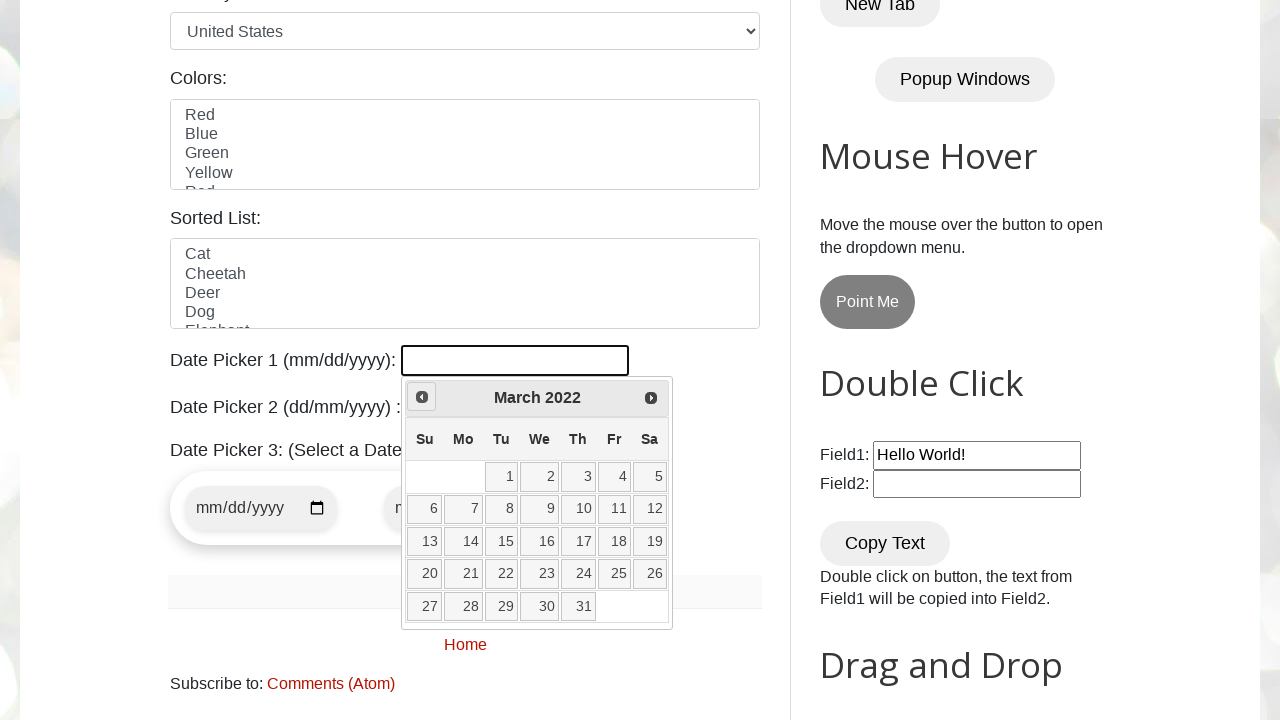

Checking calendar position: March 2022
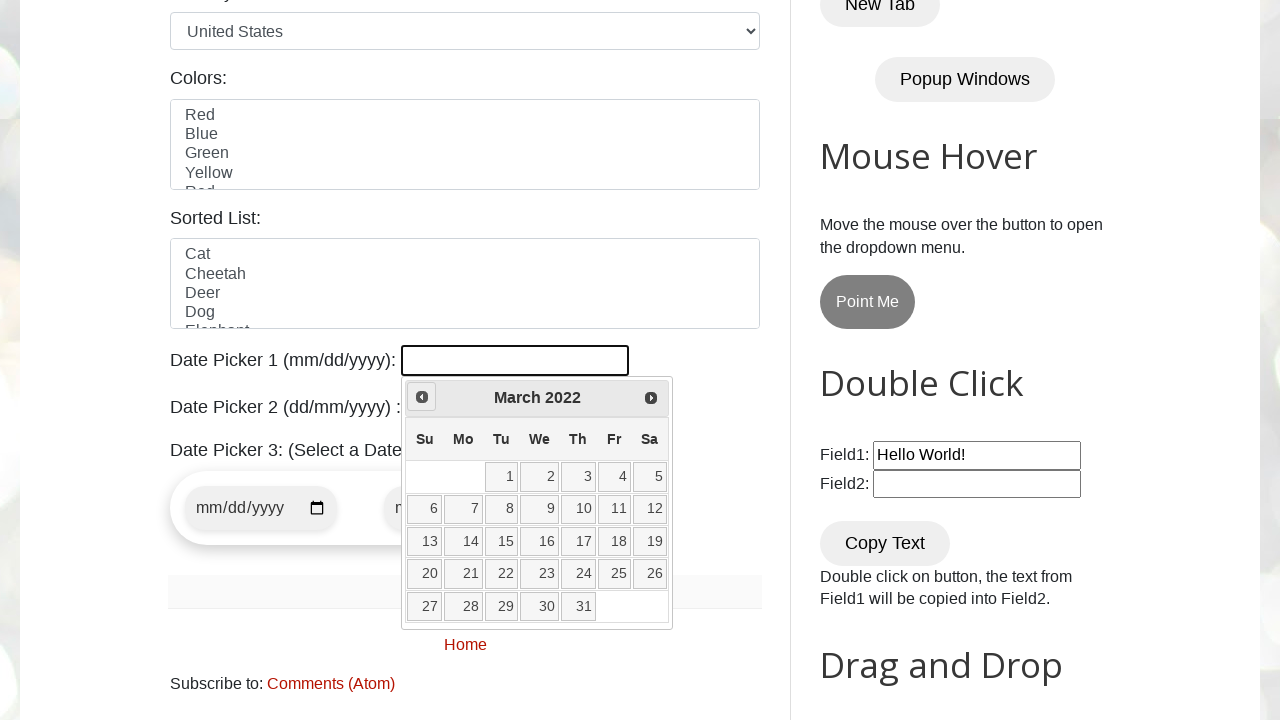

Clicked previous month button to navigate backwards at (422, 397) on span.ui-icon-circle-triangle-w
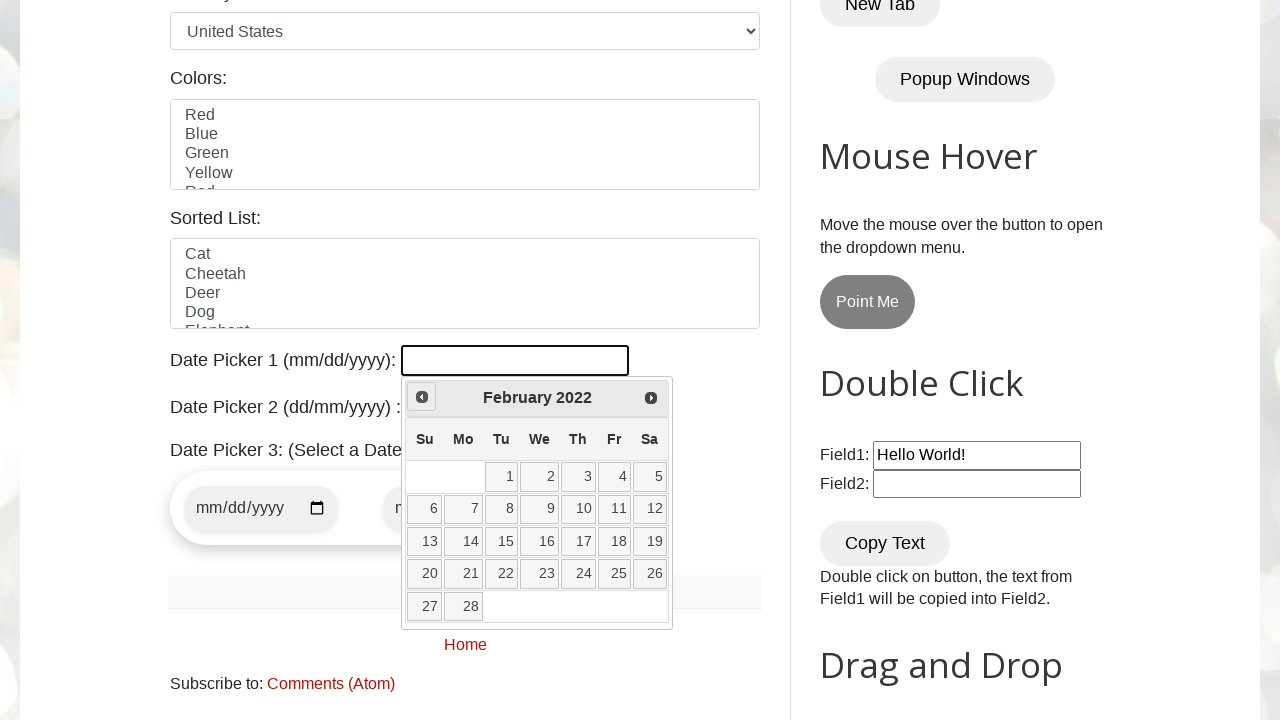

Waited 100ms for calendar transition
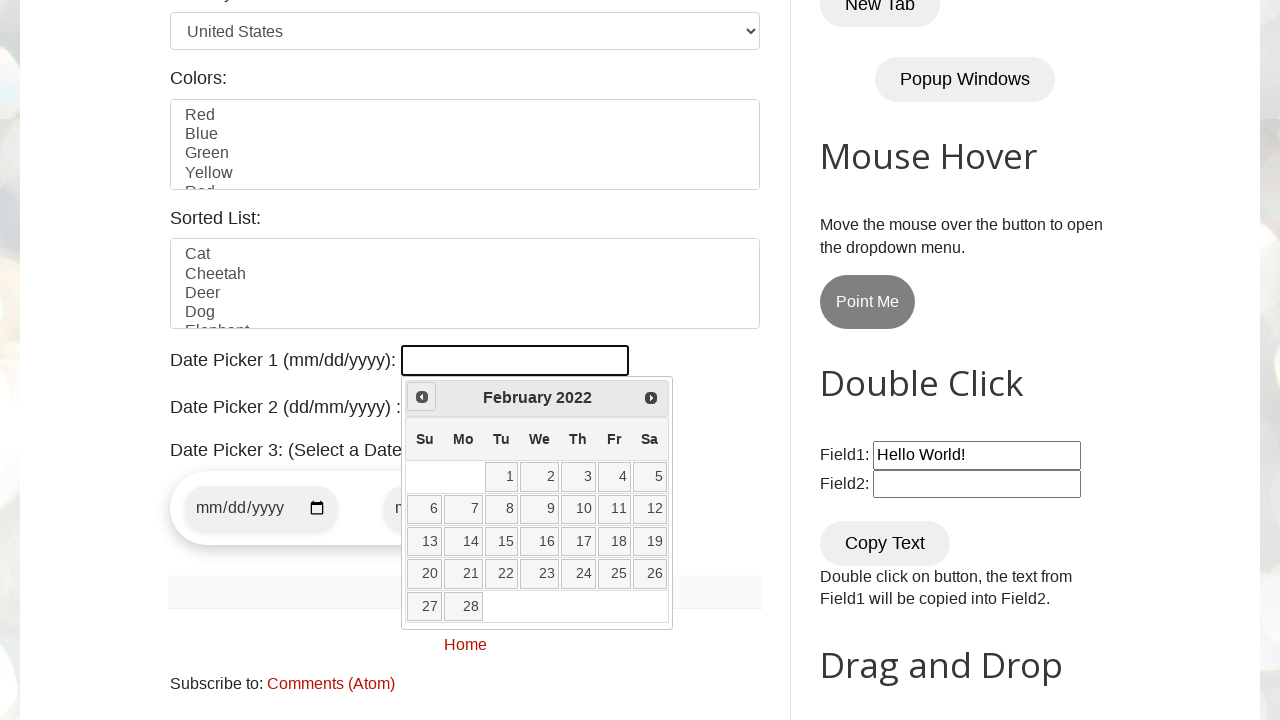

Checking calendar position: February 2022
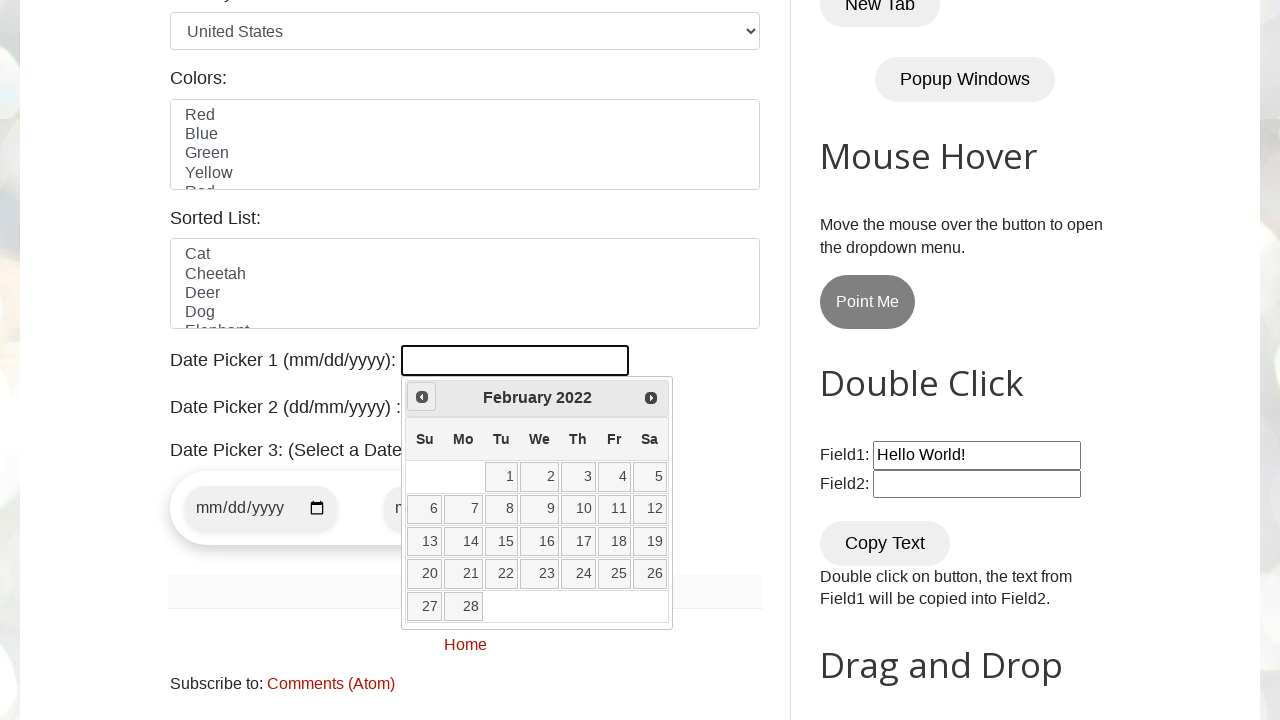

Clicked previous month button to navigate backwards at (422, 397) on span.ui-icon-circle-triangle-w
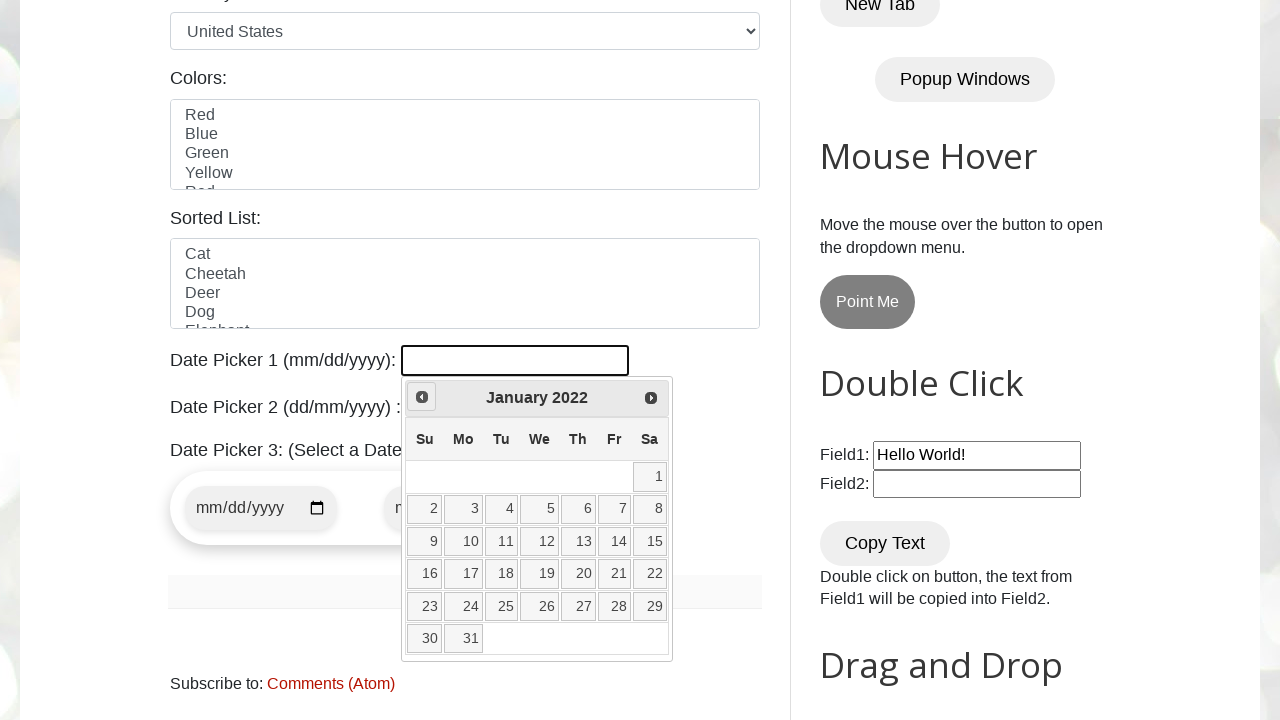

Waited 100ms for calendar transition
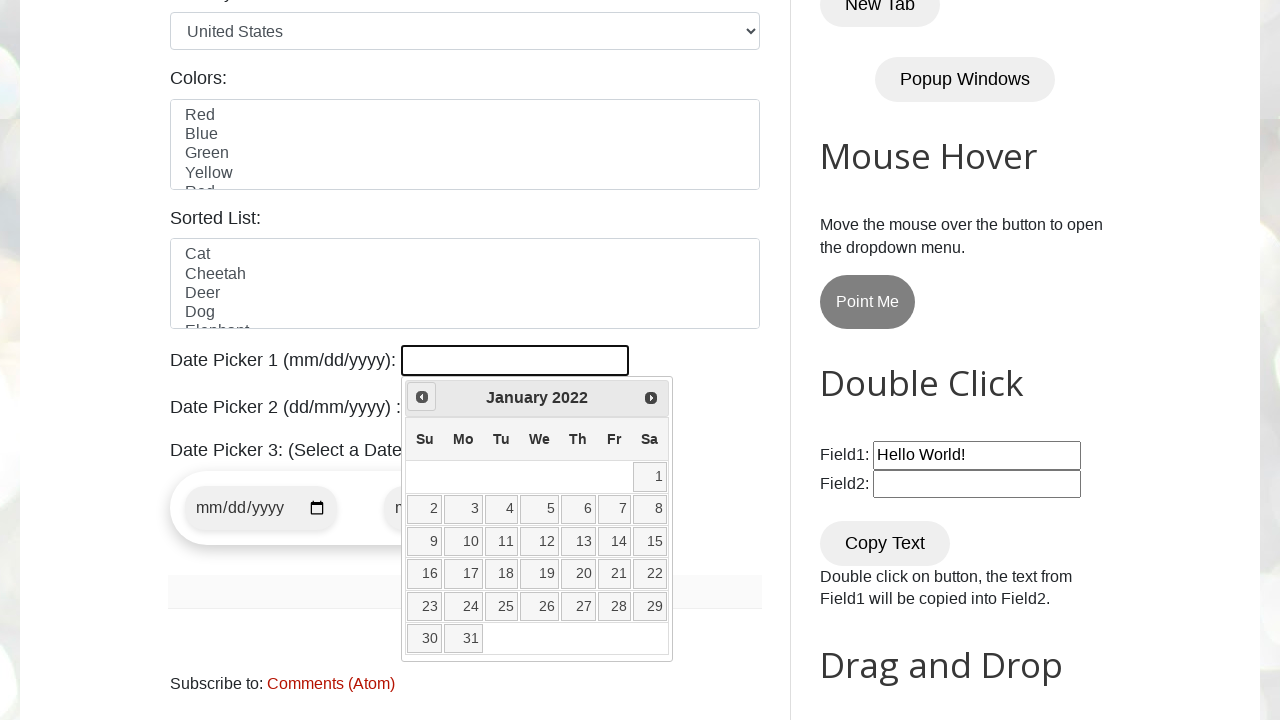

Checking calendar position: January 2022
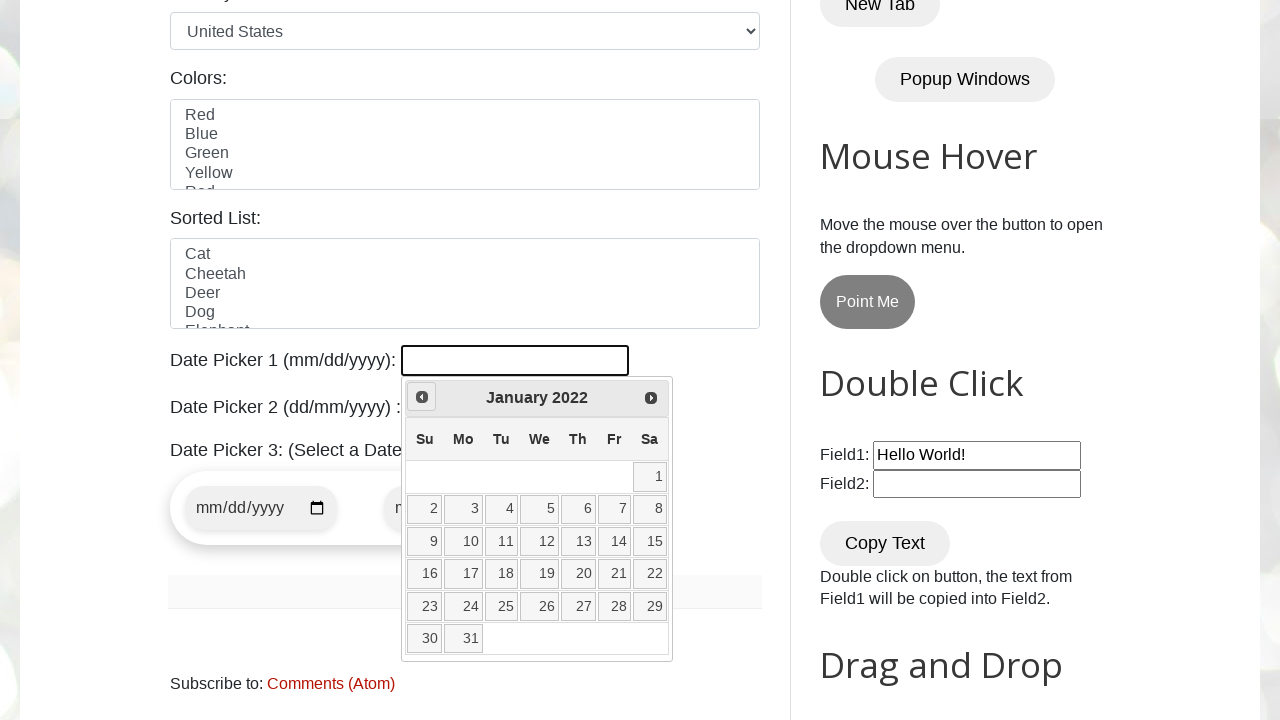

Clicked previous month button to navigate backwards at (422, 397) on span.ui-icon-circle-triangle-w
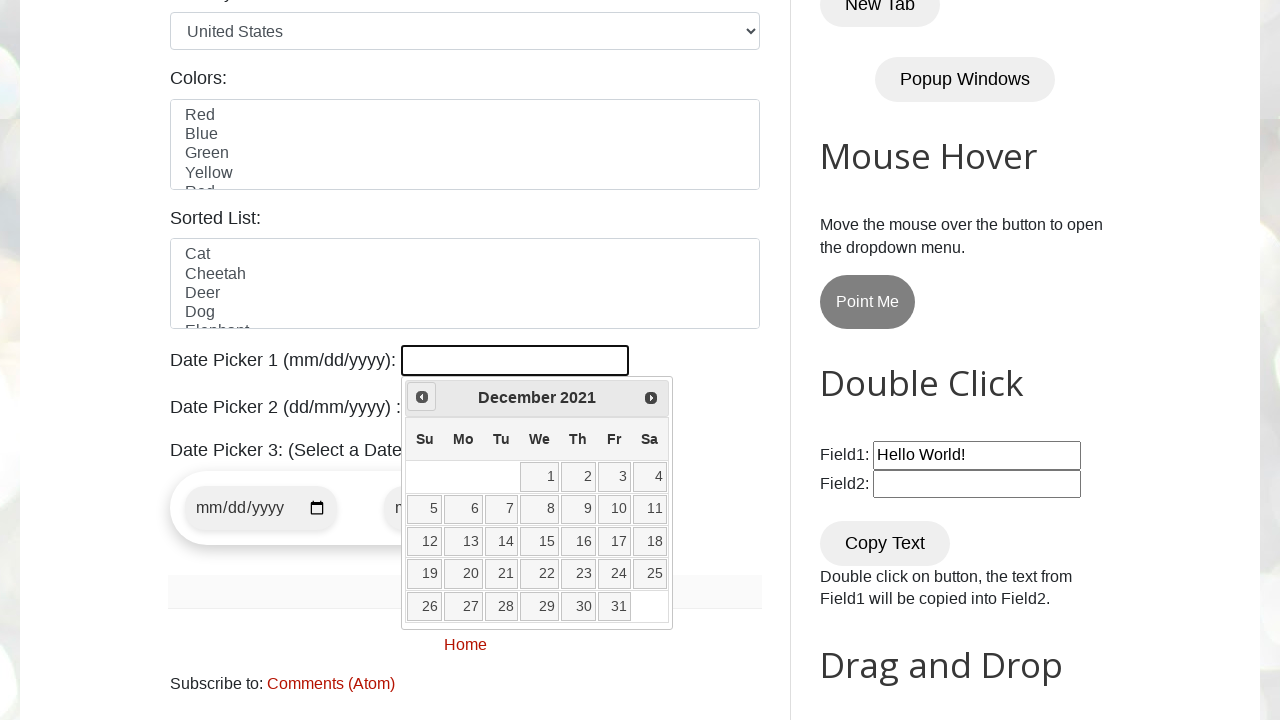

Waited 100ms for calendar transition
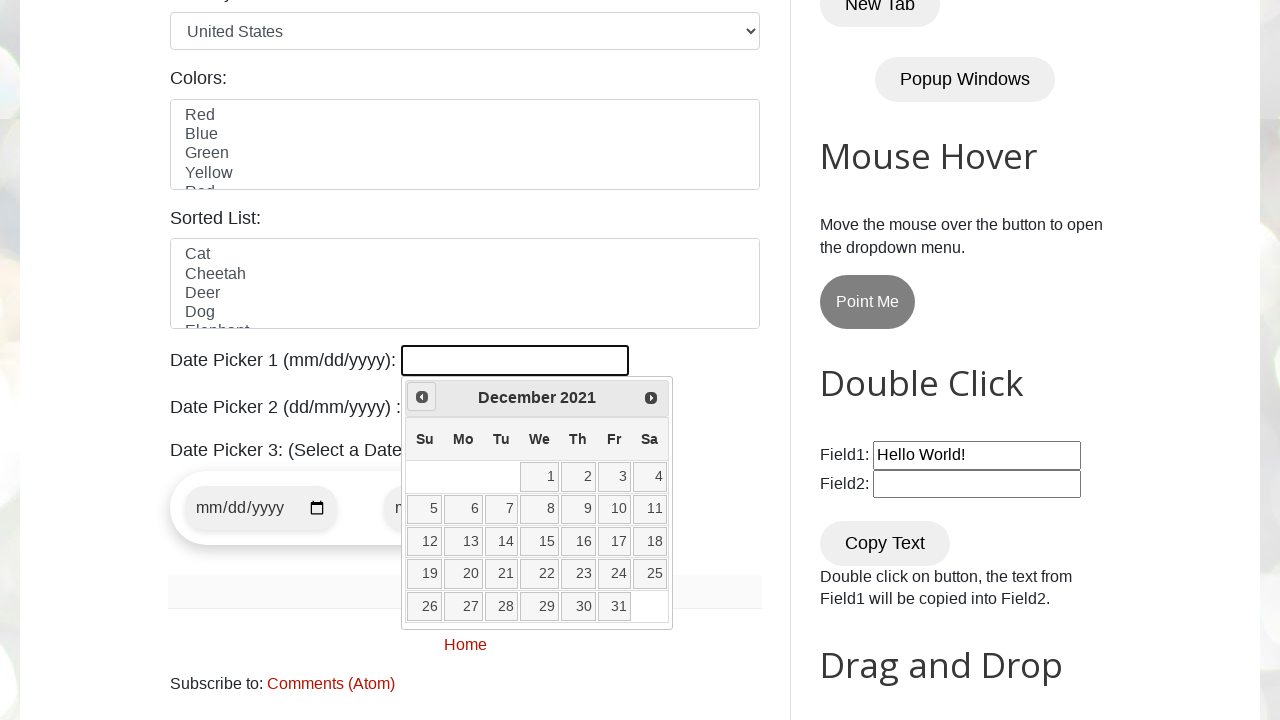

Checking calendar position: December 2021
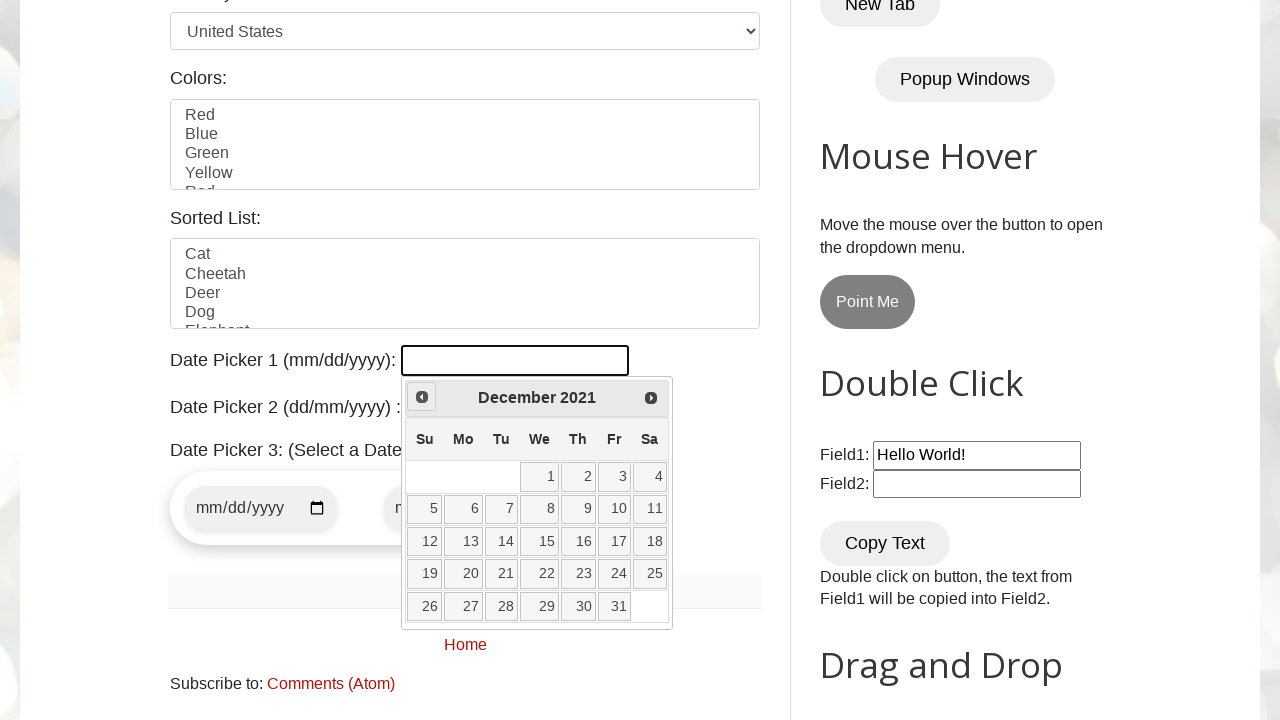

Clicked previous month button to navigate backwards at (422, 397) on span.ui-icon-circle-triangle-w
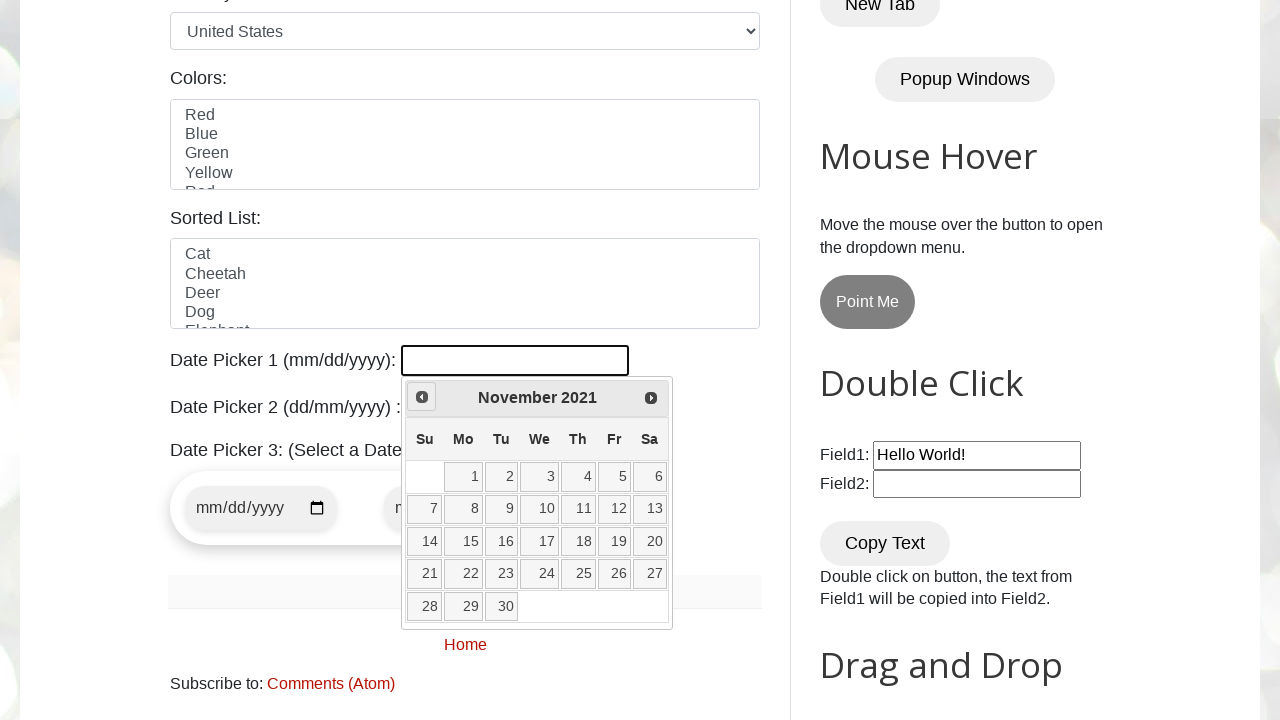

Waited 100ms for calendar transition
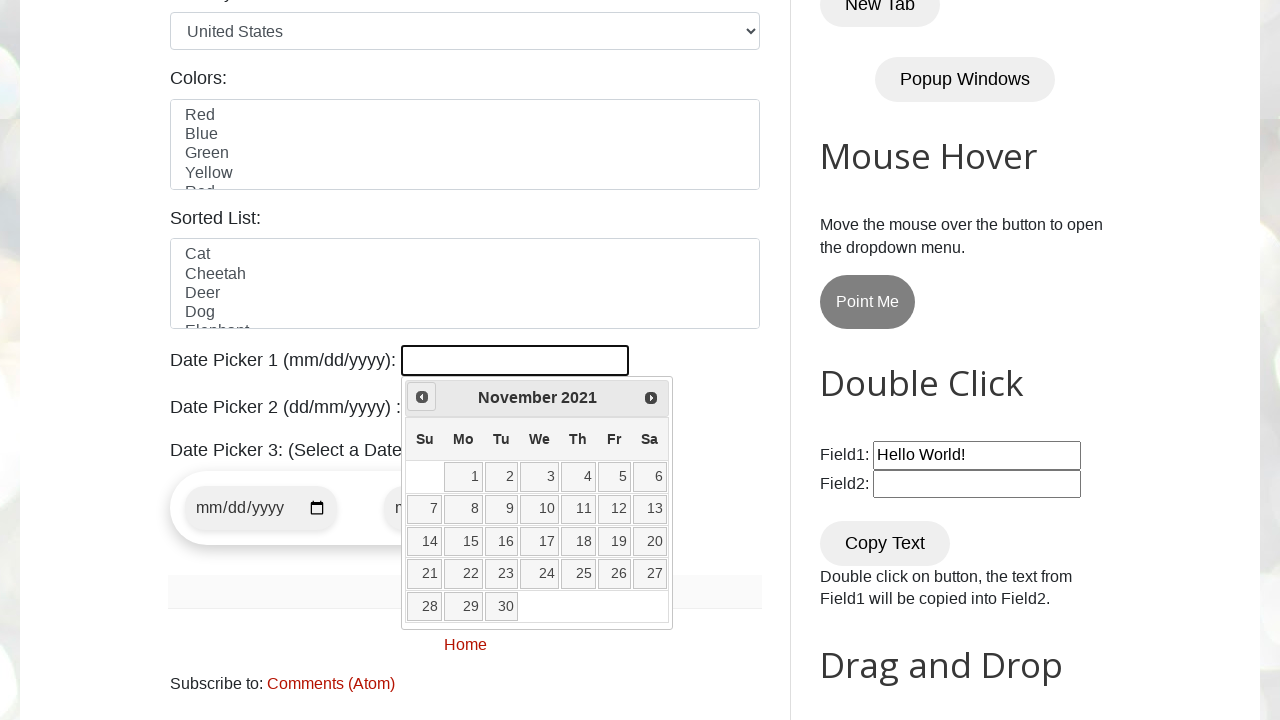

Checking calendar position: November 2021
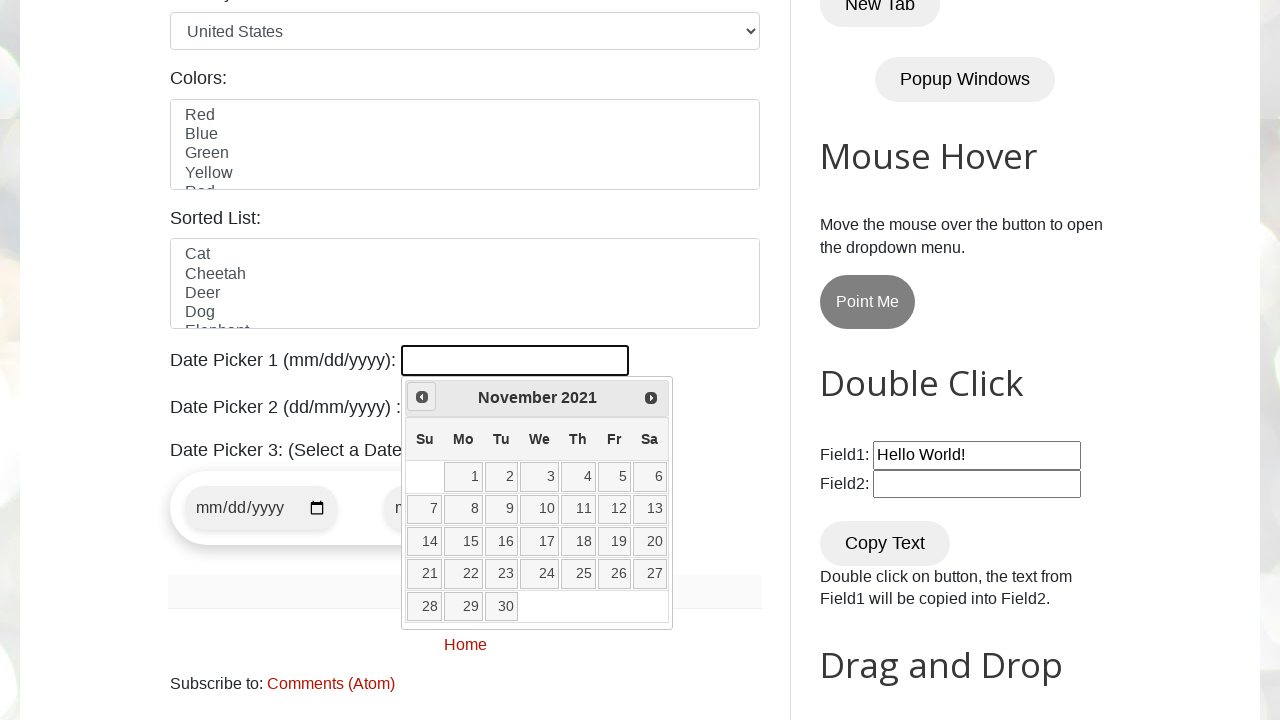

Clicked previous month button to navigate backwards at (422, 397) on span.ui-icon-circle-triangle-w
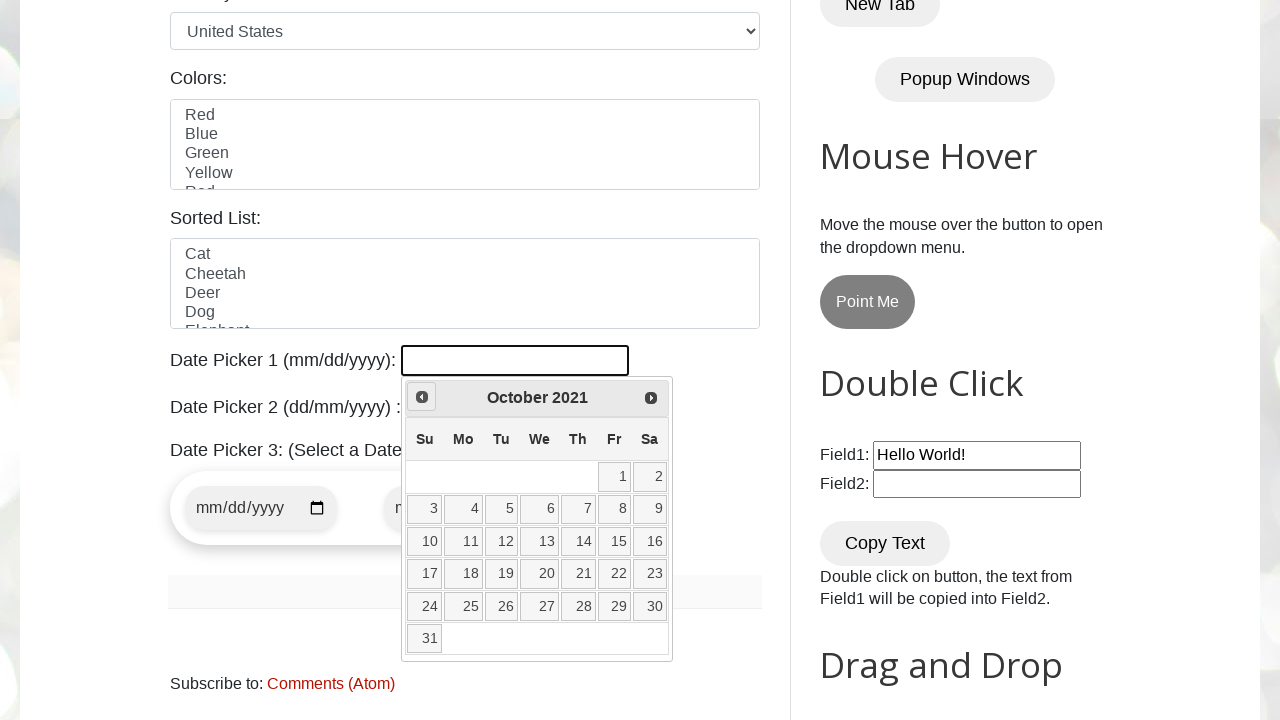

Waited 100ms for calendar transition
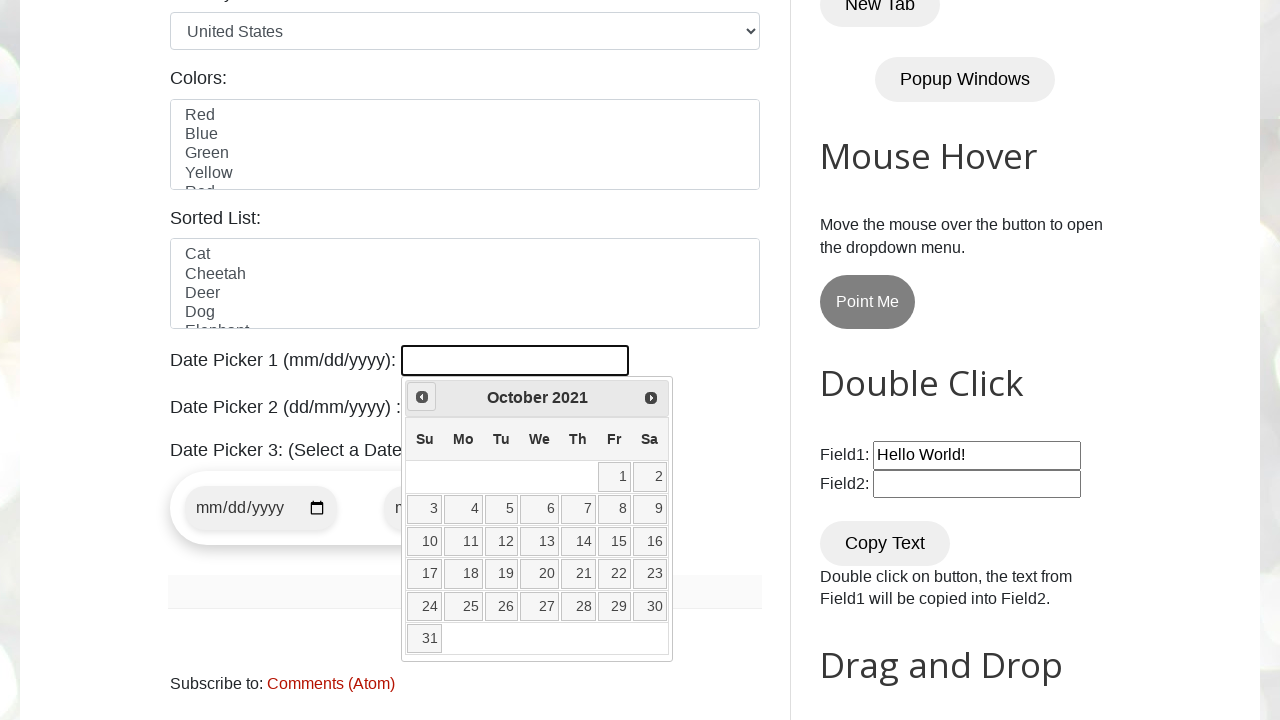

Checking calendar position: October 2021
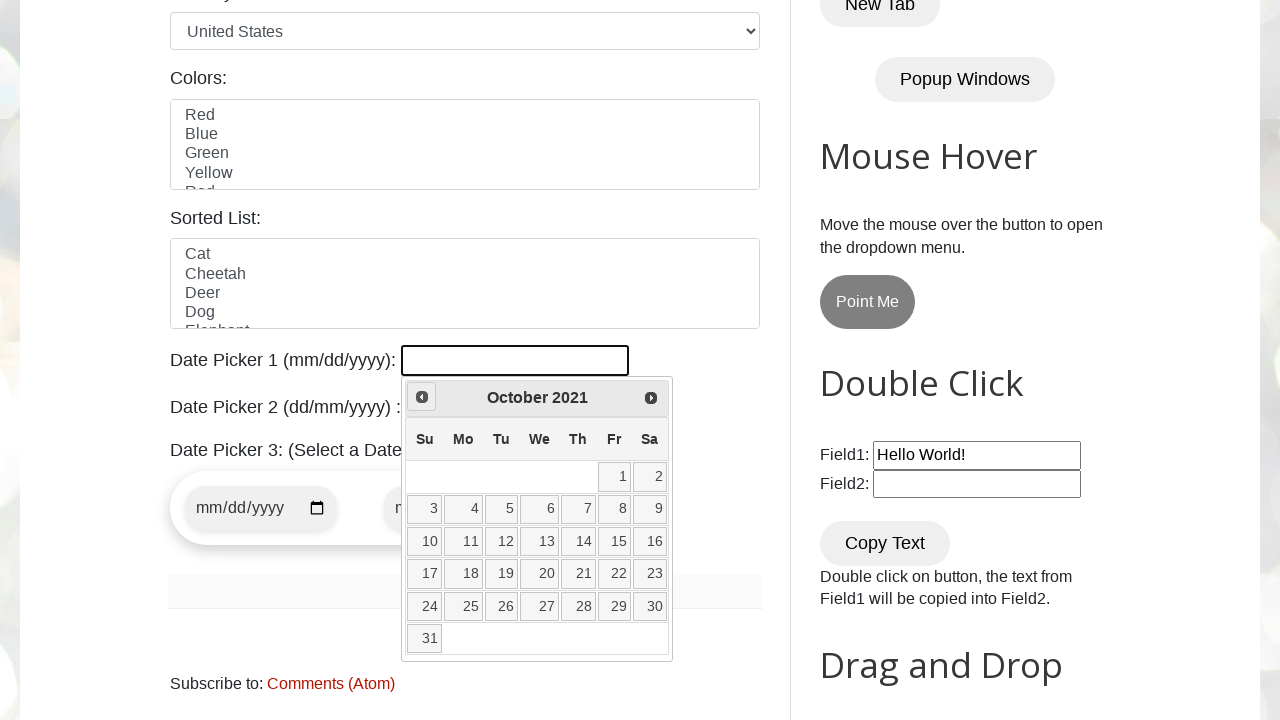

Clicked previous month button to navigate backwards at (422, 397) on span.ui-icon-circle-triangle-w
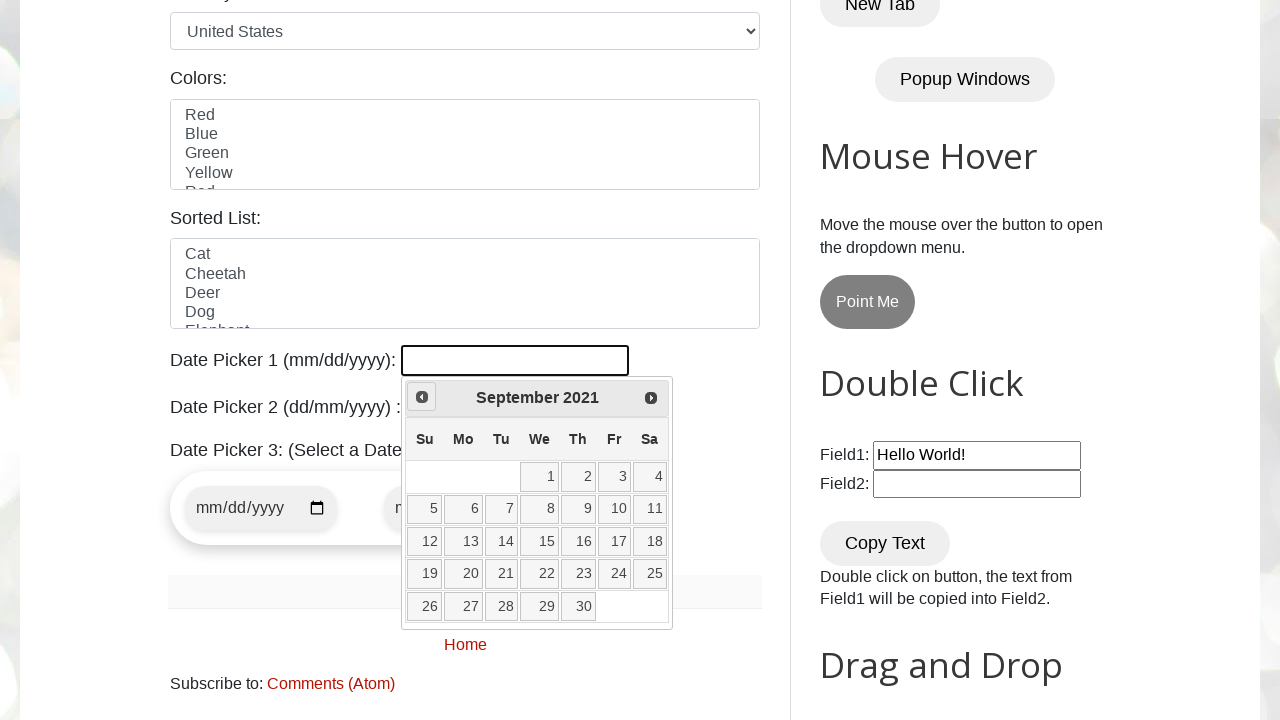

Waited 100ms for calendar transition
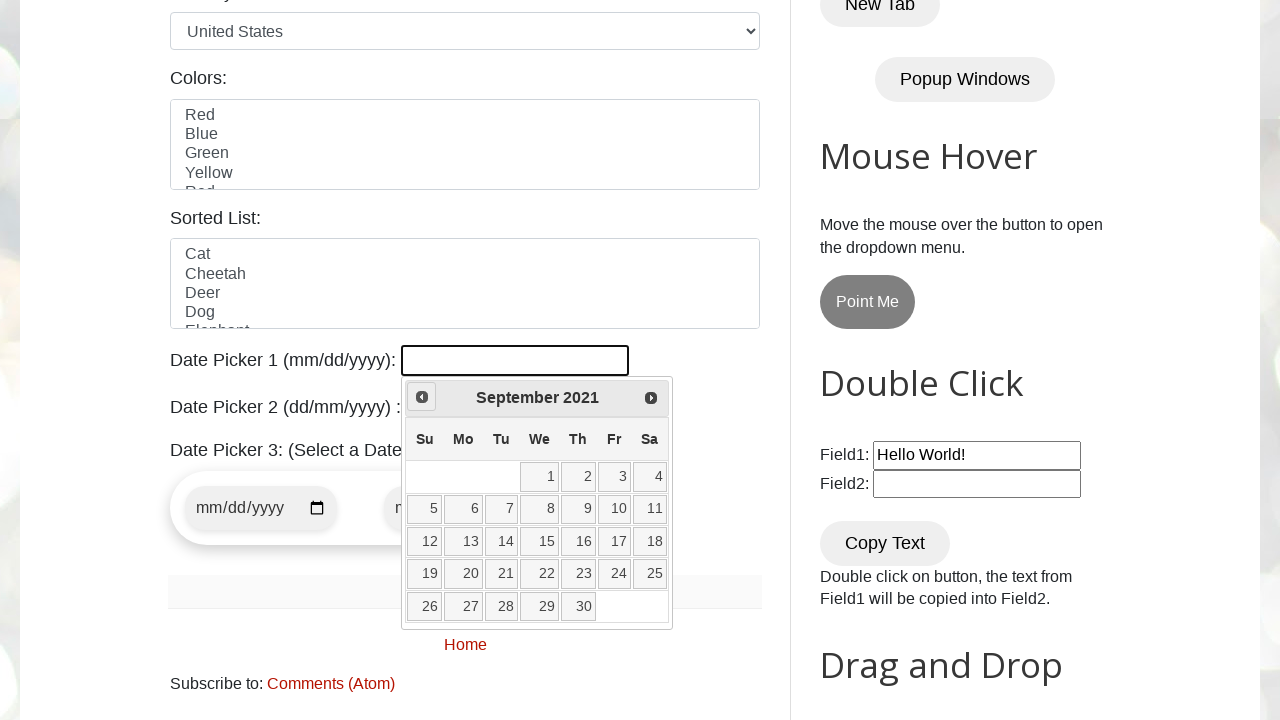

Checking calendar position: September 2021
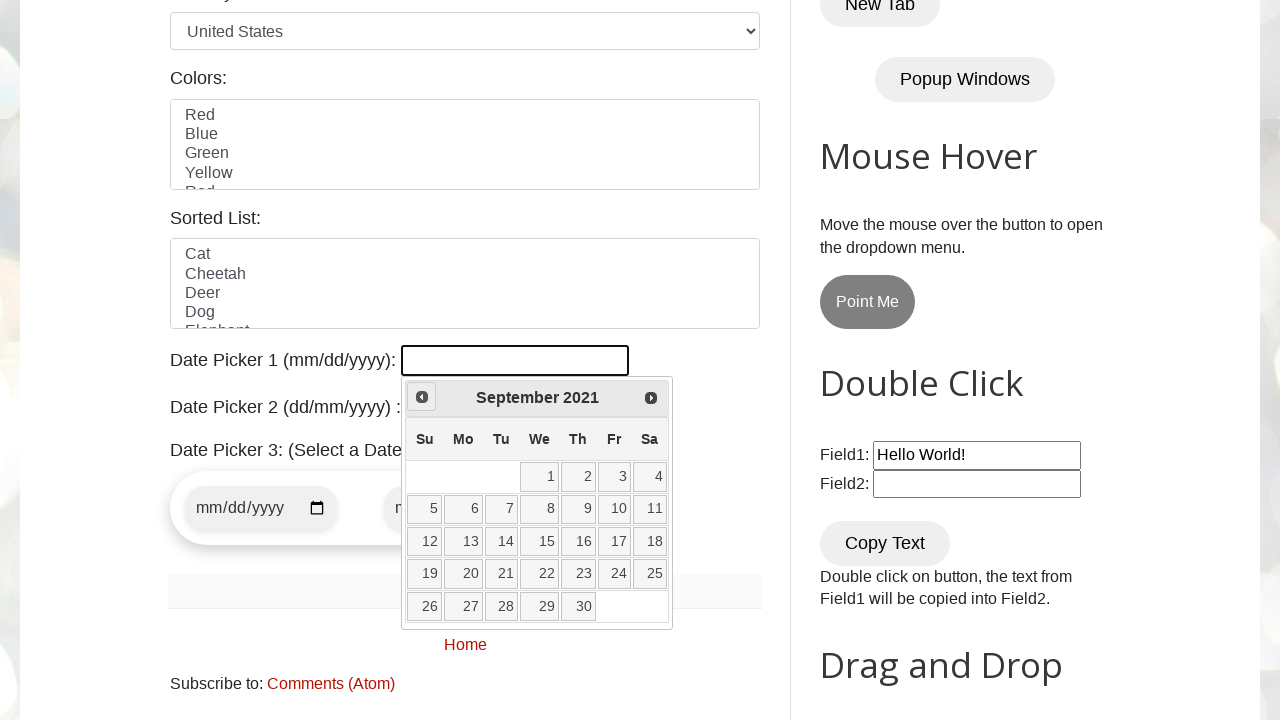

Clicked previous month button to navigate backwards at (422, 397) on span.ui-icon-circle-triangle-w
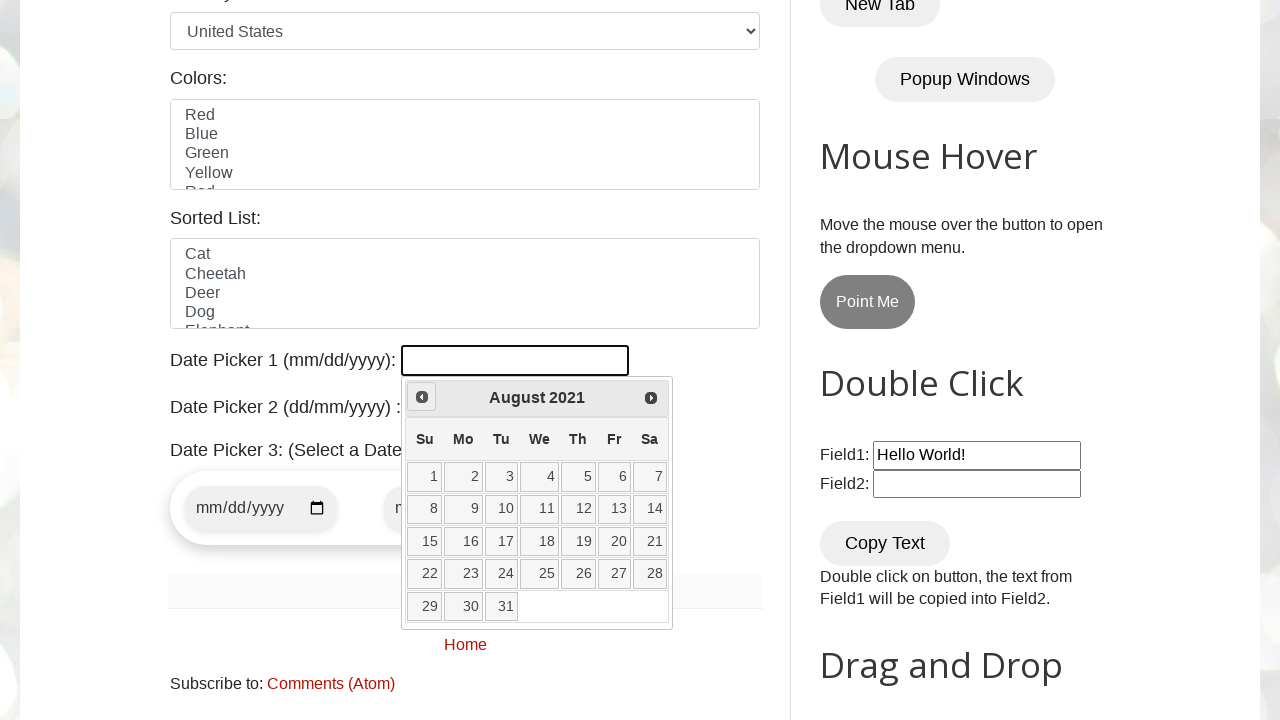

Waited 100ms for calendar transition
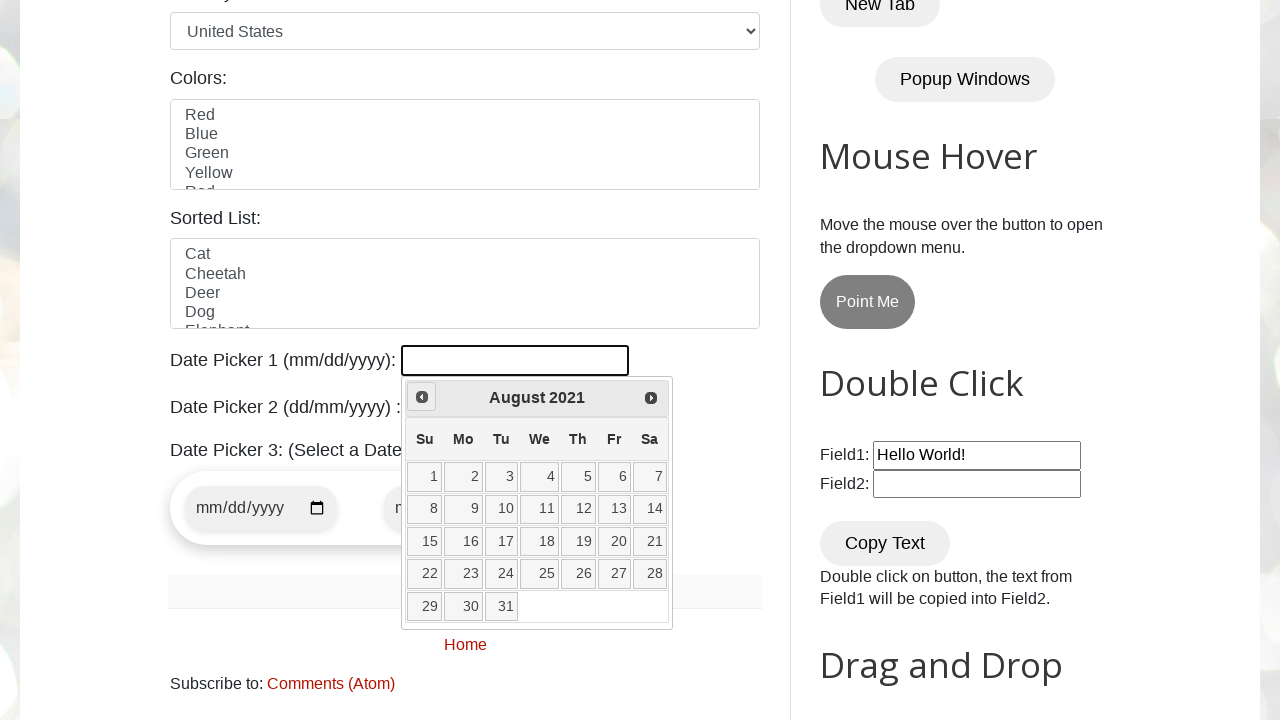

Checking calendar position: August 2021
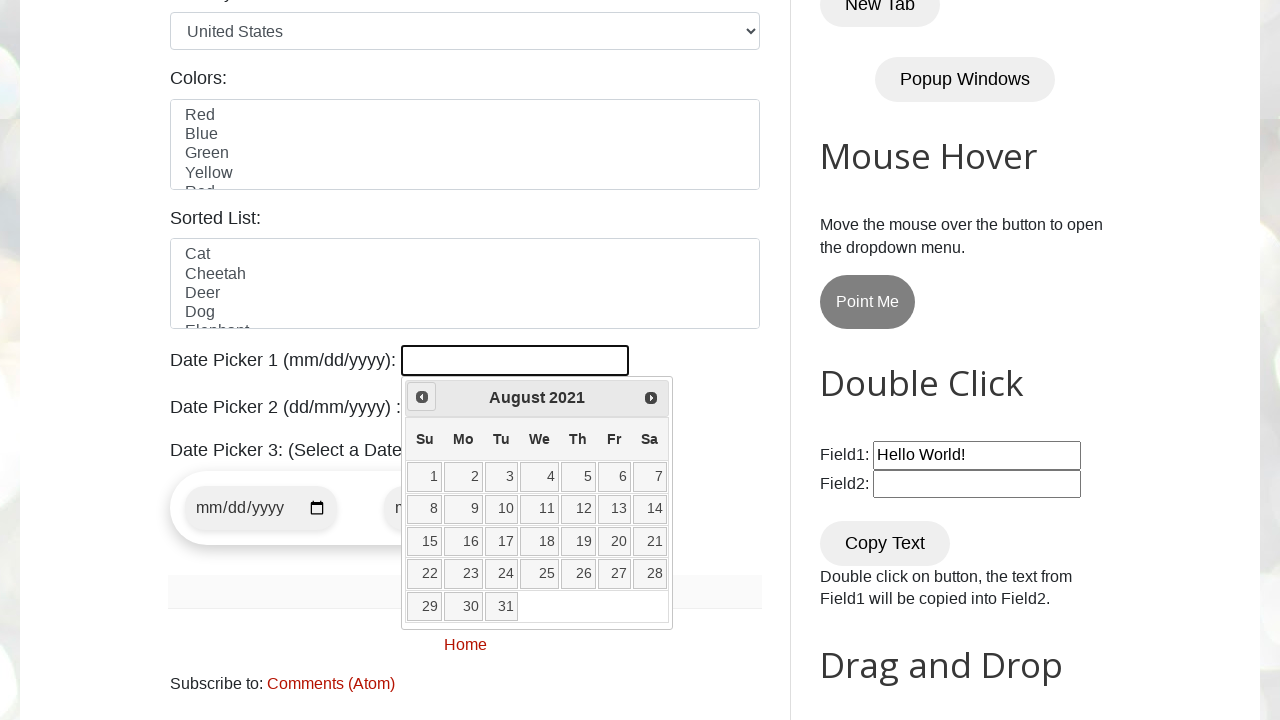

Clicked previous month button to navigate backwards at (422, 397) on span.ui-icon-circle-triangle-w
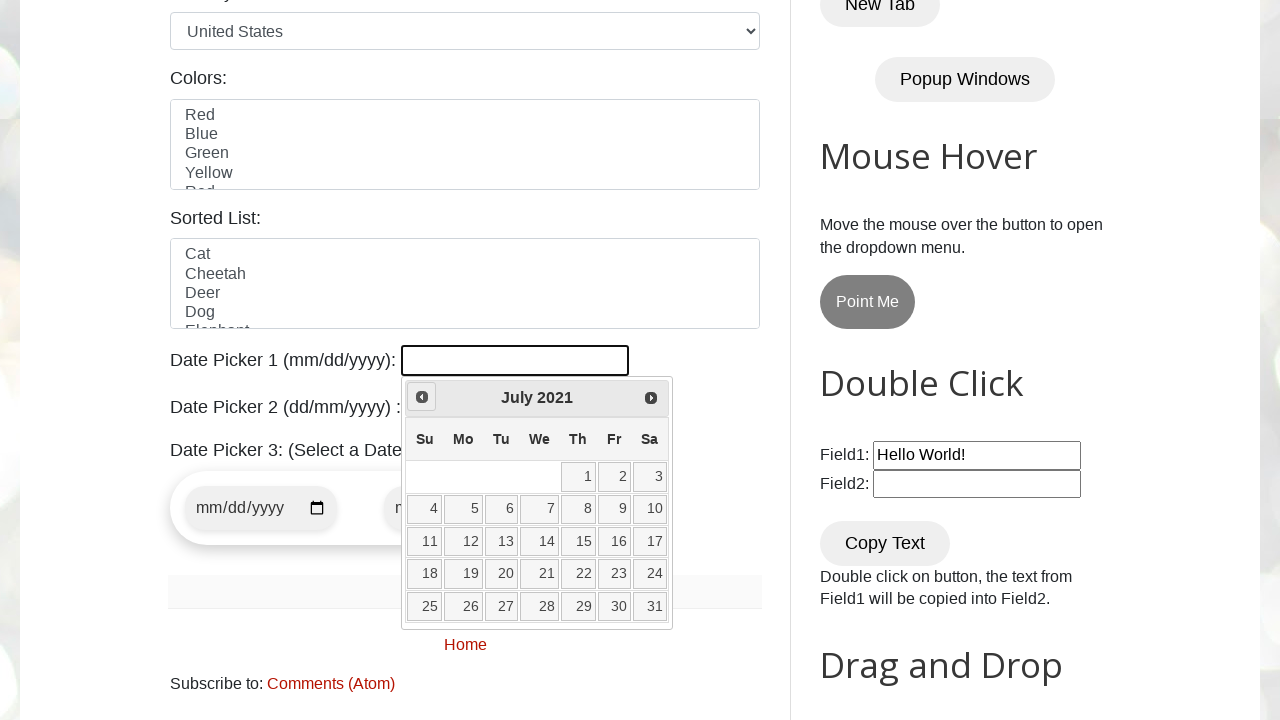

Waited 100ms for calendar transition
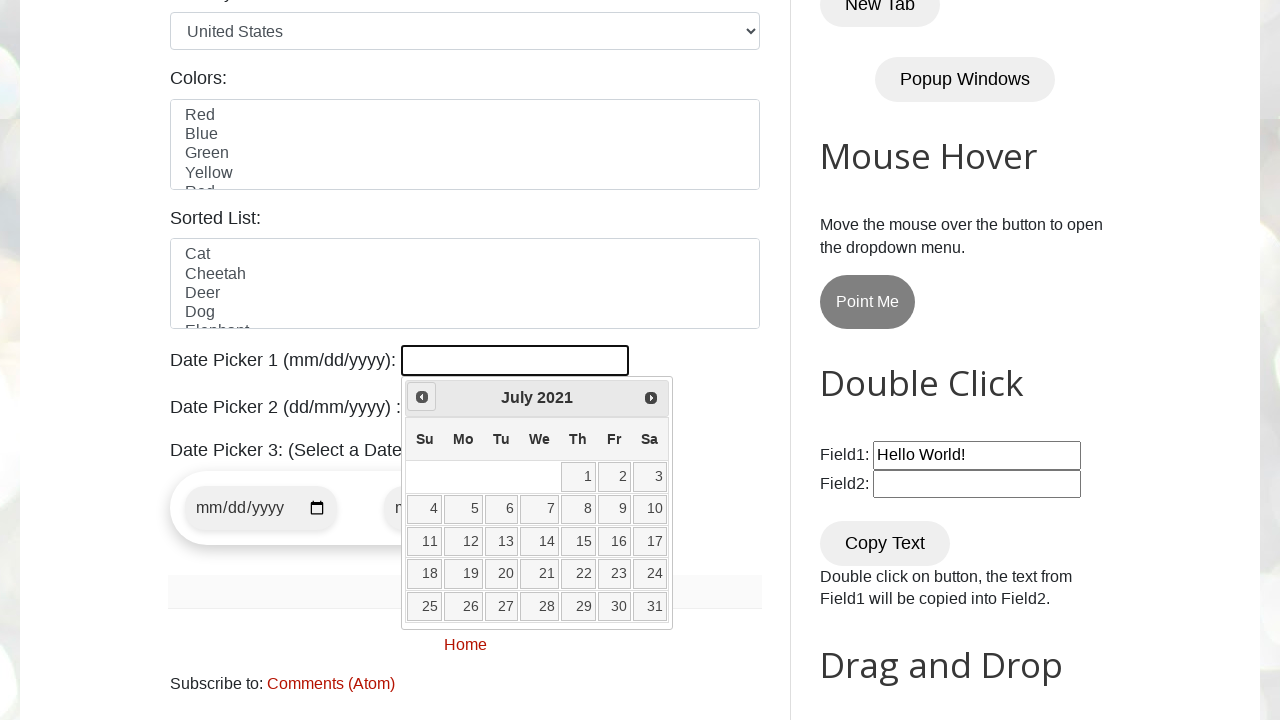

Checking calendar position: July 2021
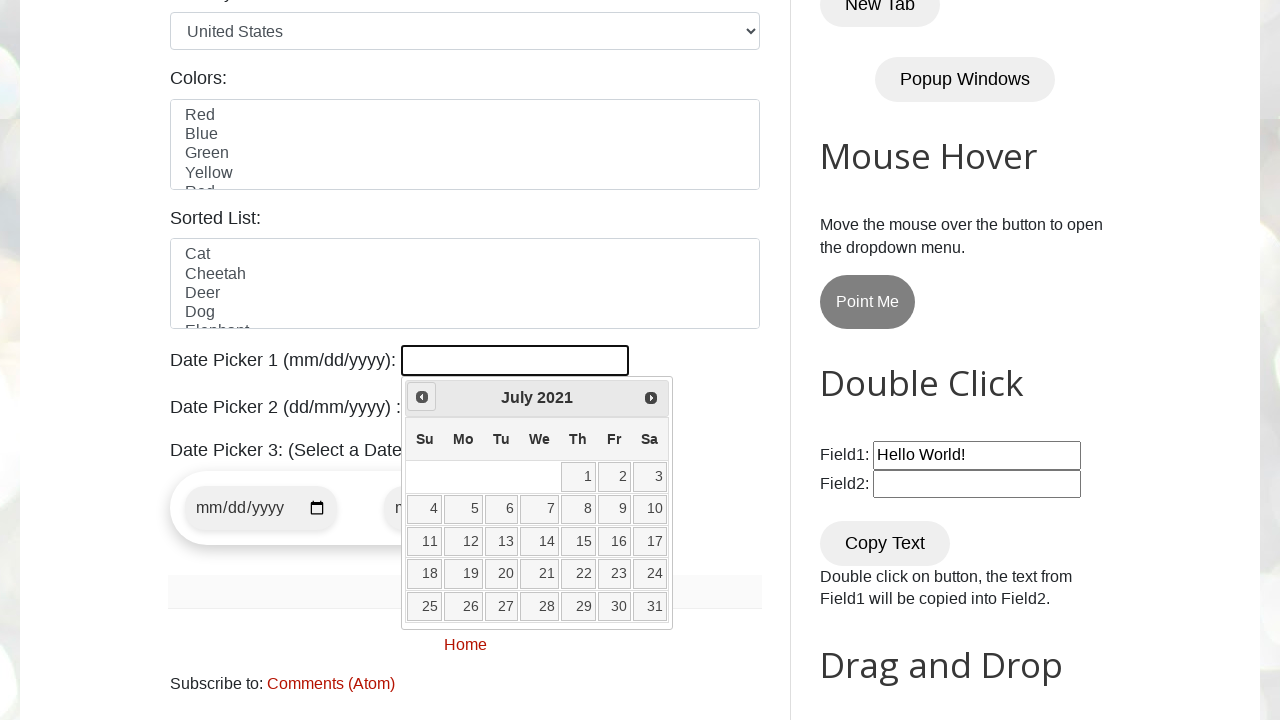

Clicked previous month button to navigate backwards at (422, 397) on span.ui-icon-circle-triangle-w
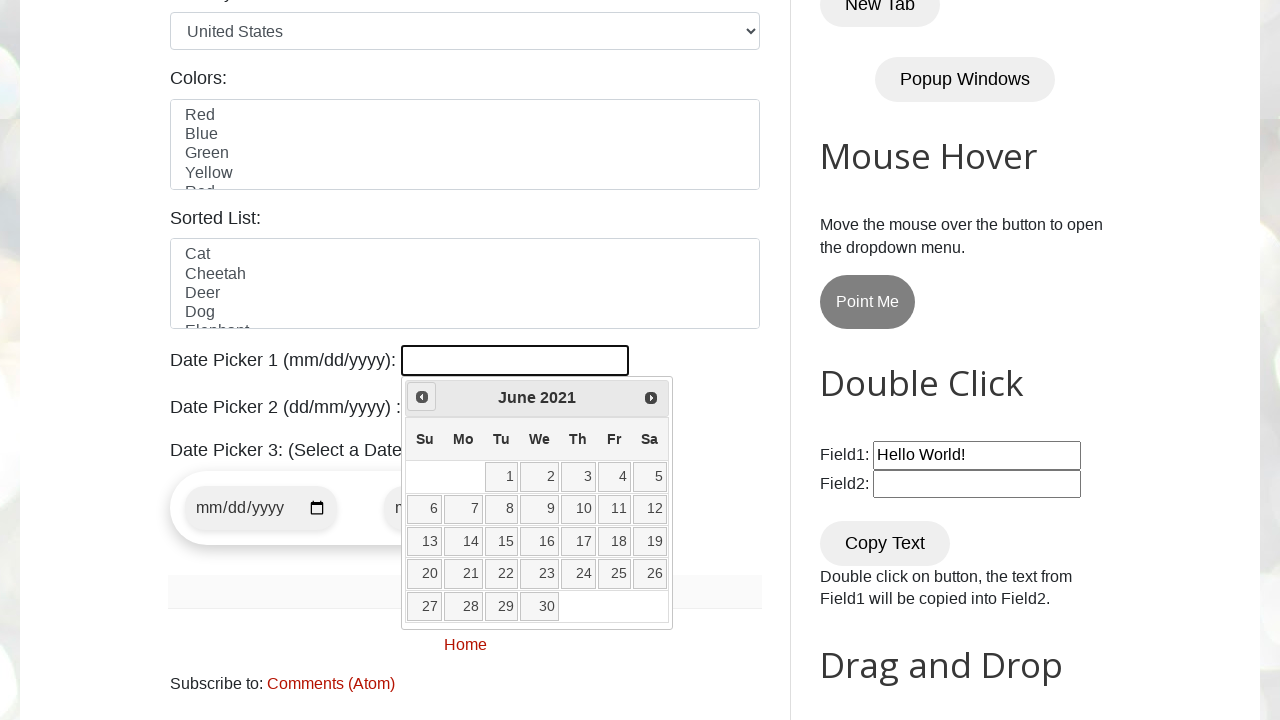

Waited 100ms for calendar transition
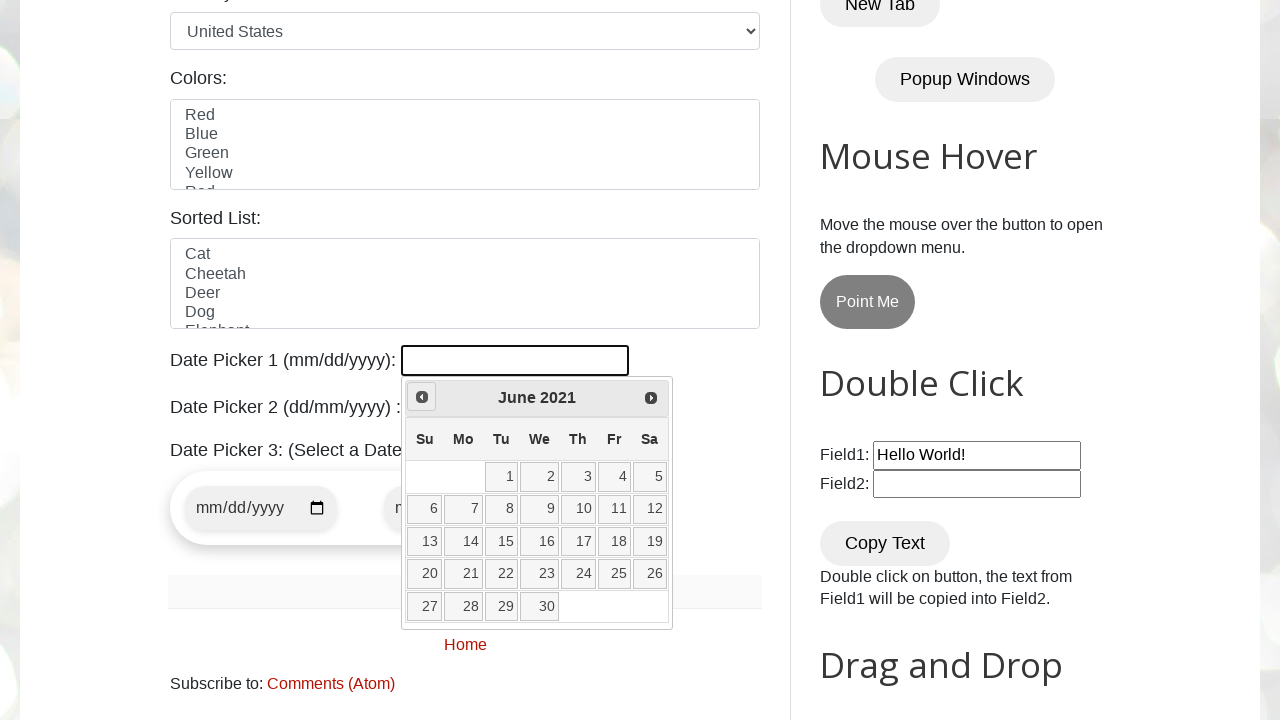

Checking calendar position: June 2021
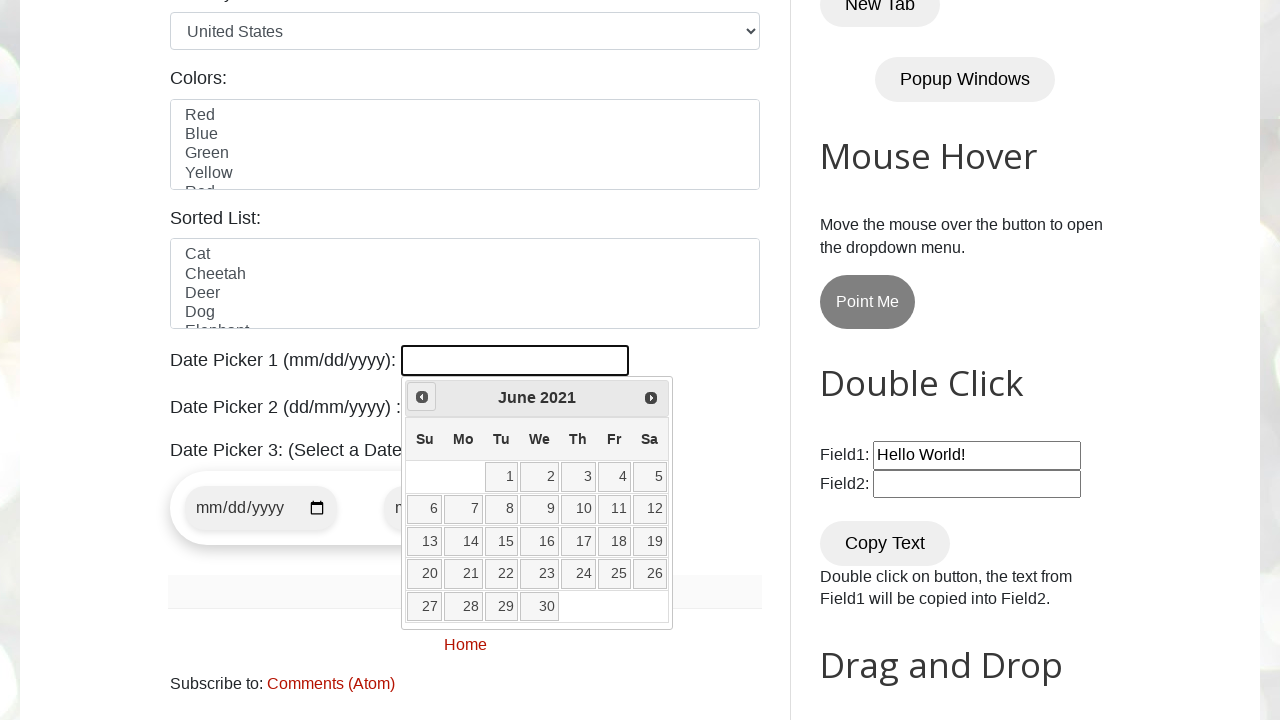

Clicked previous month button to navigate backwards at (422, 397) on span.ui-icon-circle-triangle-w
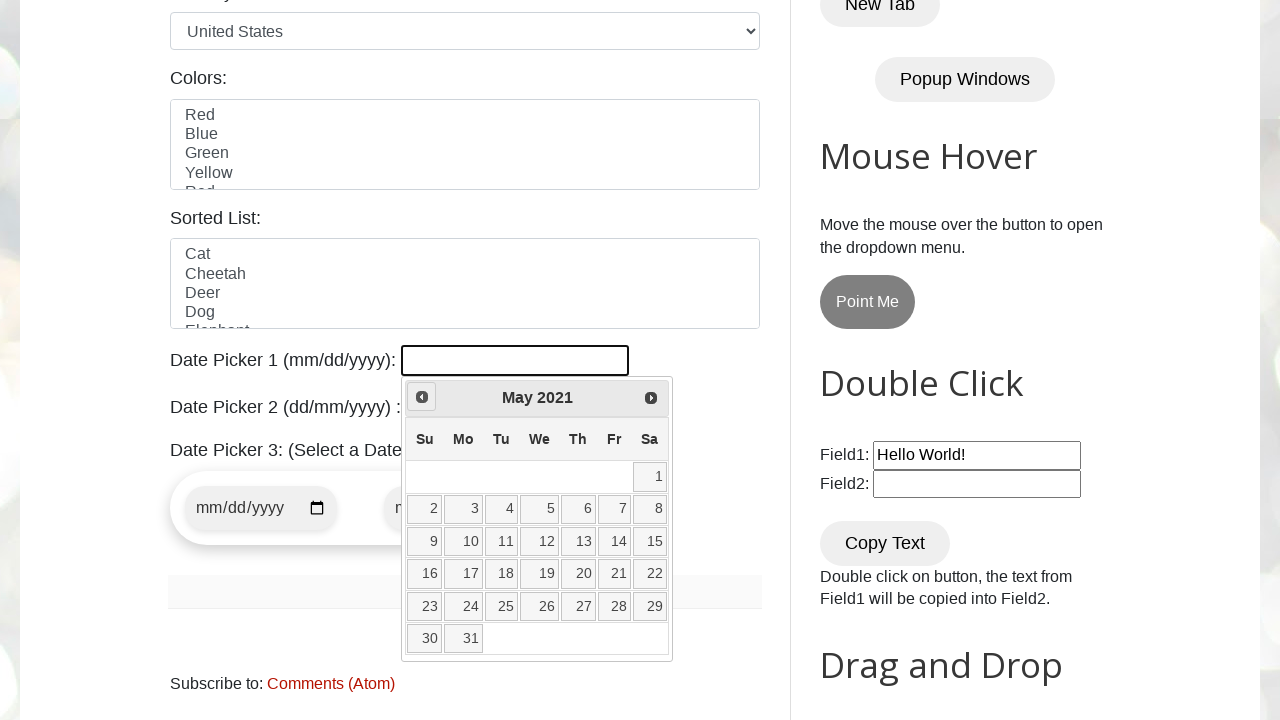

Waited 100ms for calendar transition
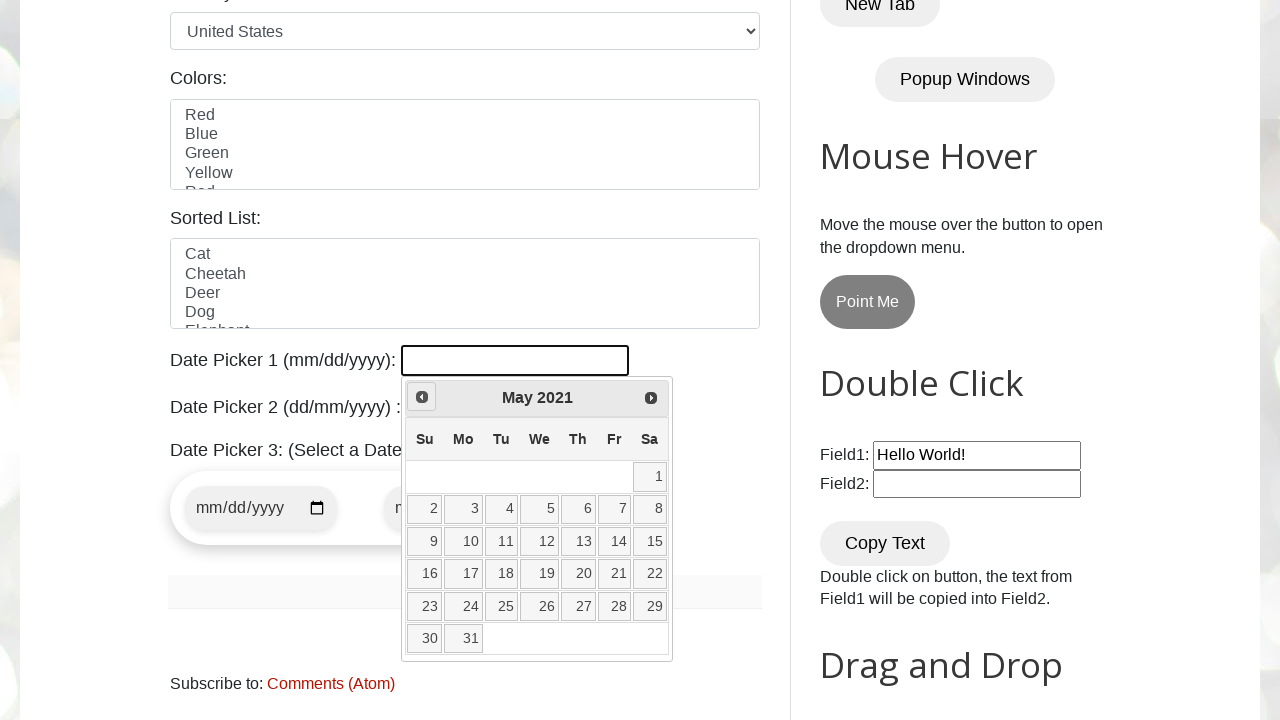

Checking calendar position: May 2021
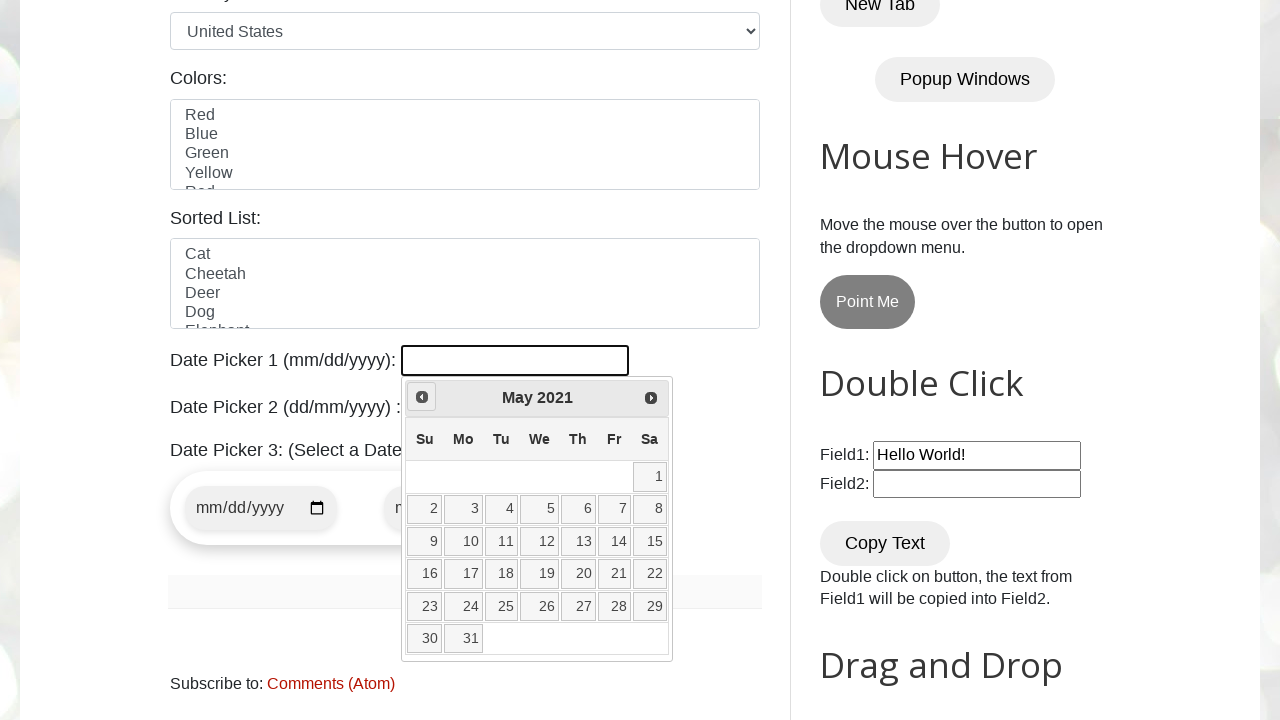

Clicked previous month button to navigate backwards at (422, 397) on span.ui-icon-circle-triangle-w
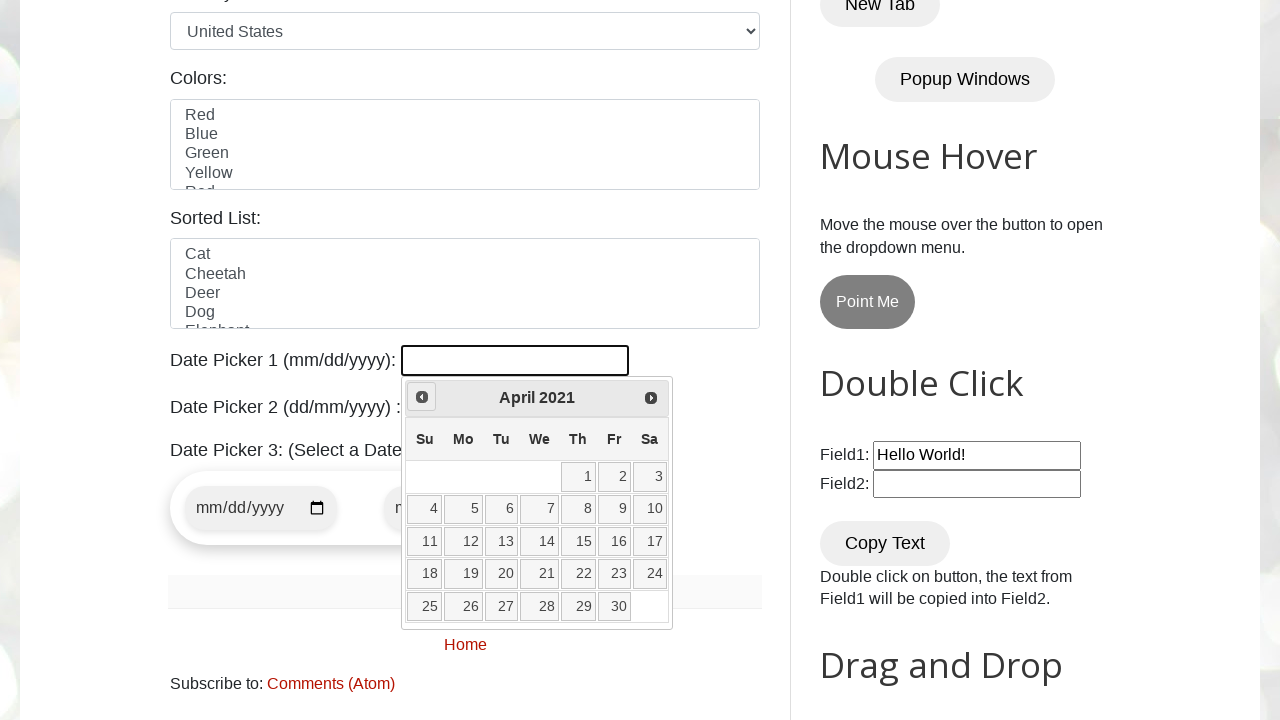

Waited 100ms for calendar transition
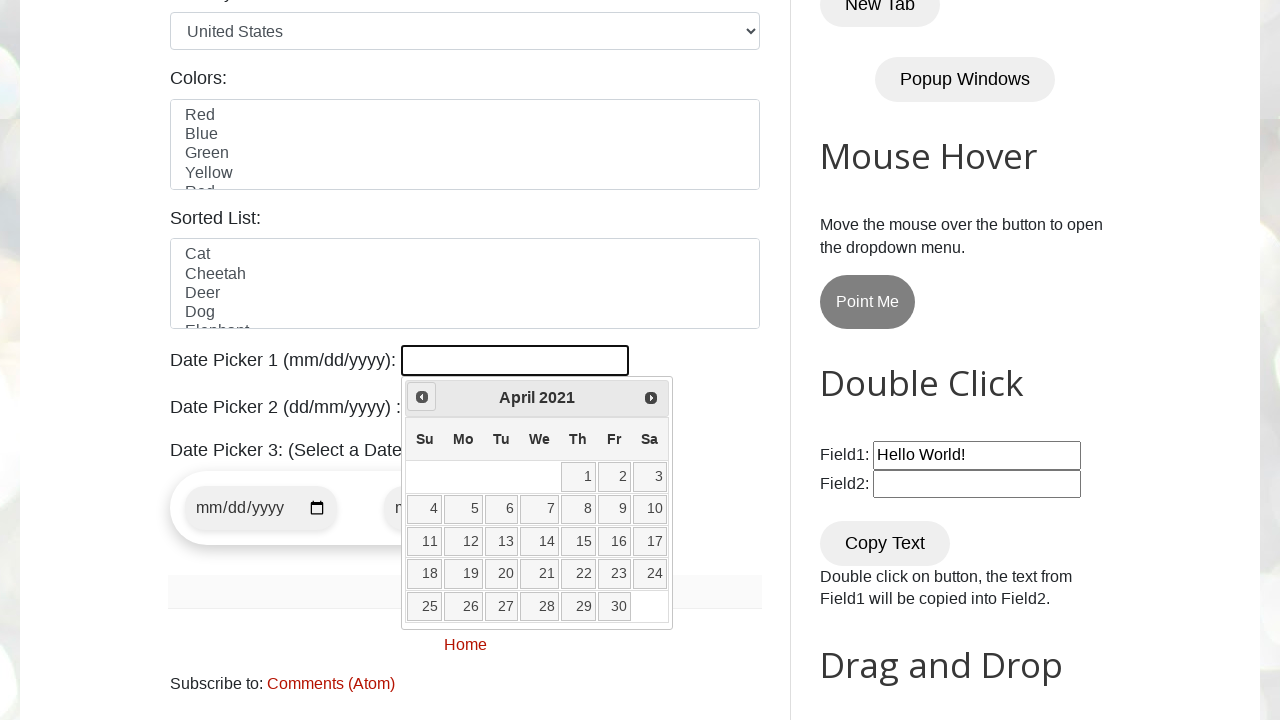

Checking calendar position: April 2021
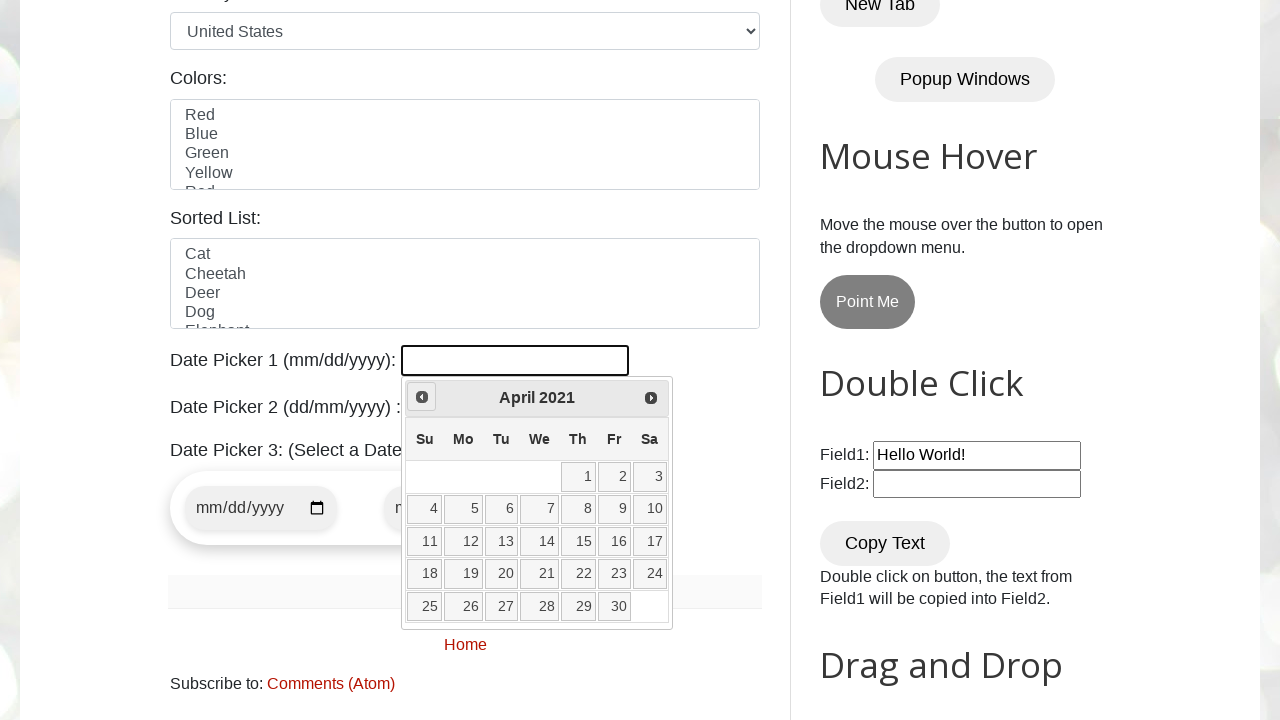

Clicked previous month button to navigate backwards at (422, 397) on span.ui-icon-circle-triangle-w
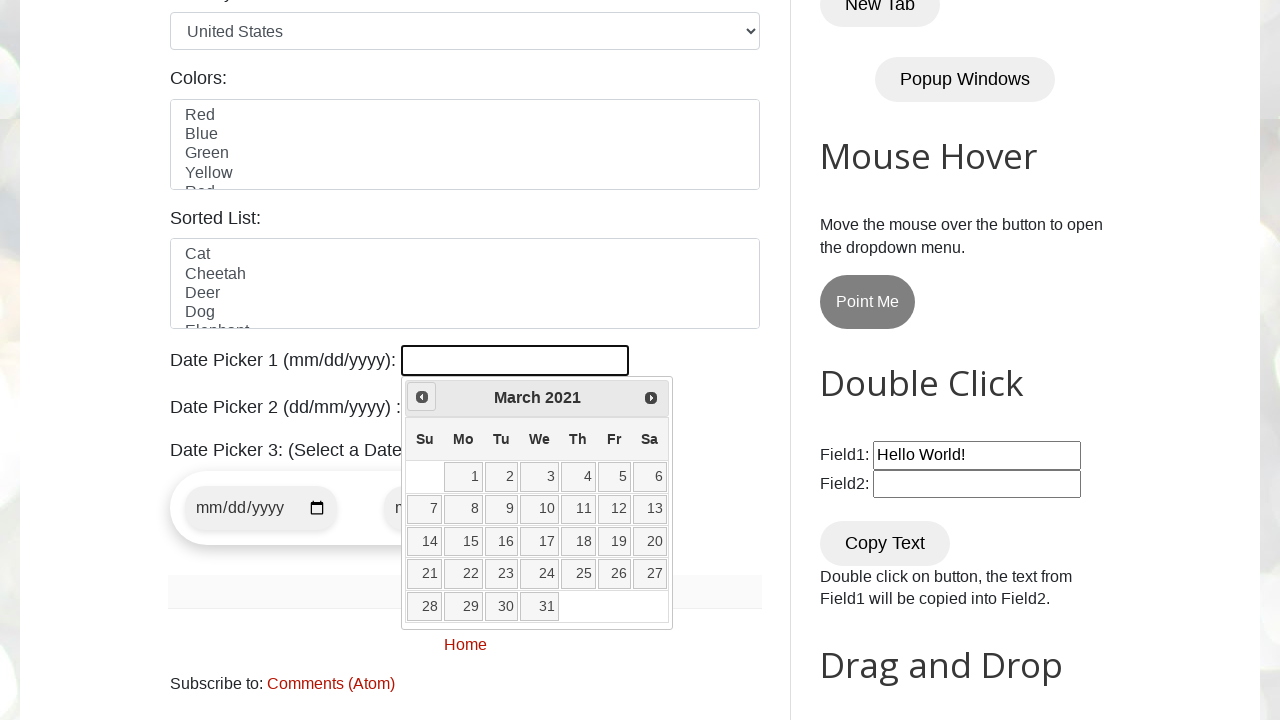

Waited 100ms for calendar transition
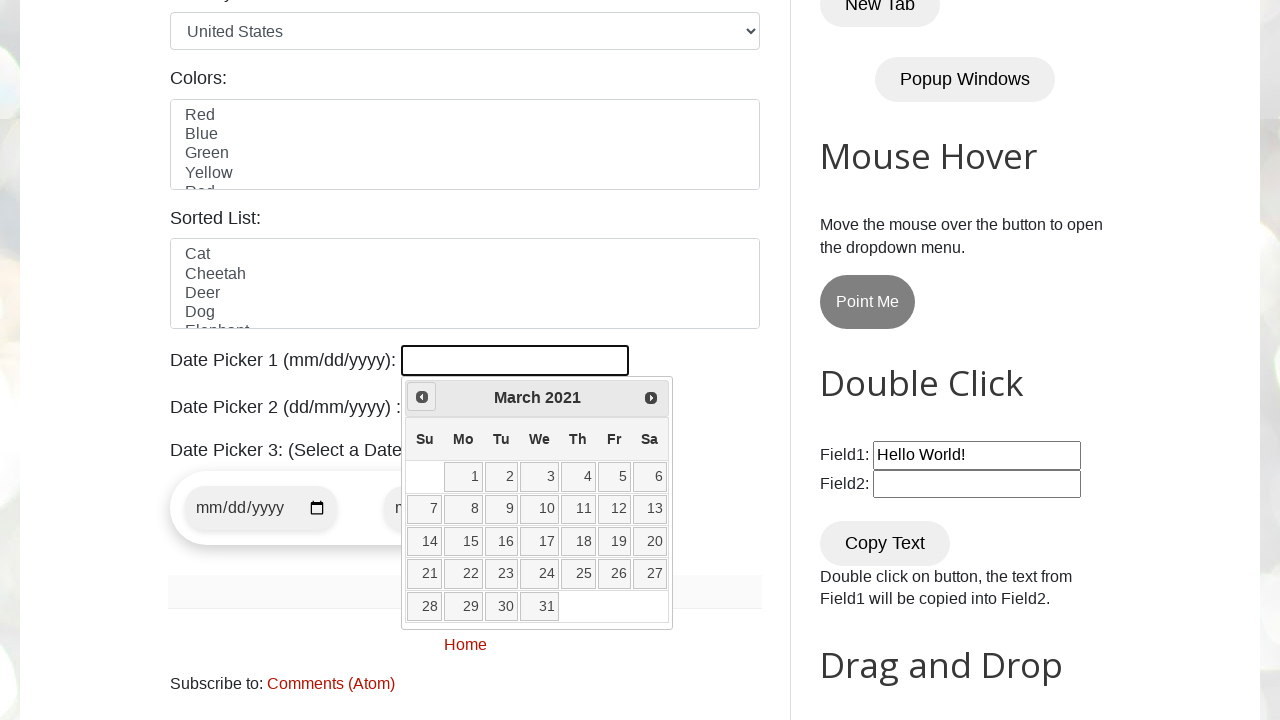

Checking calendar position: March 2021
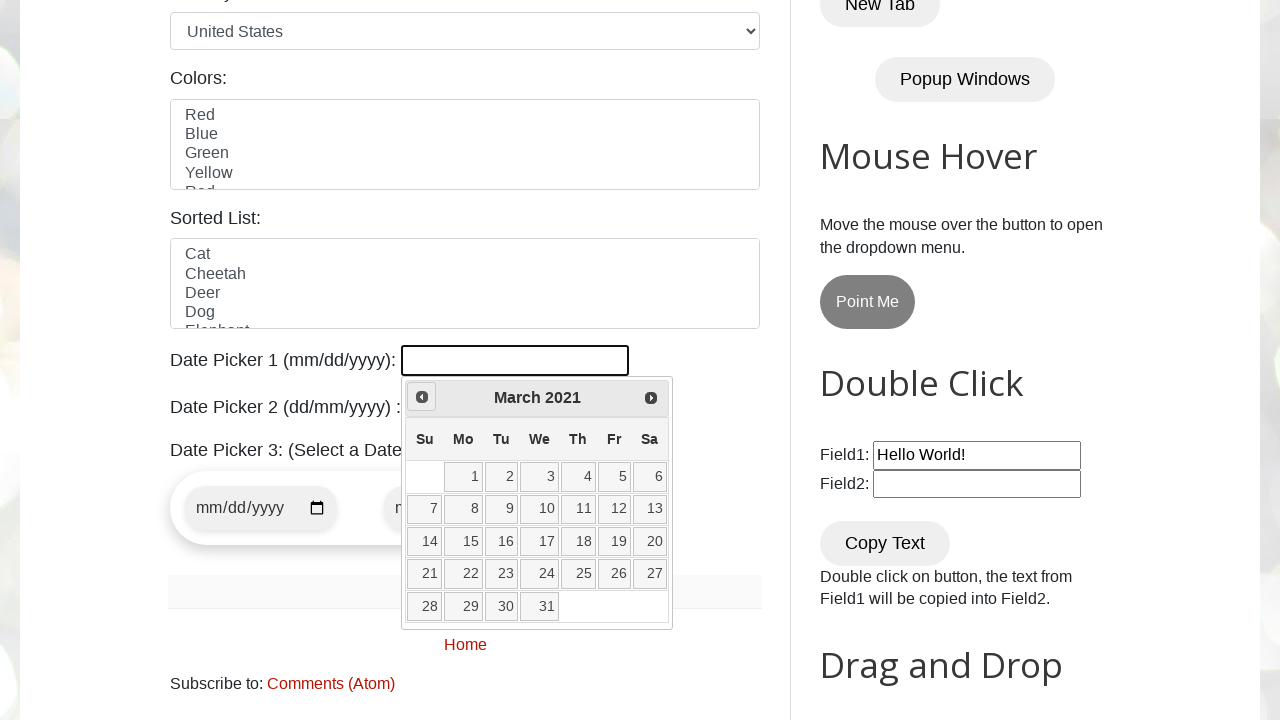

Clicked previous month button to navigate backwards at (422, 397) on span.ui-icon-circle-triangle-w
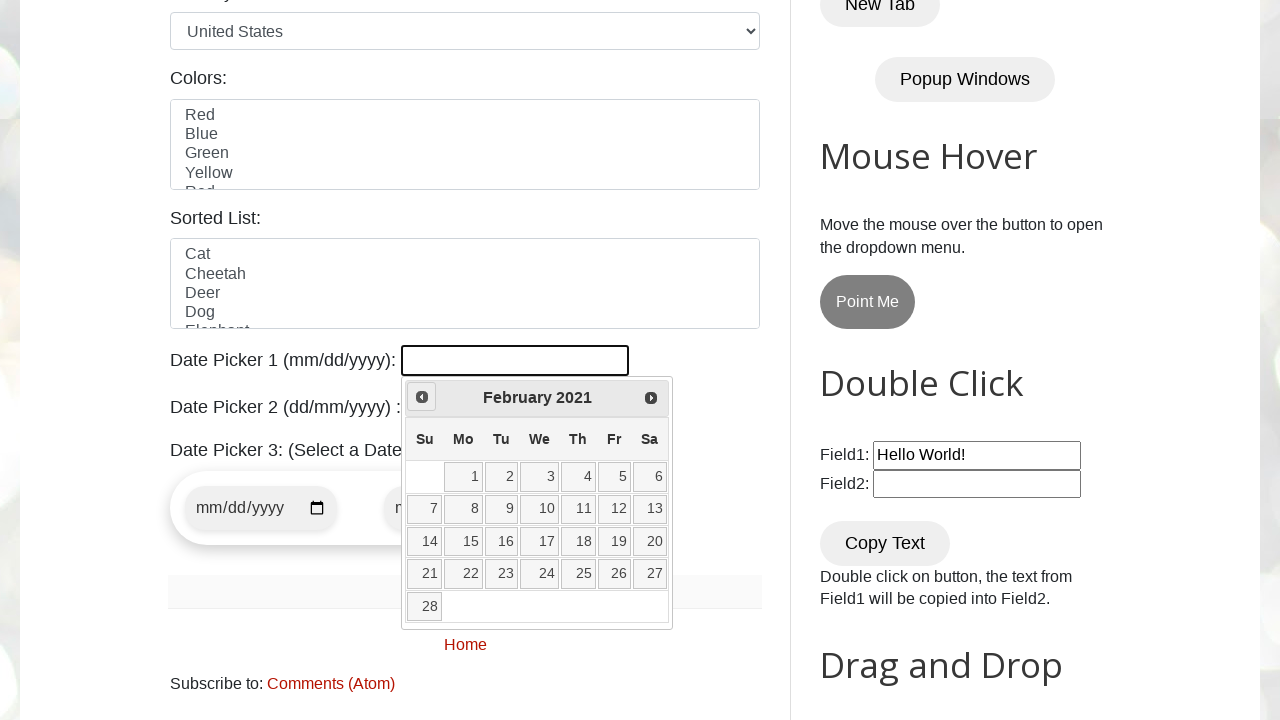

Waited 100ms for calendar transition
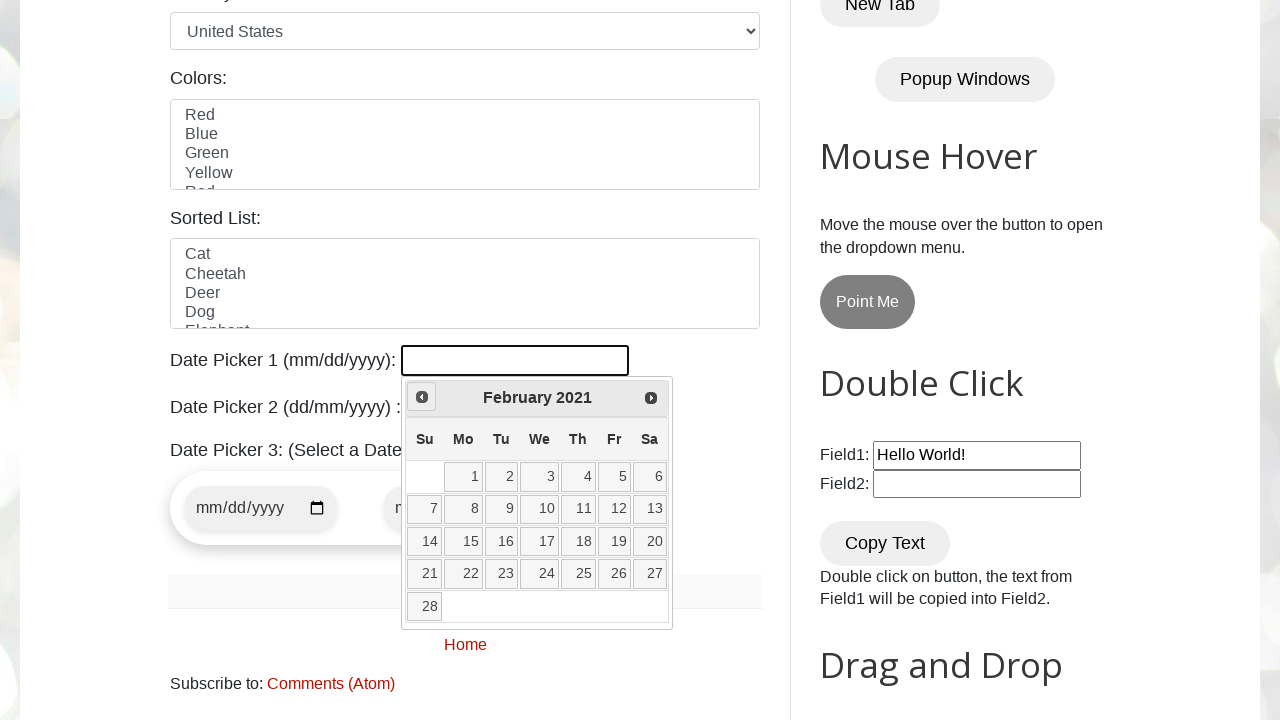

Checking calendar position: February 2021
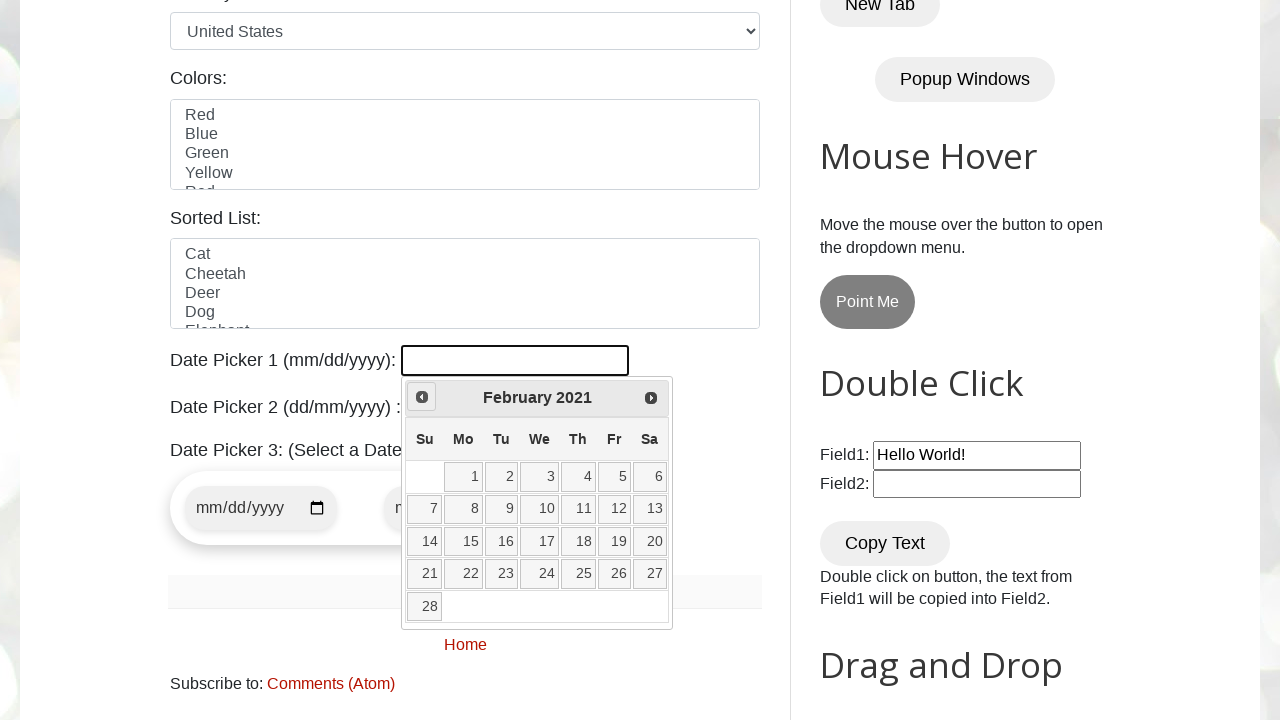

Clicked previous month button to navigate backwards at (422, 397) on span.ui-icon-circle-triangle-w
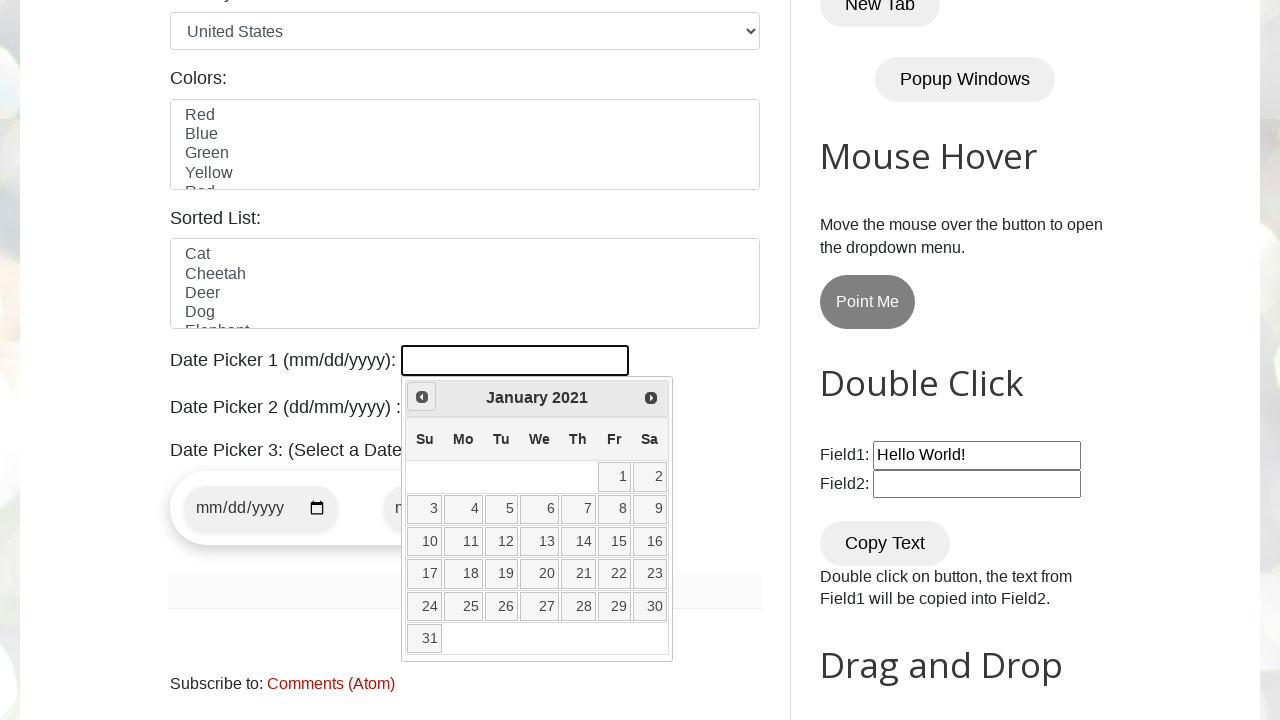

Waited 100ms for calendar transition
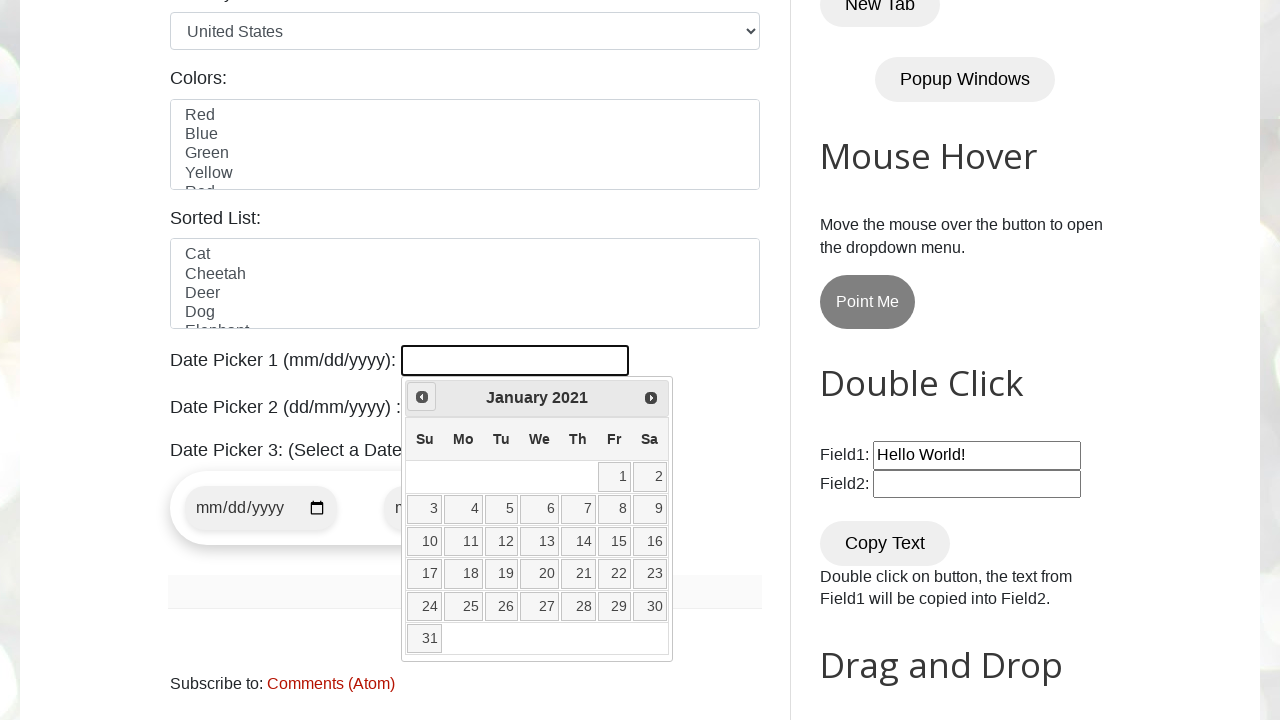

Checking calendar position: January 2021
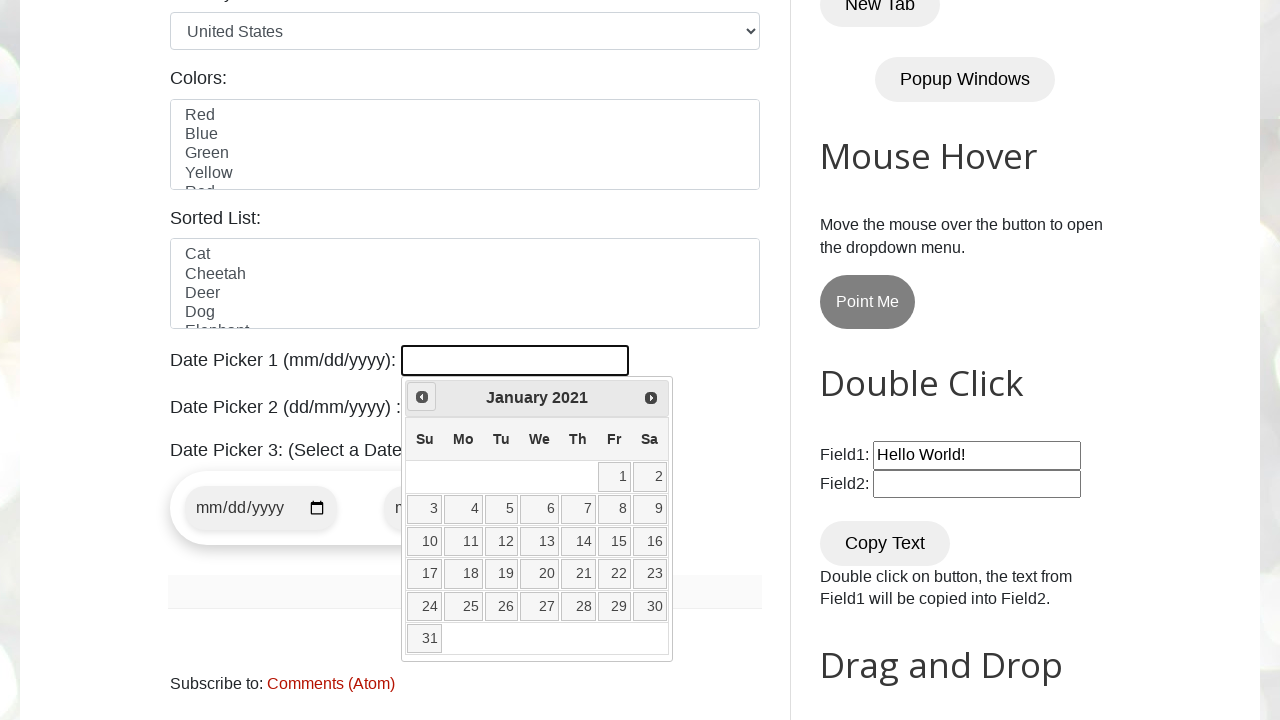

Clicked previous month button to navigate backwards at (422, 397) on span.ui-icon-circle-triangle-w
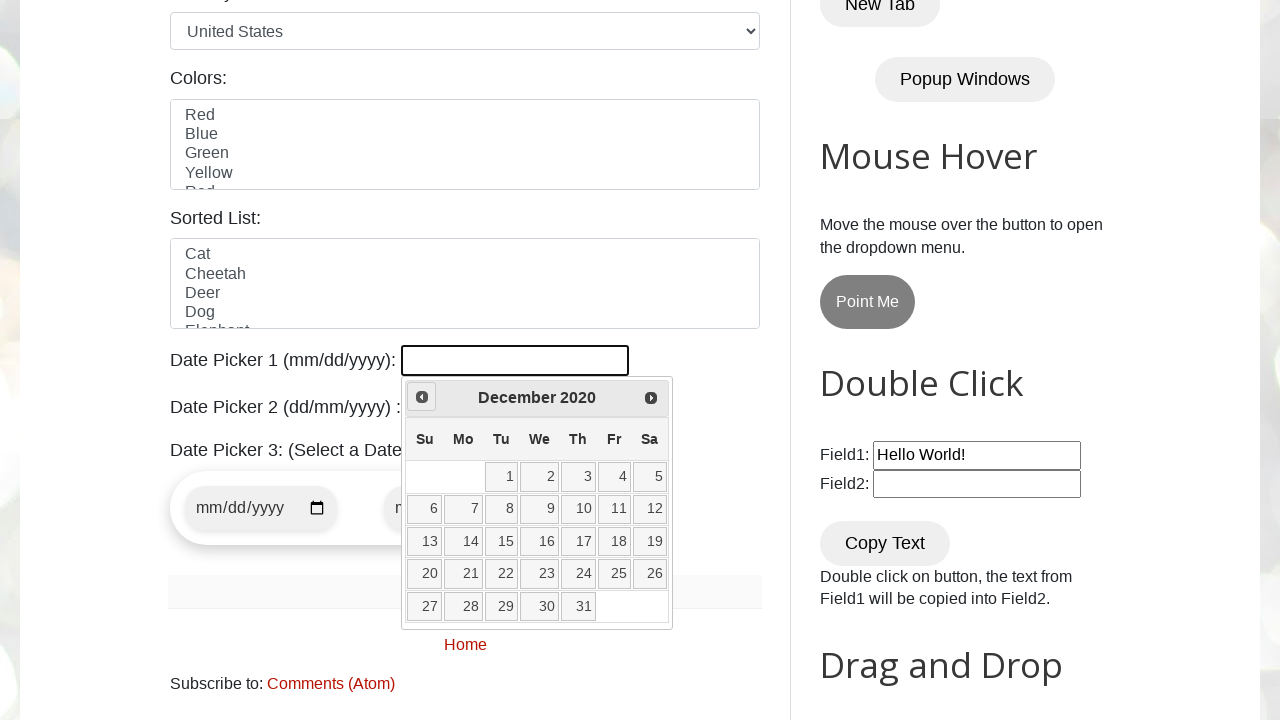

Waited 100ms for calendar transition
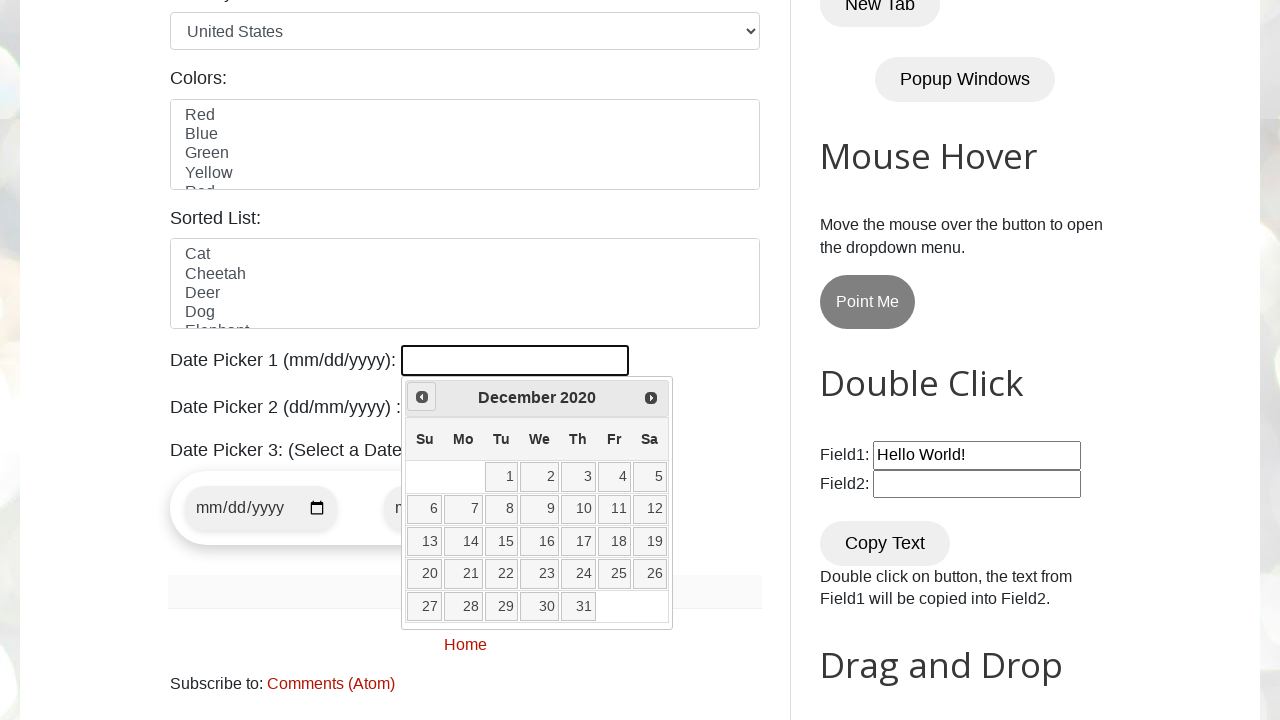

Checking calendar position: December 2020
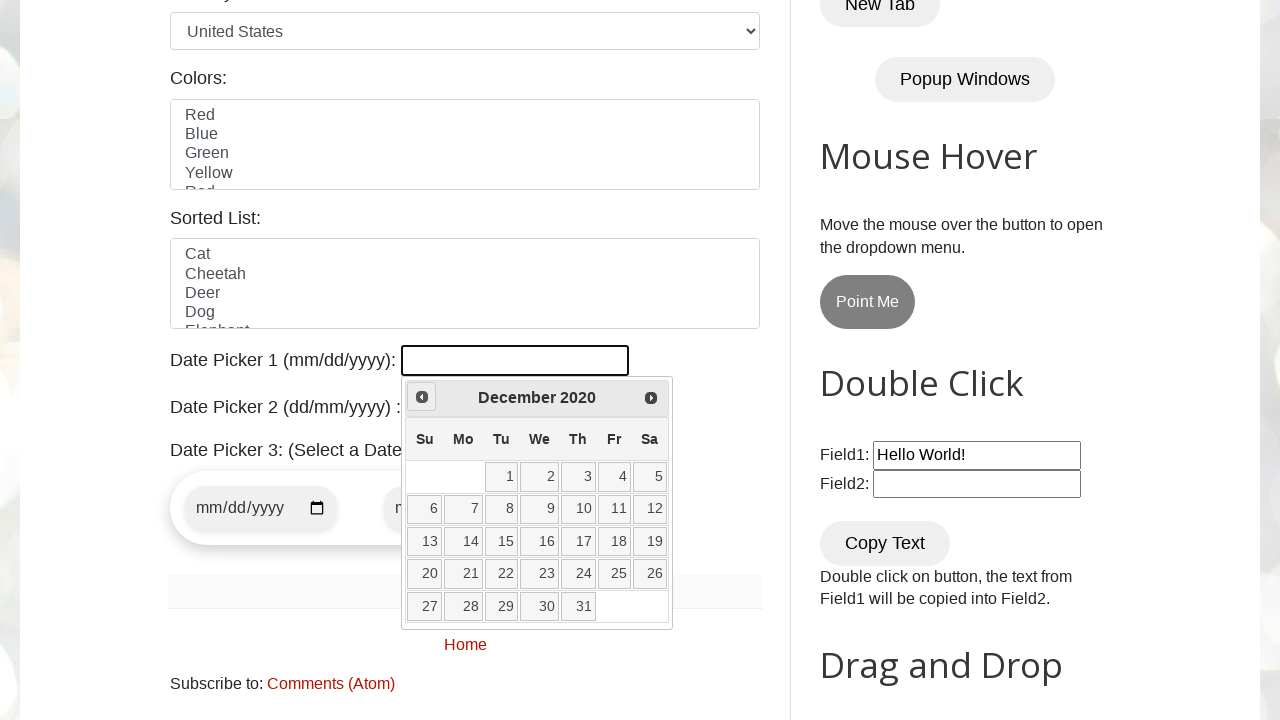

Reached target month/year: December 2020
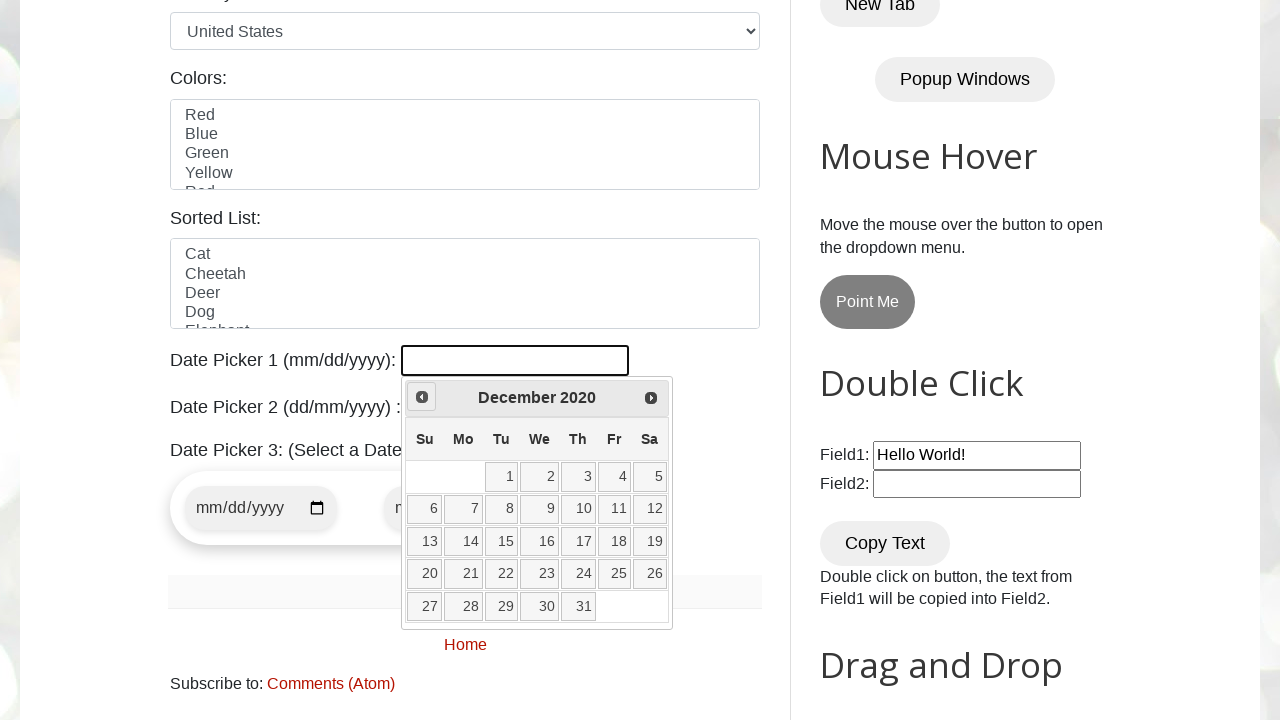

Clicked on date 15 in the calendar at (502, 542) on //a[.='15']
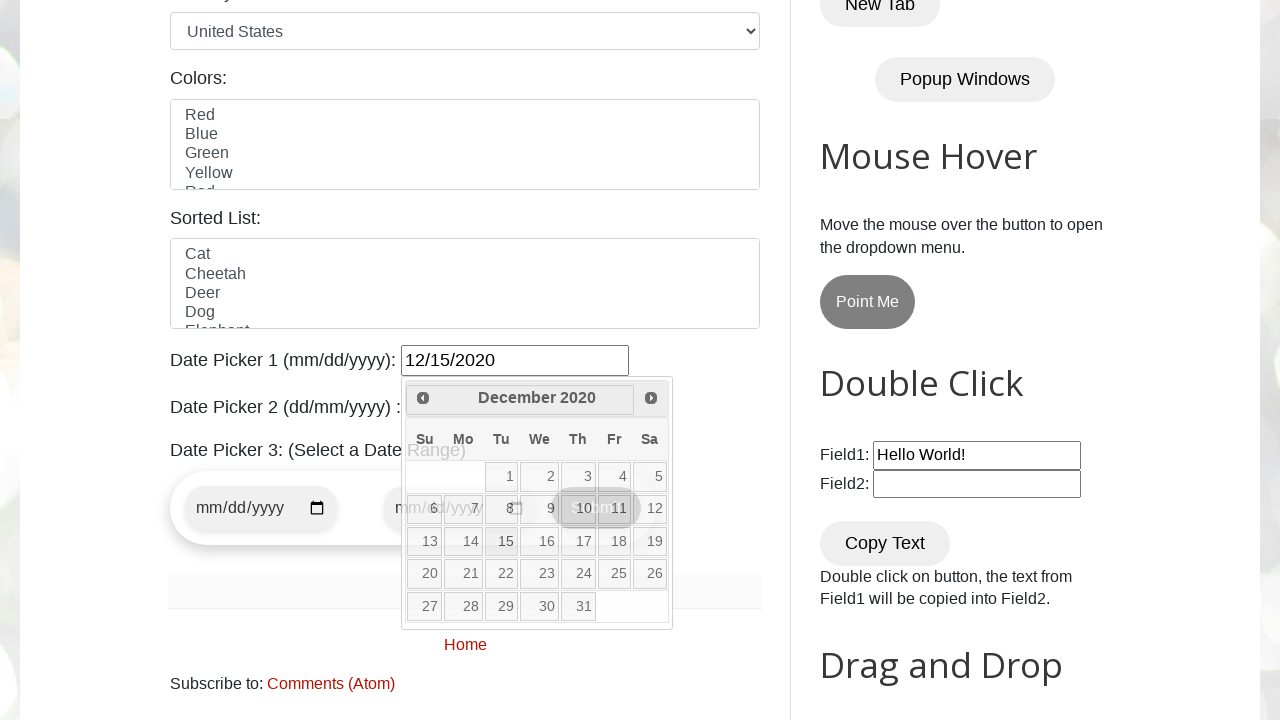

Waited 500ms to allow date selection to complete
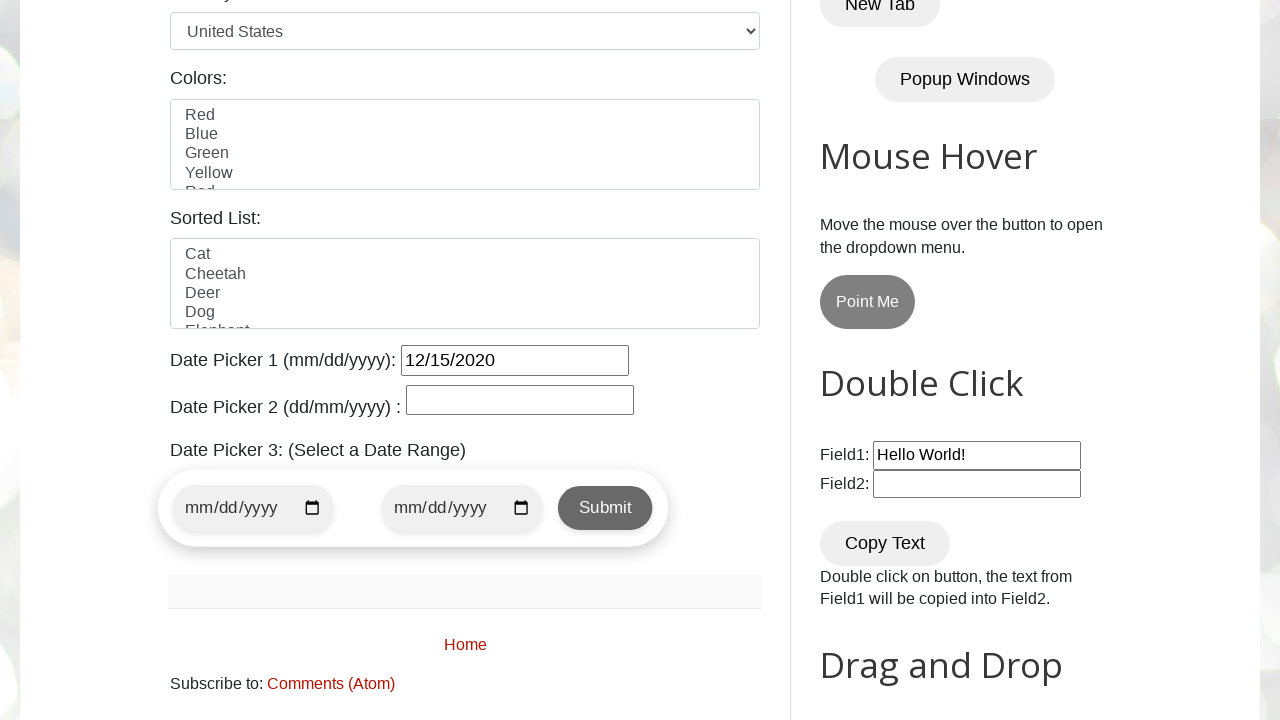

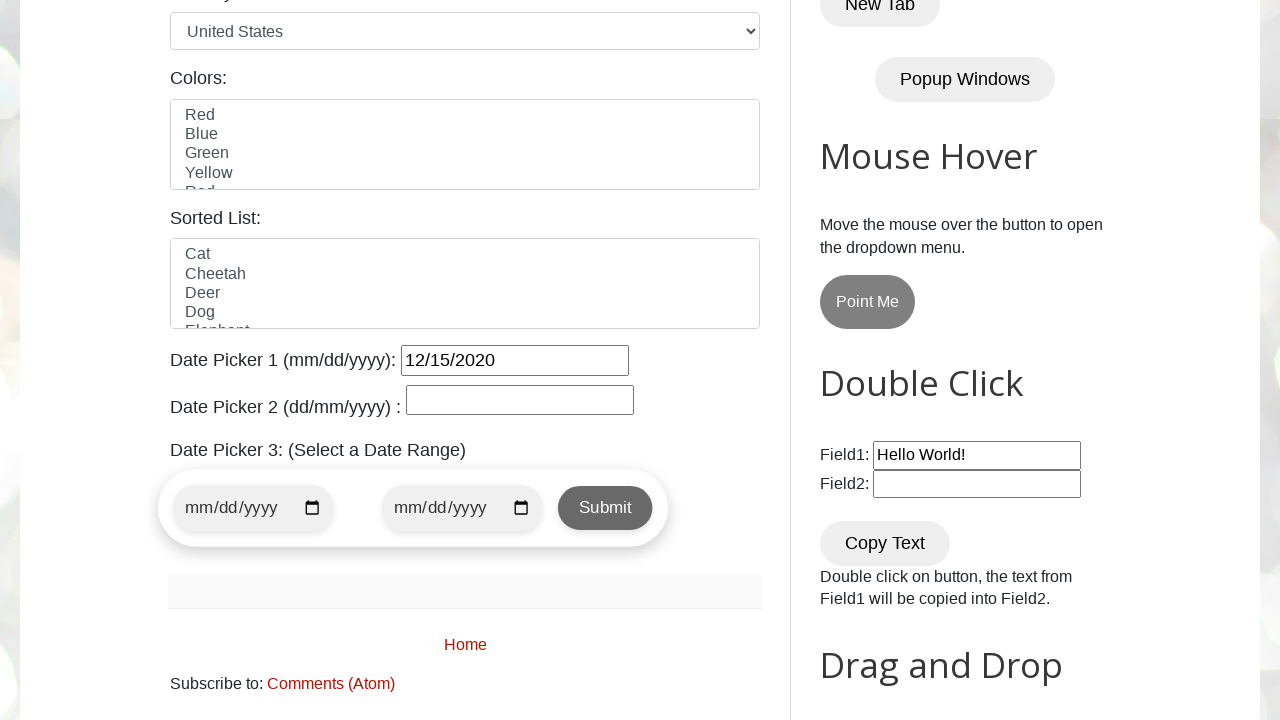